Automates the "1 to 50" number clicking game by finding and clicking buttons labeled 1 through 50 in sequential order on a grid.

Starting URL: http://zzzscore.com/1to50

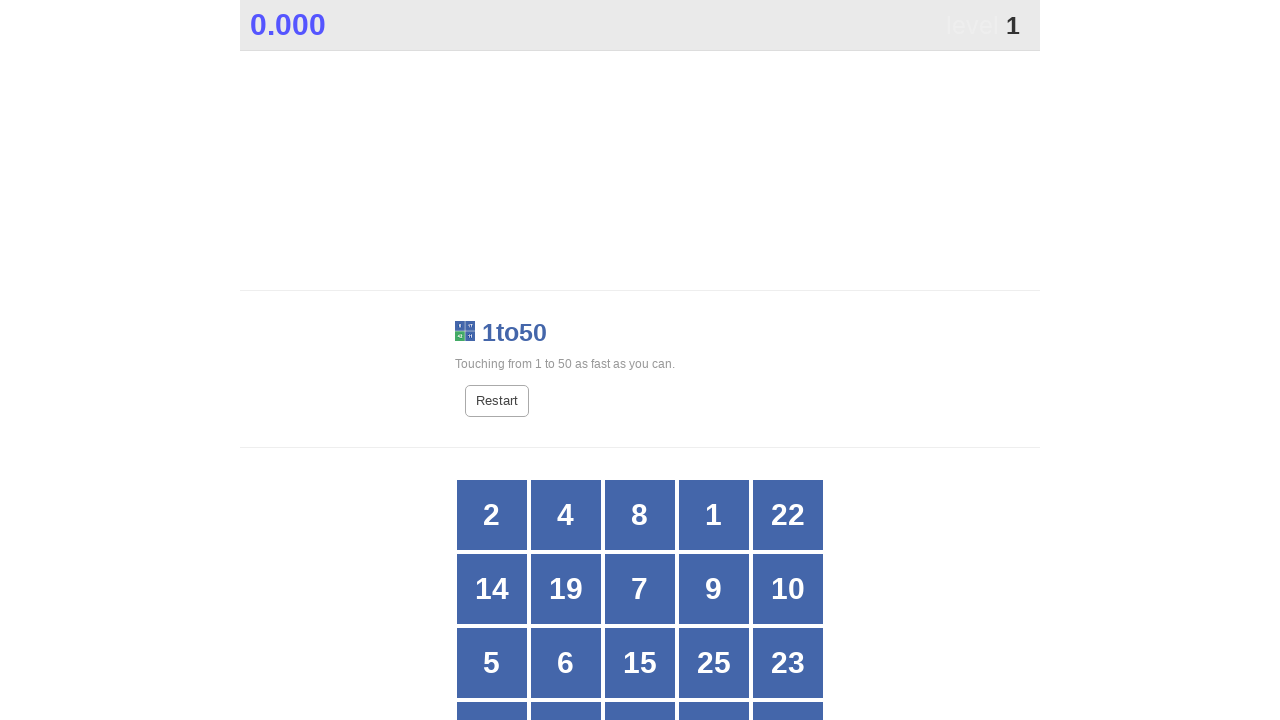

Waited for game grid to load
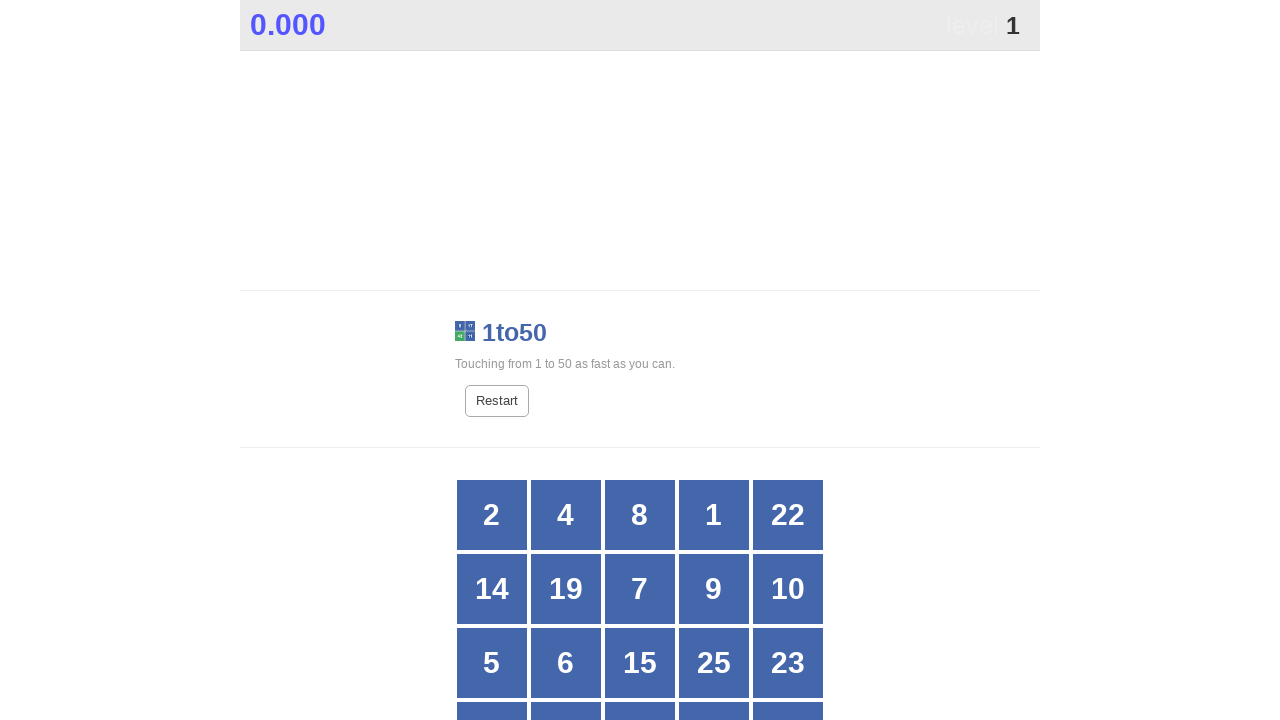

Located all buttons in grid for number 1
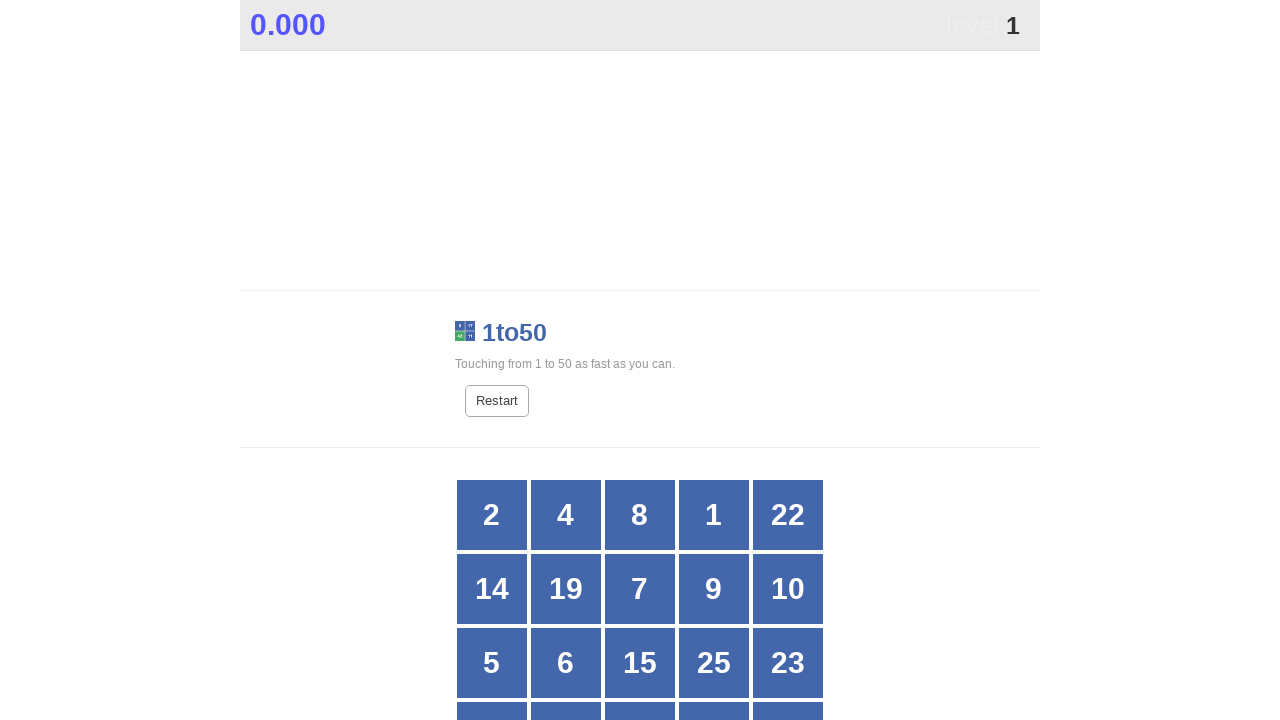

Counted 25 buttons in grid
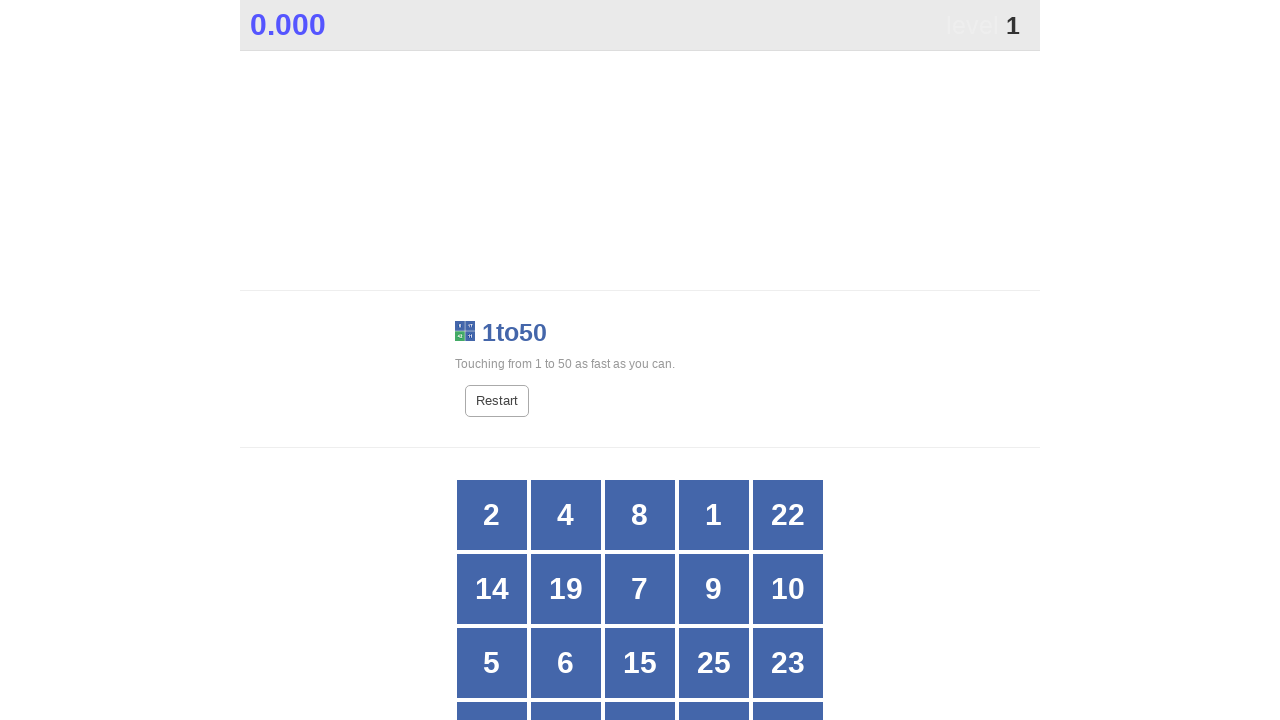

Clicked button with number 1 at (714, 515) on xpath=//*[@id="grid"]/div[*] >> nth=3
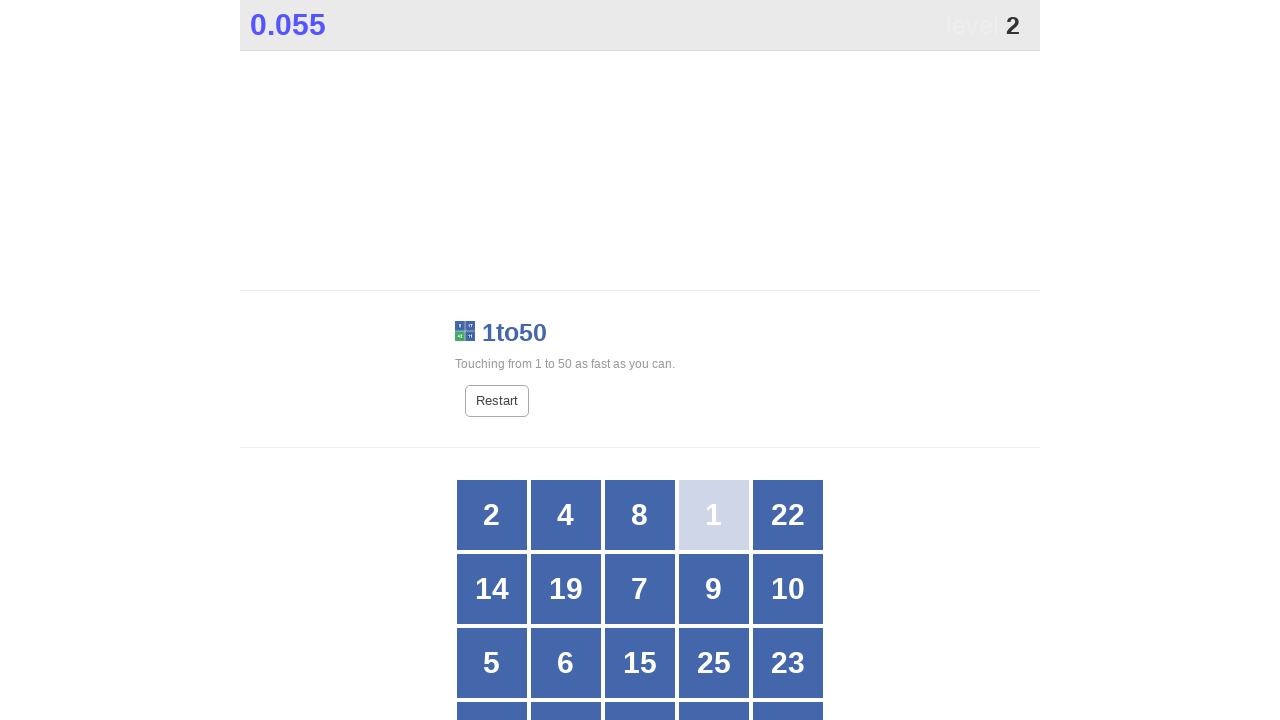

Located all buttons in grid for number 2
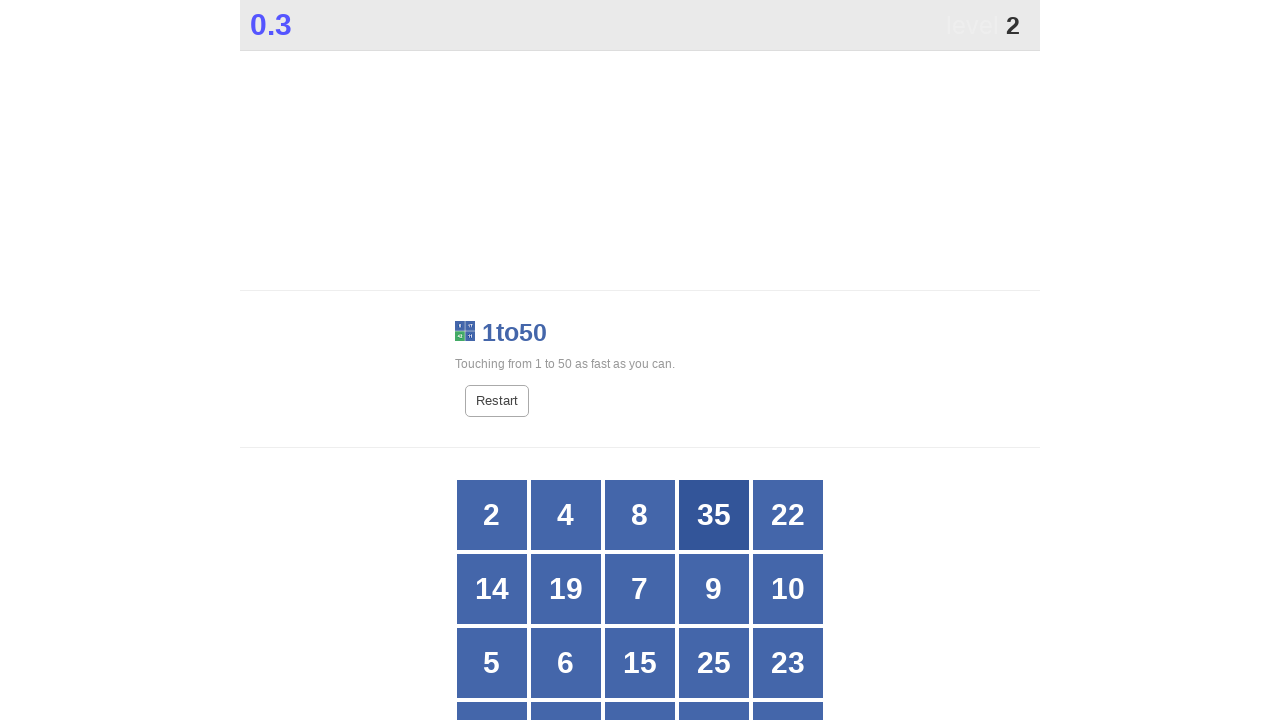

Counted 25 buttons in grid
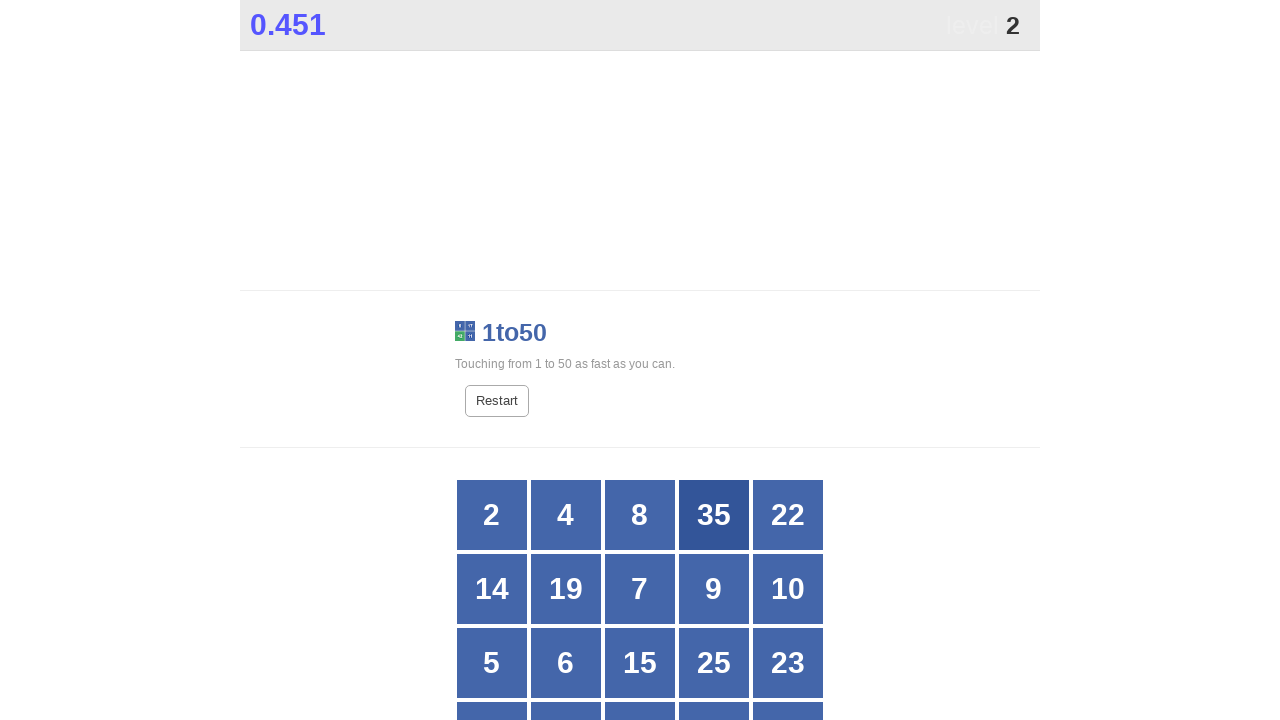

Clicked button with number 2 at (492, 515) on xpath=//*[@id="grid"]/div[*] >> nth=0
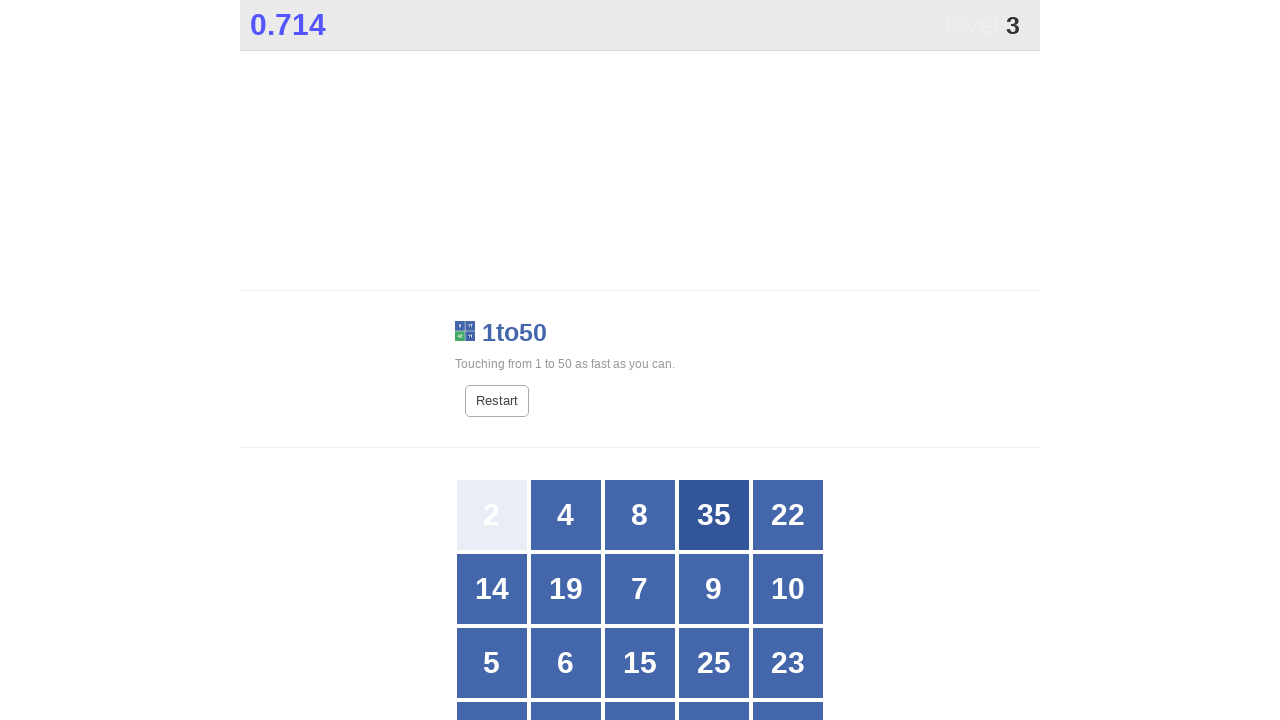

Located all buttons in grid for number 3
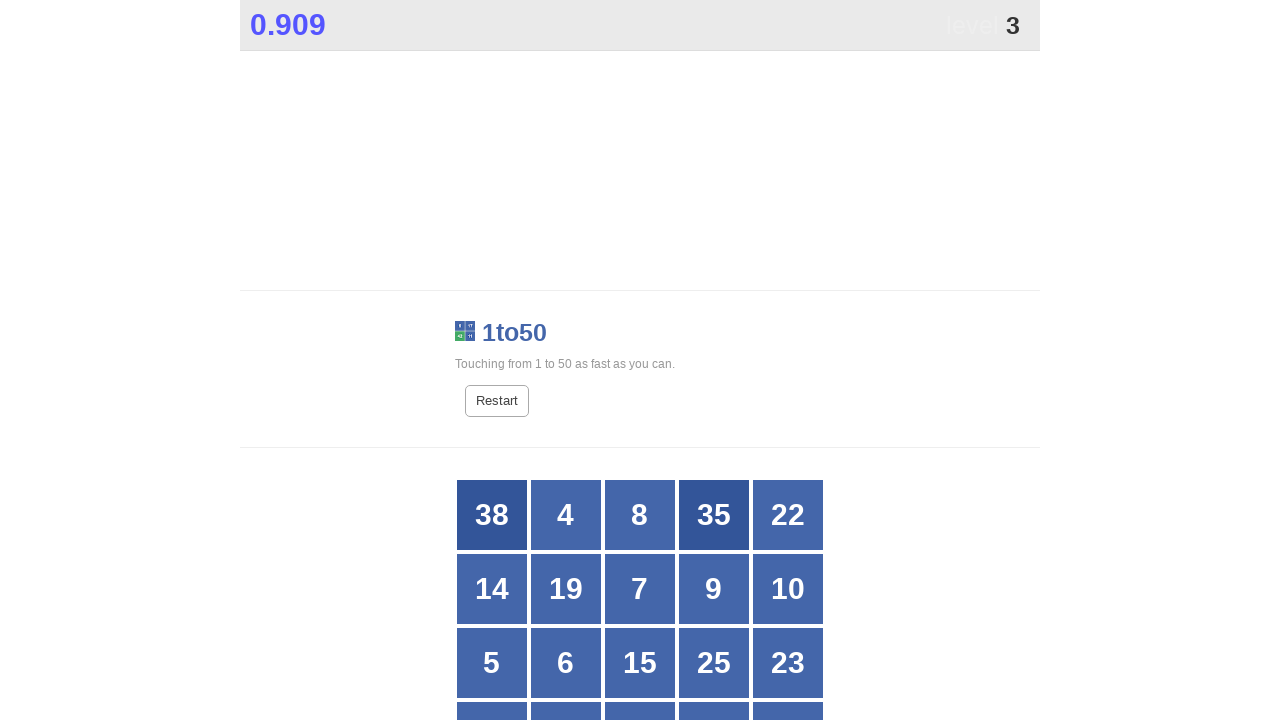

Counted 25 buttons in grid
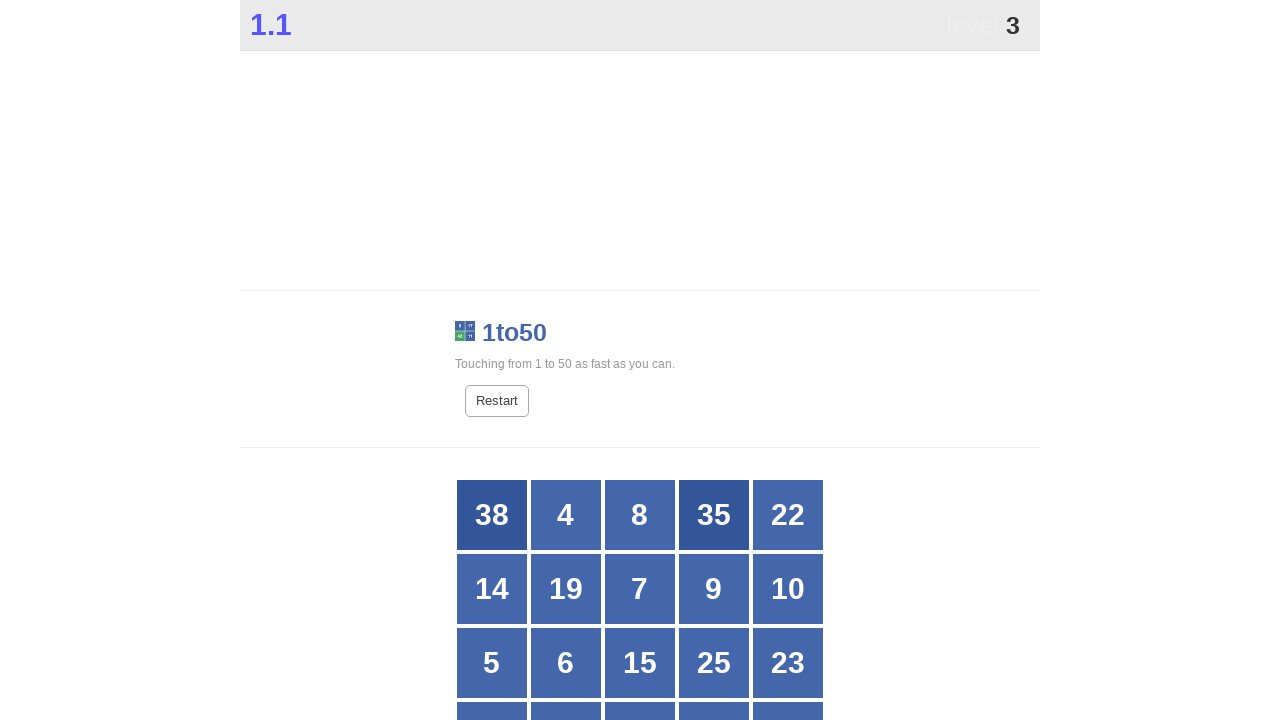

Clicked button with number 3 at (788, 361) on xpath=//*[@id="grid"]/div[*] >> nth=24
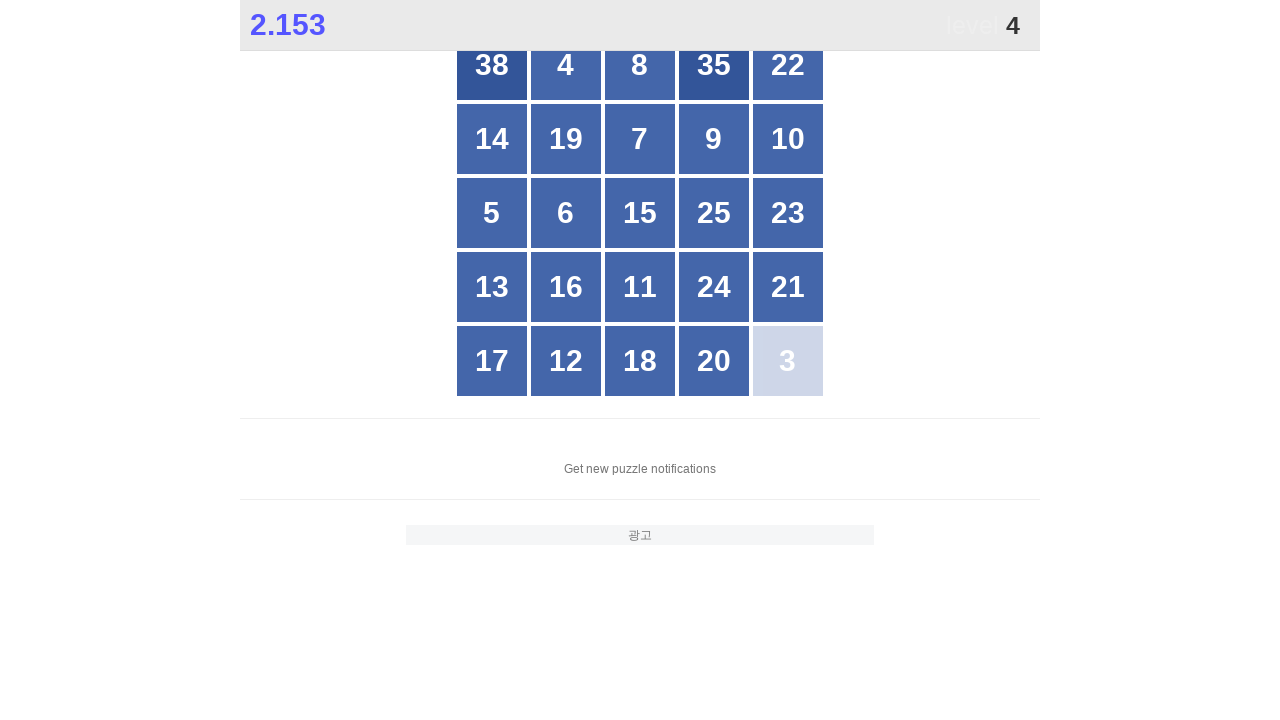

Located all buttons in grid for number 4
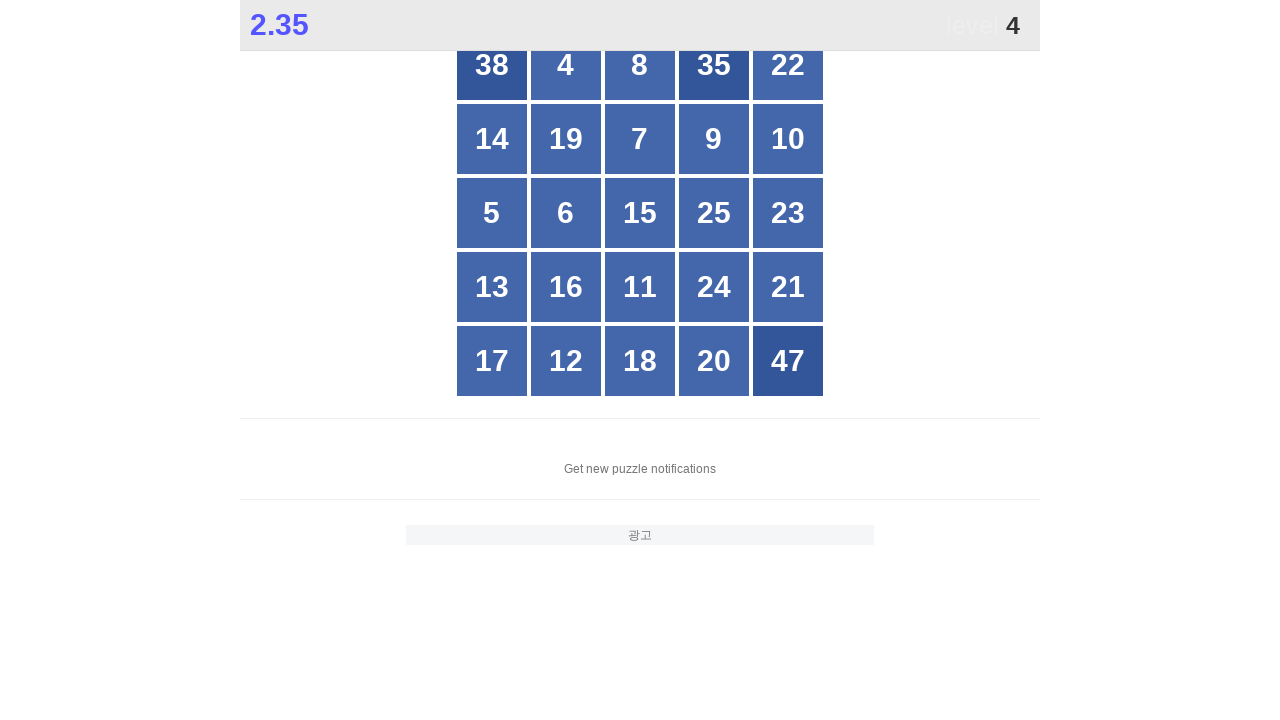

Counted 25 buttons in grid
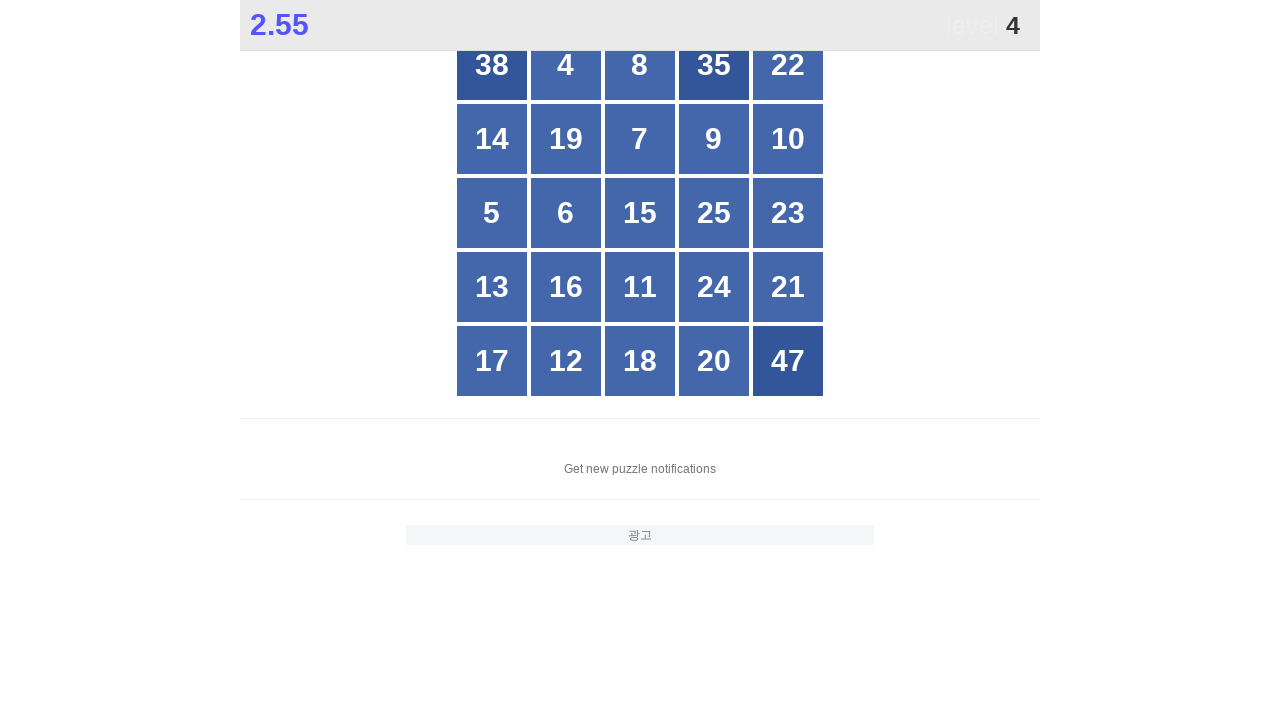

Clicked button with number 4 at (566, 65) on xpath=//*[@id="grid"]/div[*] >> nth=1
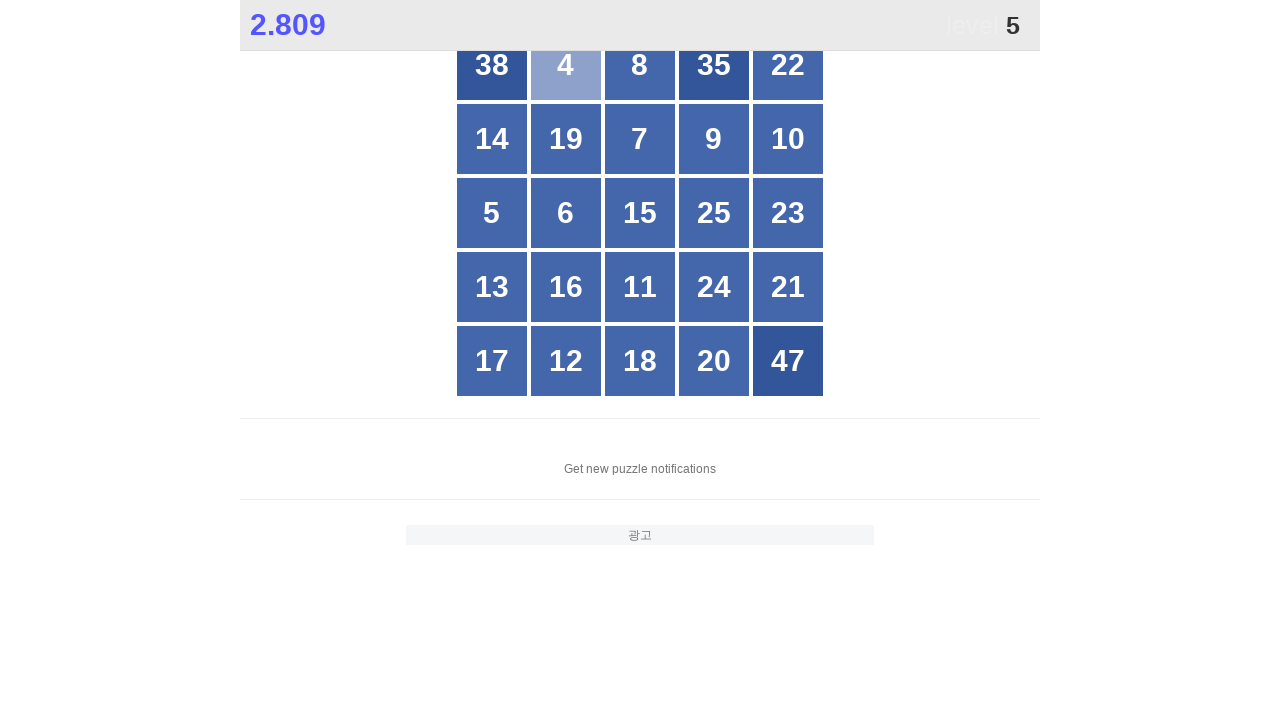

Located all buttons in grid for number 5
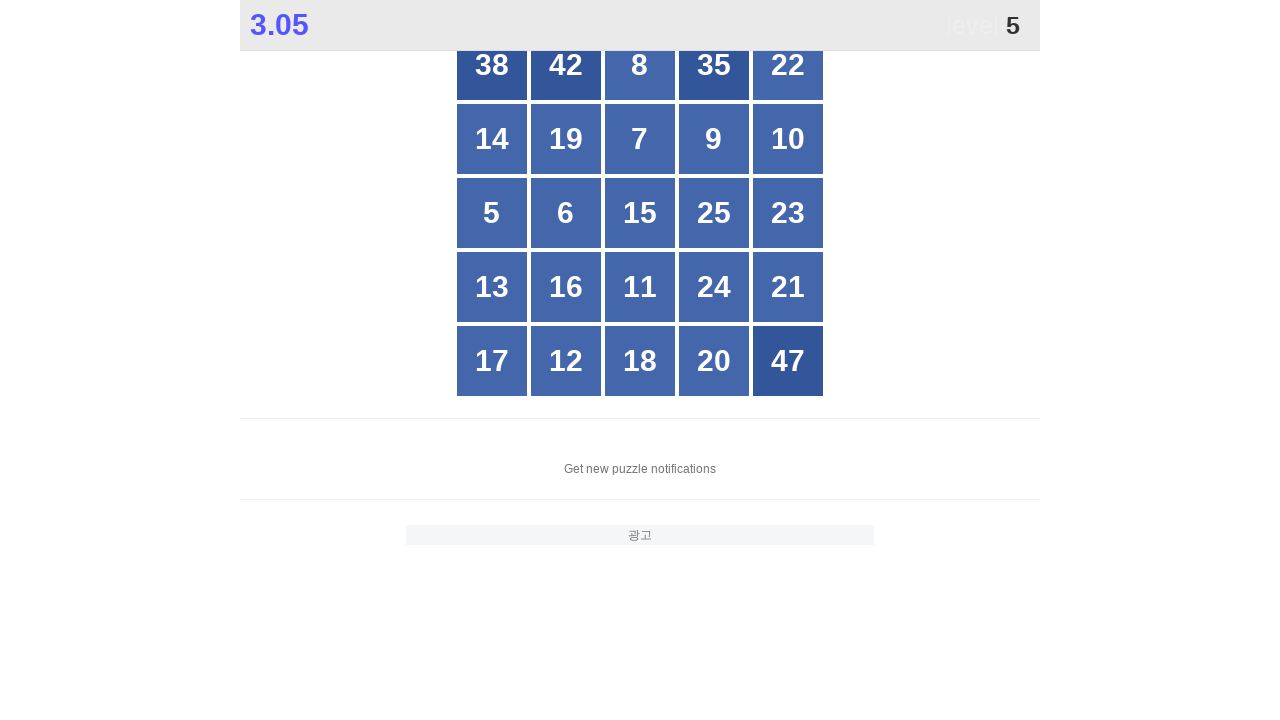

Counted 25 buttons in grid
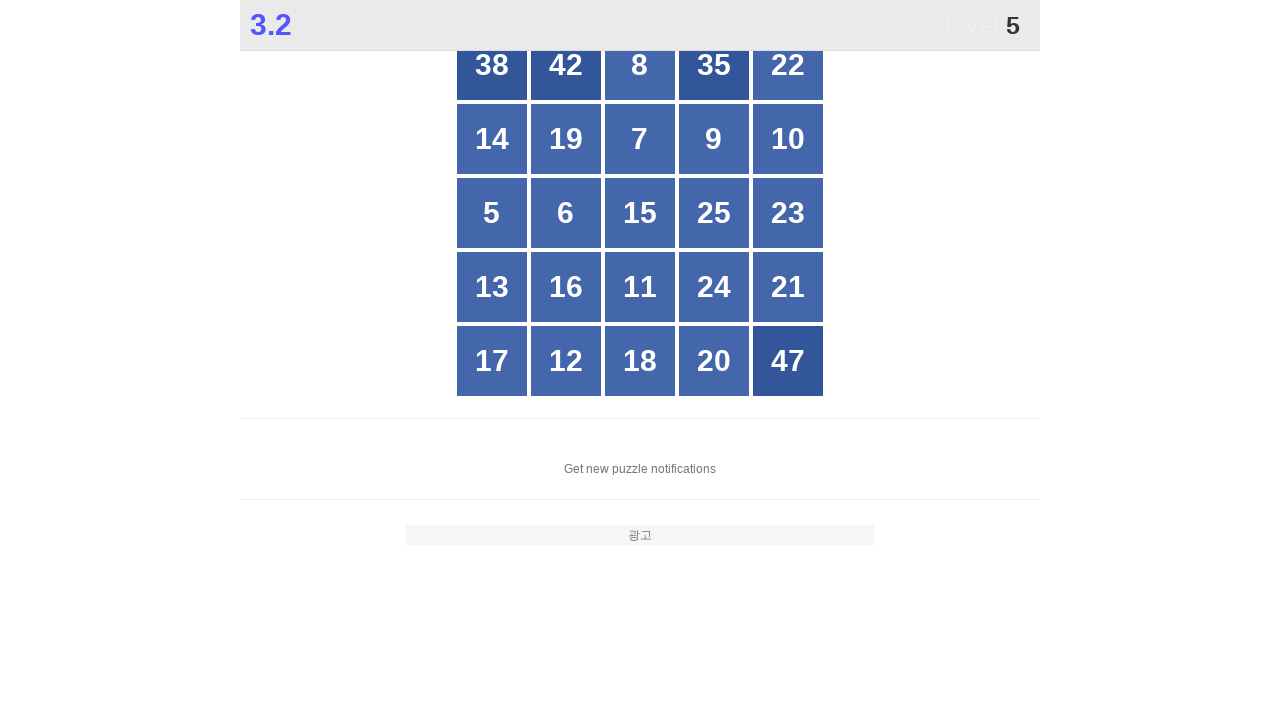

Clicked button with number 5 at (492, 213) on xpath=//*[@id="grid"]/div[*] >> nth=10
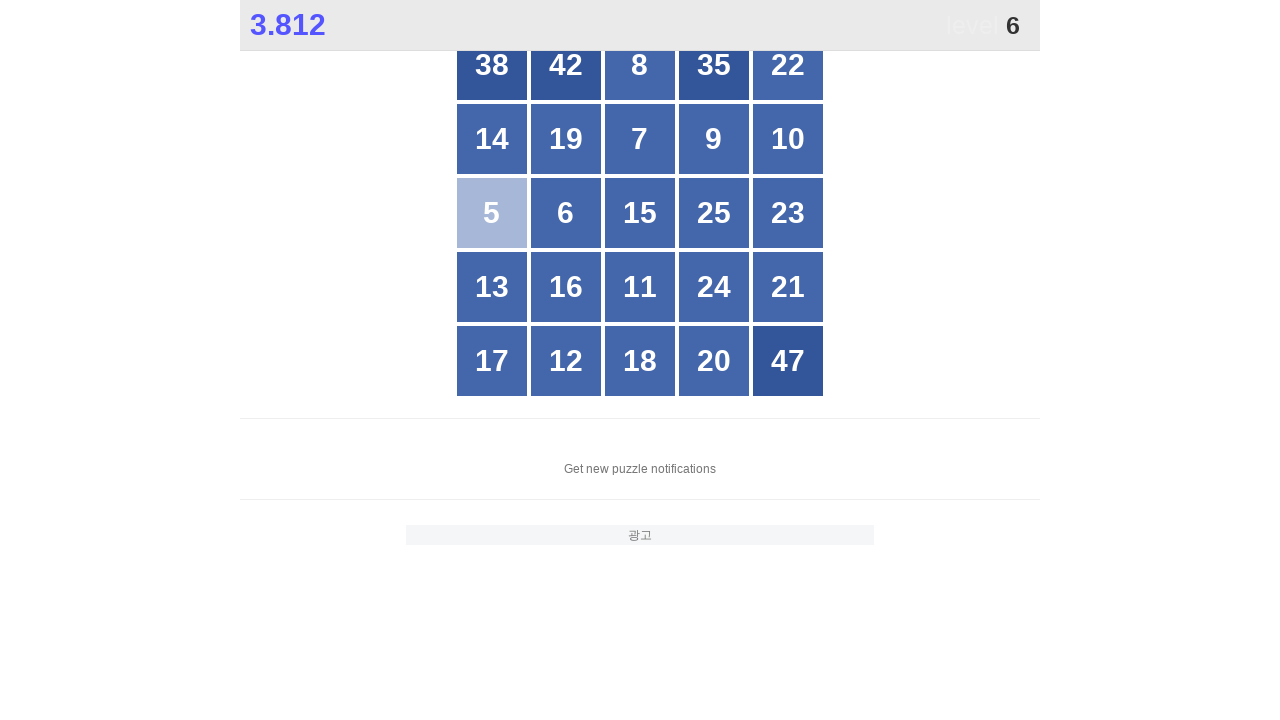

Located all buttons in grid for number 6
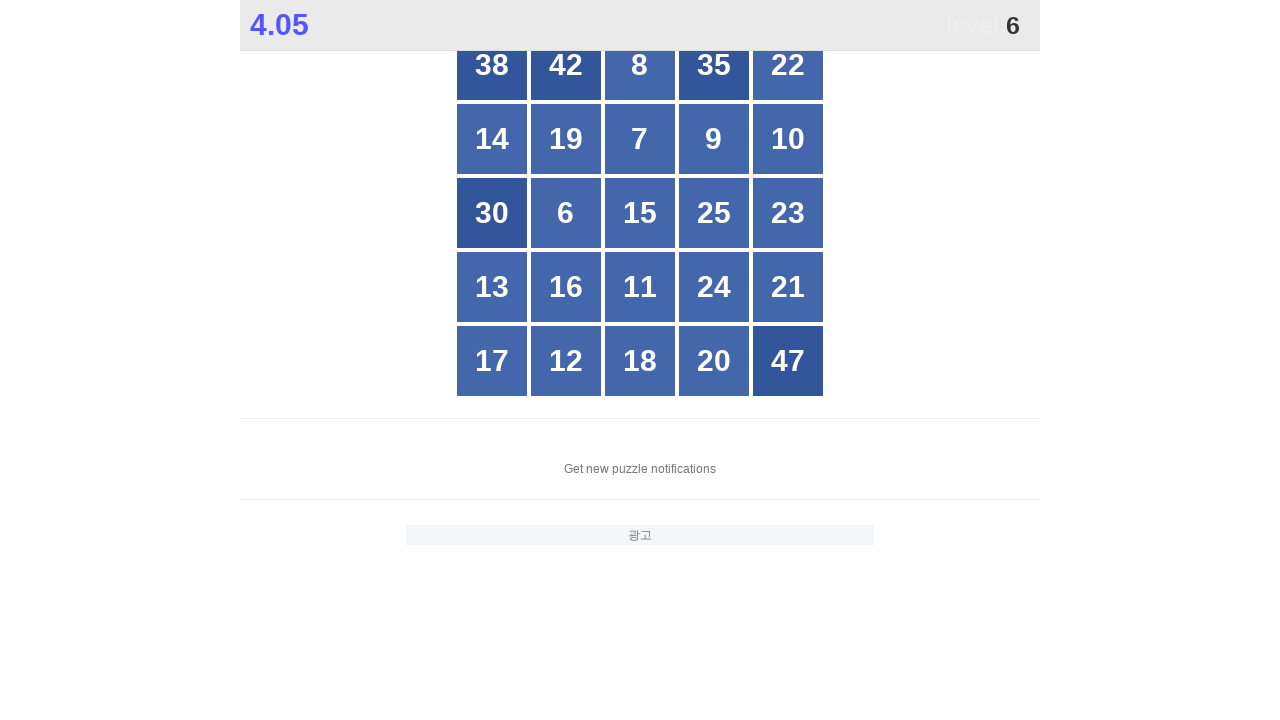

Counted 25 buttons in grid
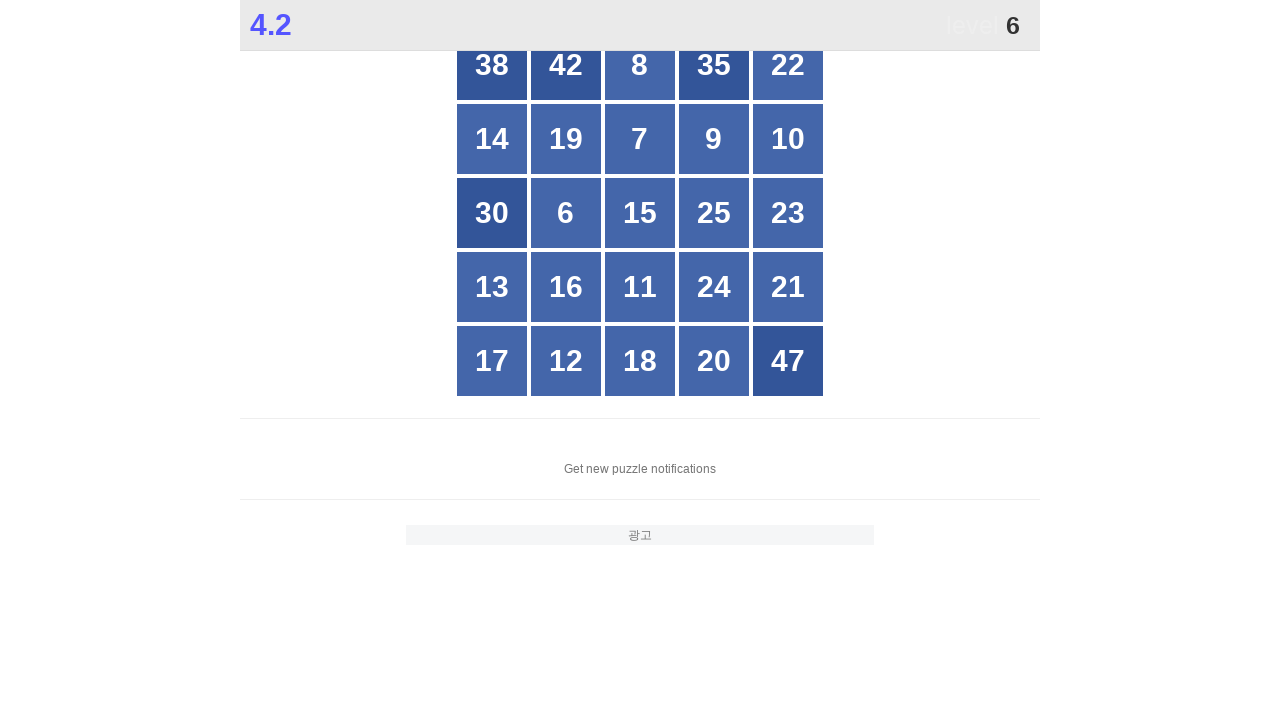

Clicked button with number 6 at (566, 213) on xpath=//*[@id="grid"]/div[*] >> nth=11
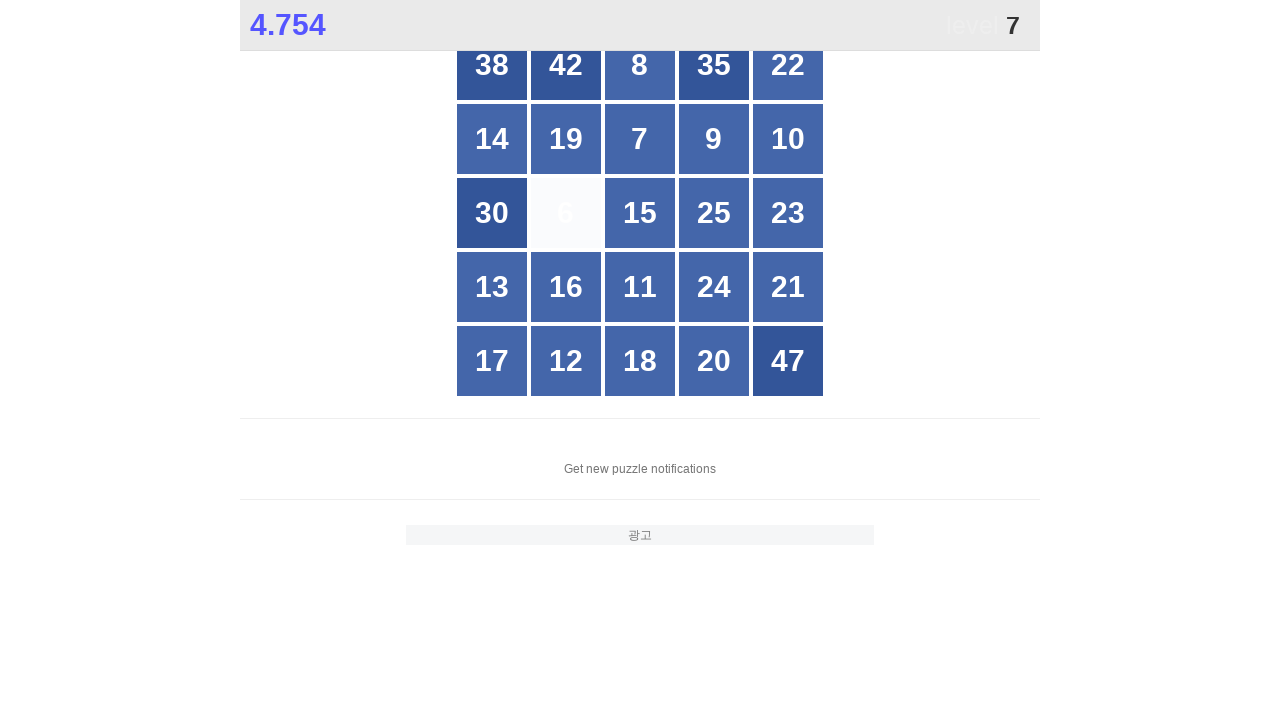

Located all buttons in grid for number 7
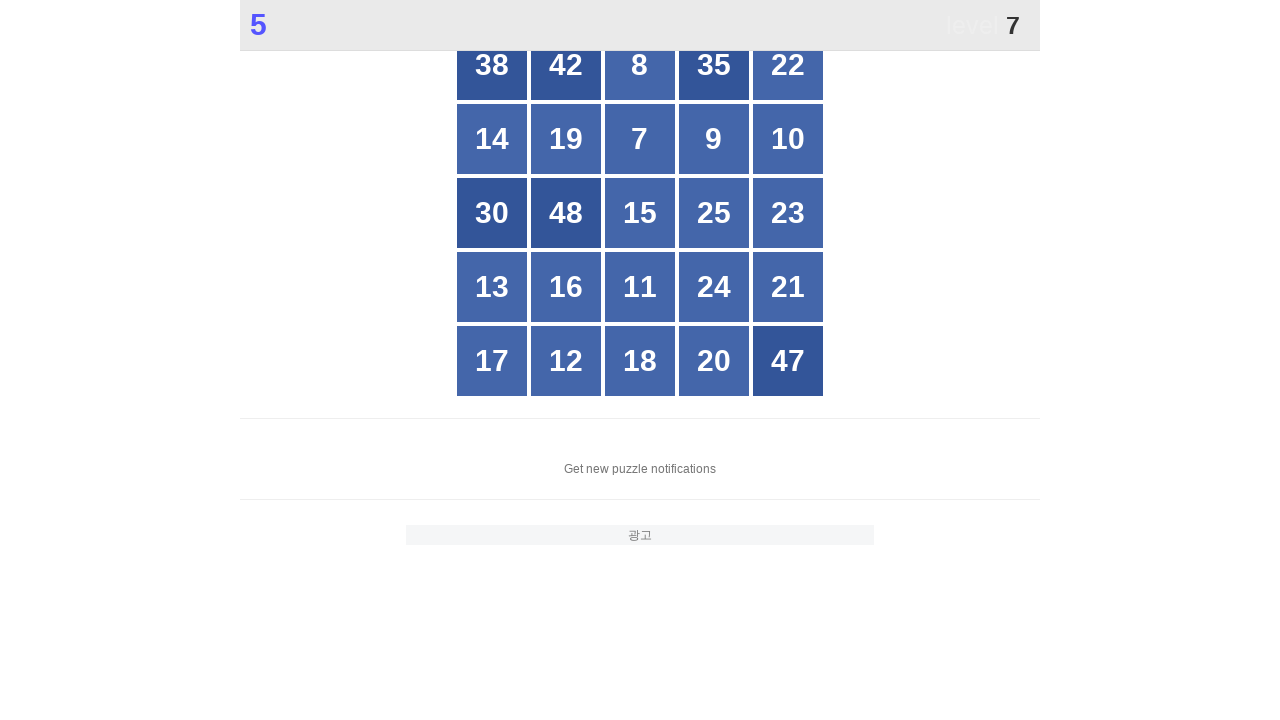

Counted 25 buttons in grid
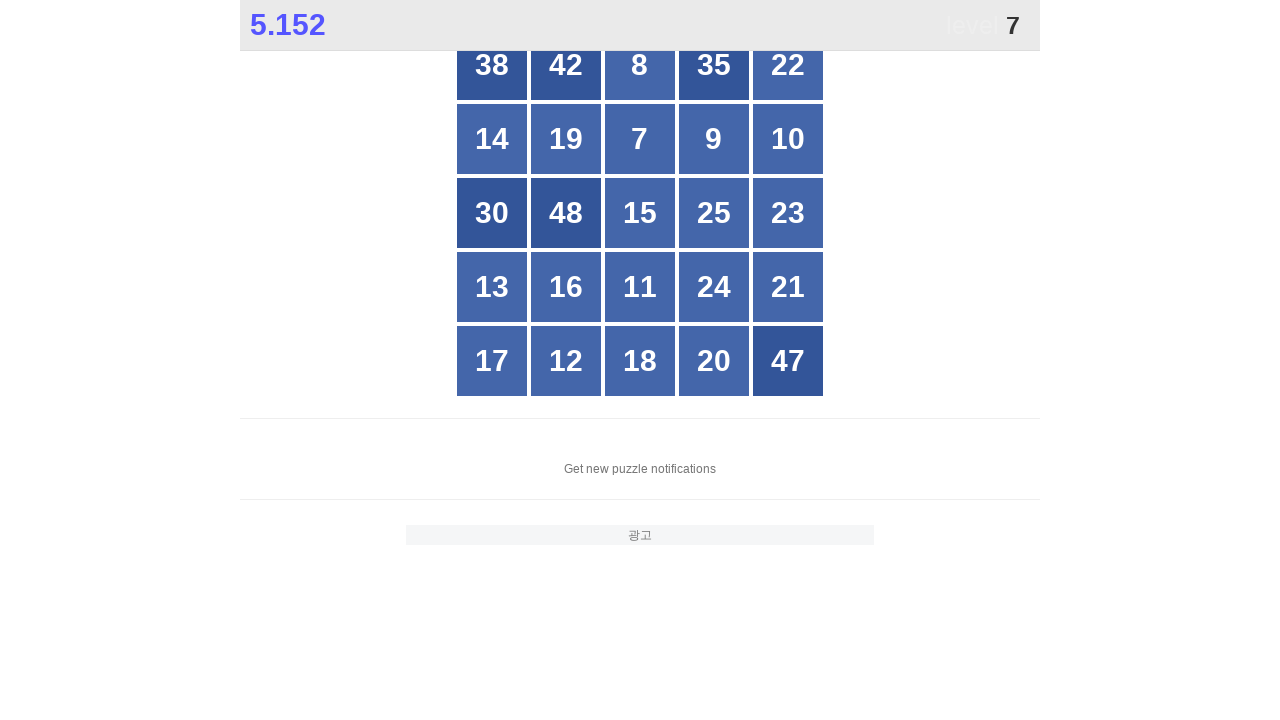

Clicked button with number 7 at (640, 139) on xpath=//*[@id="grid"]/div[*] >> nth=7
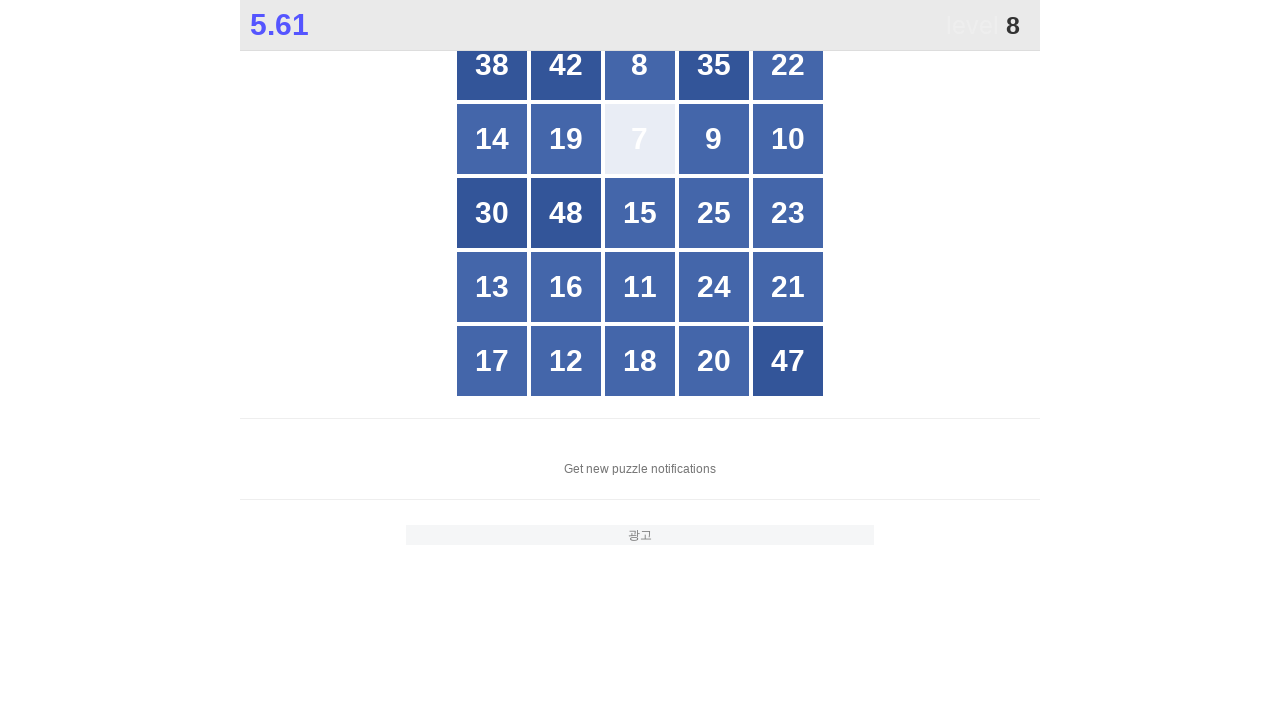

Located all buttons in grid for number 8
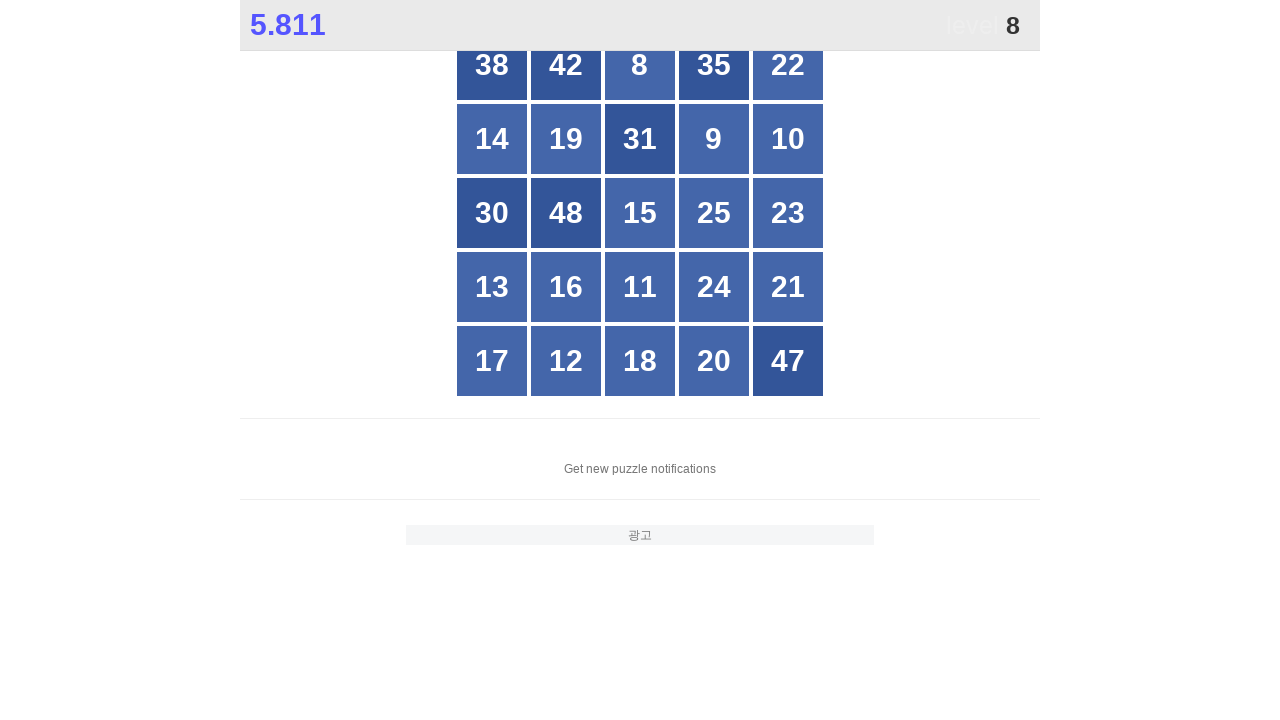

Counted 25 buttons in grid
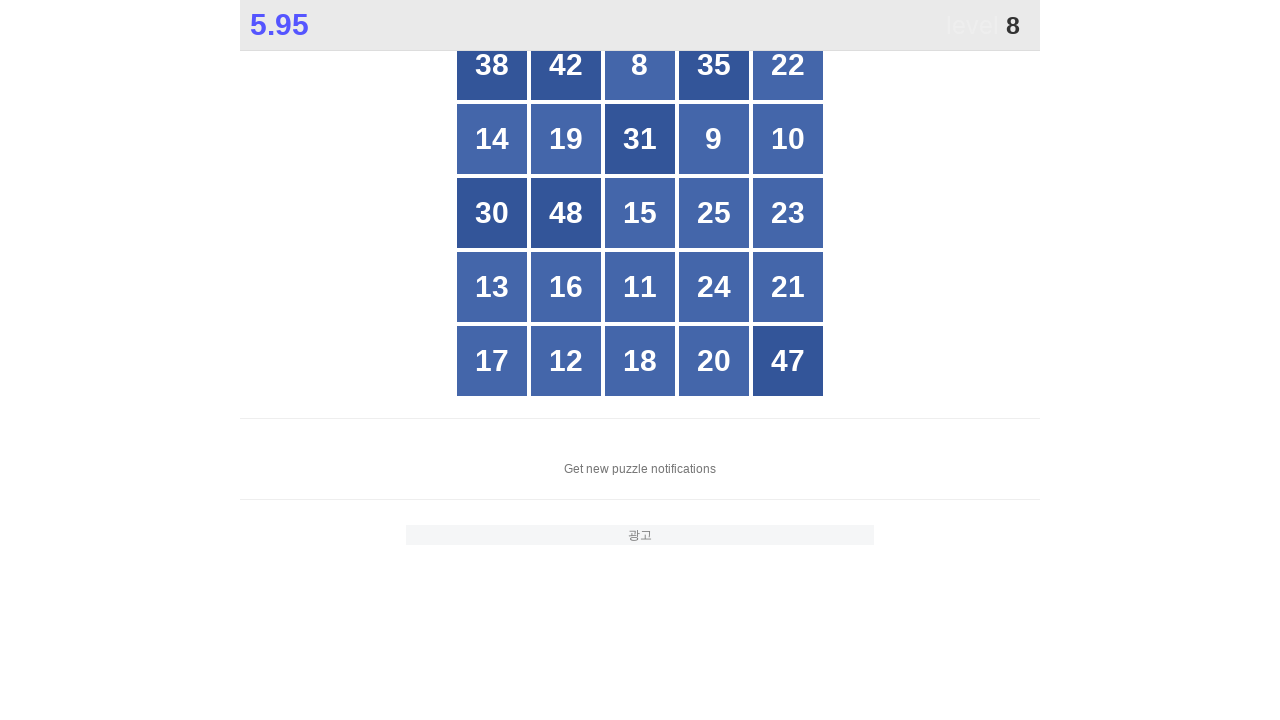

Clicked button with number 8 at (640, 65) on xpath=//*[@id="grid"]/div[*] >> nth=2
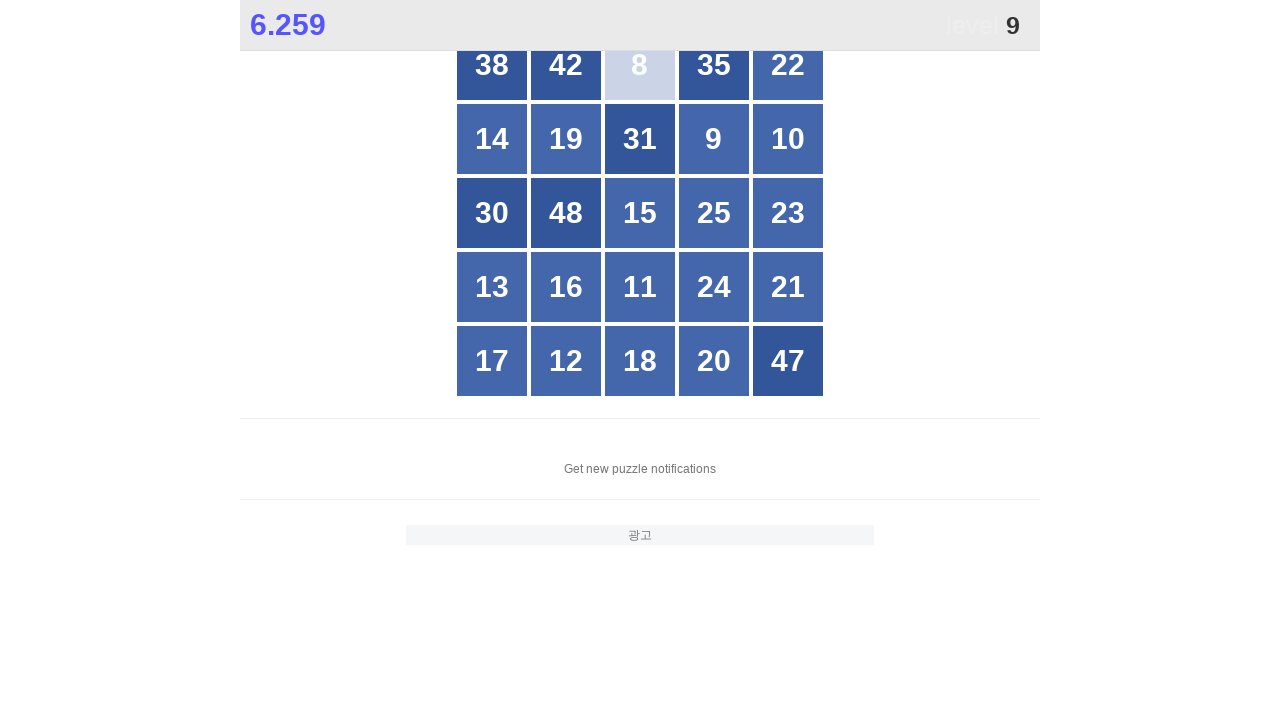

Located all buttons in grid for number 9
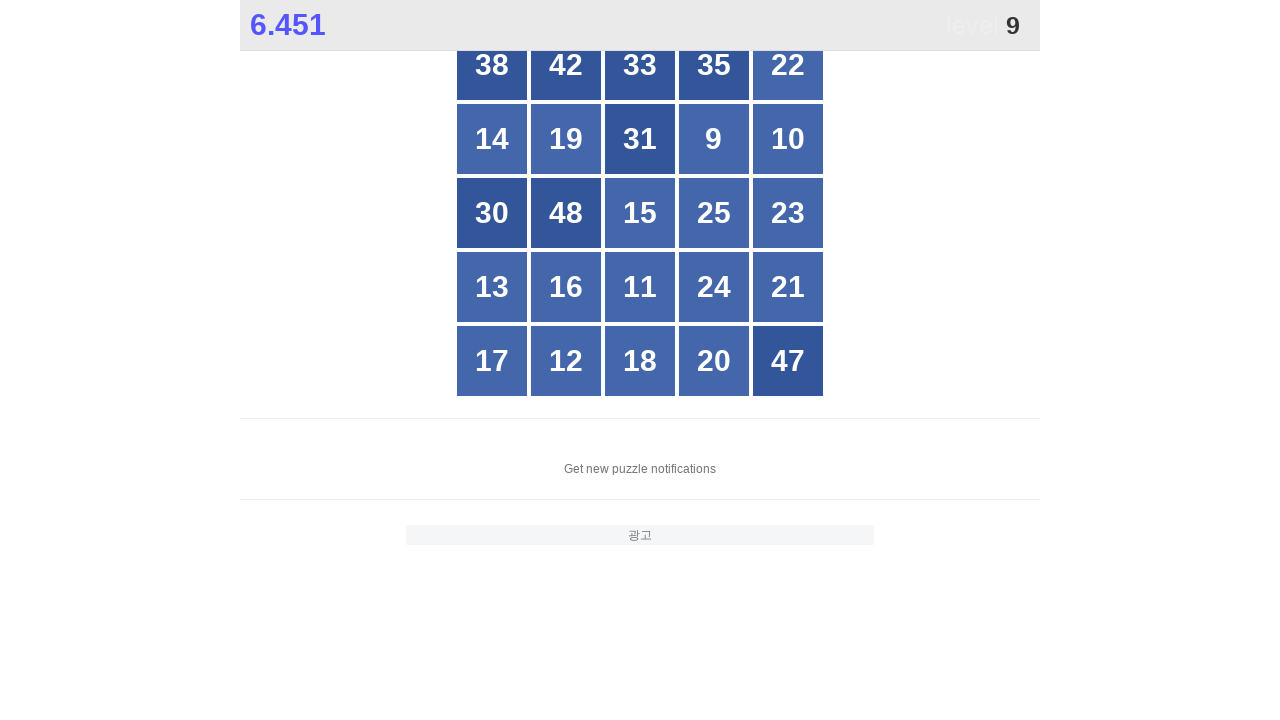

Counted 25 buttons in grid
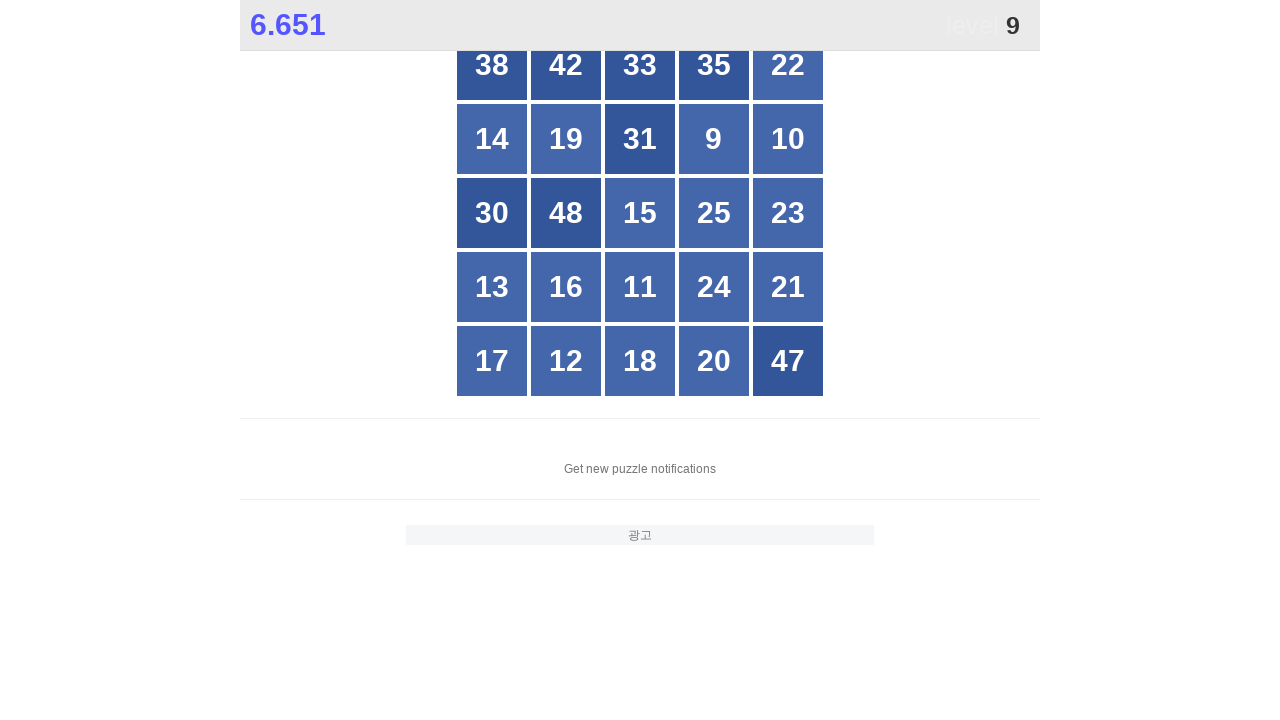

Clicked button with number 9 at (714, 139) on xpath=//*[@id="grid"]/div[*] >> nth=8
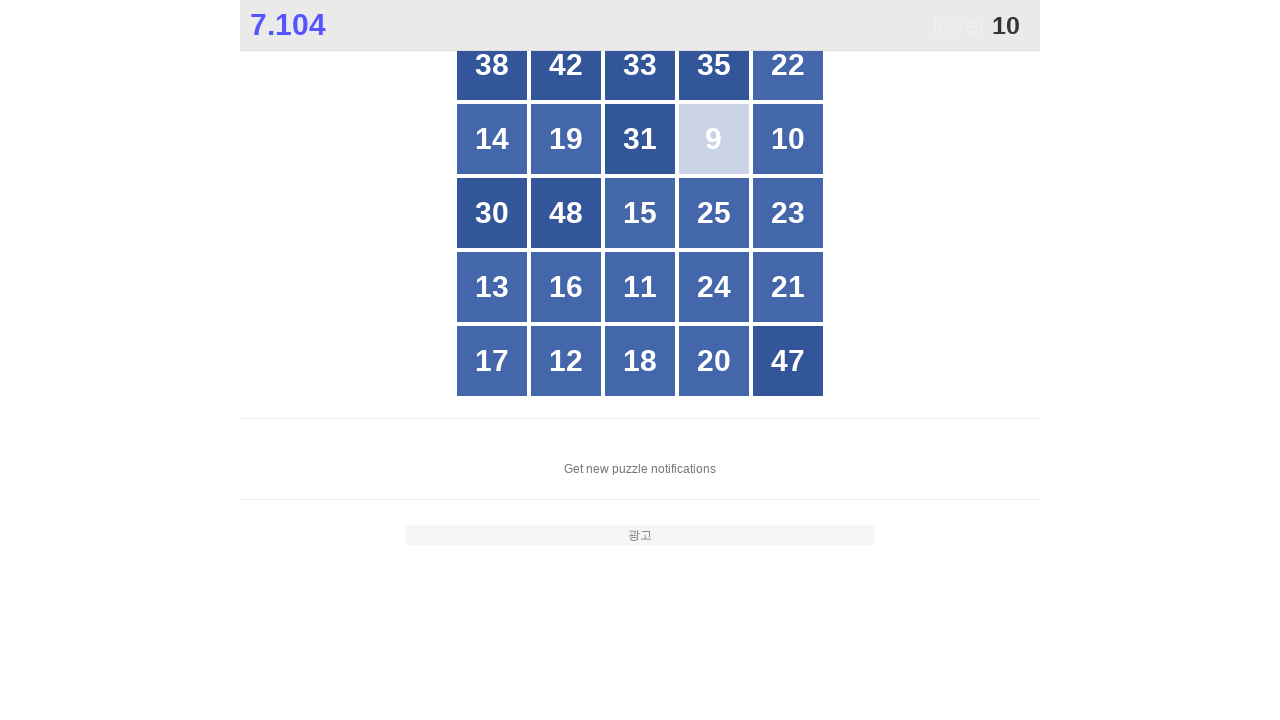

Located all buttons in grid for number 10
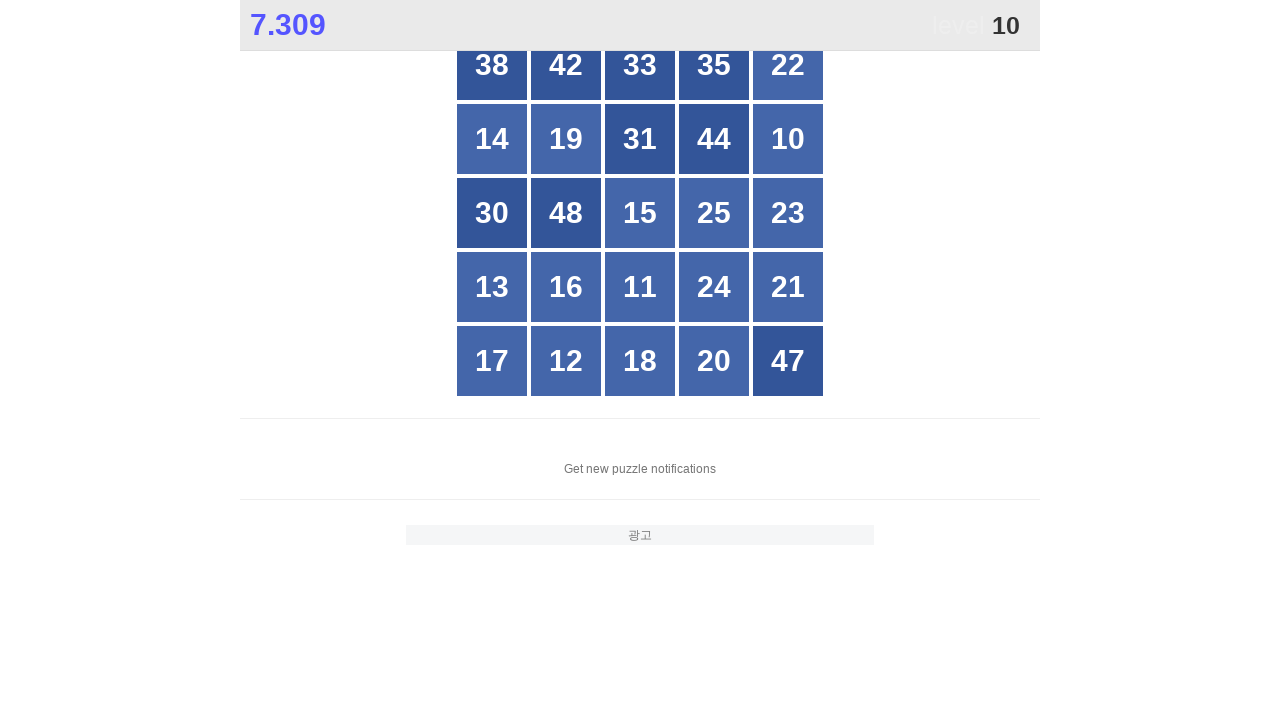

Counted 25 buttons in grid
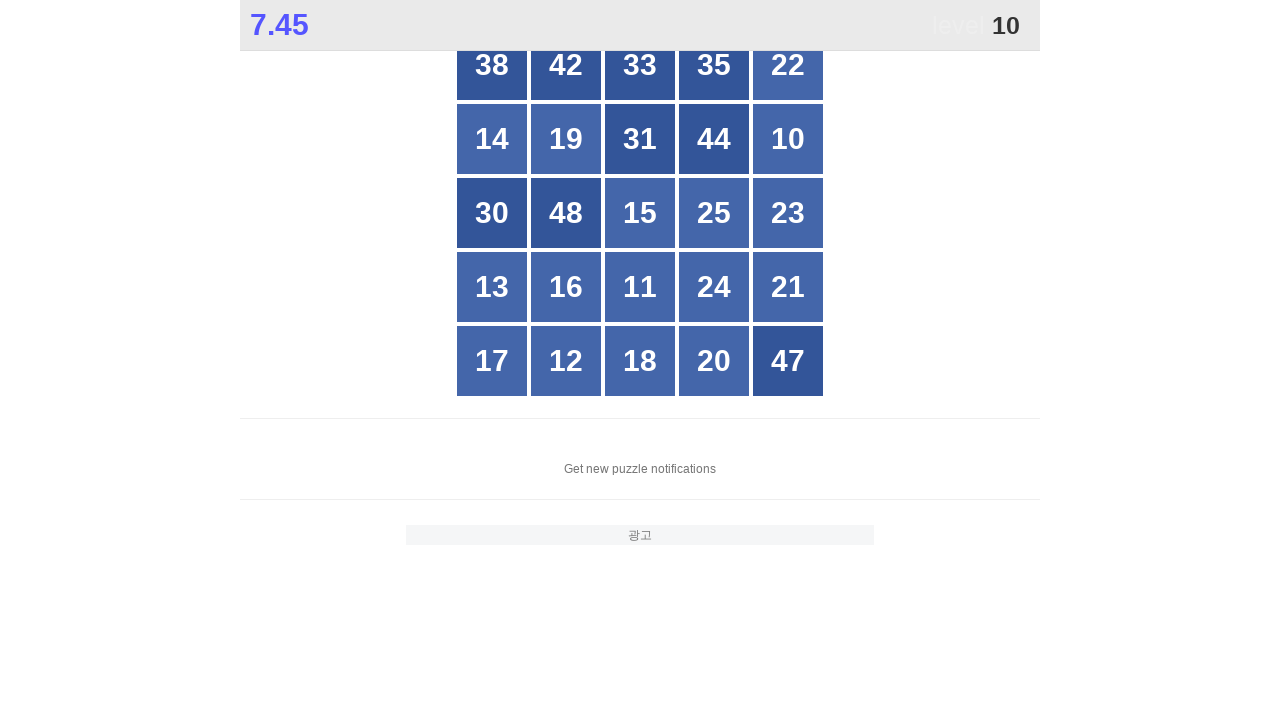

Clicked button with number 10 at (788, 139) on xpath=//*[@id="grid"]/div[*] >> nth=9
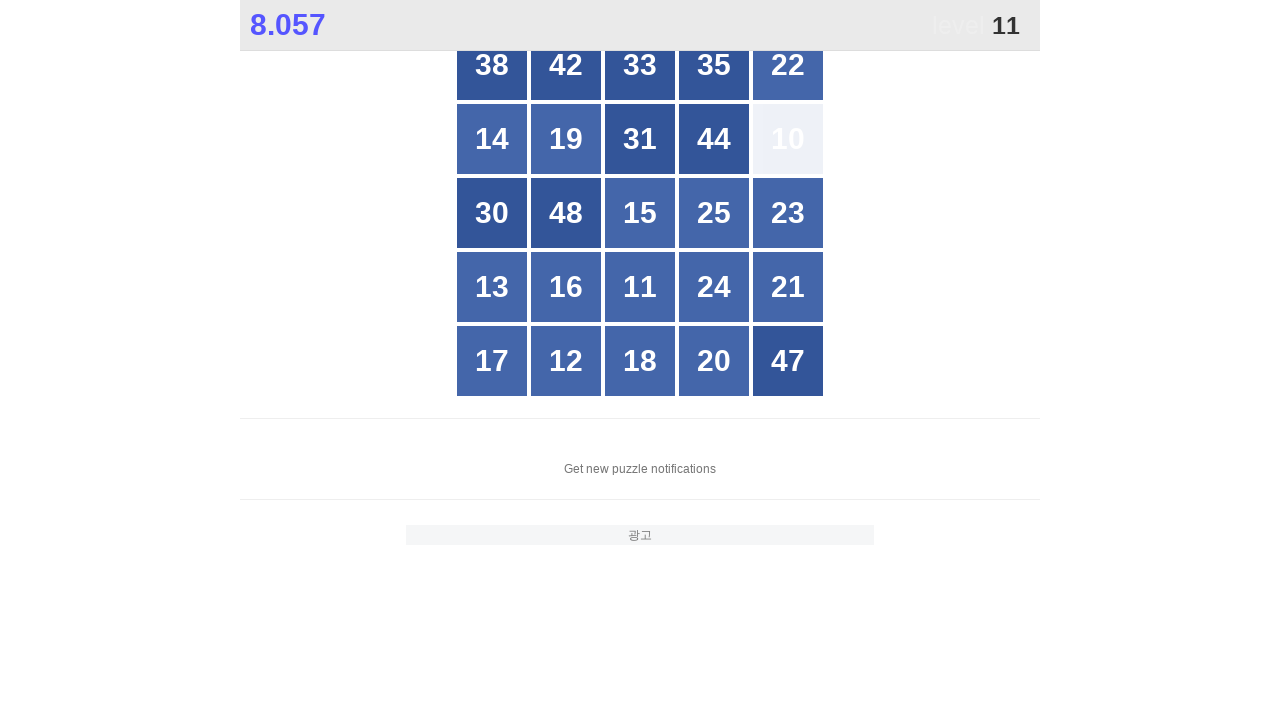

Located all buttons in grid for number 11
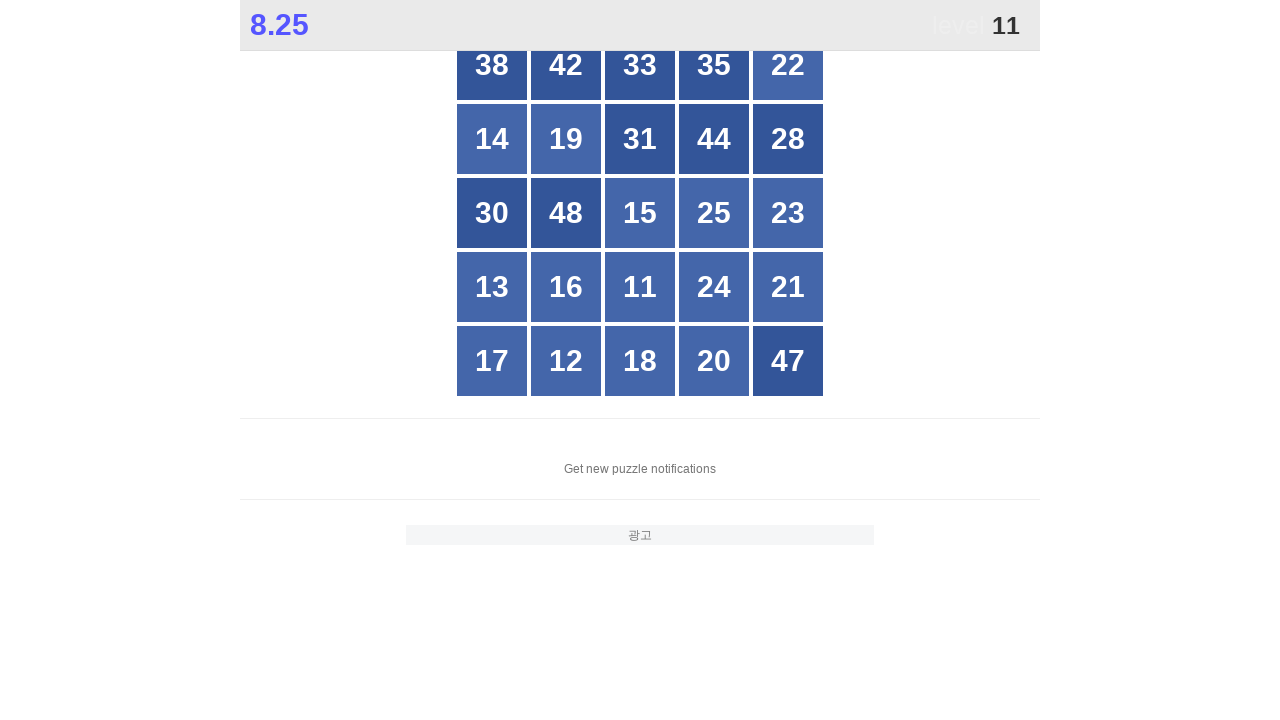

Counted 25 buttons in grid
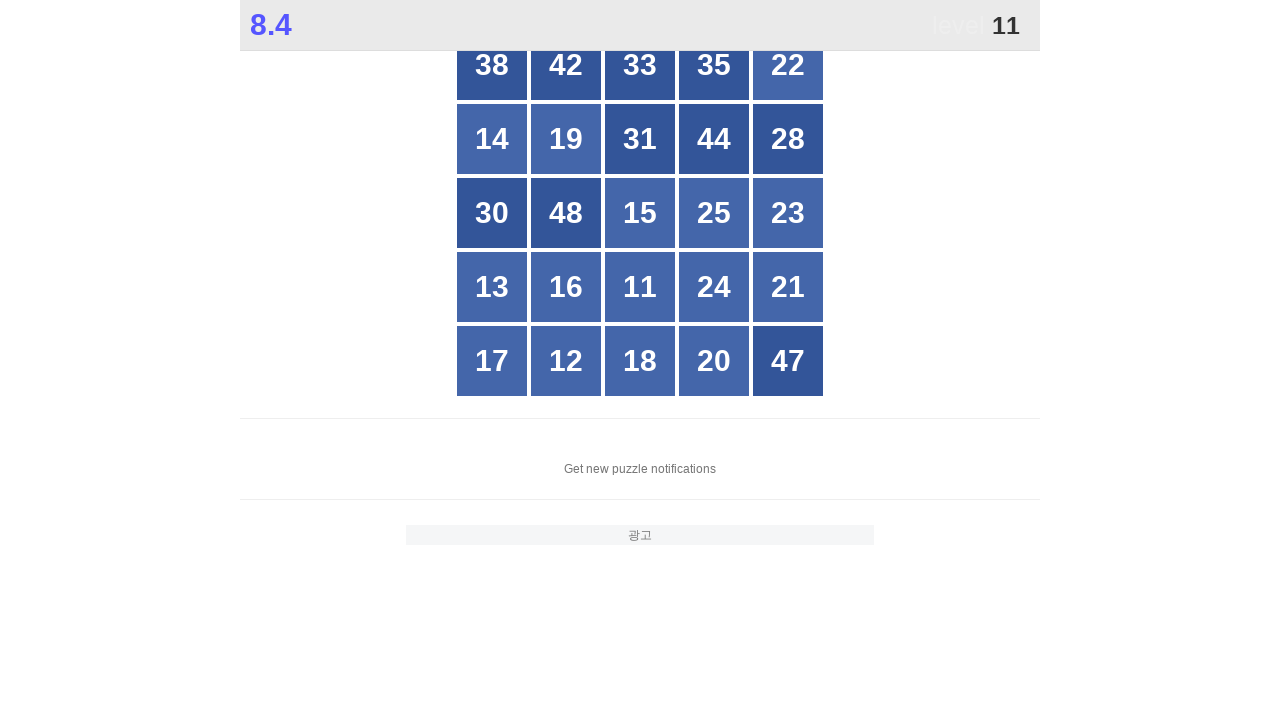

Clicked button with number 11 at (640, 287) on xpath=//*[@id="grid"]/div[*] >> nth=17
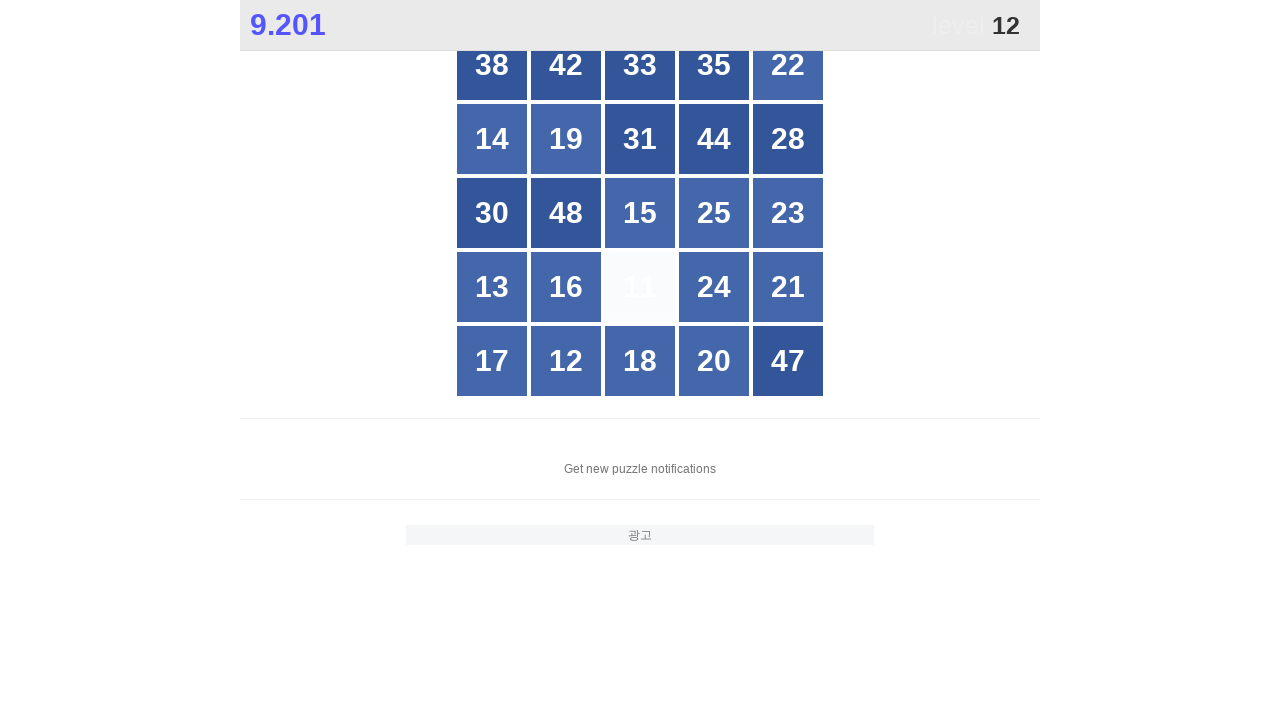

Located all buttons in grid for number 12
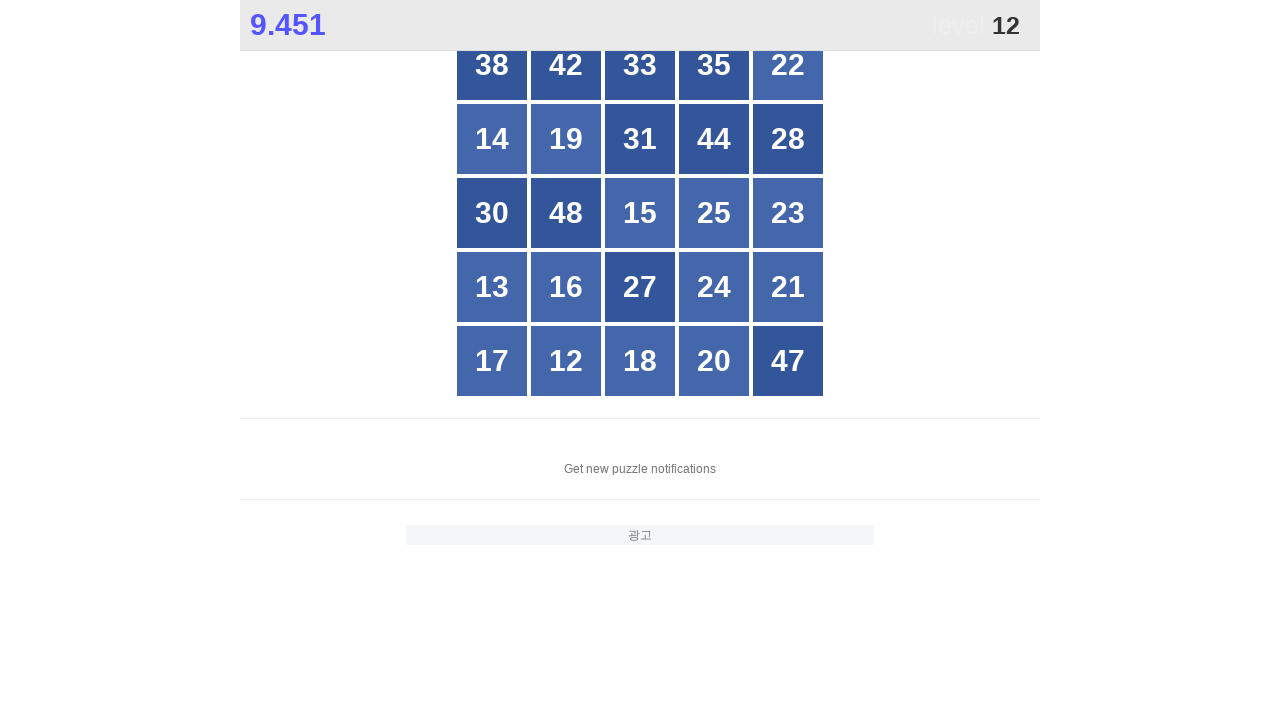

Counted 25 buttons in grid
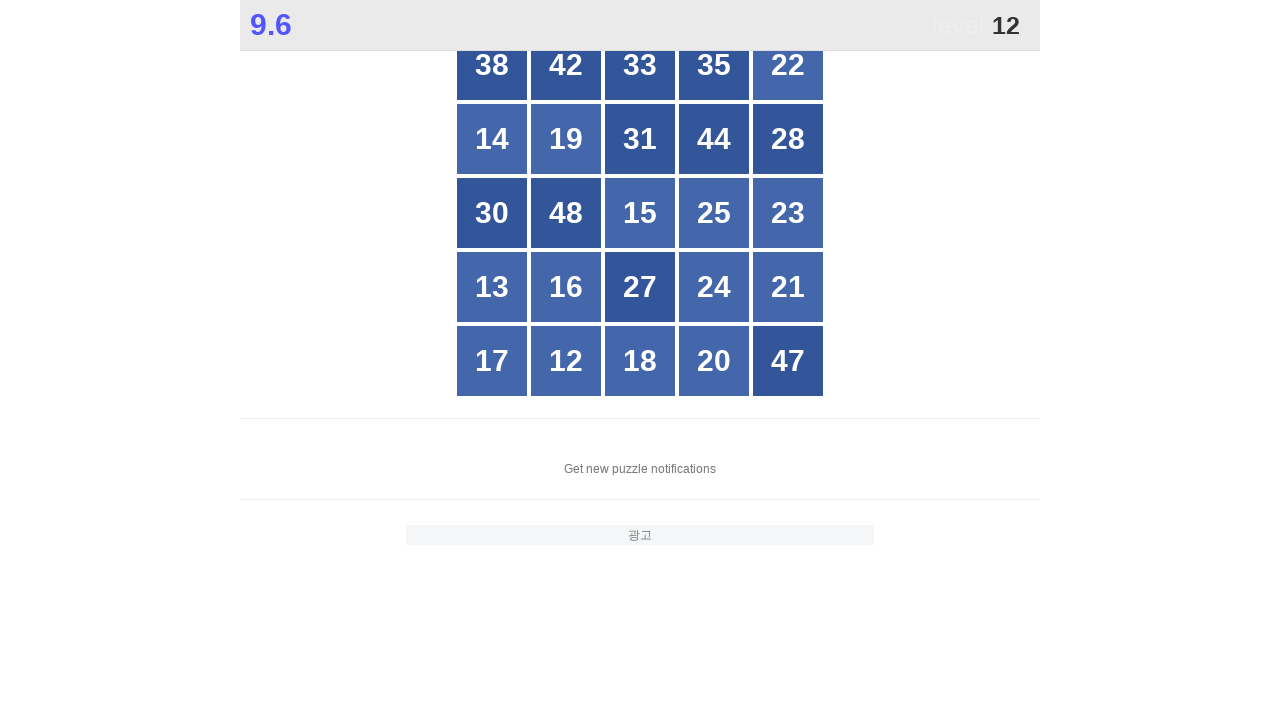

Clicked button with number 12 at (566, 361) on xpath=//*[@id="grid"]/div[*] >> nth=21
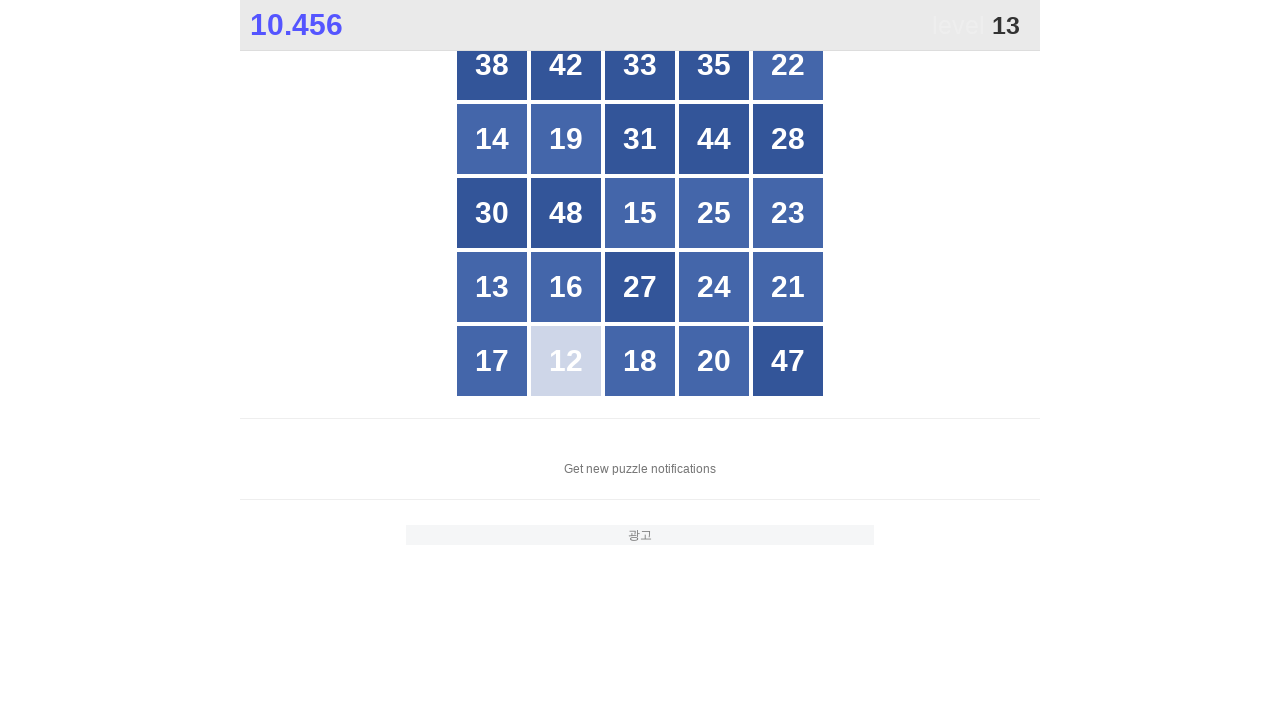

Located all buttons in grid for number 13
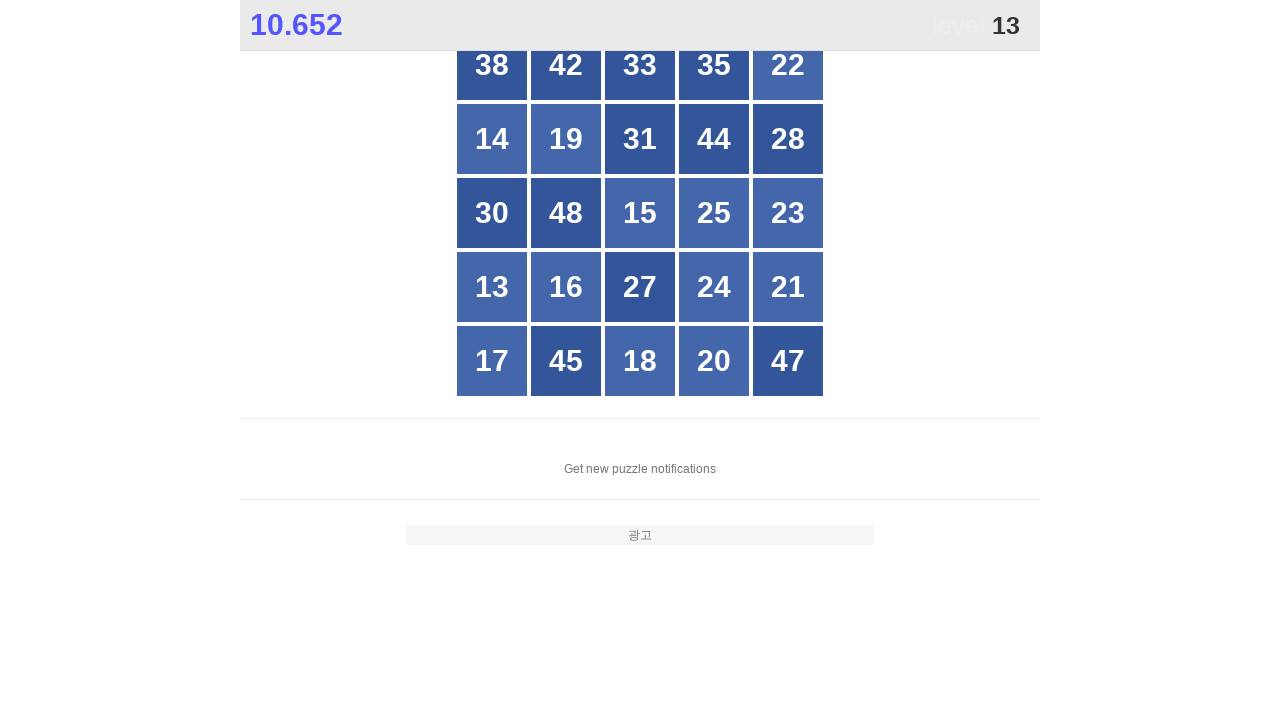

Counted 25 buttons in grid
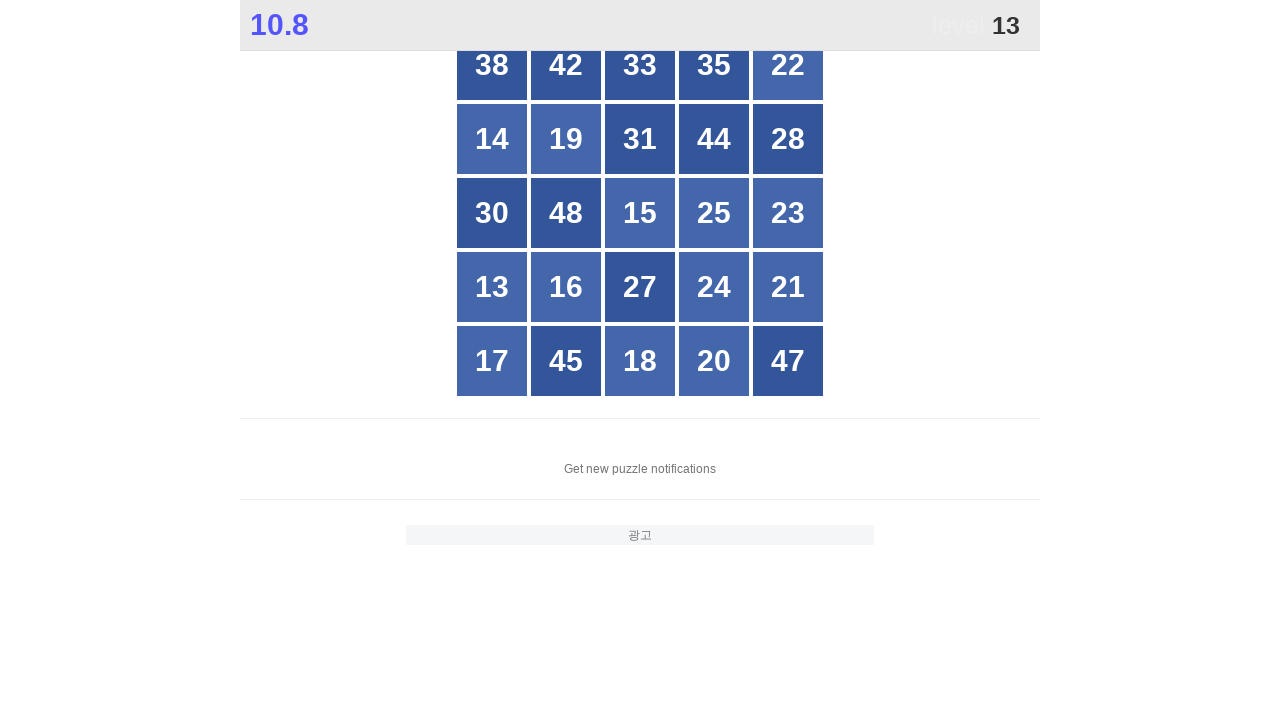

Clicked button with number 13 at (492, 287) on xpath=//*[@id="grid"]/div[*] >> nth=15
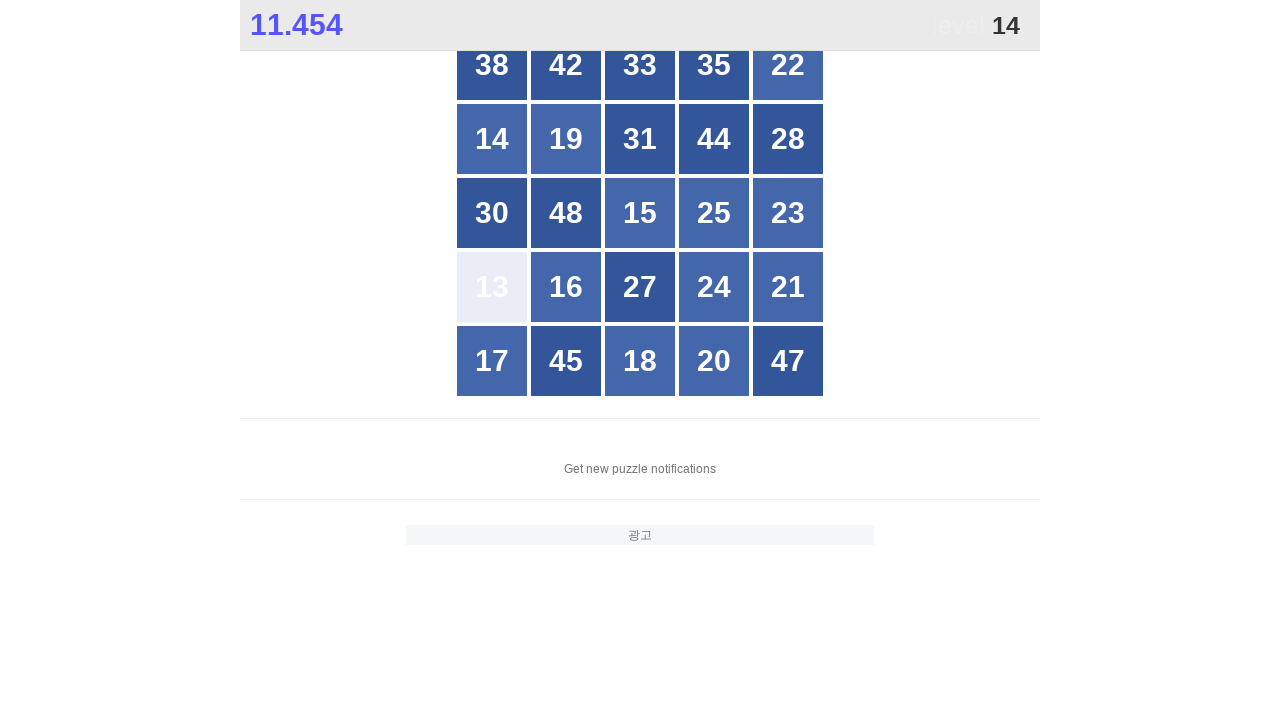

Located all buttons in grid for number 14
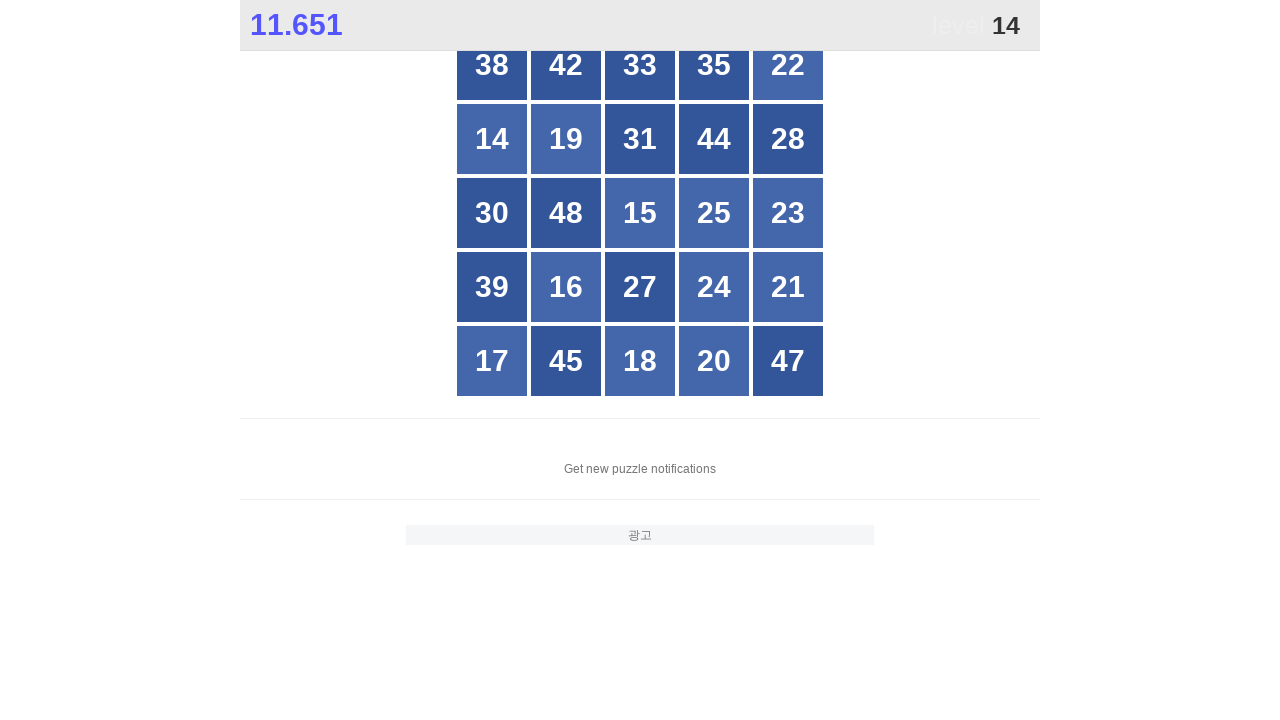

Counted 25 buttons in grid
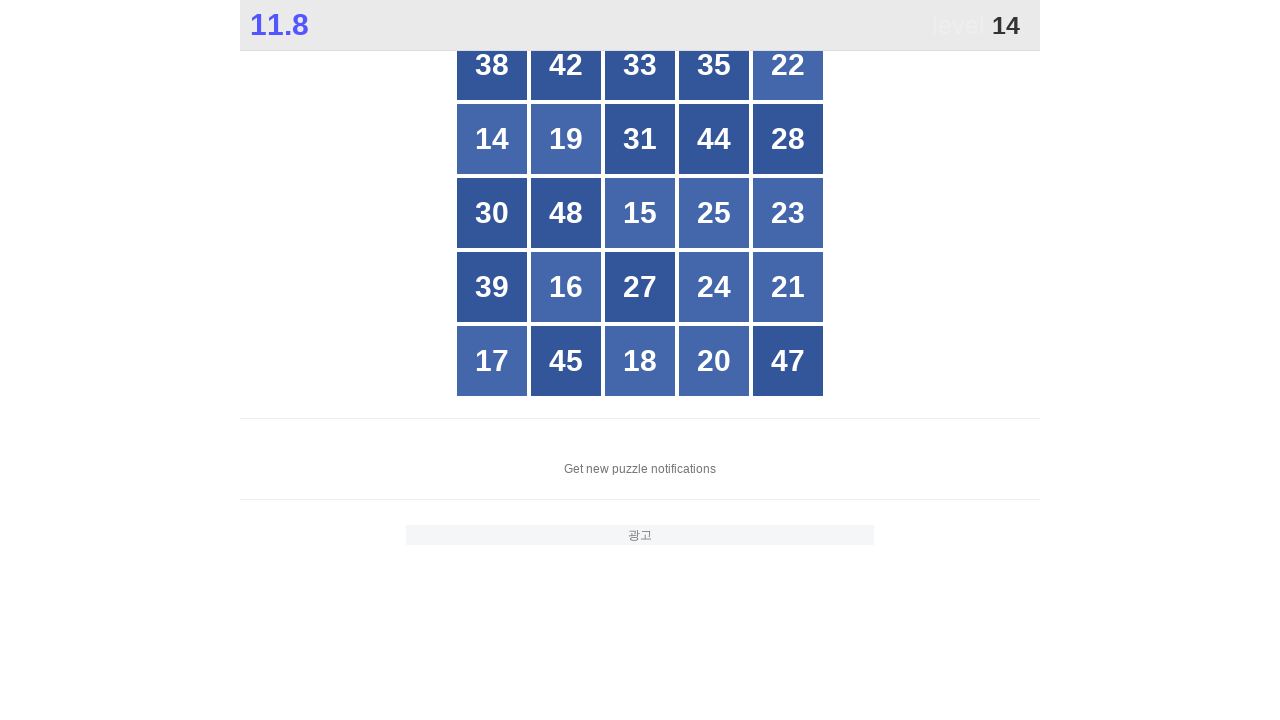

Clicked button with number 14 at (492, 139) on xpath=//*[@id="grid"]/div[*] >> nth=5
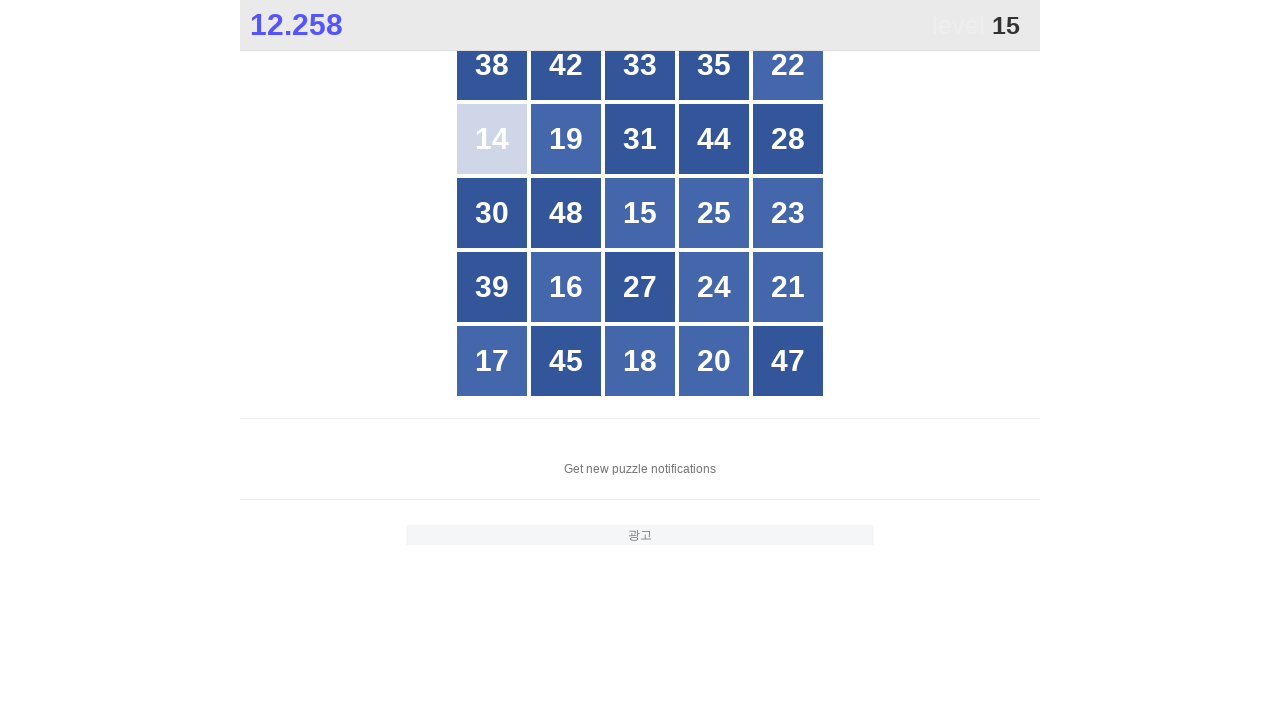

Located all buttons in grid for number 15
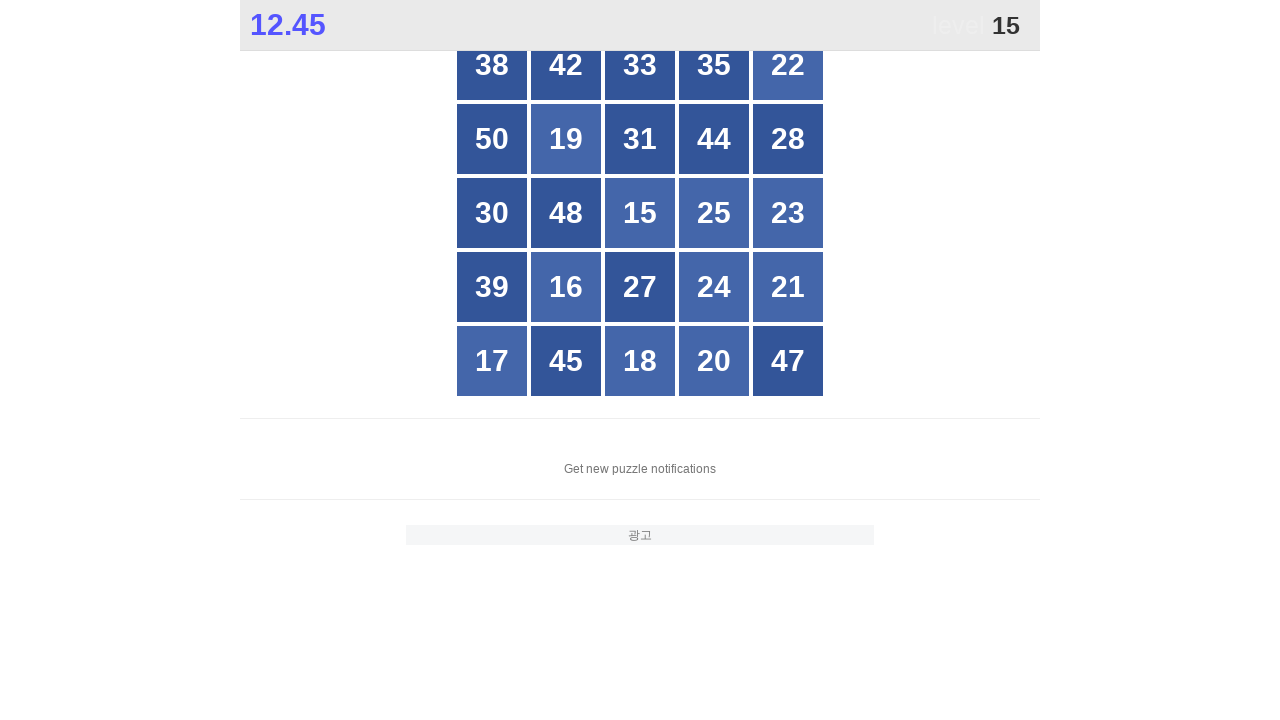

Counted 25 buttons in grid
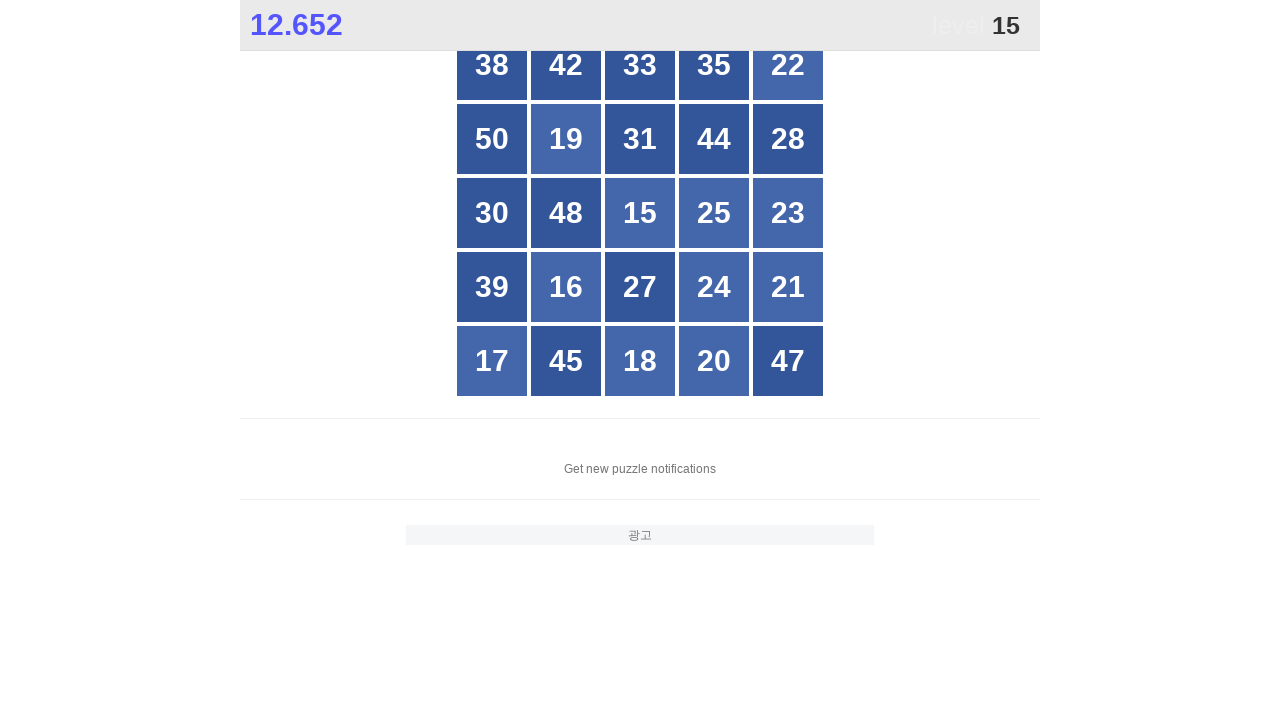

Clicked button with number 15 at (640, 213) on xpath=//*[@id="grid"]/div[*] >> nth=12
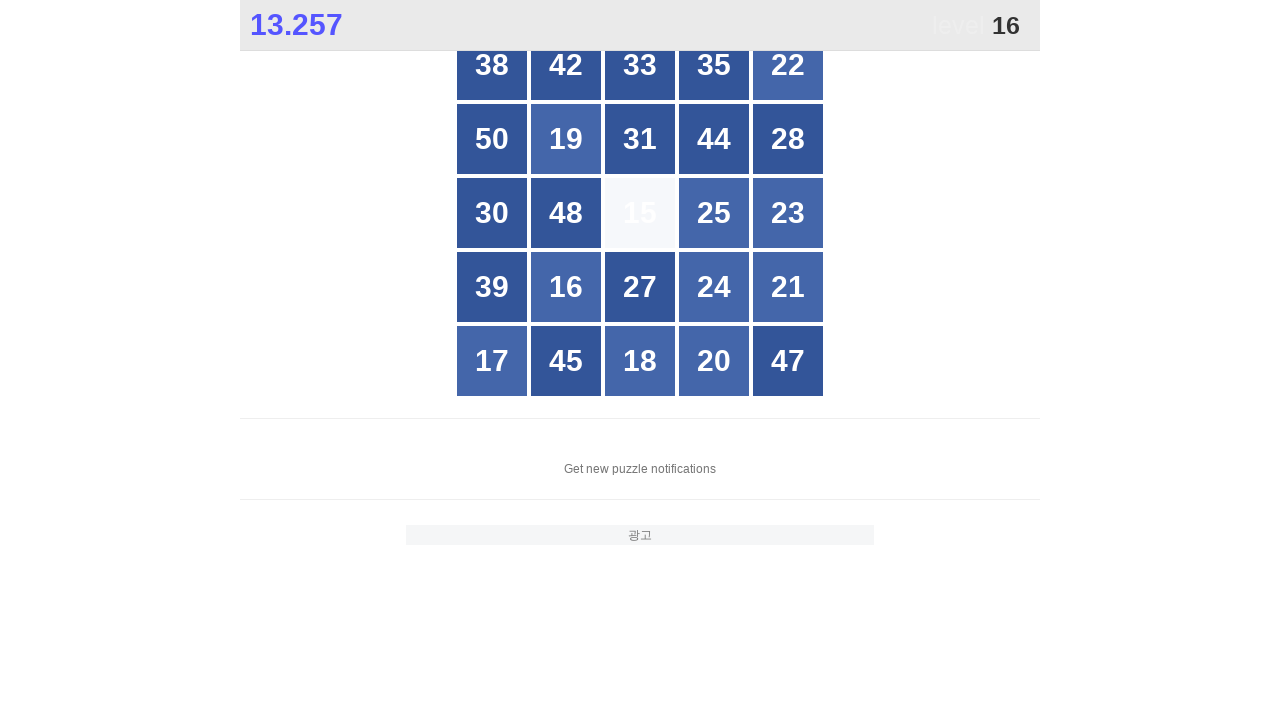

Located all buttons in grid for number 16
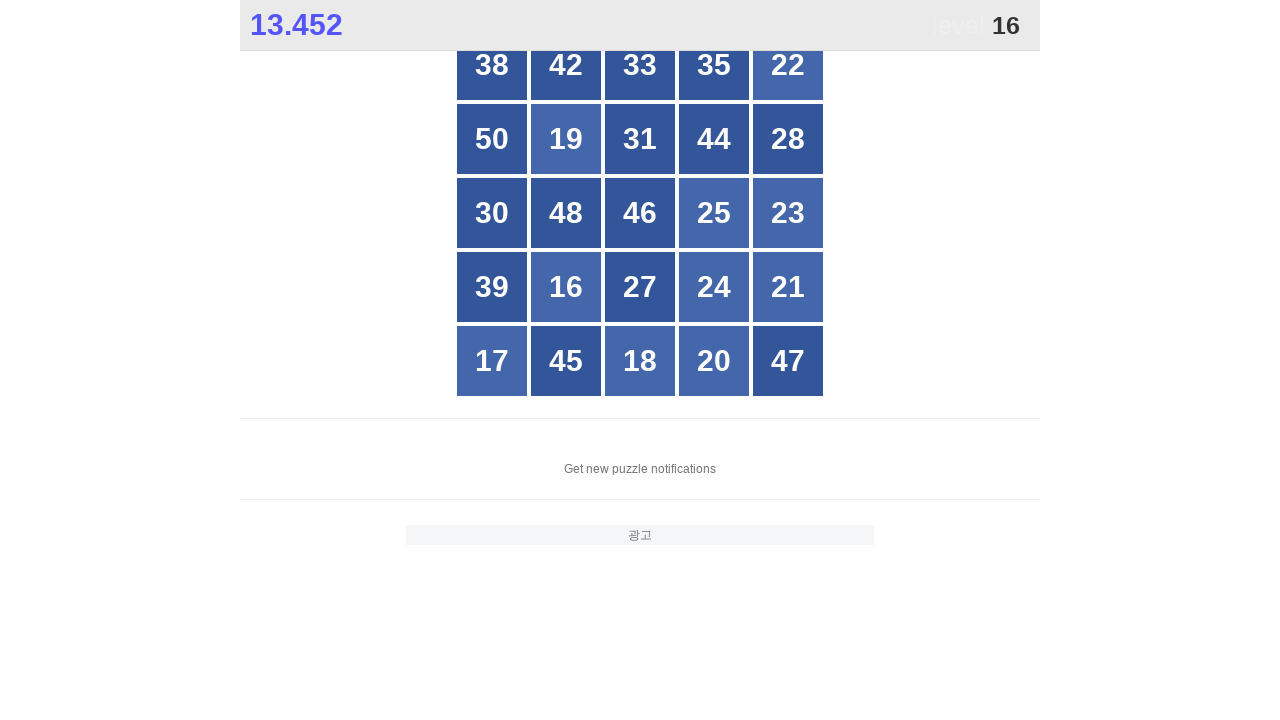

Counted 25 buttons in grid
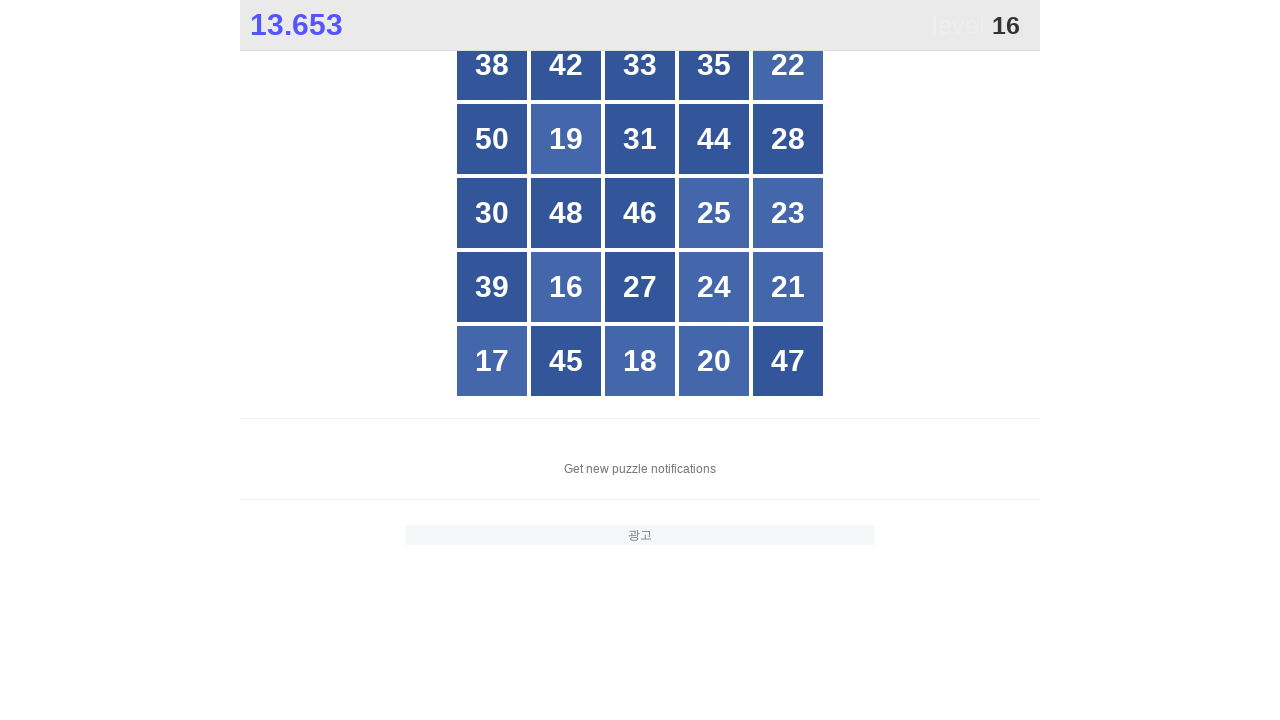

Clicked button with number 16 at (566, 287) on xpath=//*[@id="grid"]/div[*] >> nth=16
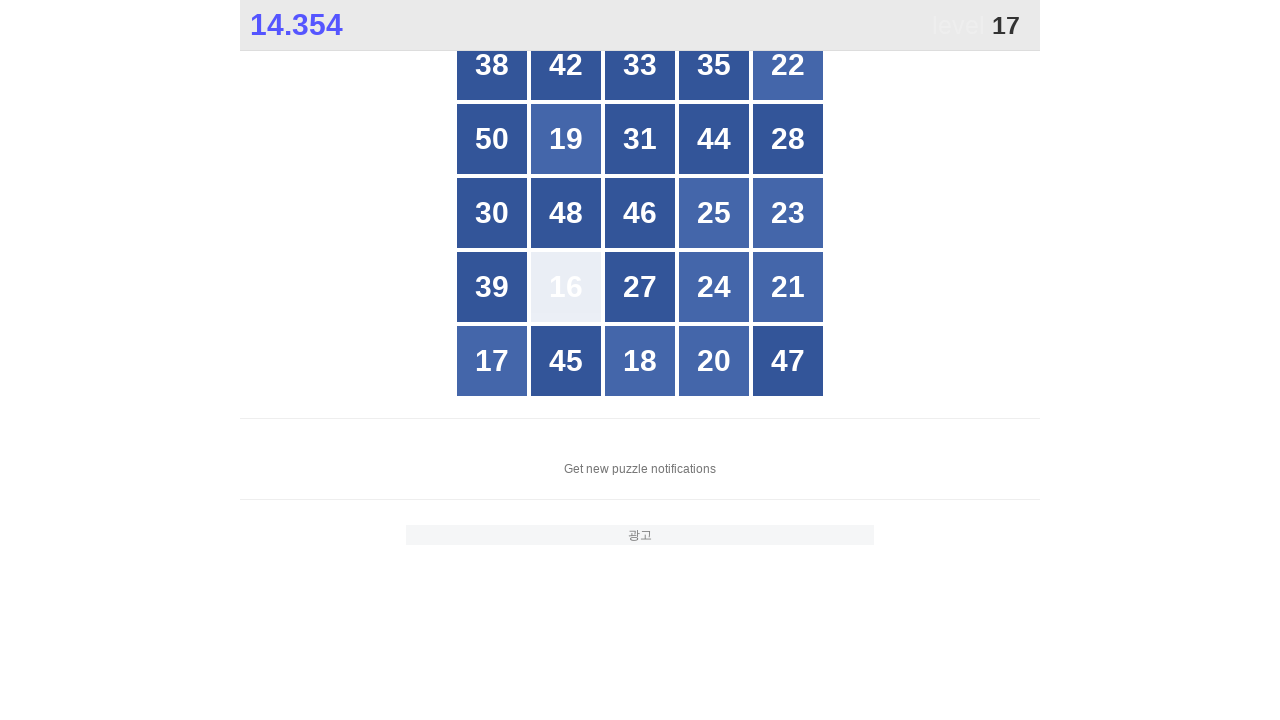

Located all buttons in grid for number 17
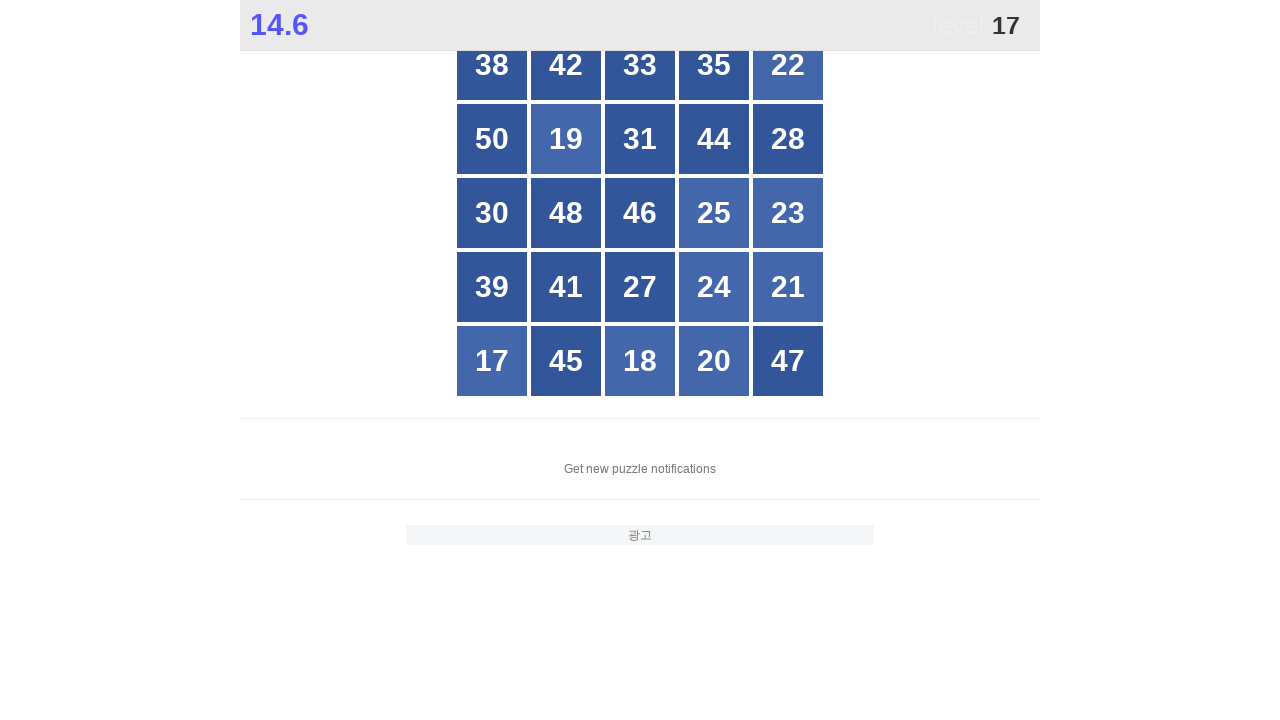

Counted 25 buttons in grid
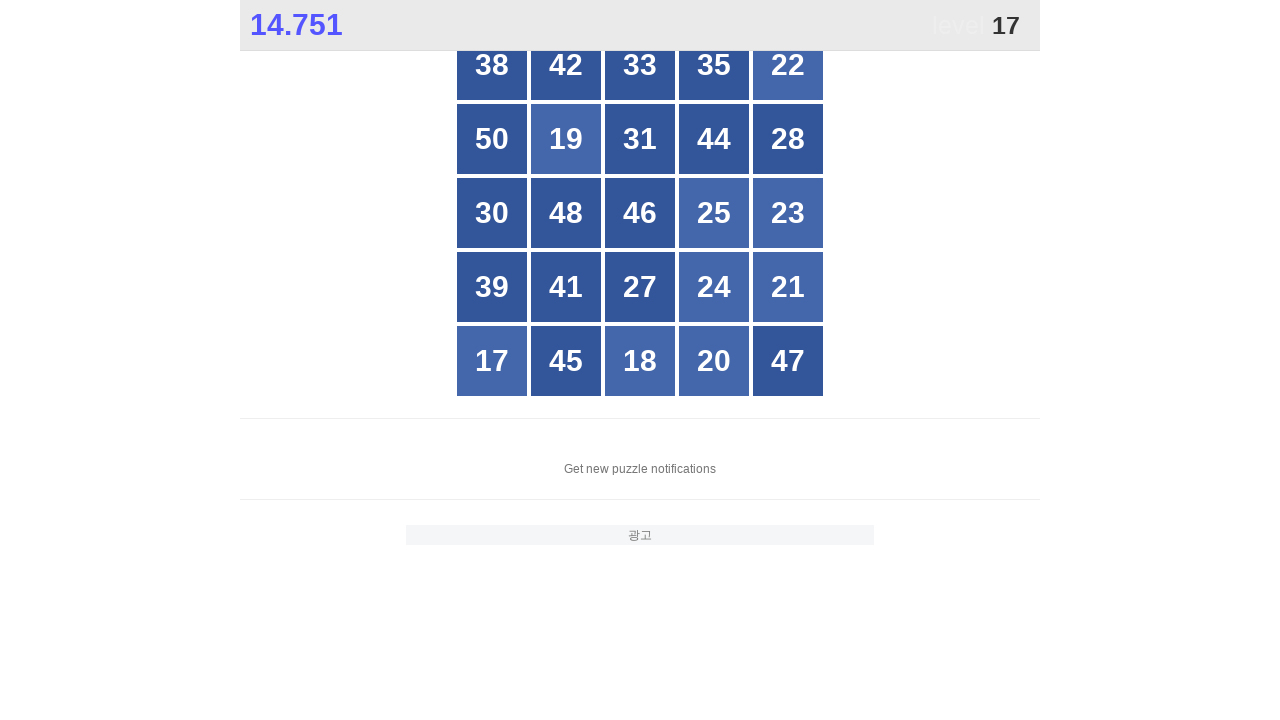

Clicked button with number 17 at (492, 361) on xpath=//*[@id="grid"]/div[*] >> nth=20
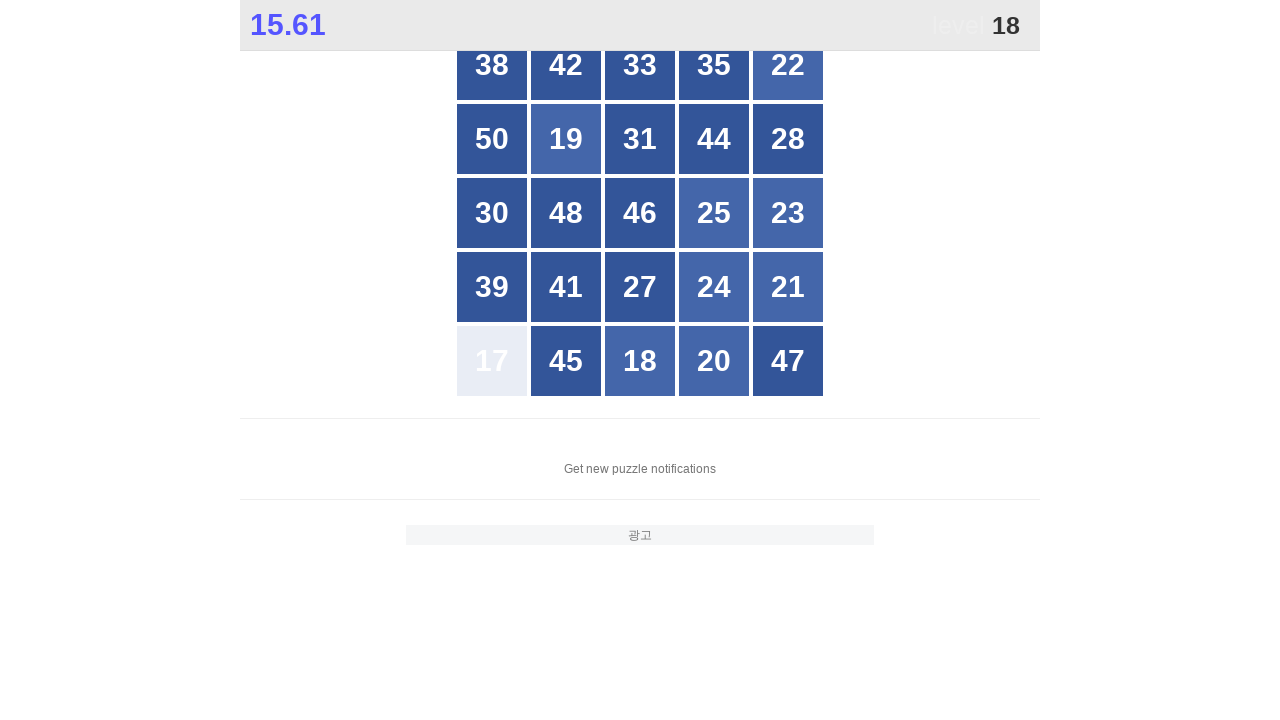

Located all buttons in grid for number 18
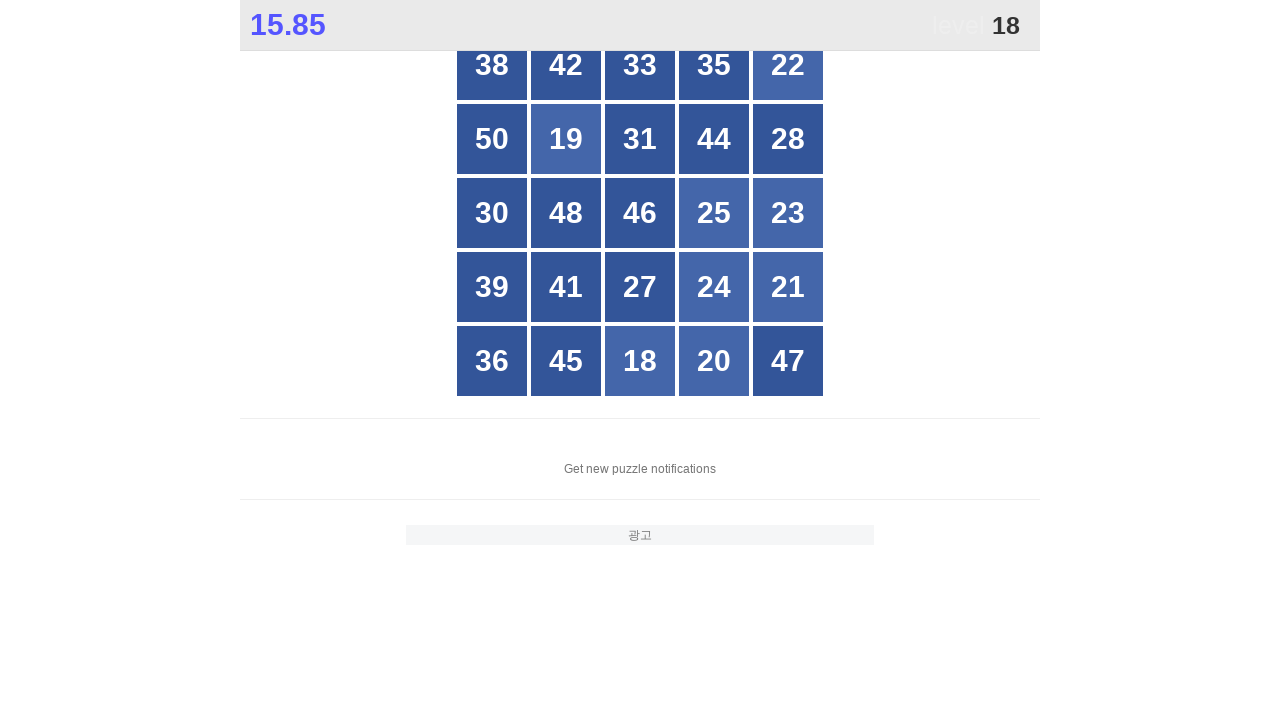

Counted 25 buttons in grid
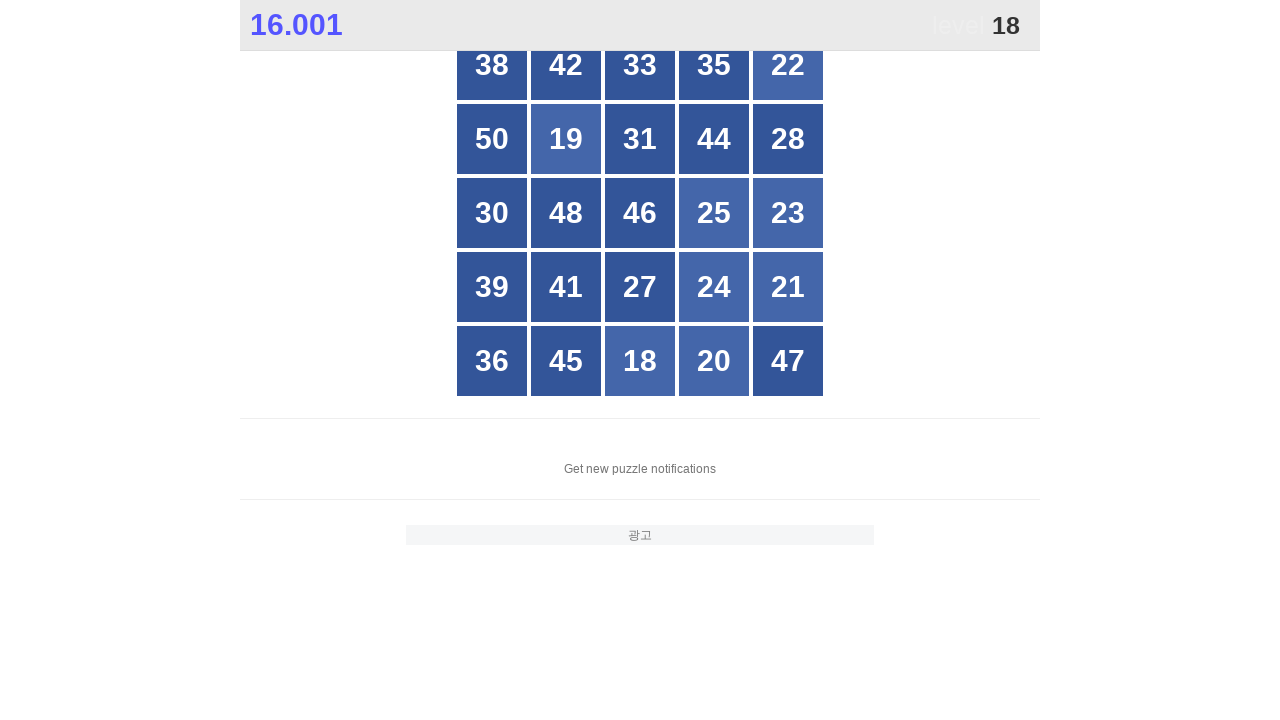

Clicked button with number 18 at (640, 361) on xpath=//*[@id="grid"]/div[*] >> nth=22
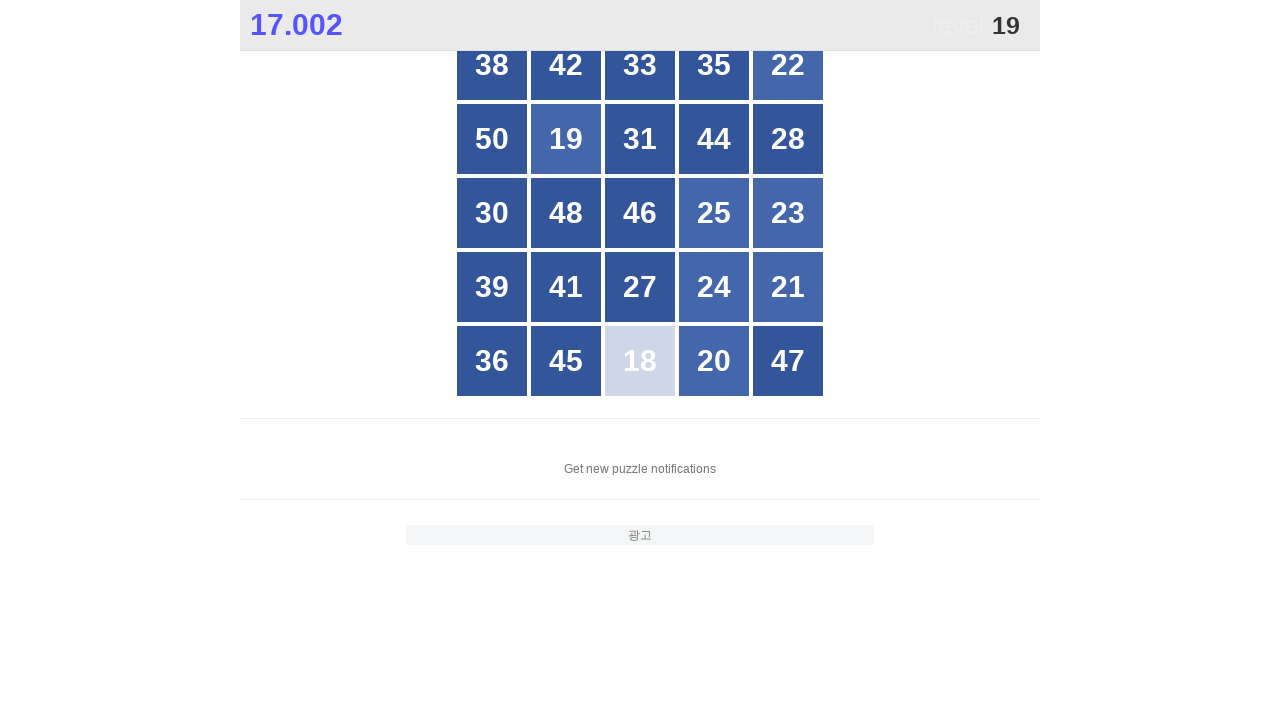

Located all buttons in grid for number 19
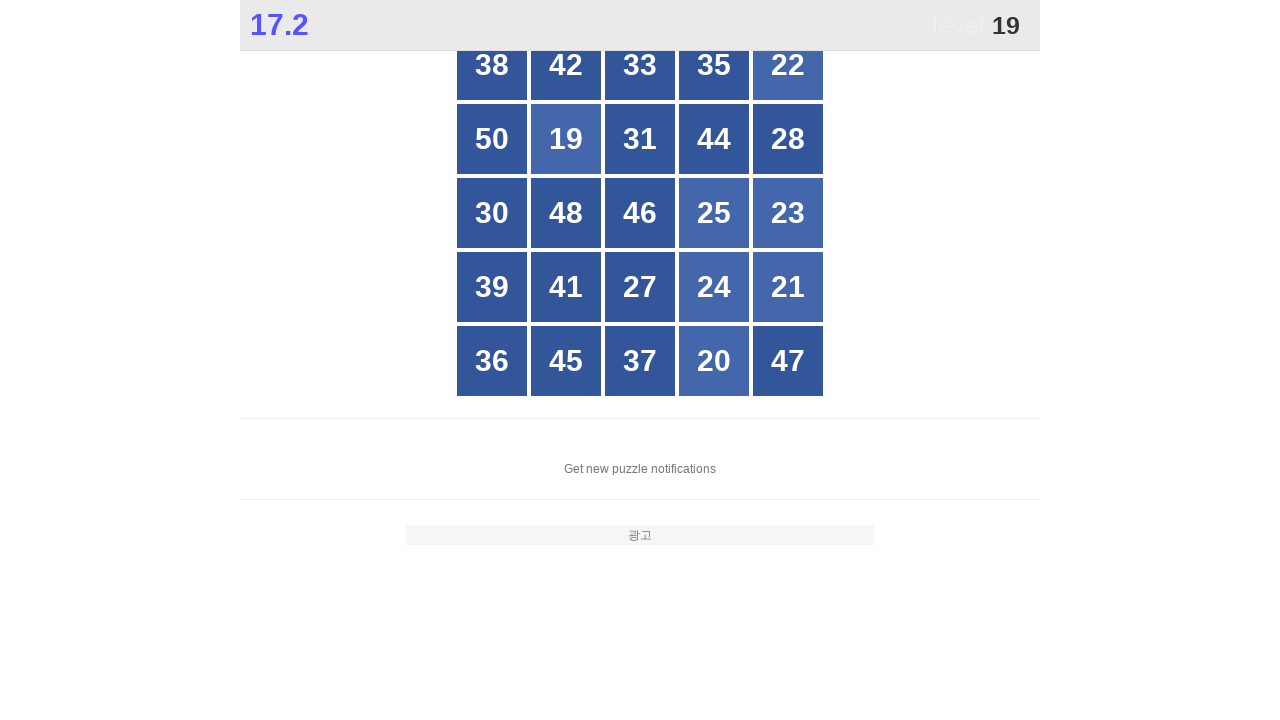

Counted 25 buttons in grid
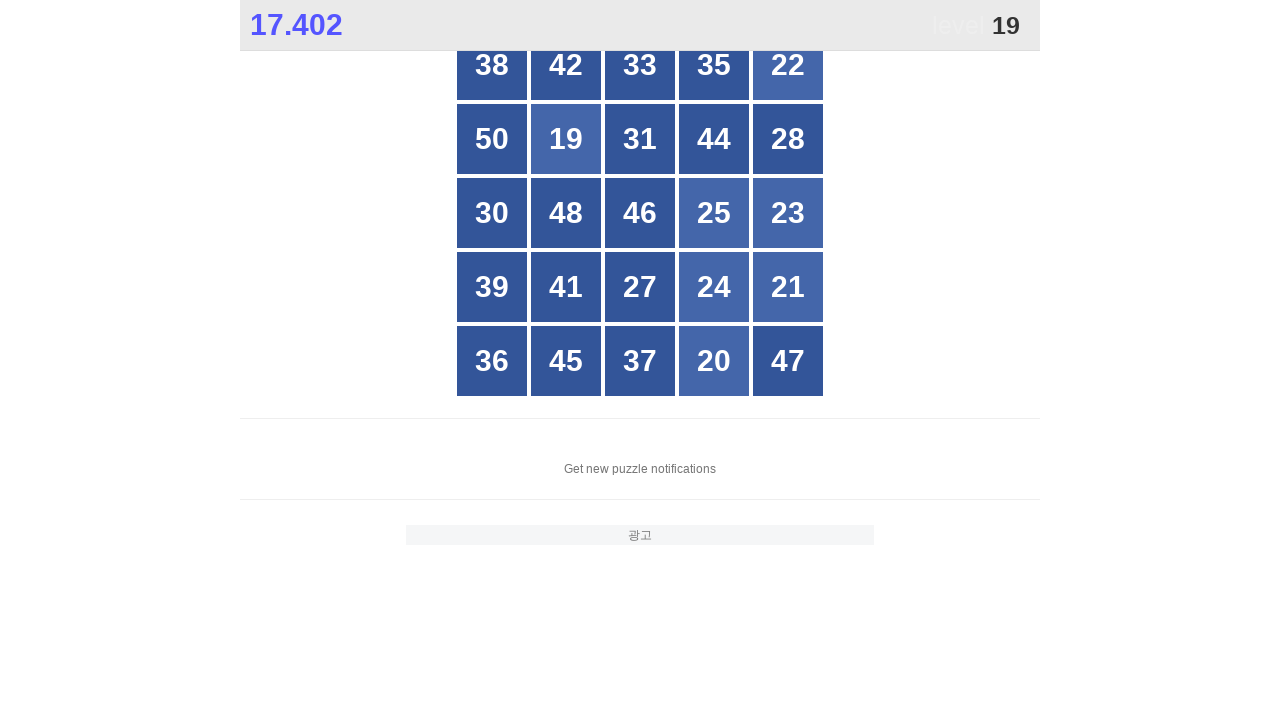

Clicked button with number 19 at (566, 139) on xpath=//*[@id="grid"]/div[*] >> nth=6
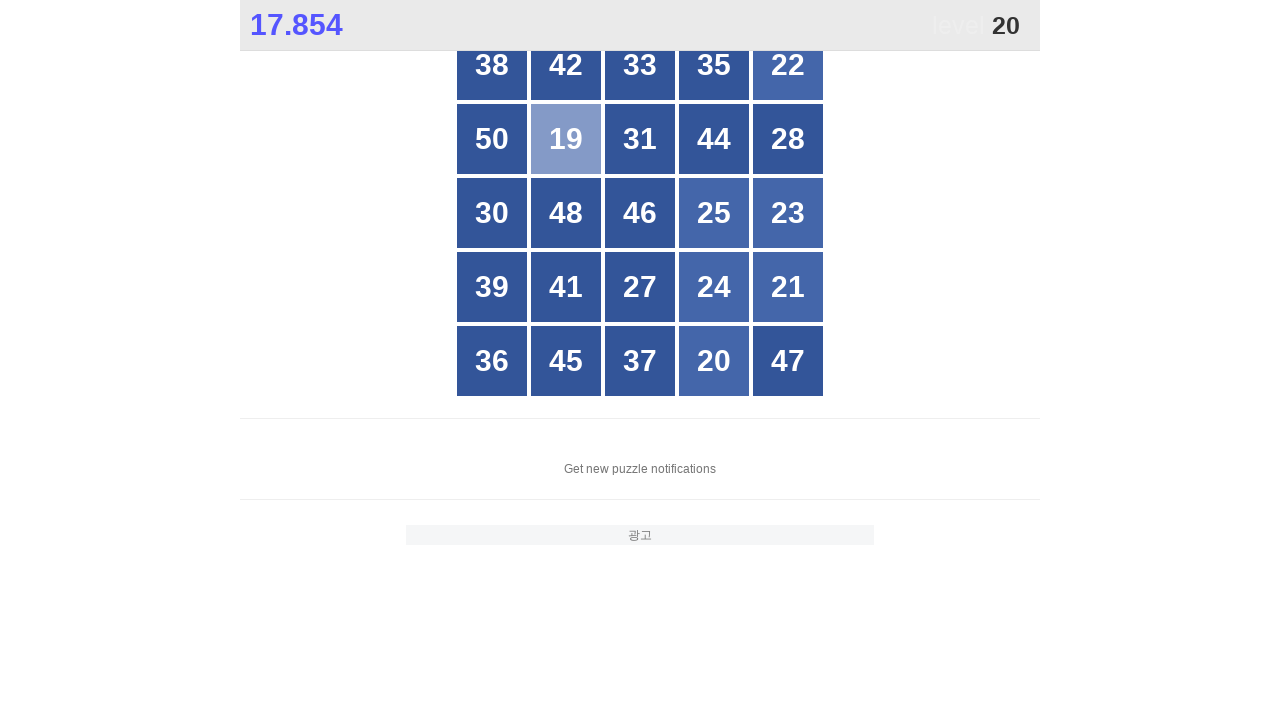

Located all buttons in grid for number 20
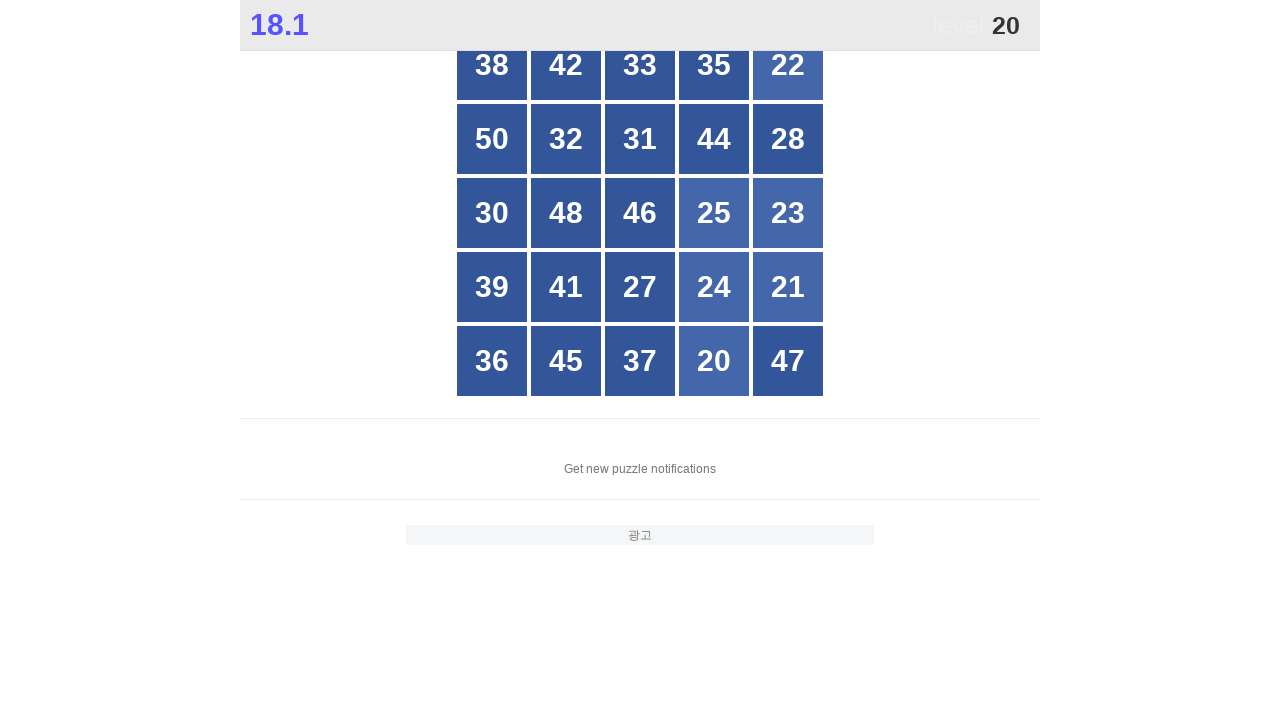

Counted 25 buttons in grid
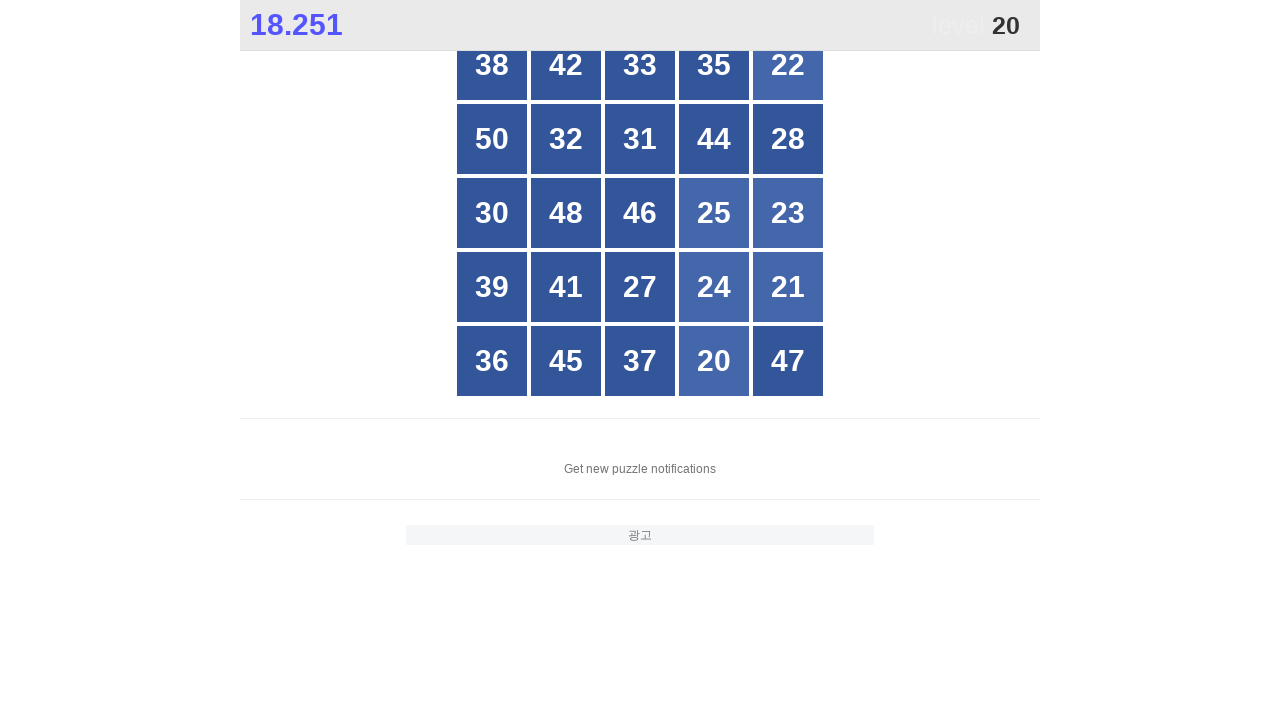

Clicked button with number 20 at (714, 361) on xpath=//*[@id="grid"]/div[*] >> nth=23
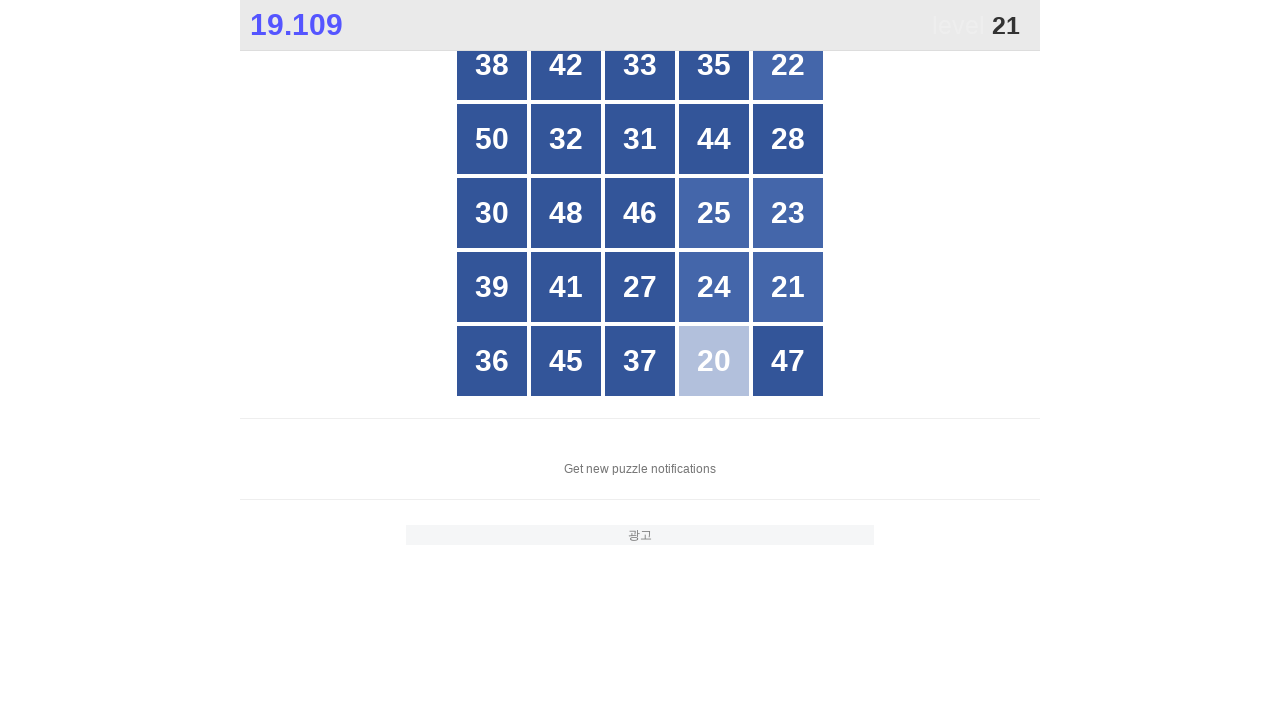

Located all buttons in grid for number 21
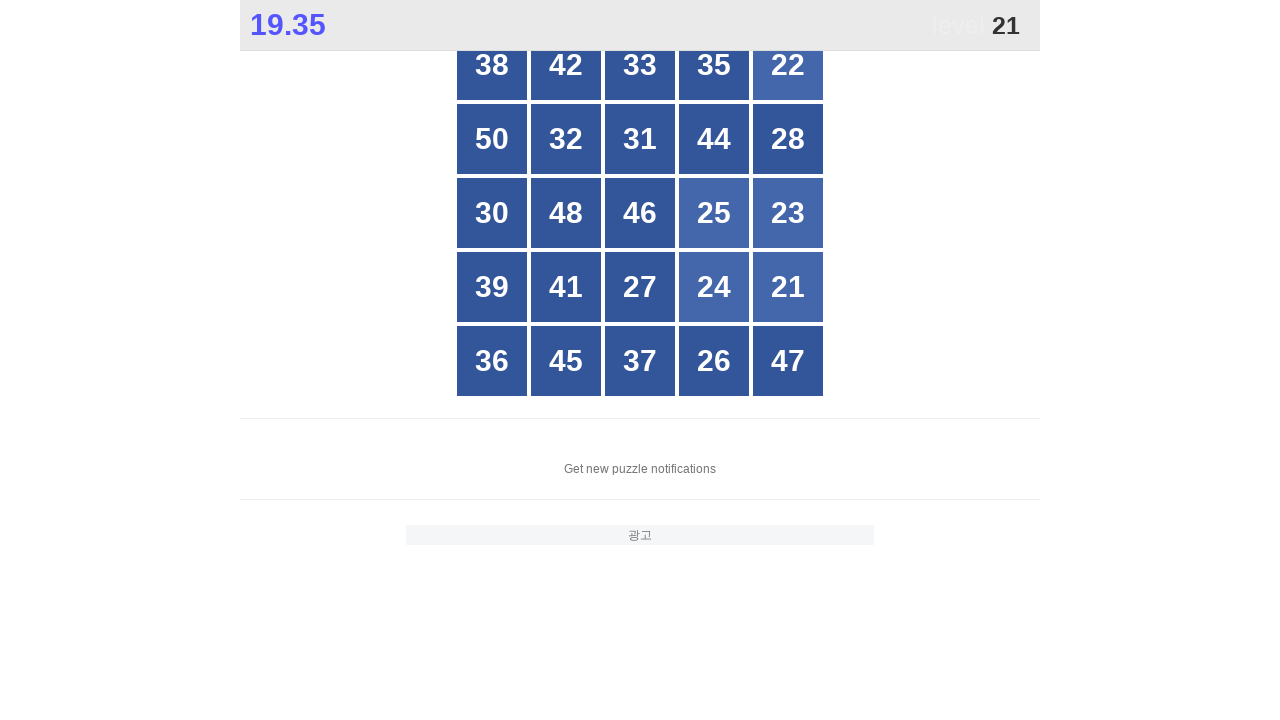

Counted 25 buttons in grid
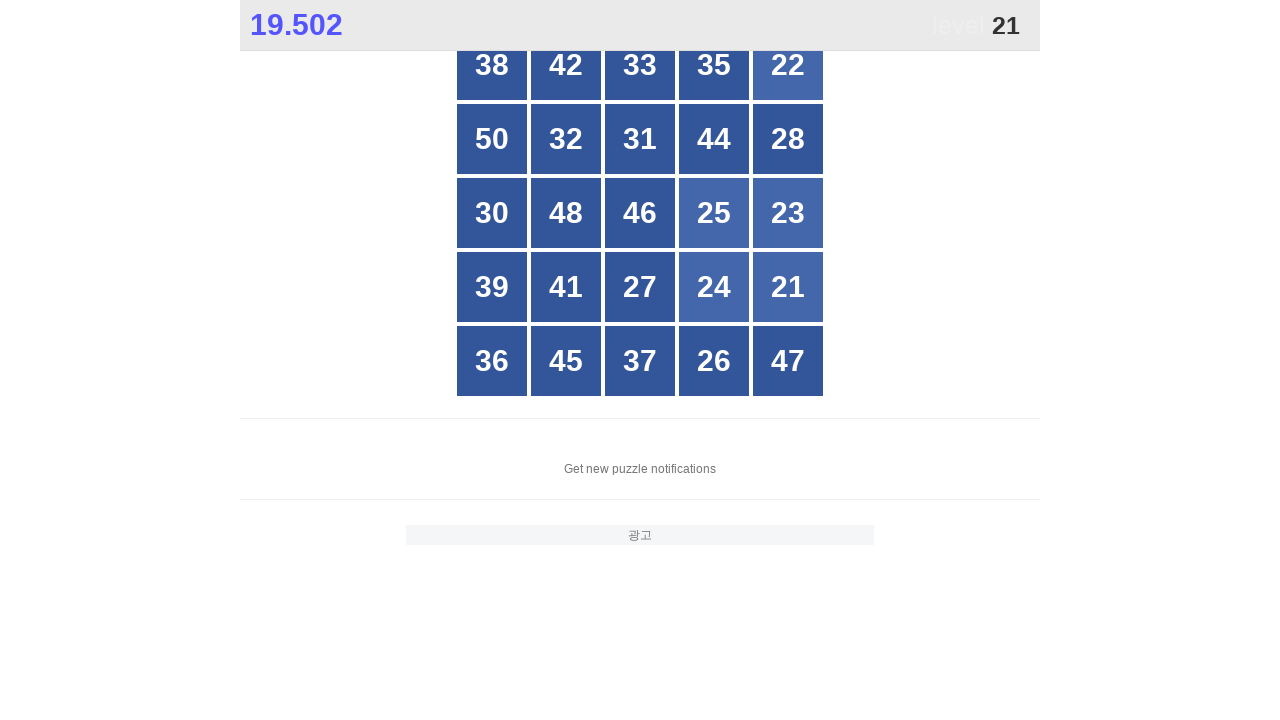

Clicked button with number 21 at (788, 287) on xpath=//*[@id="grid"]/div[*] >> nth=19
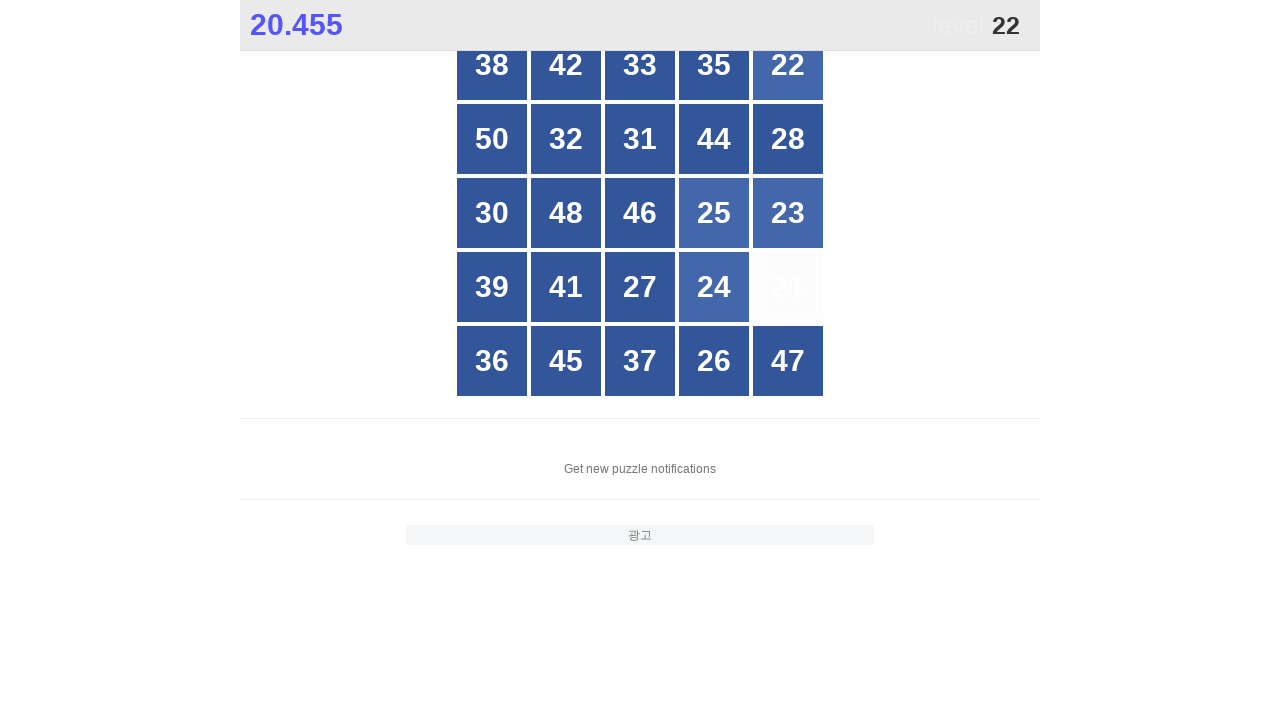

Located all buttons in grid for number 22
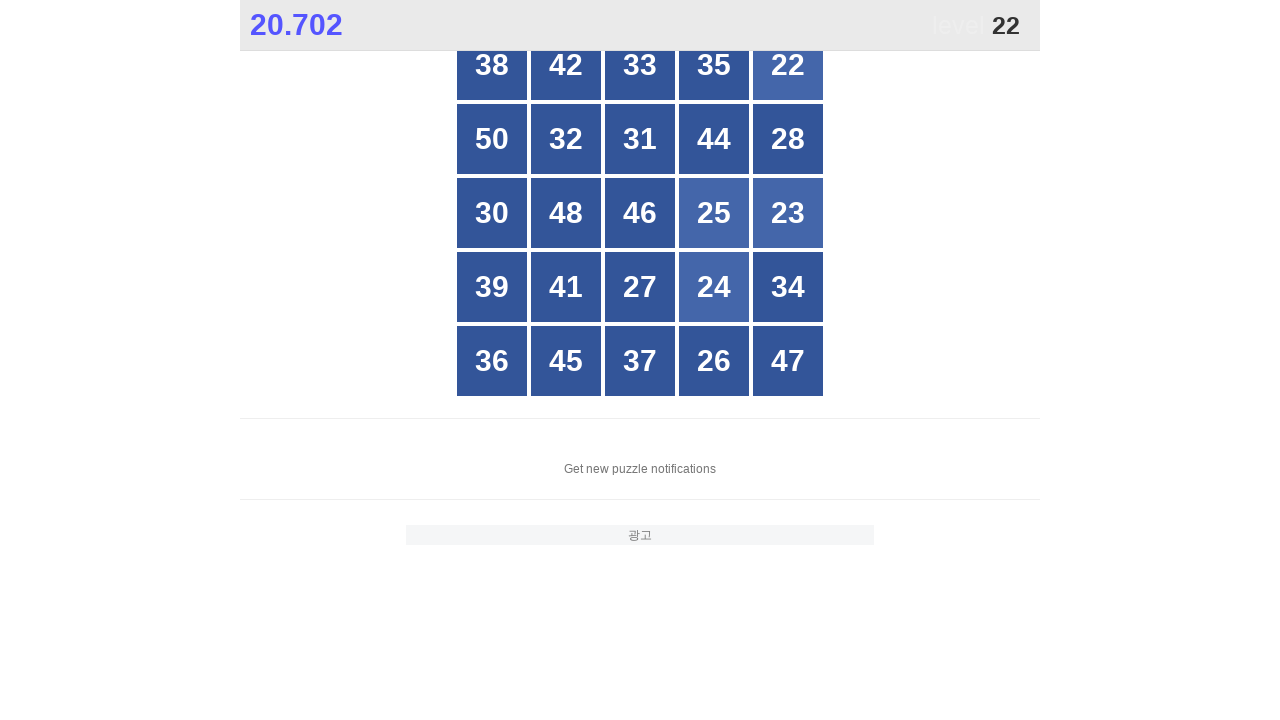

Counted 25 buttons in grid
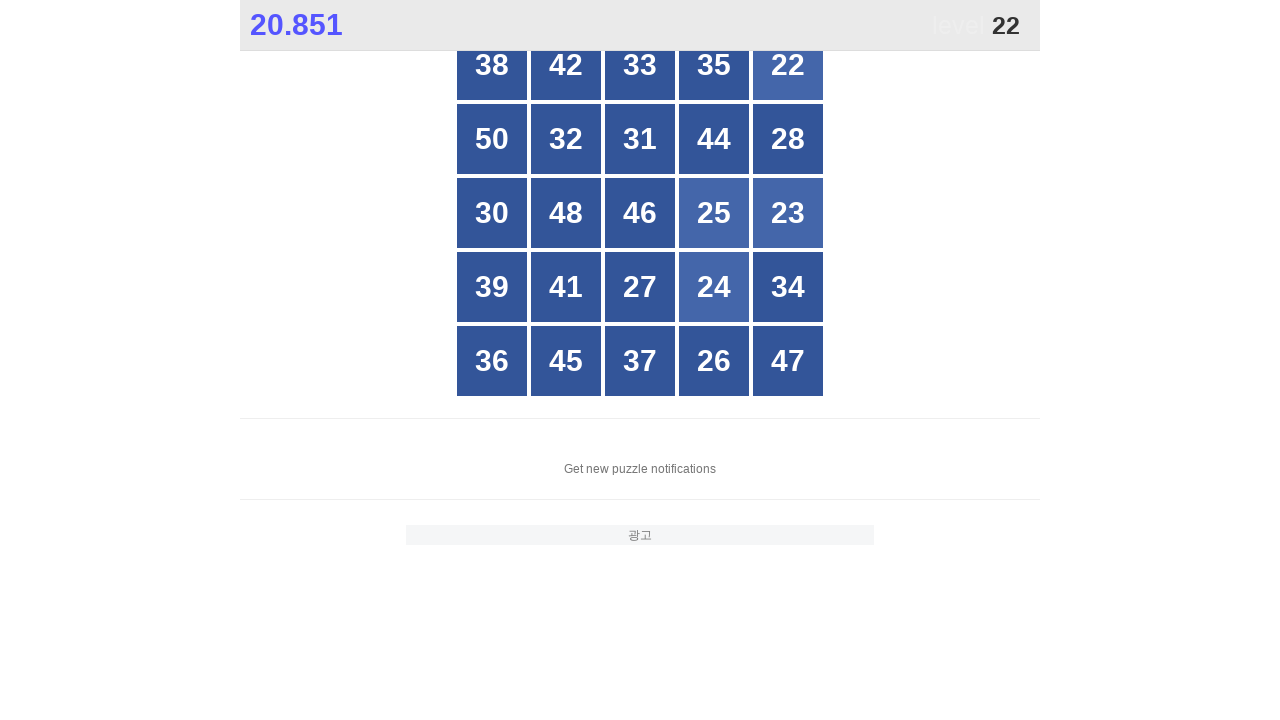

Clicked button with number 22 at (788, 65) on xpath=//*[@id="grid"]/div[*] >> nth=4
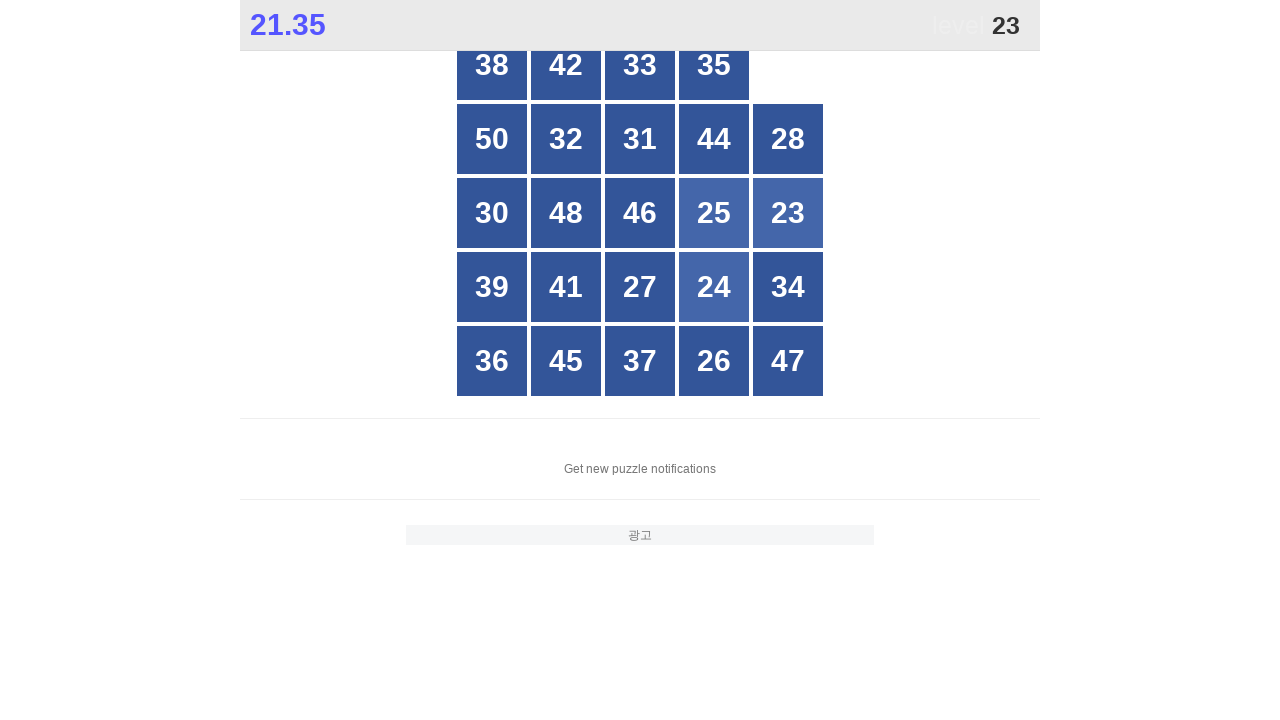

Located all buttons in grid for number 23
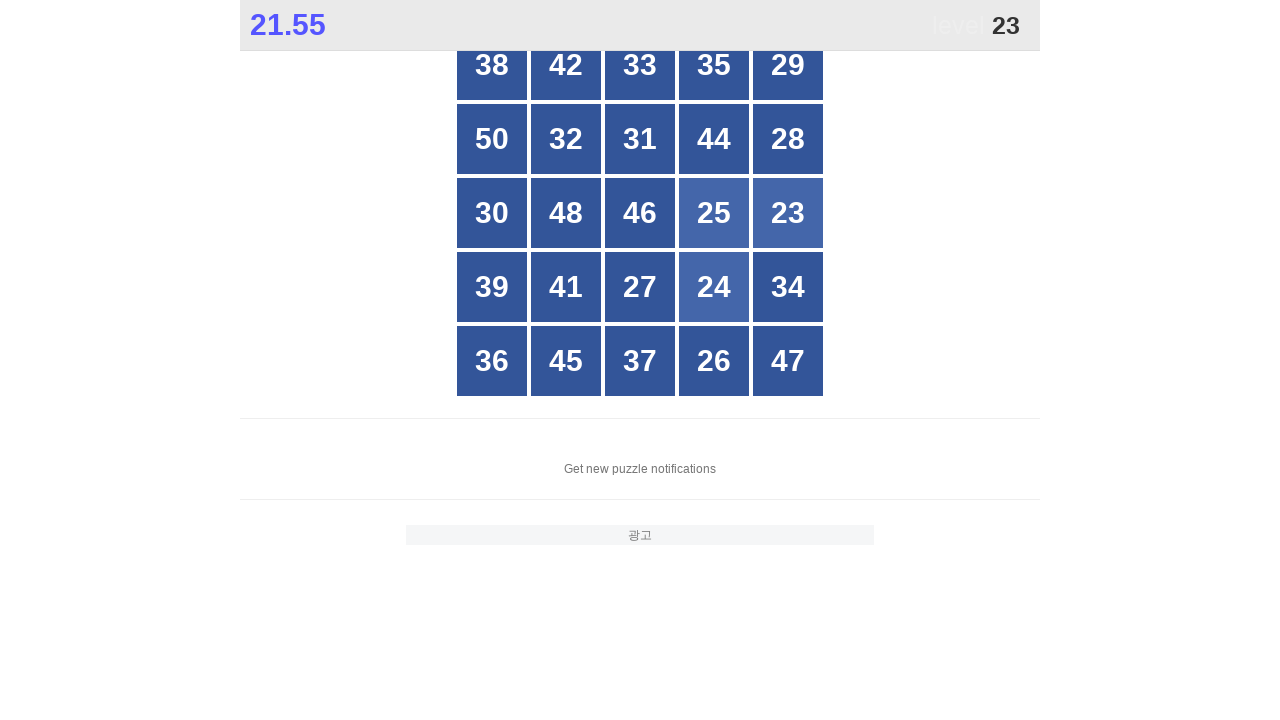

Counted 25 buttons in grid
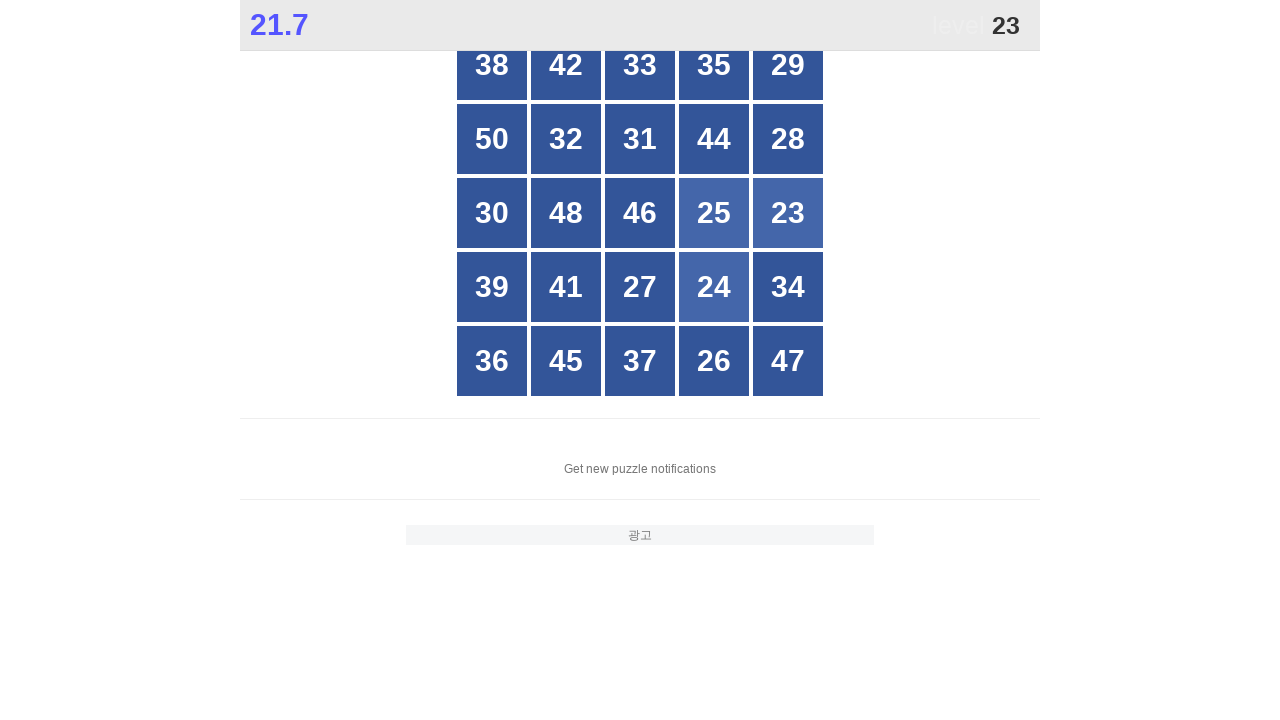

Clicked button with number 23 at (788, 213) on xpath=//*[@id="grid"]/div[*] >> nth=14
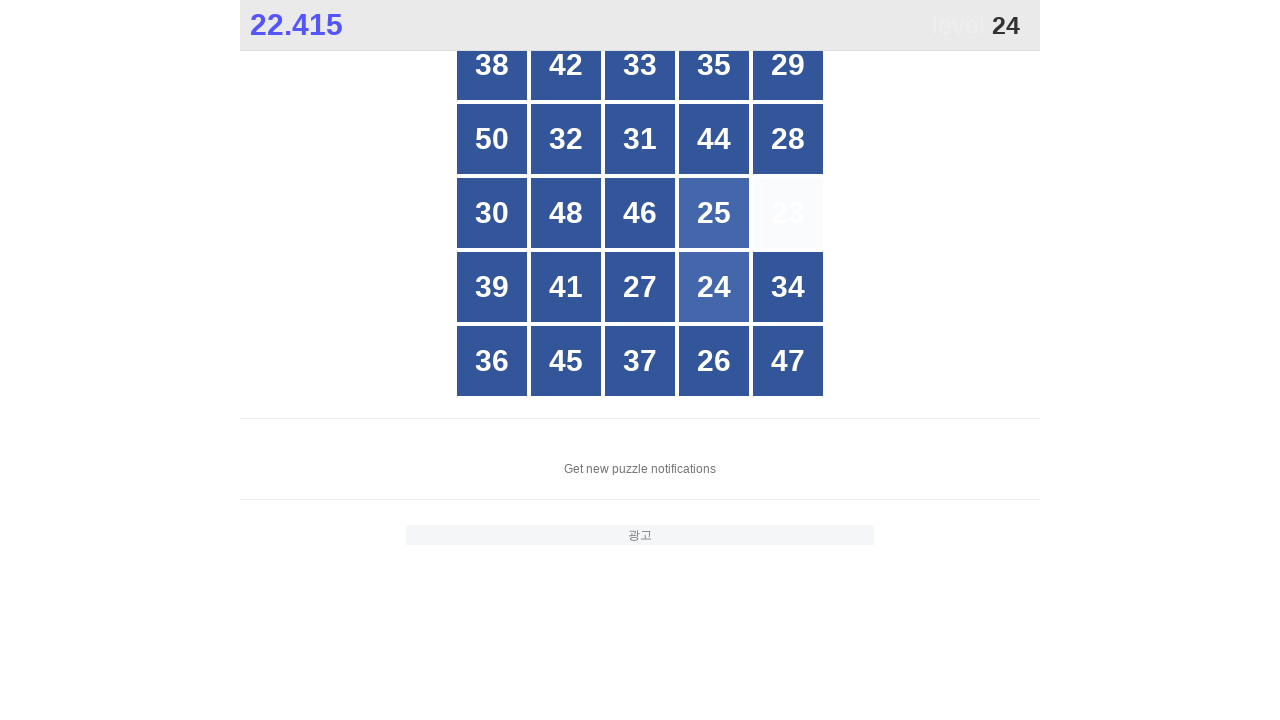

Located all buttons in grid for number 24
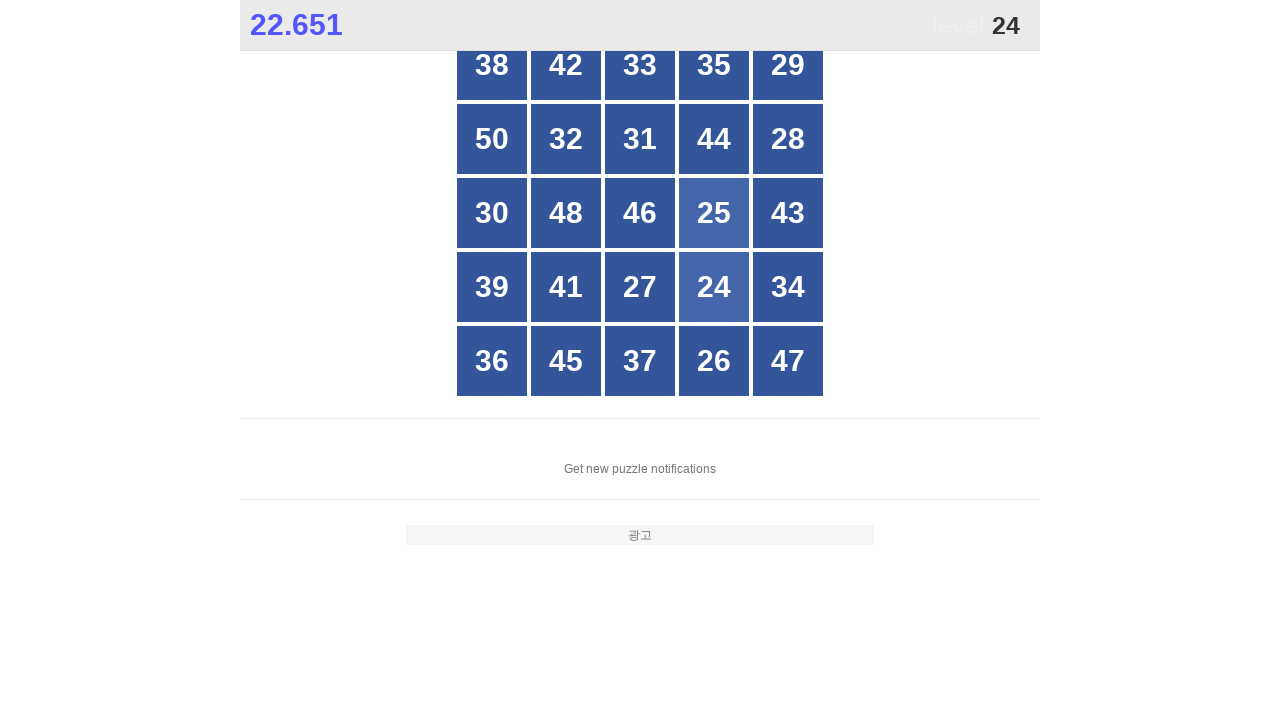

Counted 25 buttons in grid
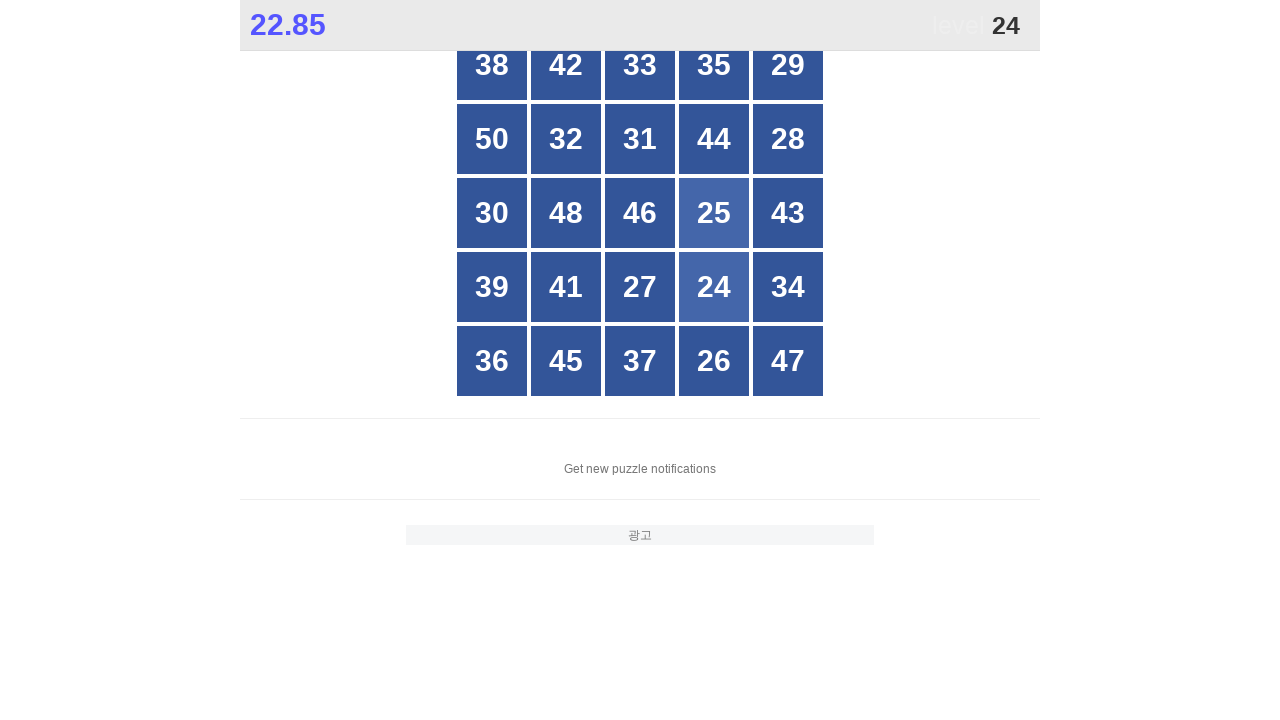

Clicked button with number 24 at (714, 287) on xpath=//*[@id="grid"]/div[*] >> nth=18
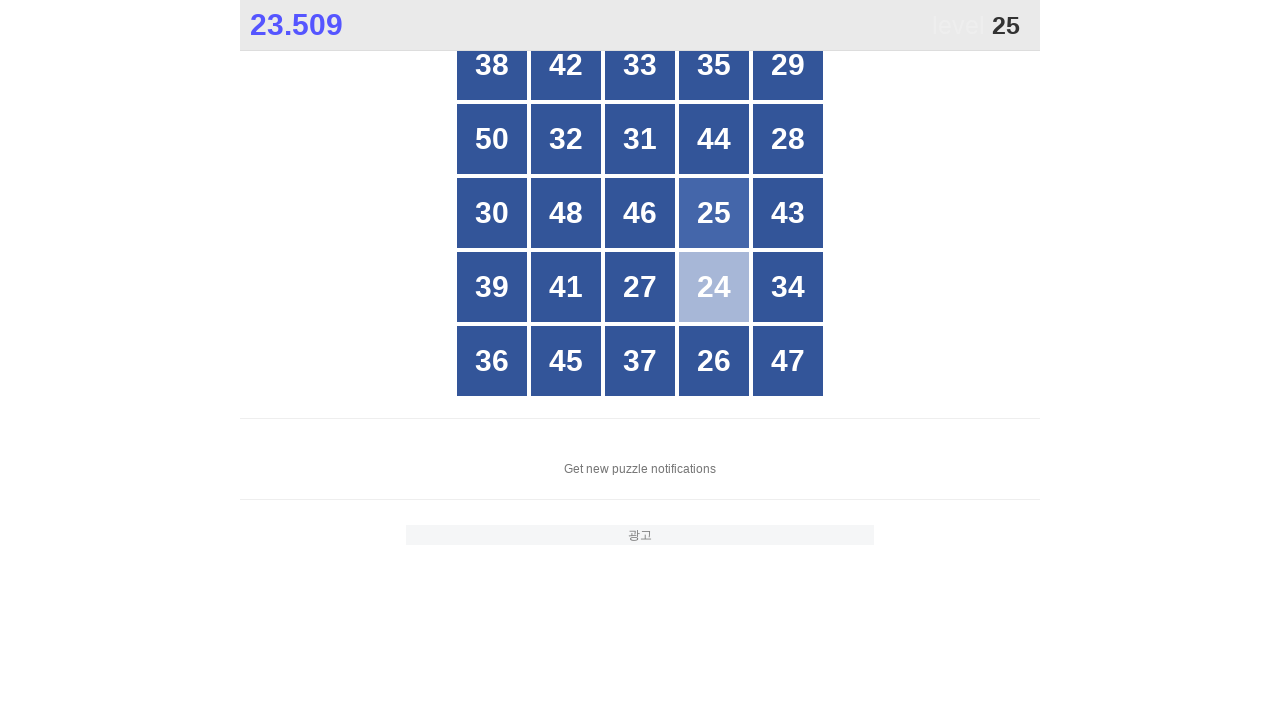

Located all buttons in grid for number 25
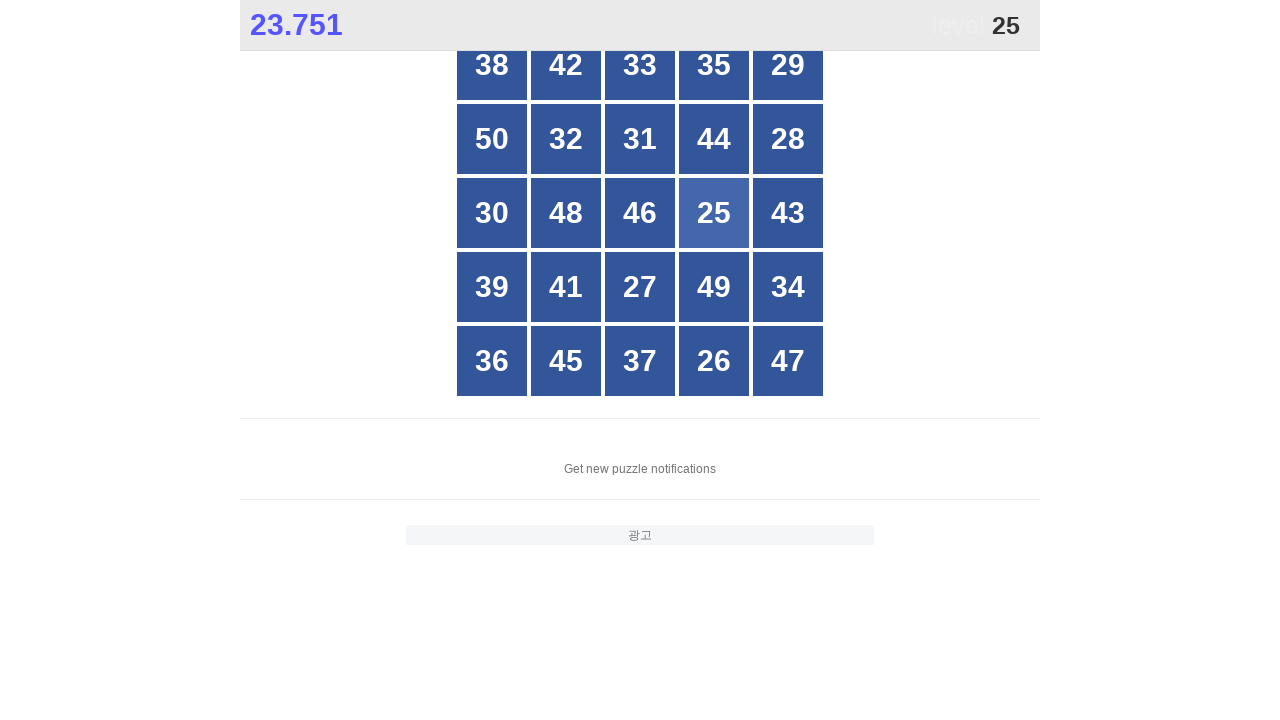

Counted 25 buttons in grid
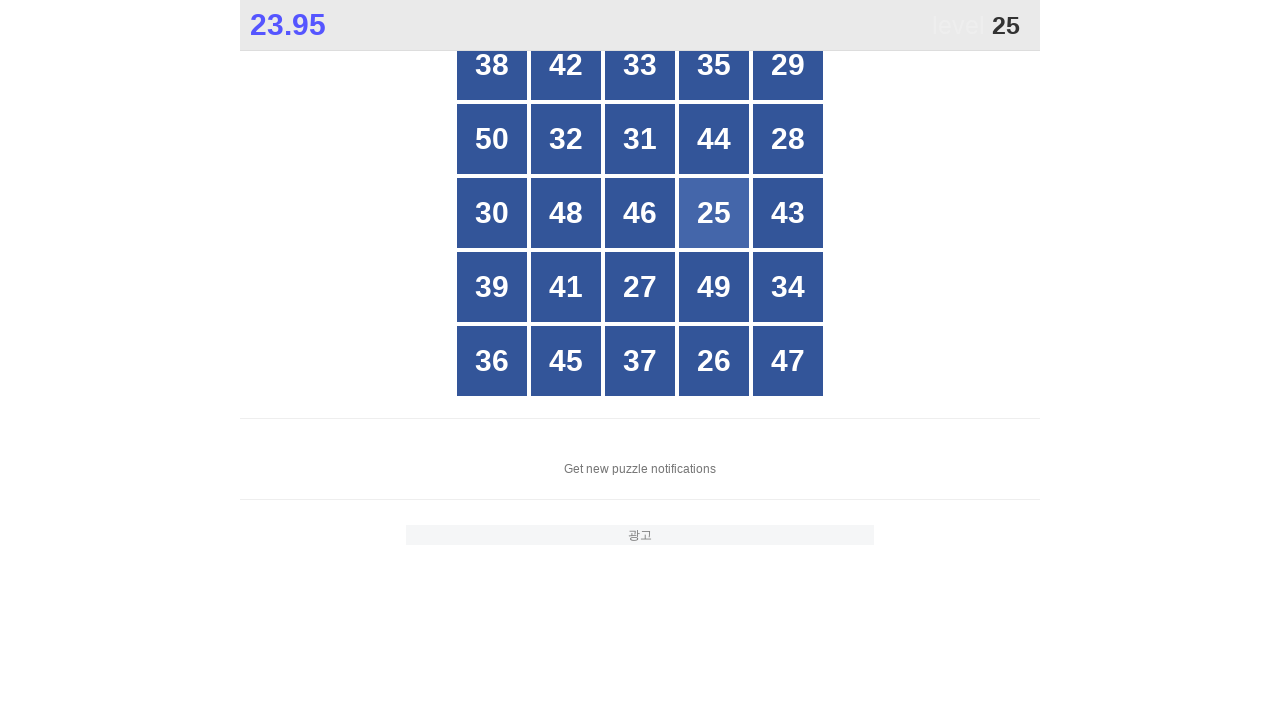

Clicked button with number 25 at (714, 213) on xpath=//*[@id="grid"]/div[*] >> nth=13
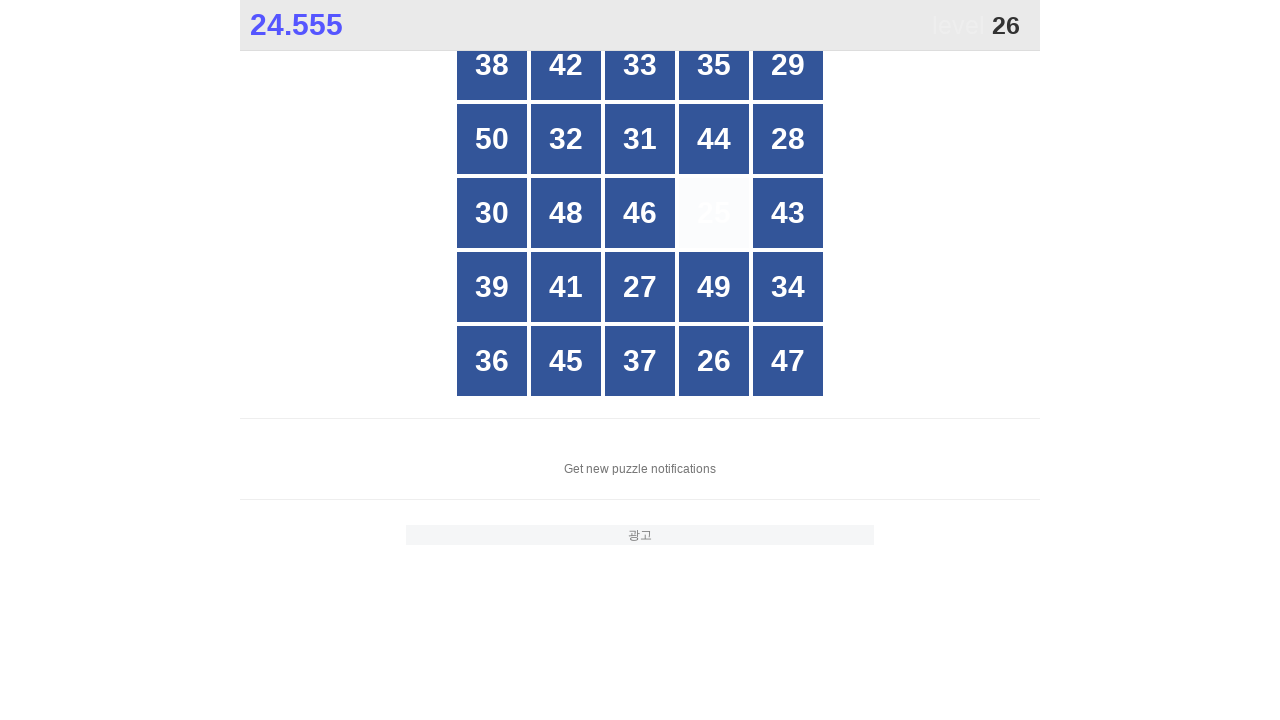

Located all buttons in grid for number 26
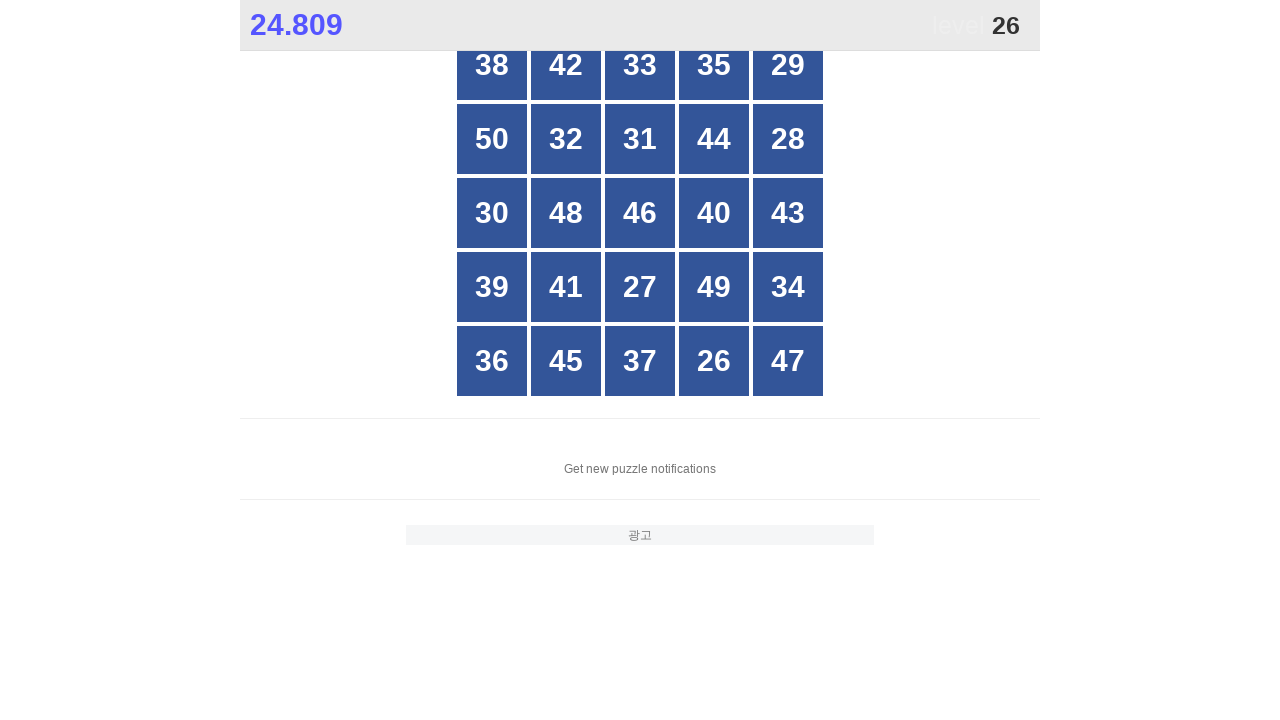

Counted 25 buttons in grid
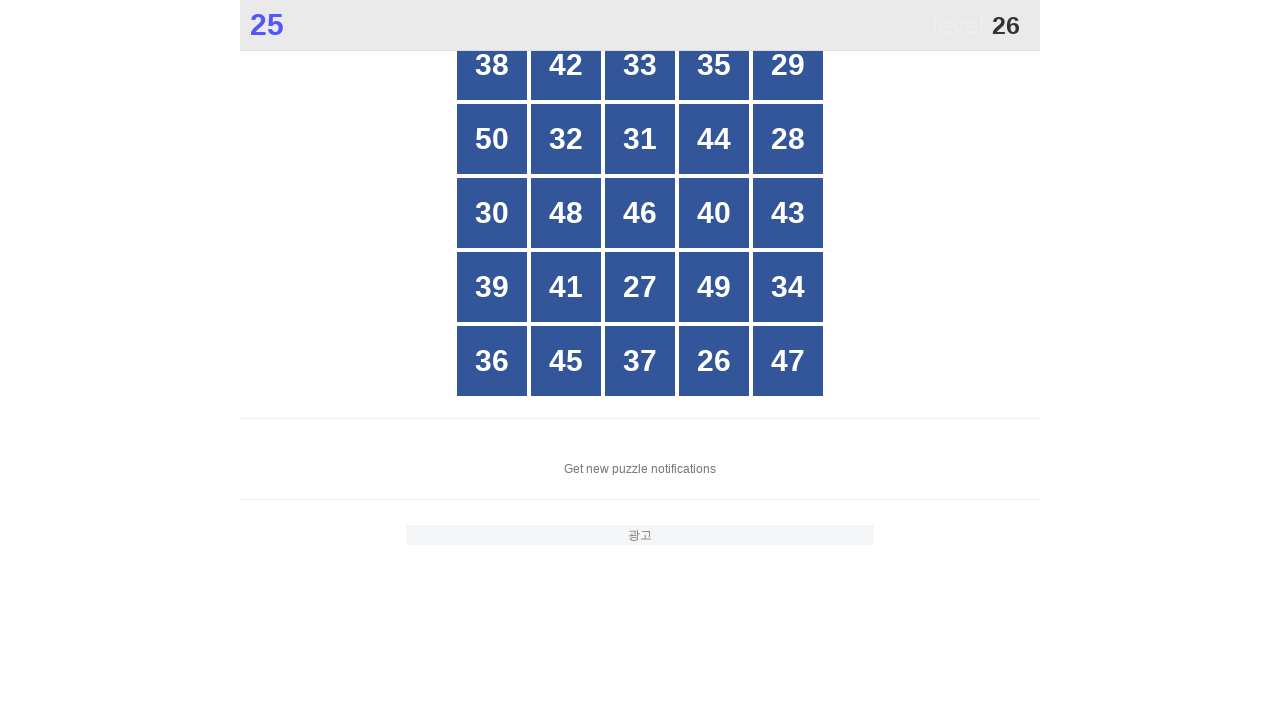

Clicked button with number 26 at (714, 361) on xpath=//*[@id="grid"]/div[*] >> nth=23
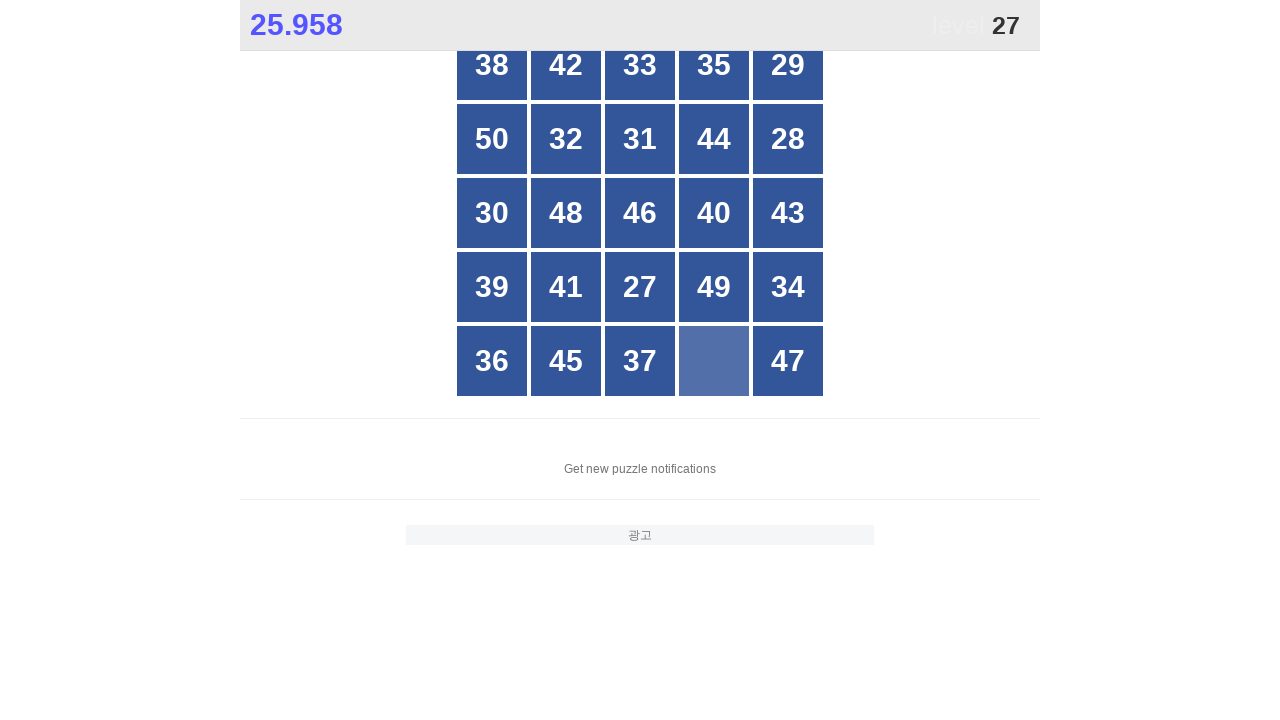

Located all buttons in grid for number 27
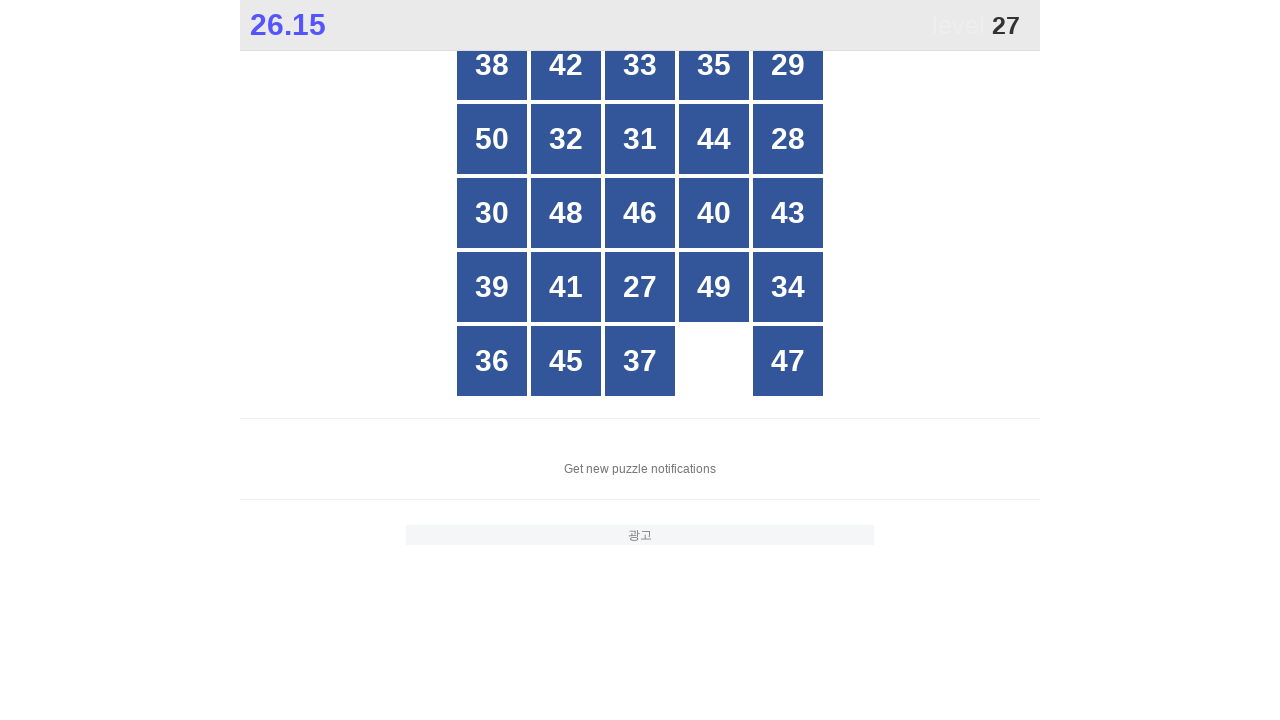

Counted 24 buttons in grid
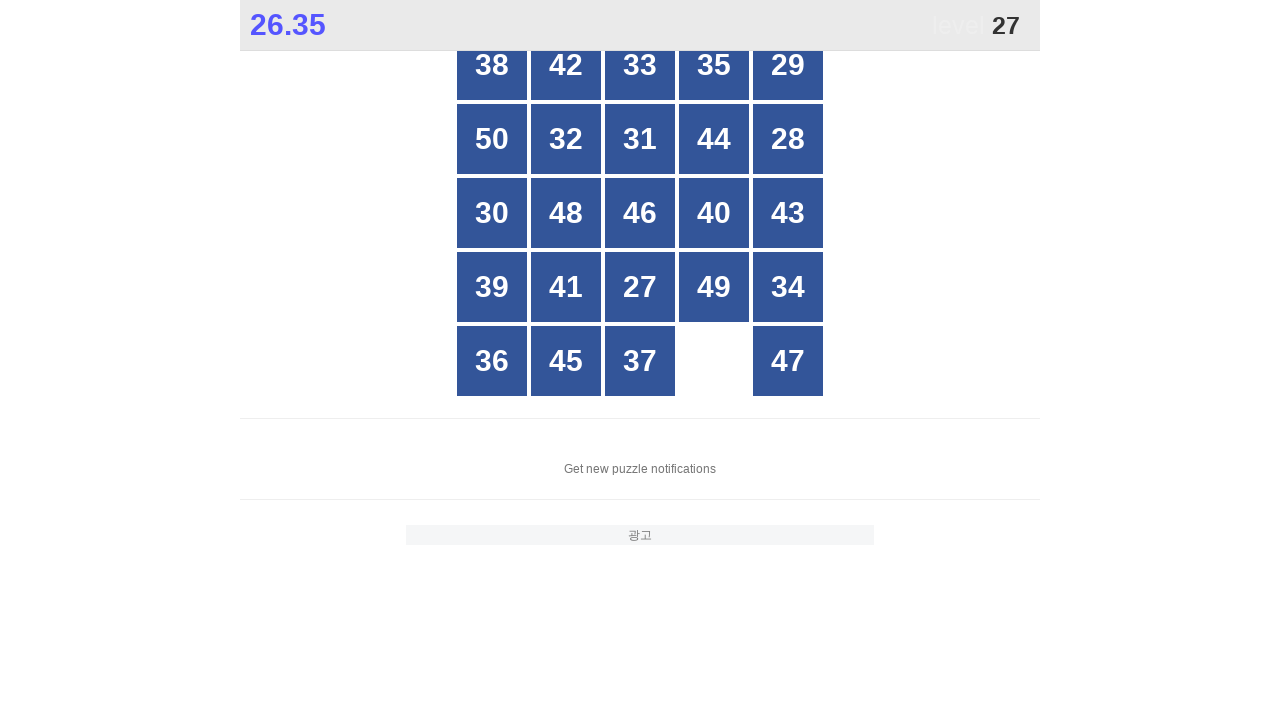

Clicked button with number 27 at (640, 287) on xpath=//*[@id="grid"]/div[*] >> nth=17
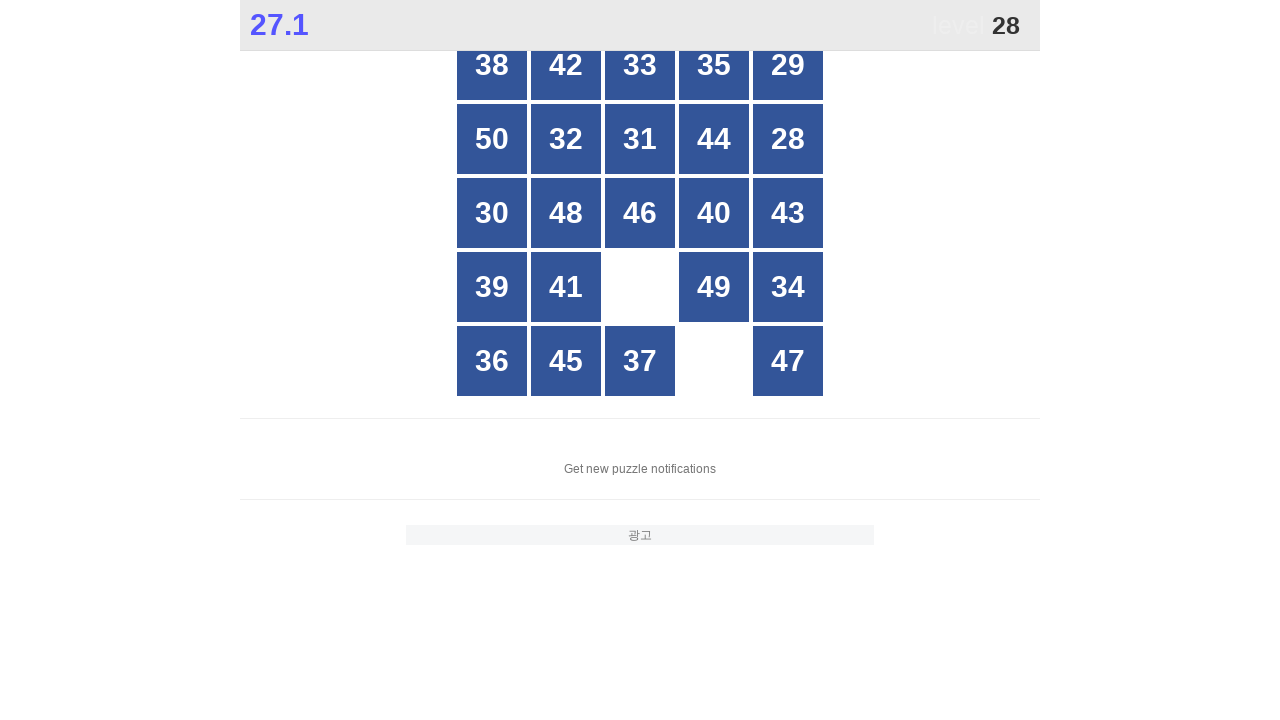

Located all buttons in grid for number 28
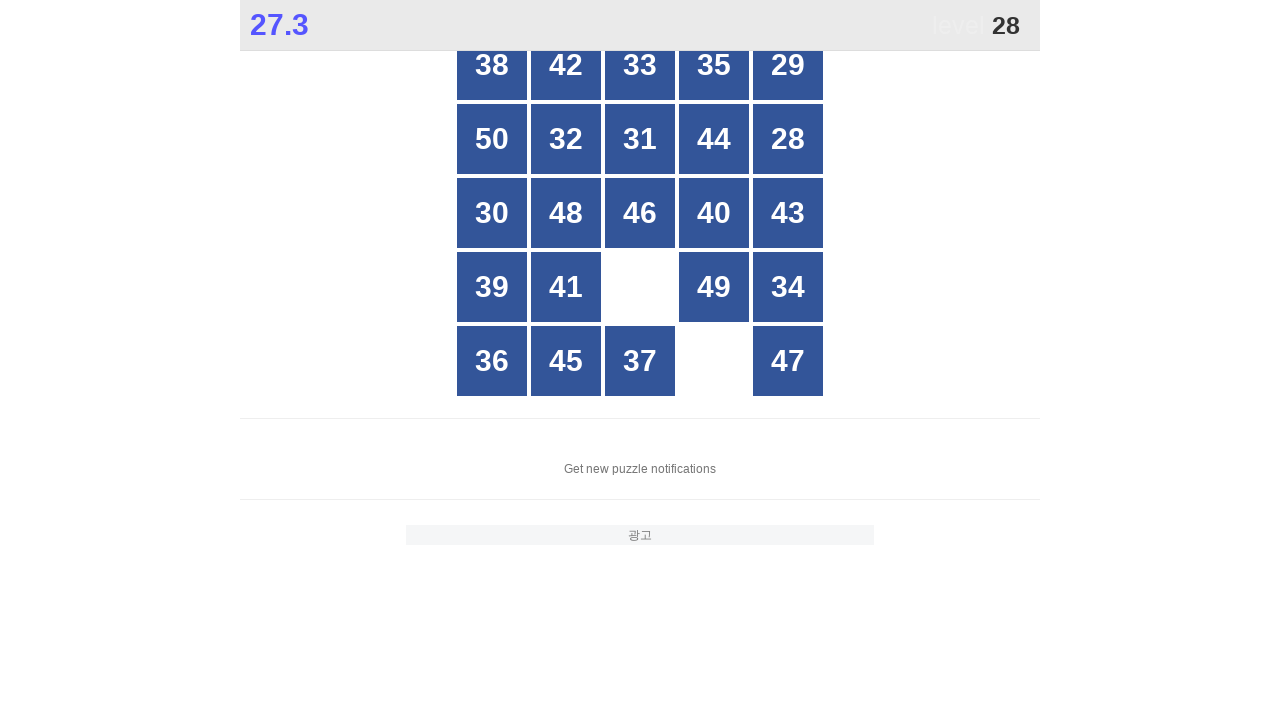

Counted 23 buttons in grid
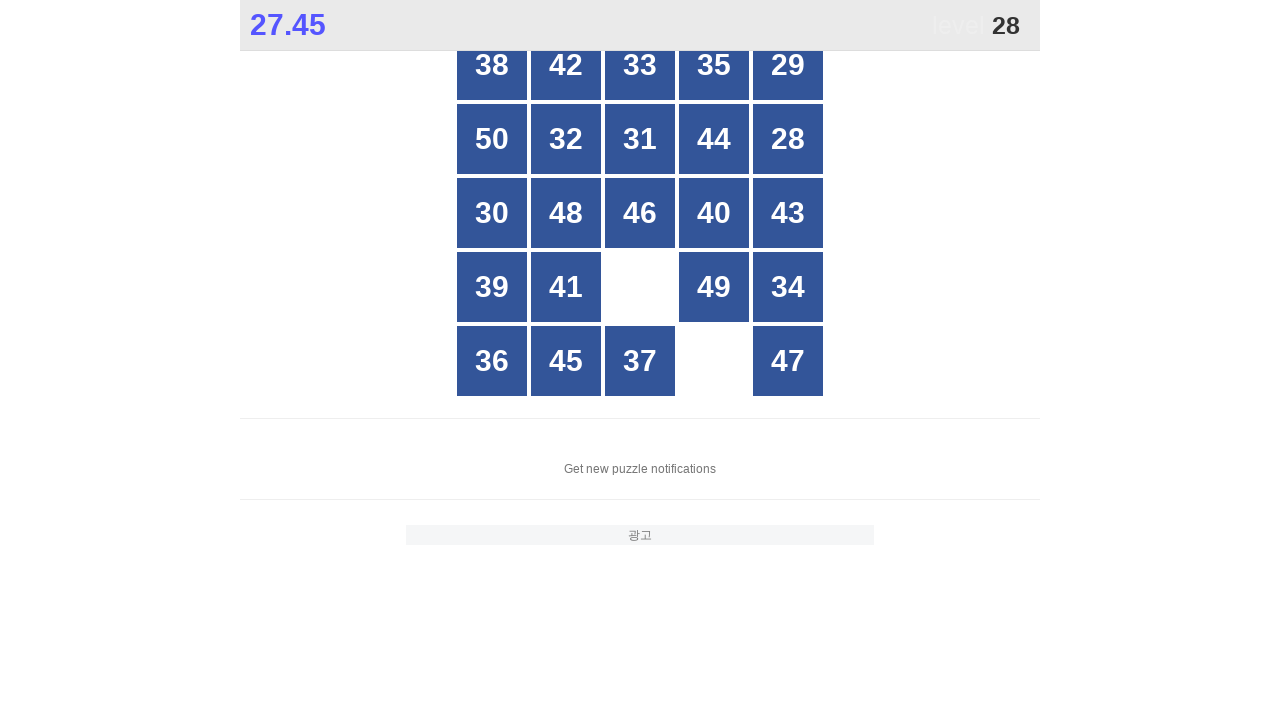

Clicked button with number 28 at (788, 139) on xpath=//*[@id="grid"]/div[*] >> nth=9
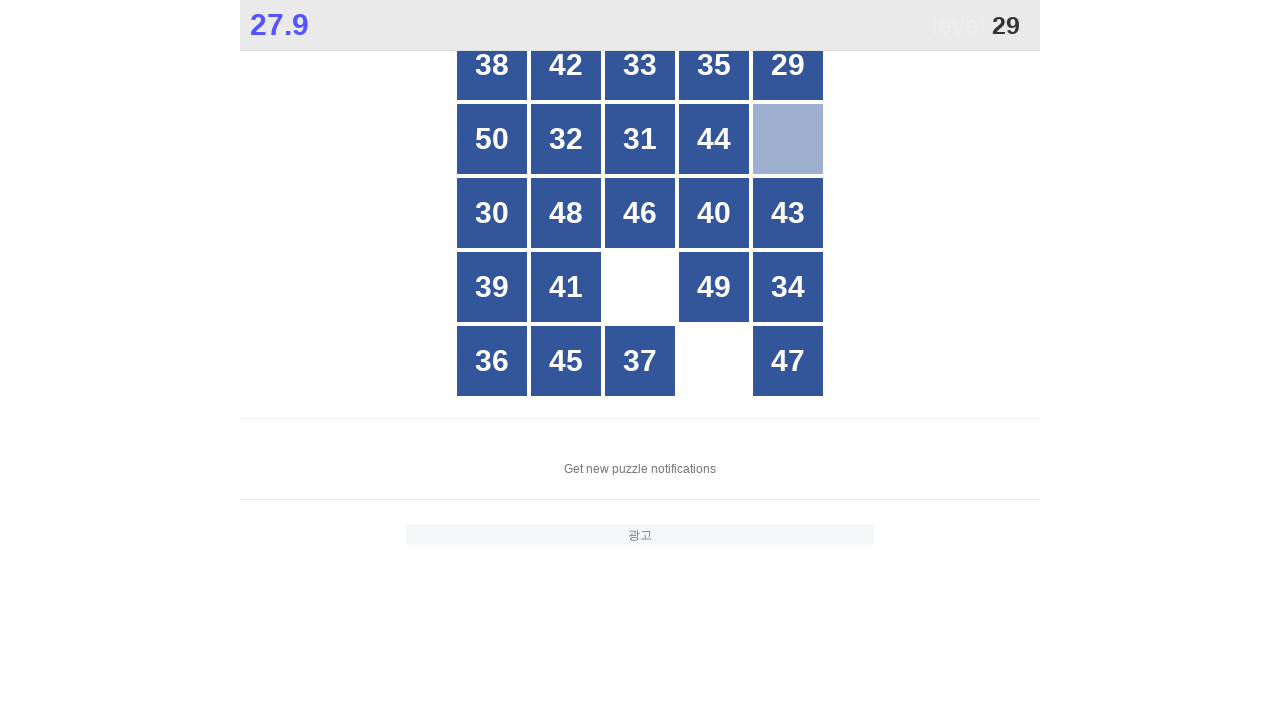

Located all buttons in grid for number 29
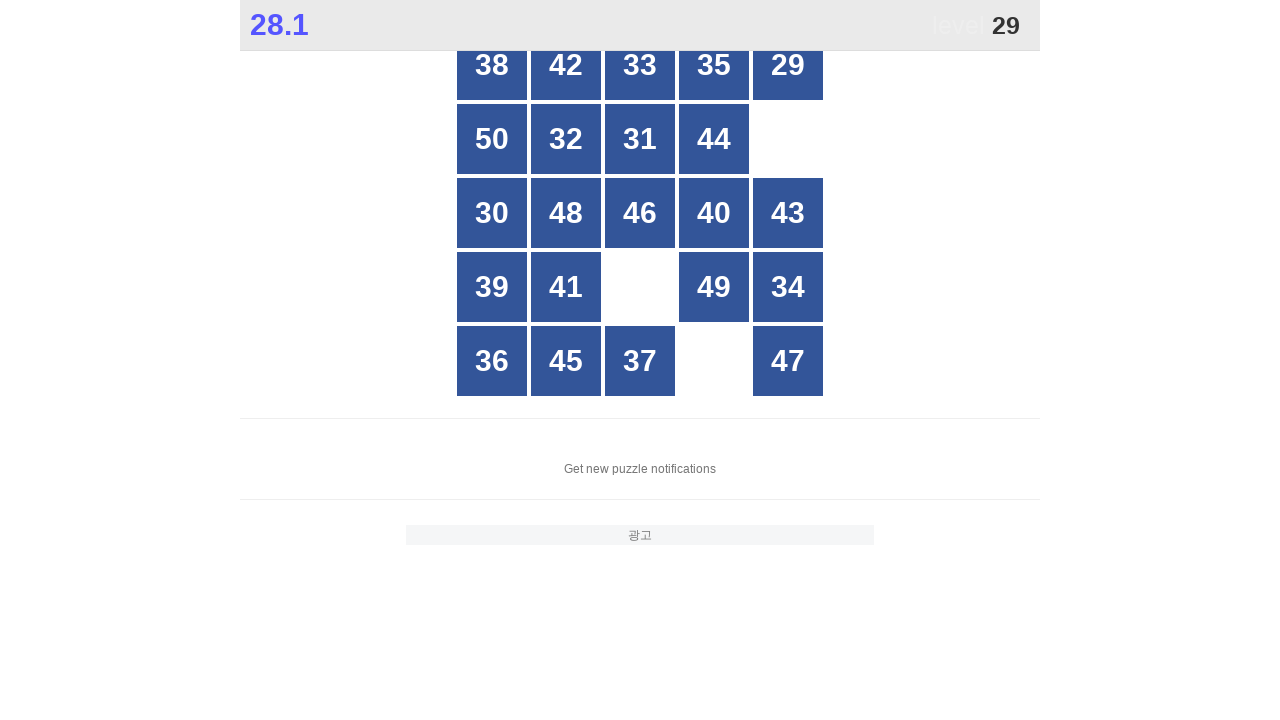

Counted 22 buttons in grid
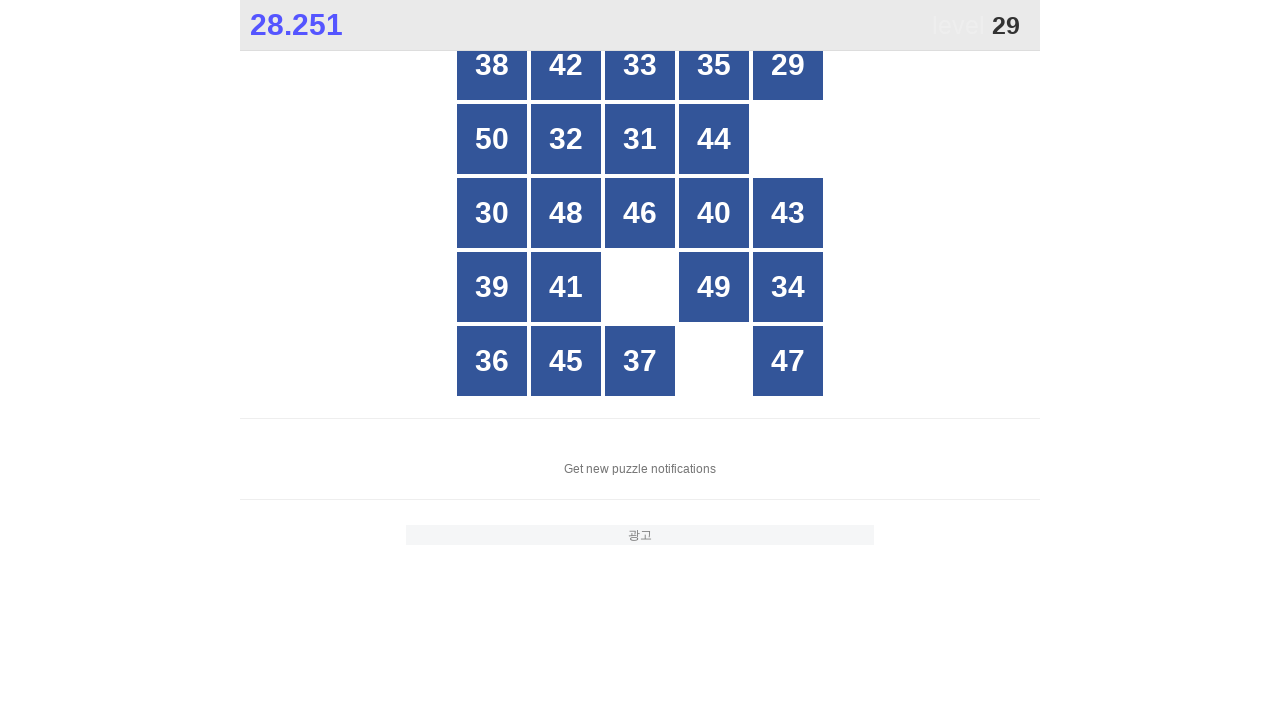

Clicked button with number 29 at (788, 65) on xpath=//*[@id="grid"]/div[*] >> nth=4
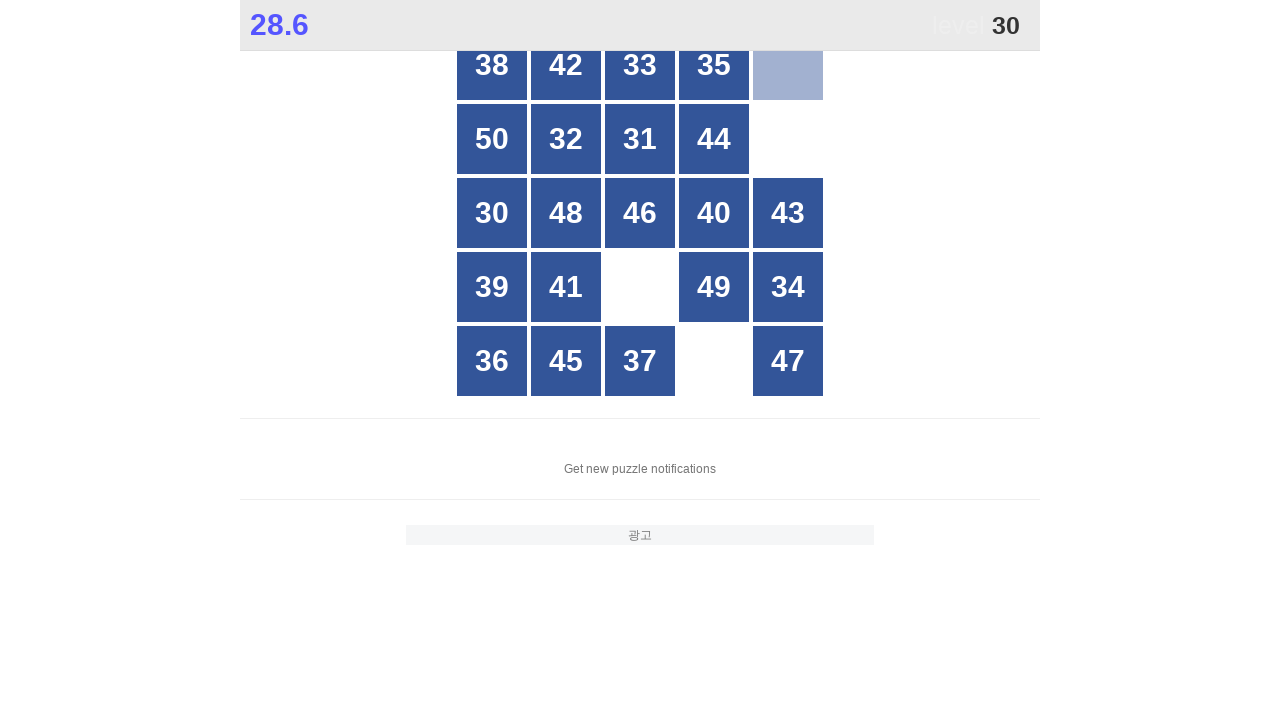

Located all buttons in grid for number 30
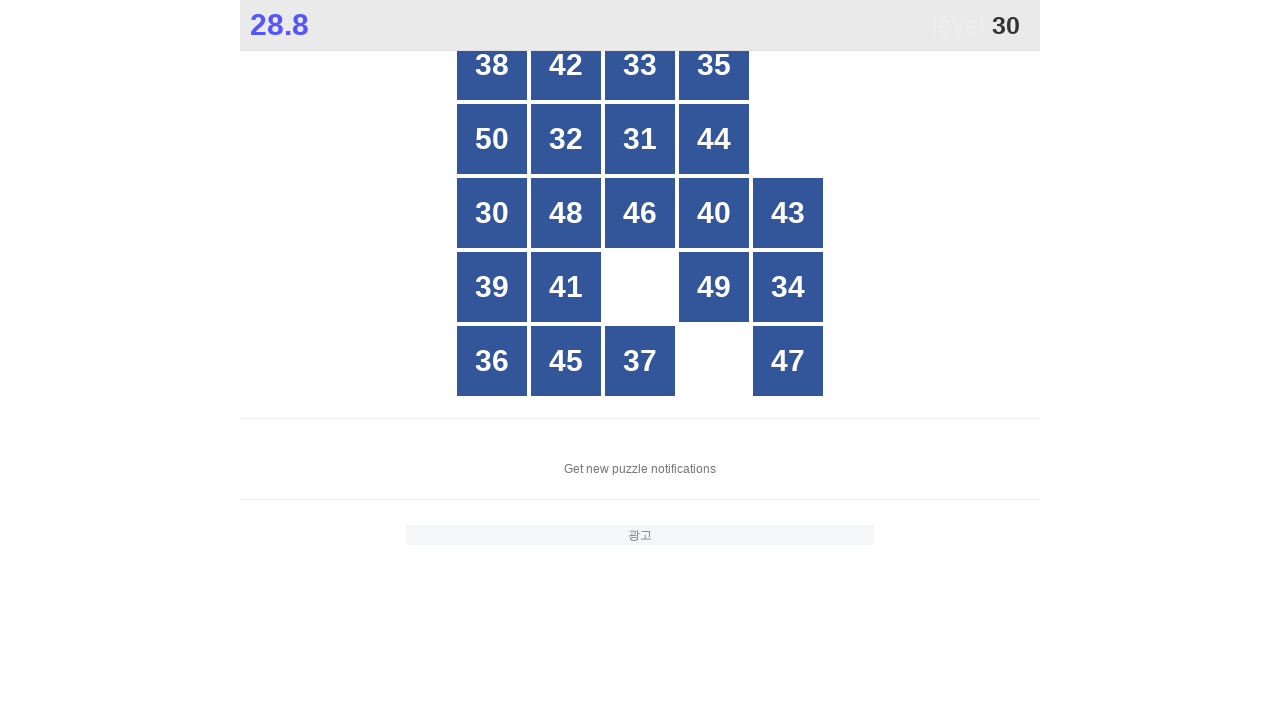

Counted 21 buttons in grid
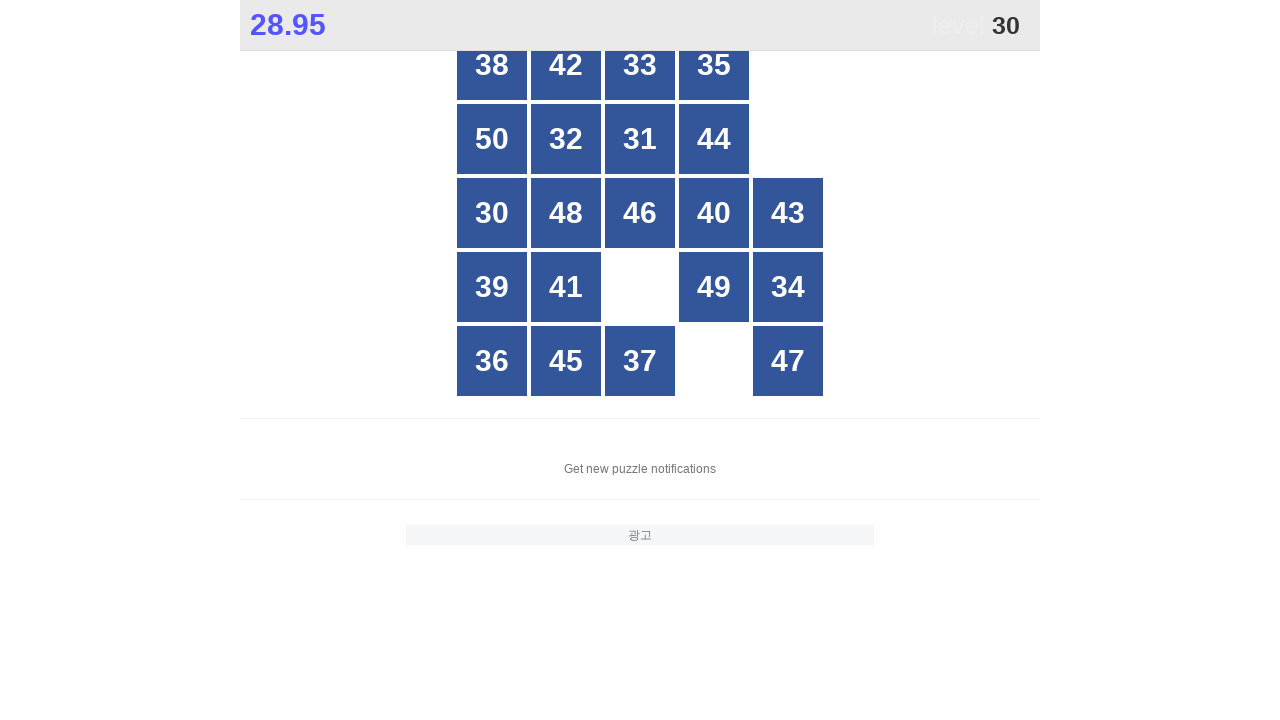

Clicked button with number 30 at (492, 213) on xpath=//*[@id="grid"]/div[*] >> nth=8
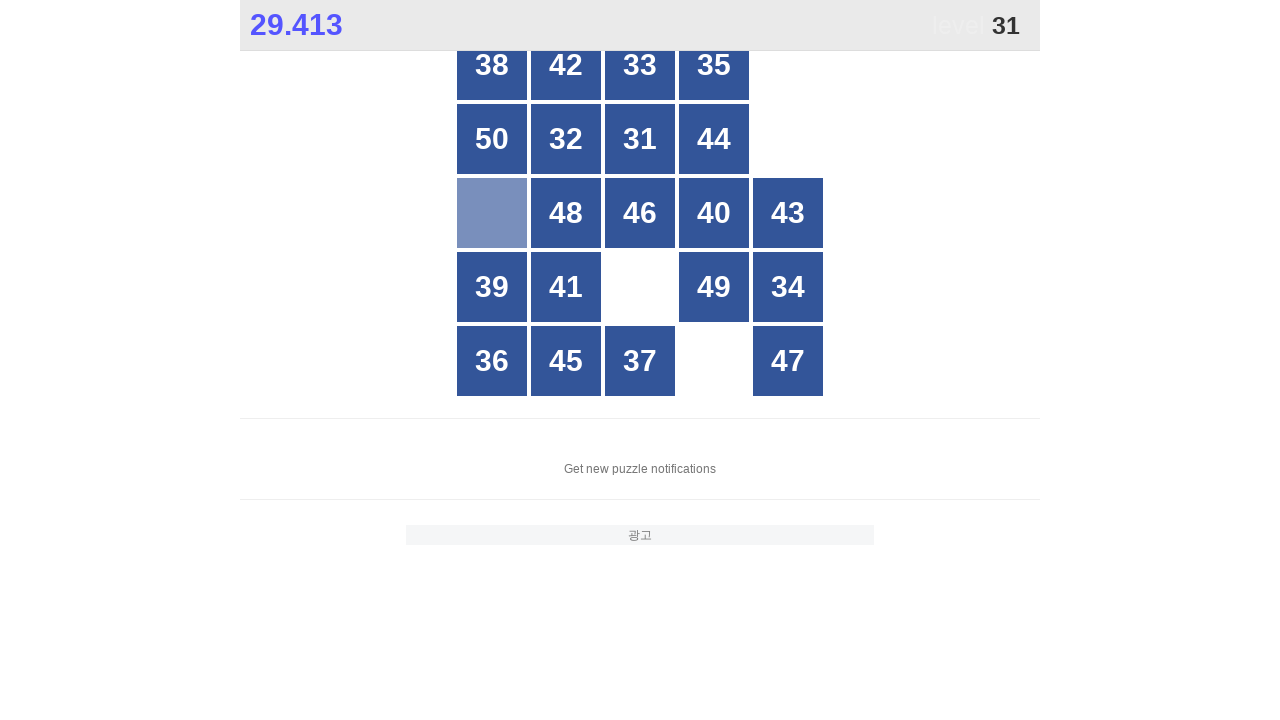

Located all buttons in grid for number 31
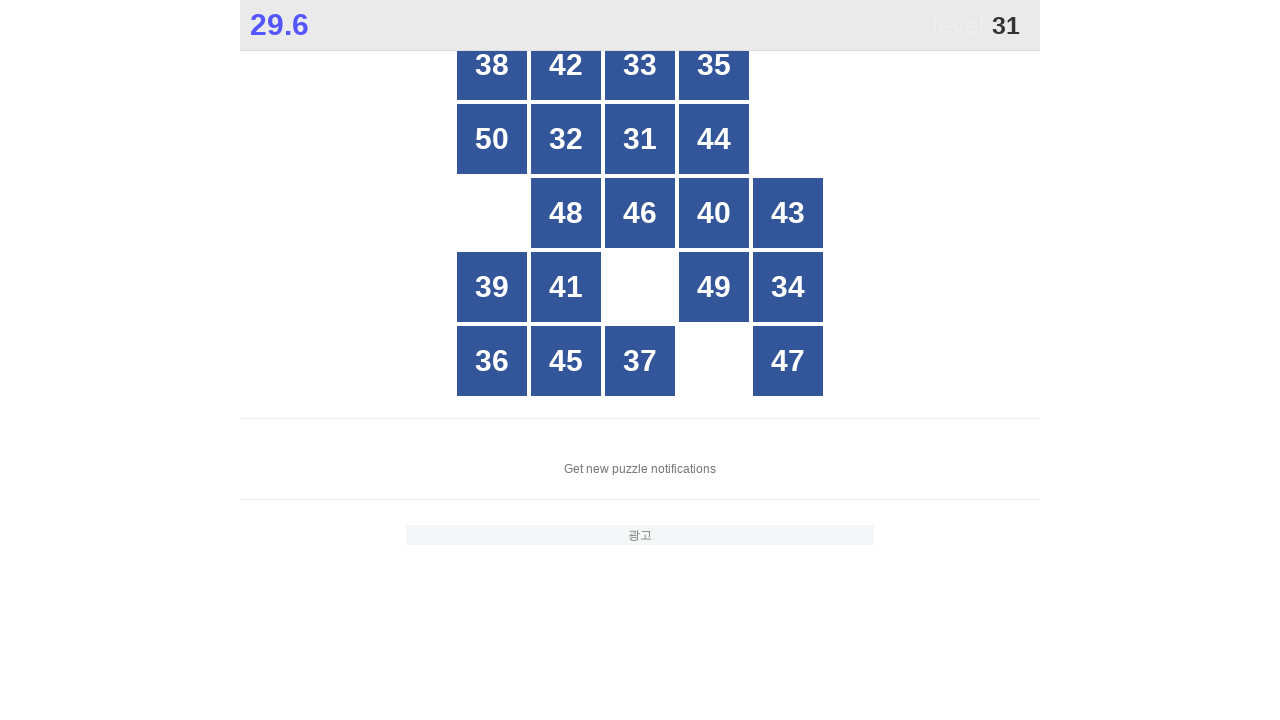

Counted 20 buttons in grid
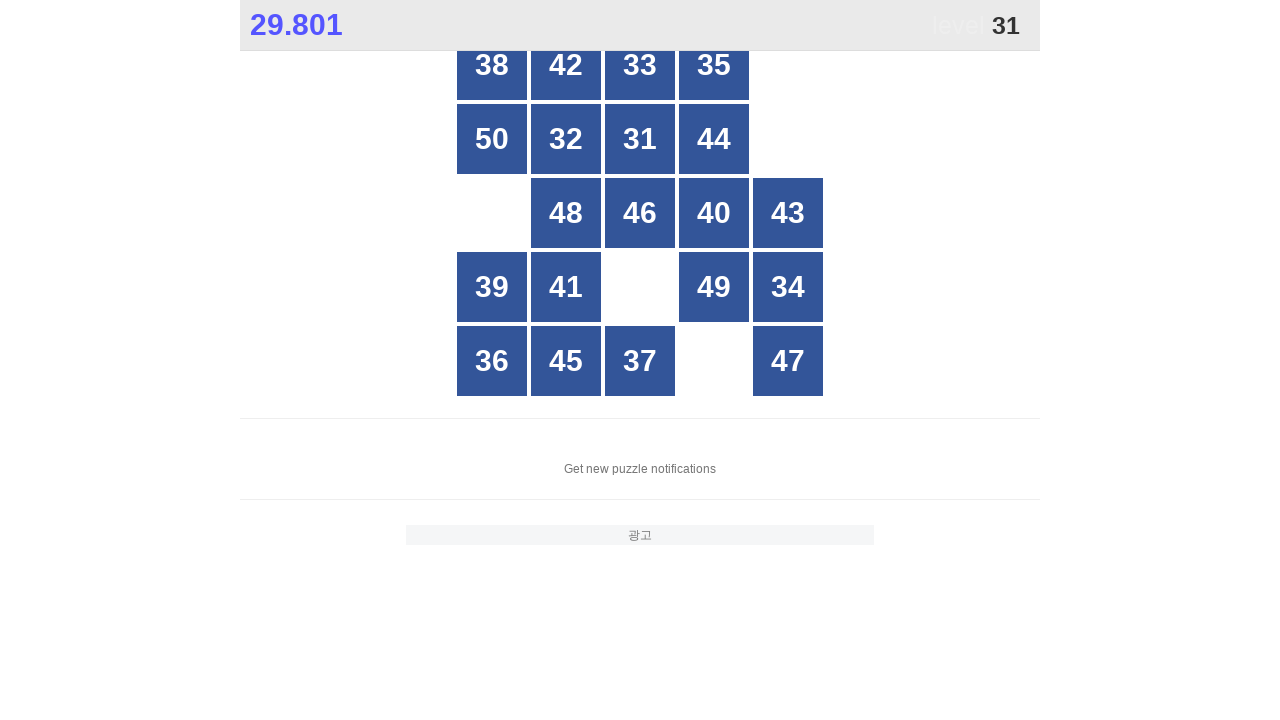

Clicked button with number 31 at (640, 139) on xpath=//*[@id="grid"]/div[*] >> nth=6
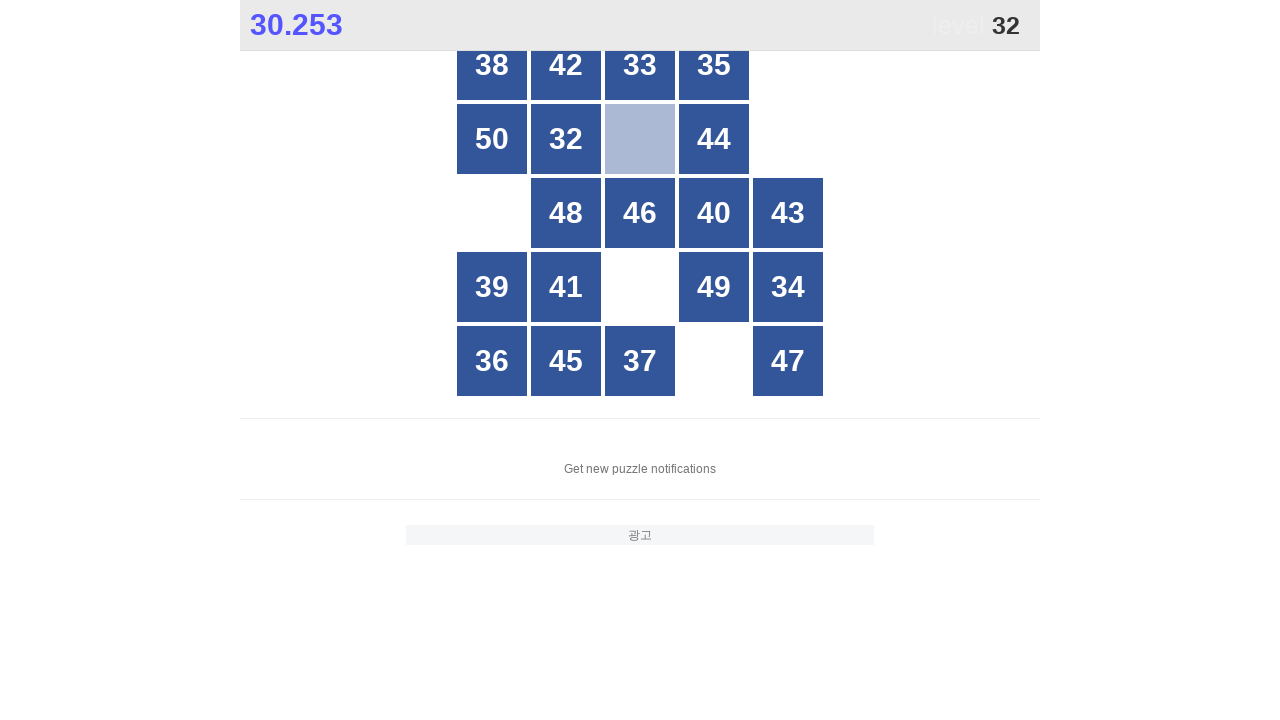

Located all buttons in grid for number 32
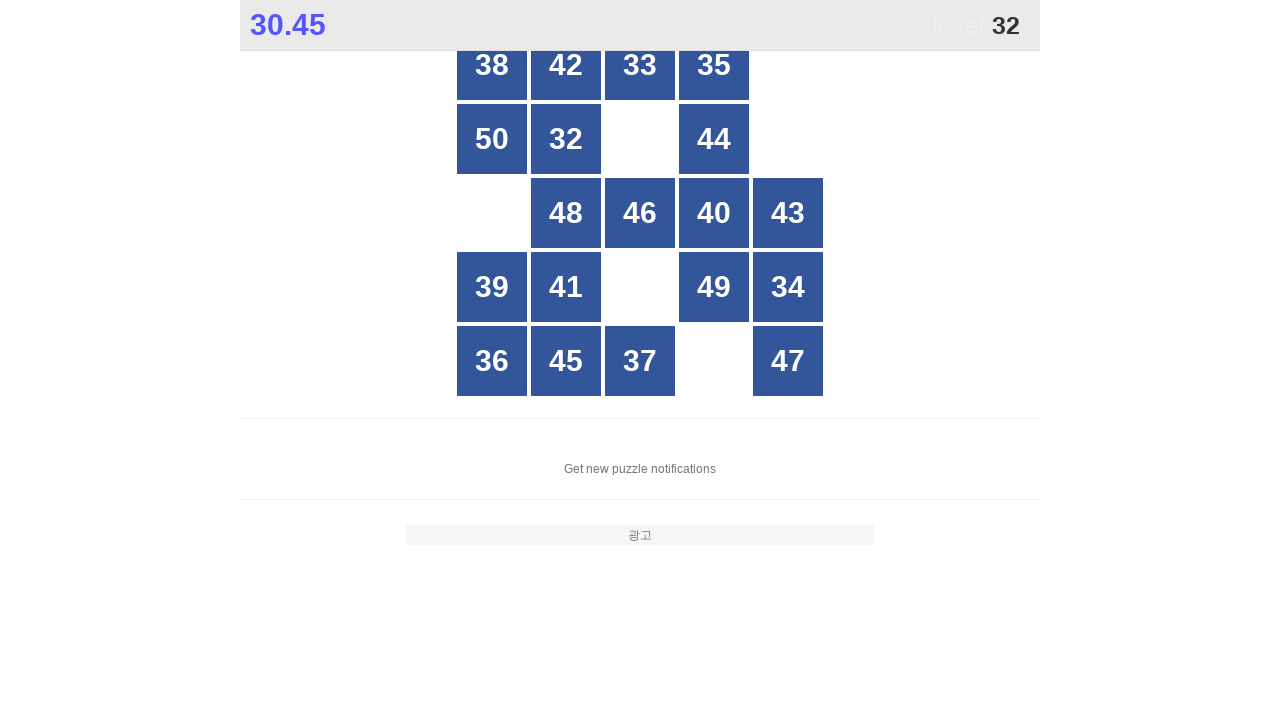

Counted 19 buttons in grid
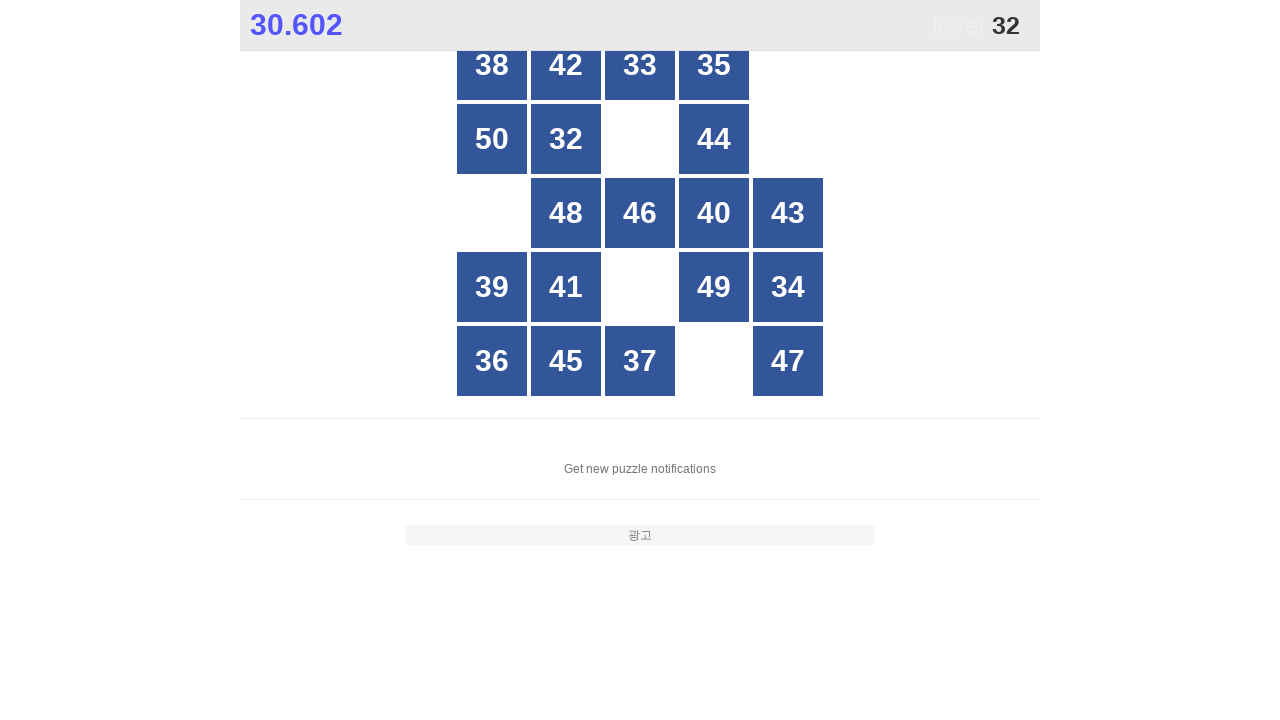

Clicked button with number 32 at (566, 139) on xpath=//*[@id="grid"]/div[*] >> nth=5
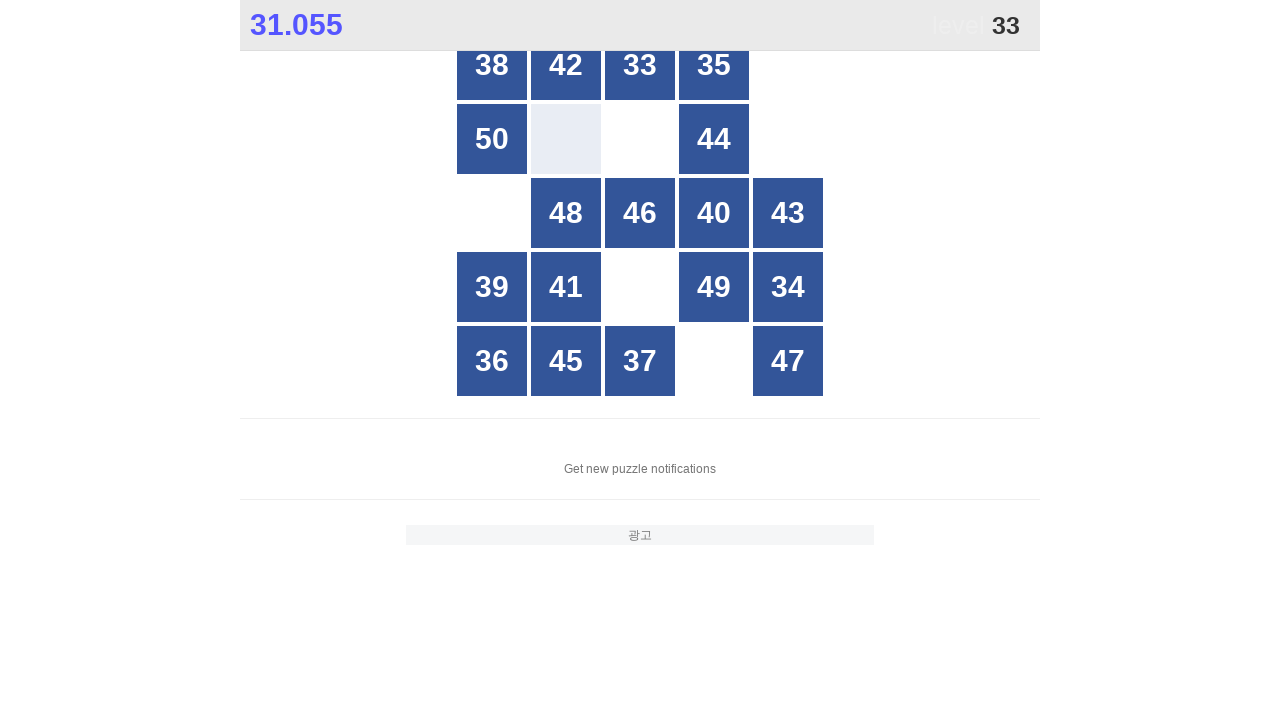

Located all buttons in grid for number 33
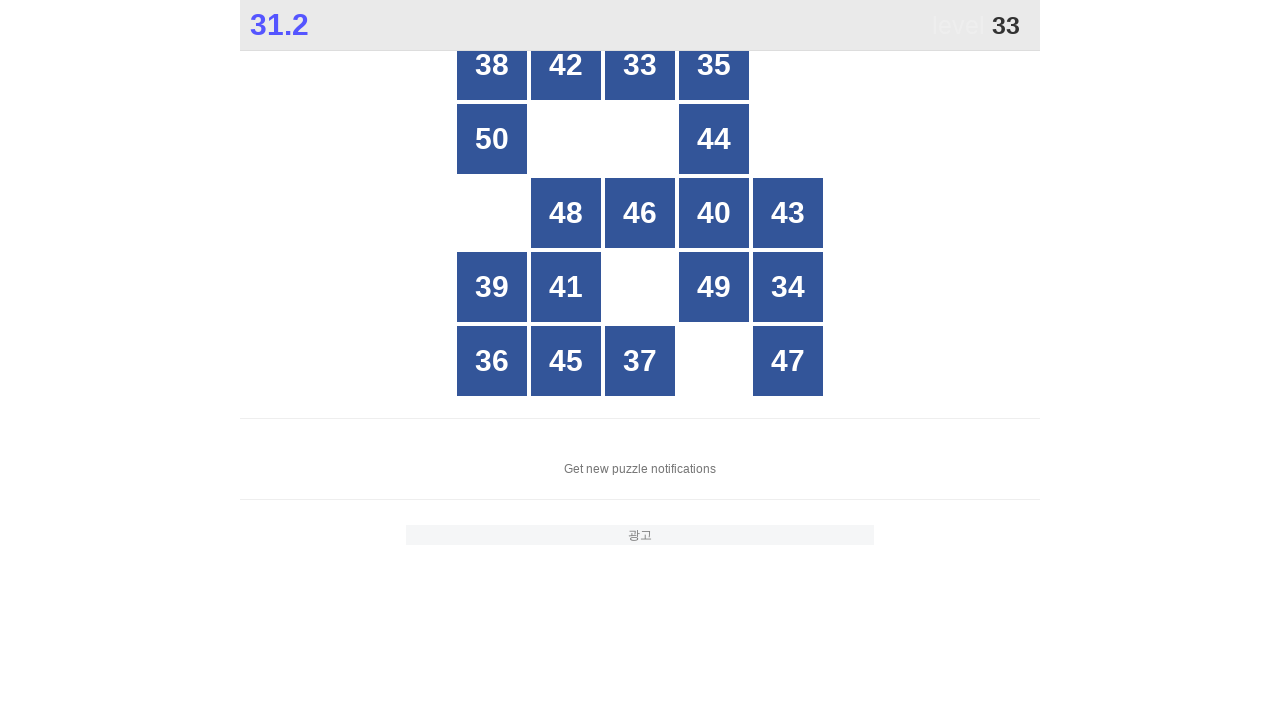

Counted 18 buttons in grid
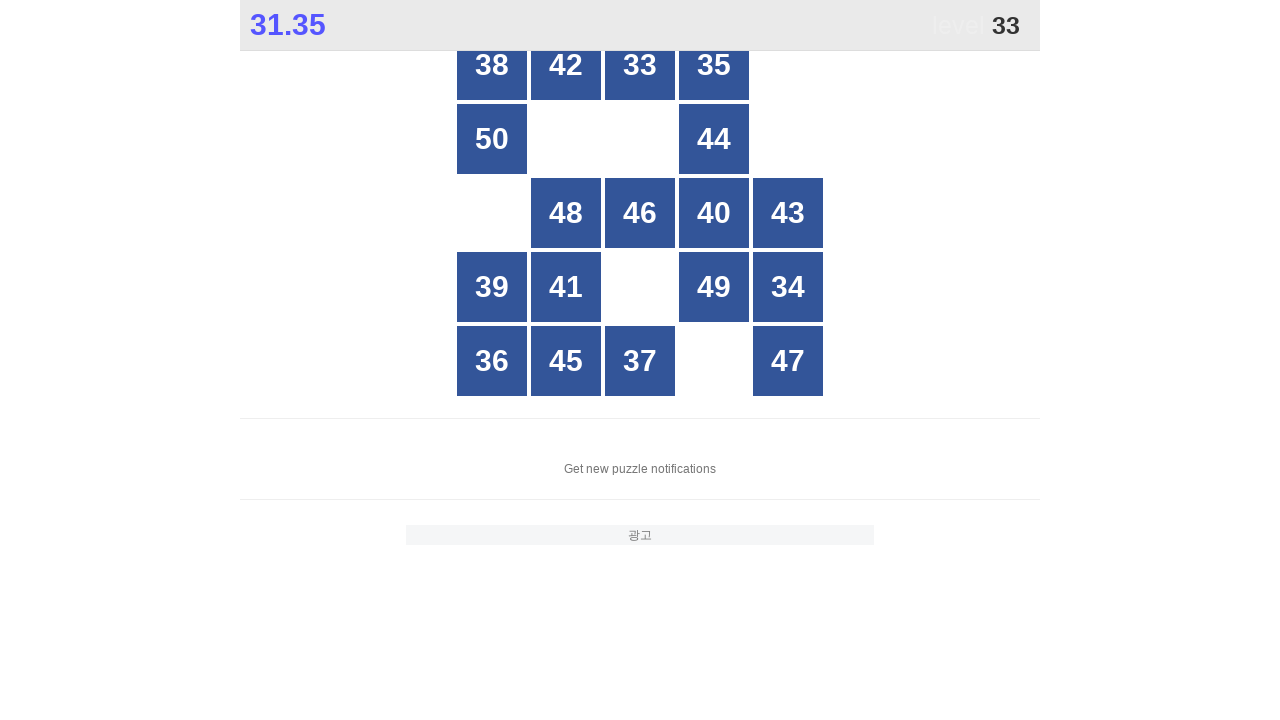

Clicked button with number 33 at (640, 65) on xpath=//*[@id="grid"]/div[*] >> nth=2
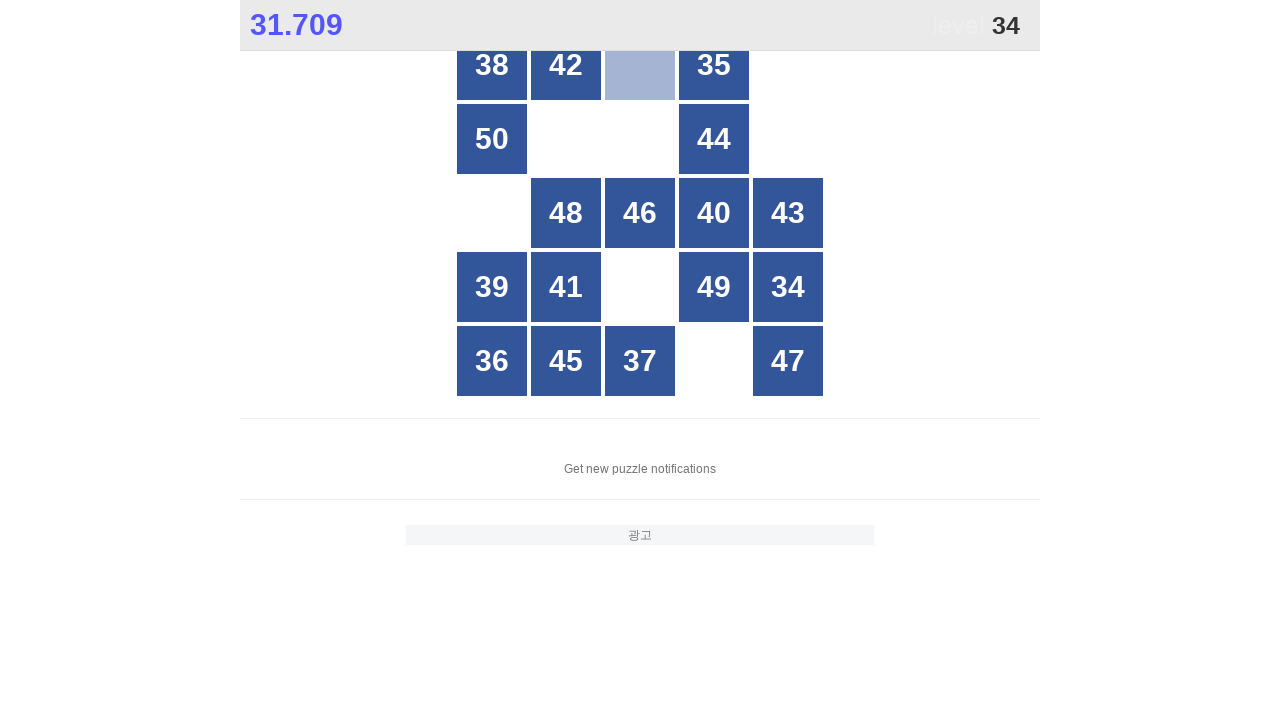

Located all buttons in grid for number 34
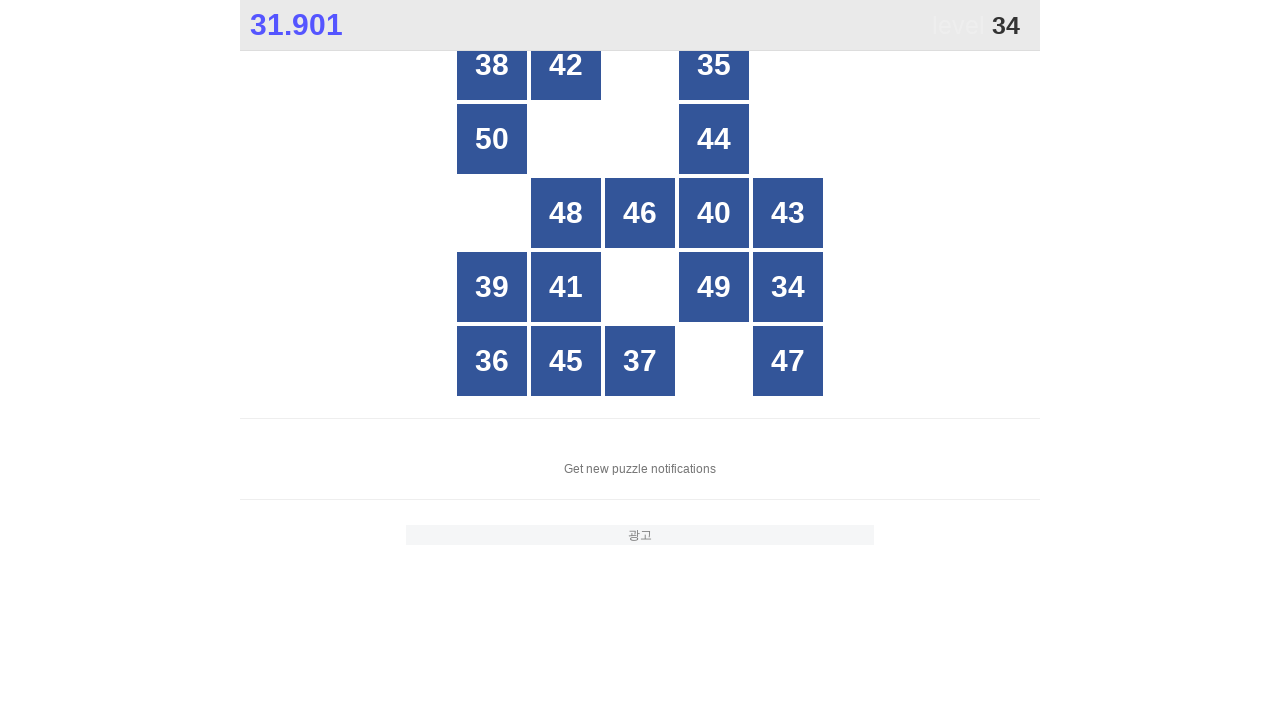

Counted 17 buttons in grid
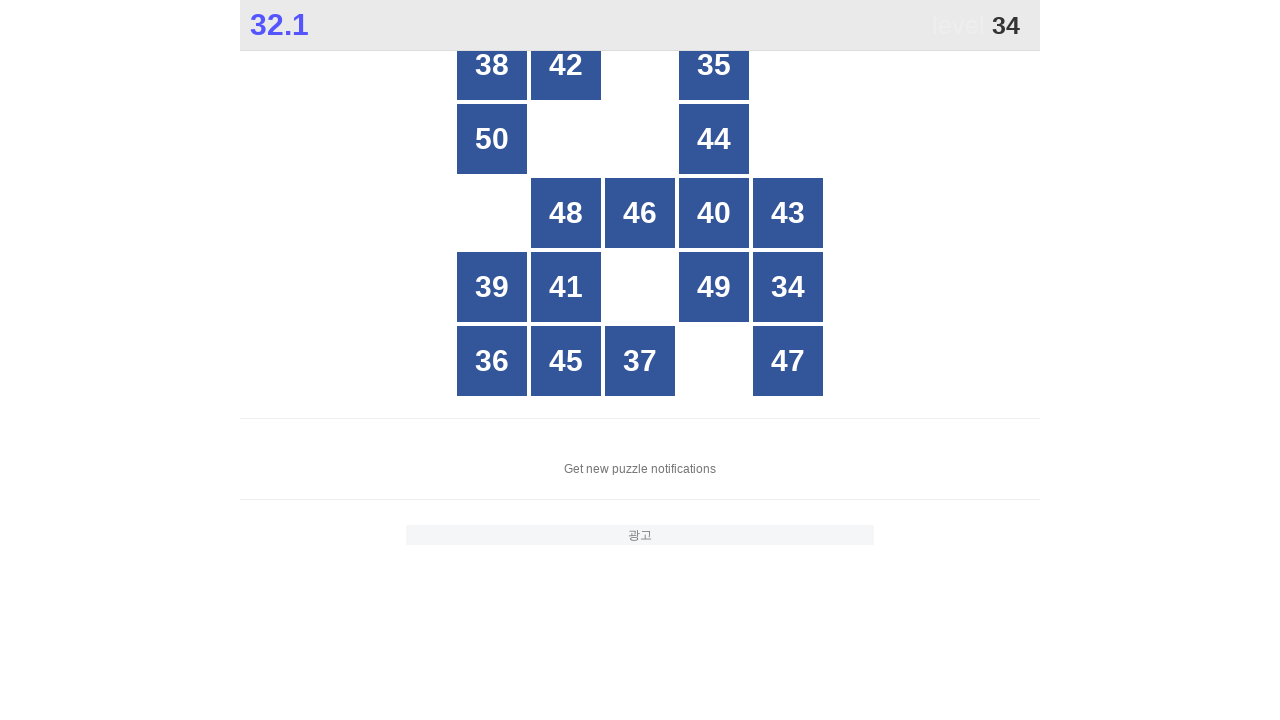

Clicked button with number 34 at (788, 287) on xpath=//*[@id="grid"]/div[*] >> nth=12
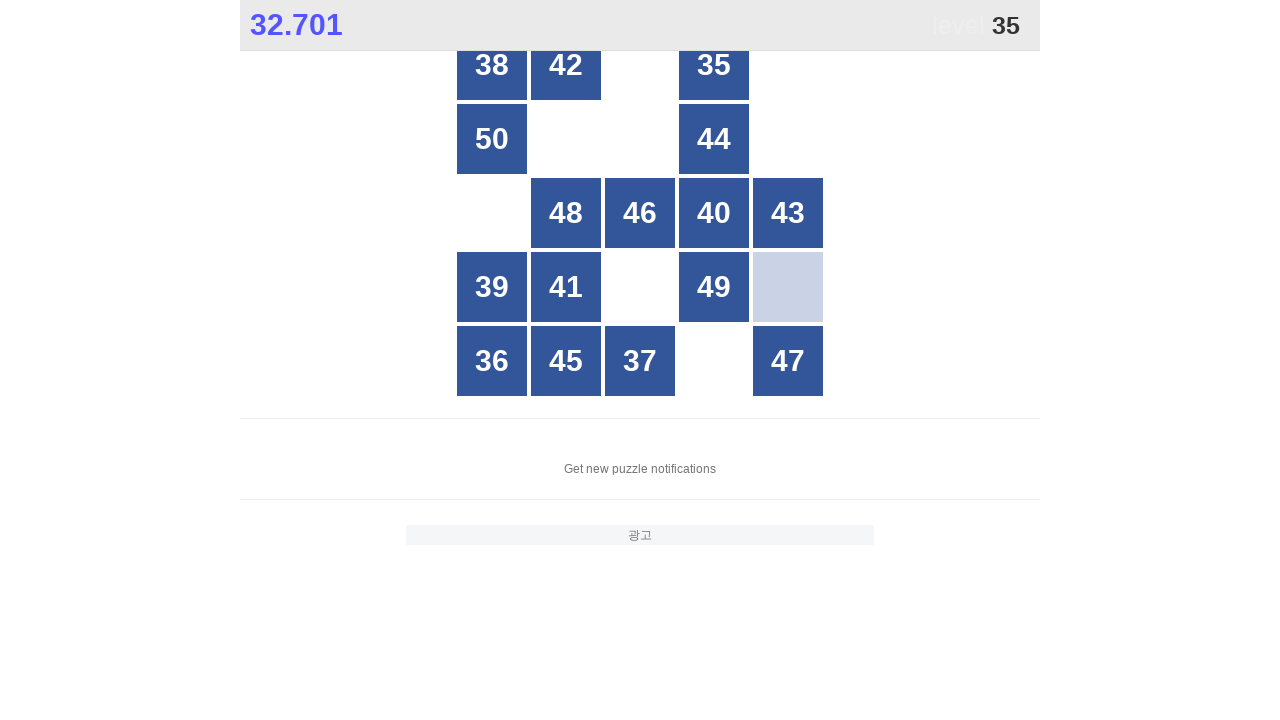

Located all buttons in grid for number 35
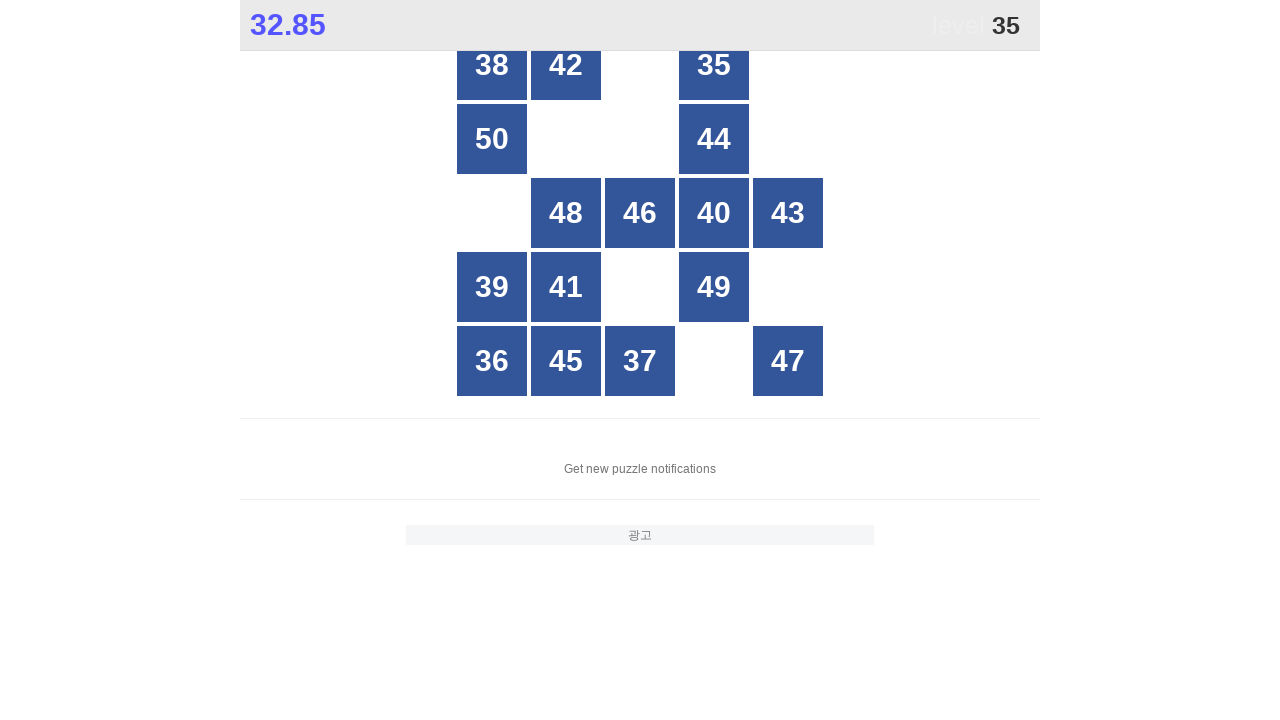

Counted 16 buttons in grid
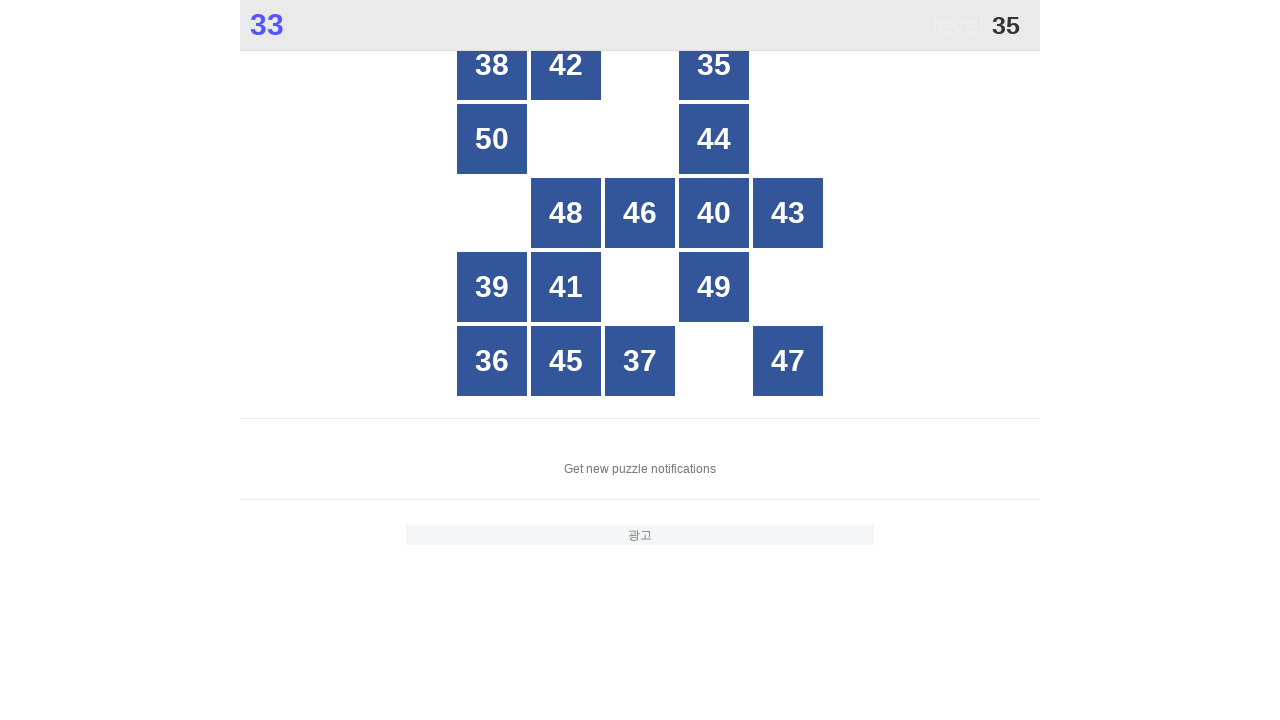

Clicked button with number 35 at (714, 65) on xpath=//*[@id="grid"]/div[*] >> nth=2
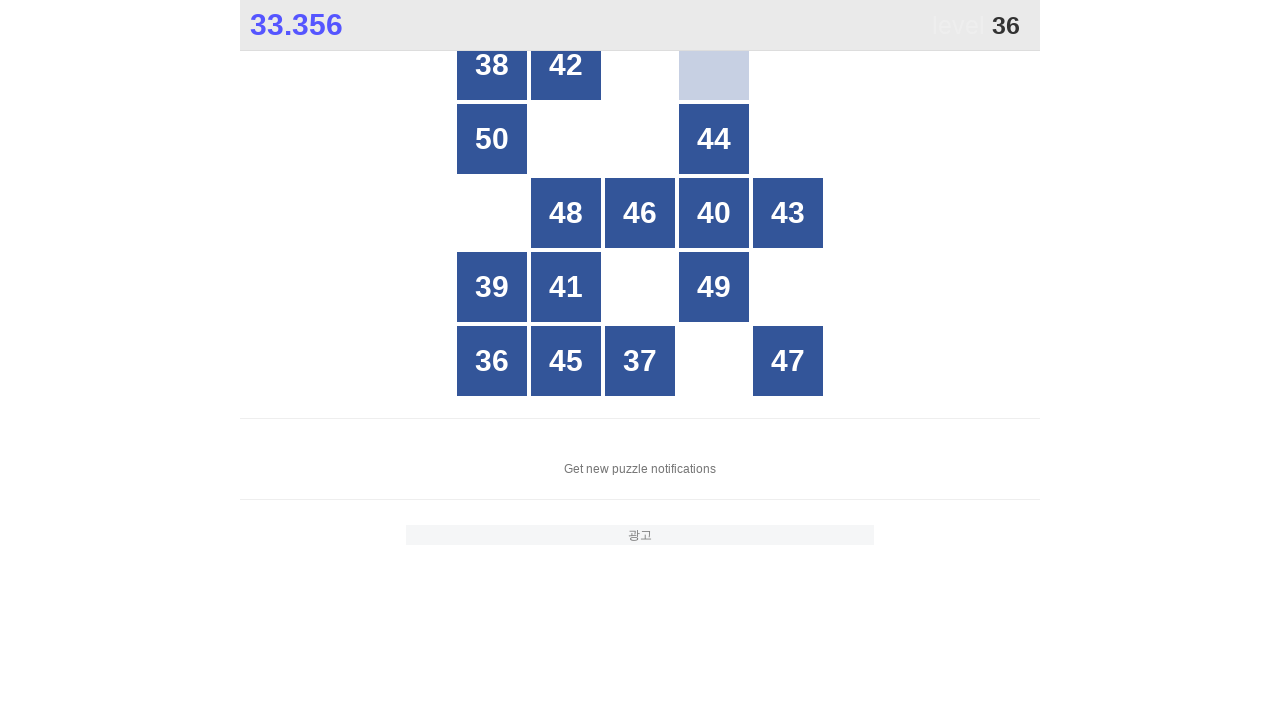

Located all buttons in grid for number 36
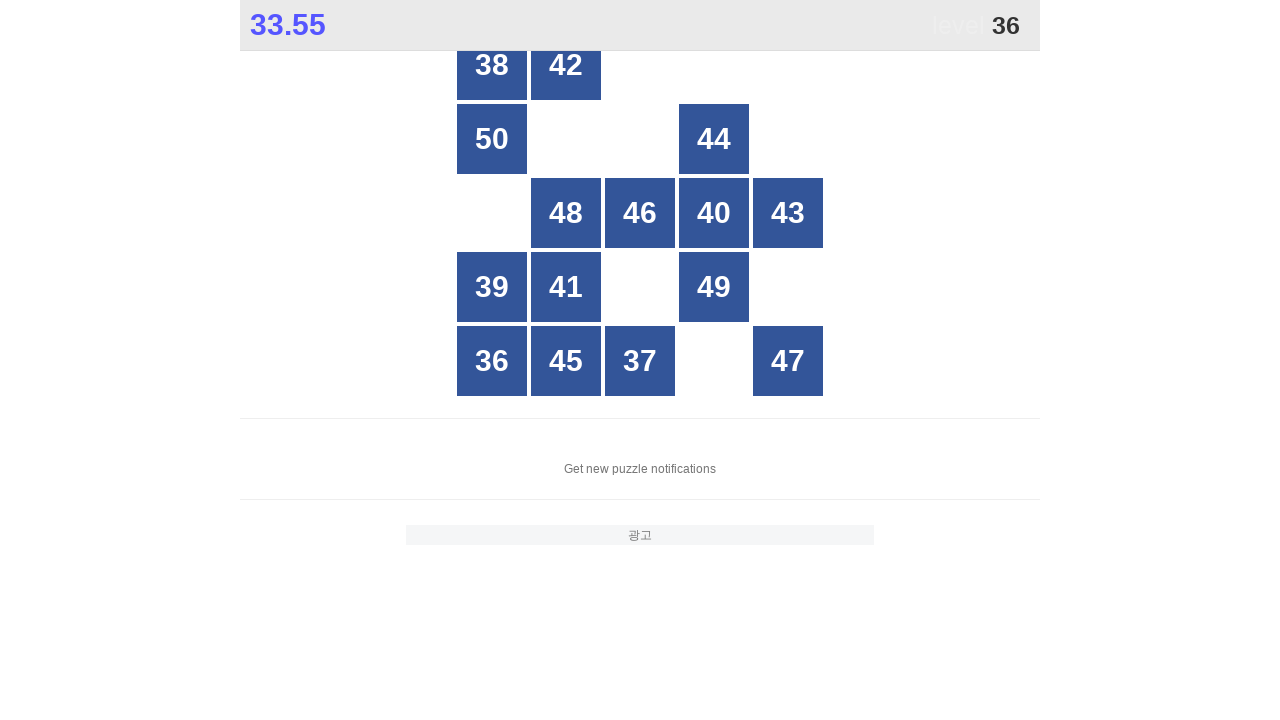

Counted 15 buttons in grid
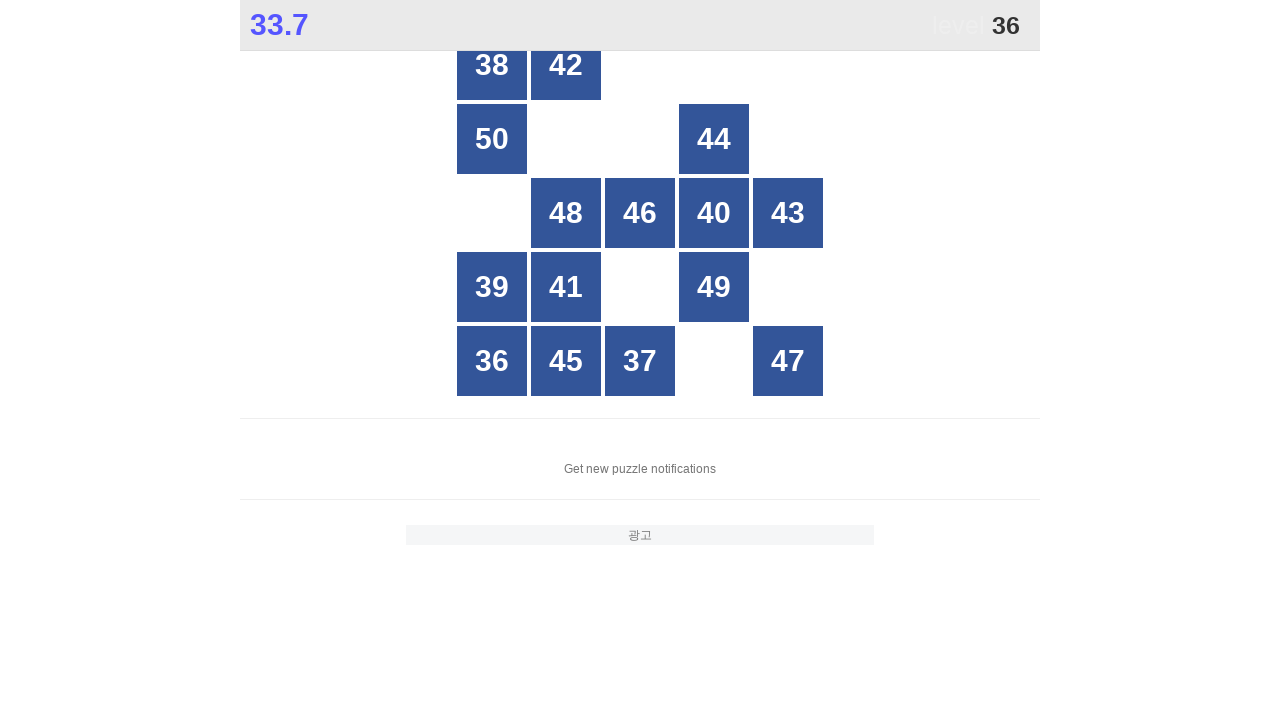

Clicked button with number 36 at (492, 361) on xpath=//*[@id="grid"]/div[*] >> nth=11
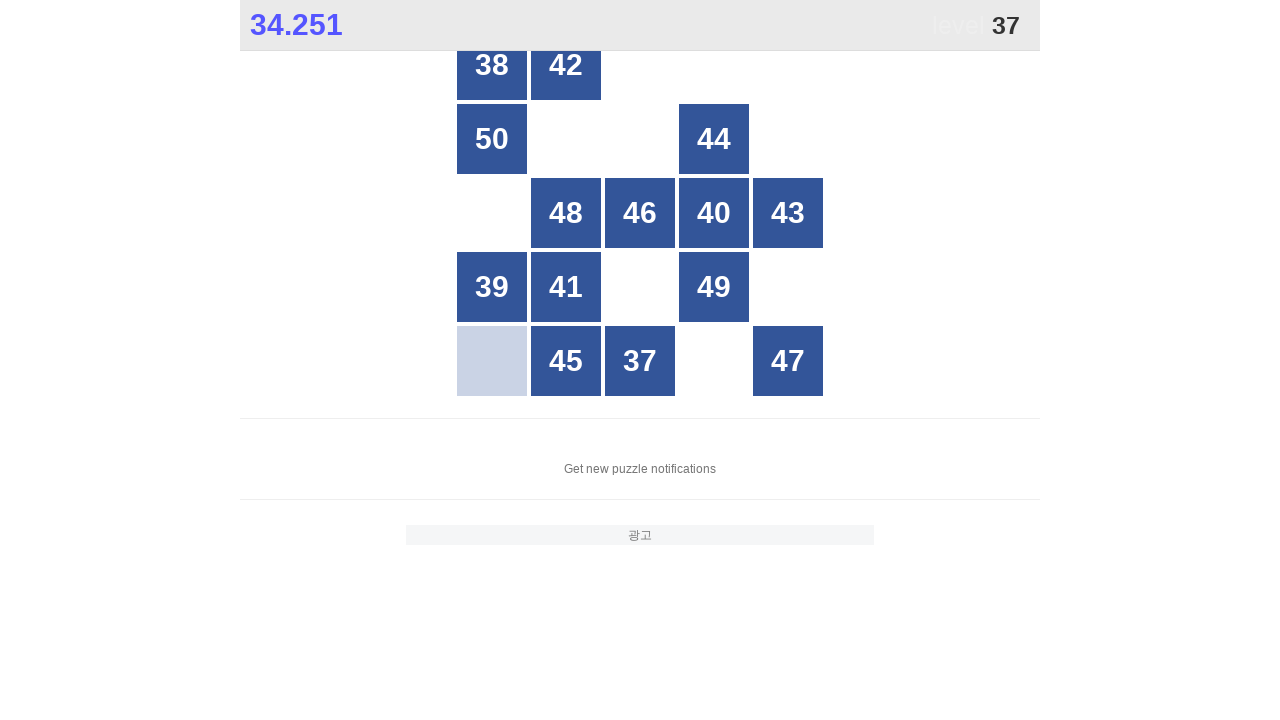

Located all buttons in grid for number 37
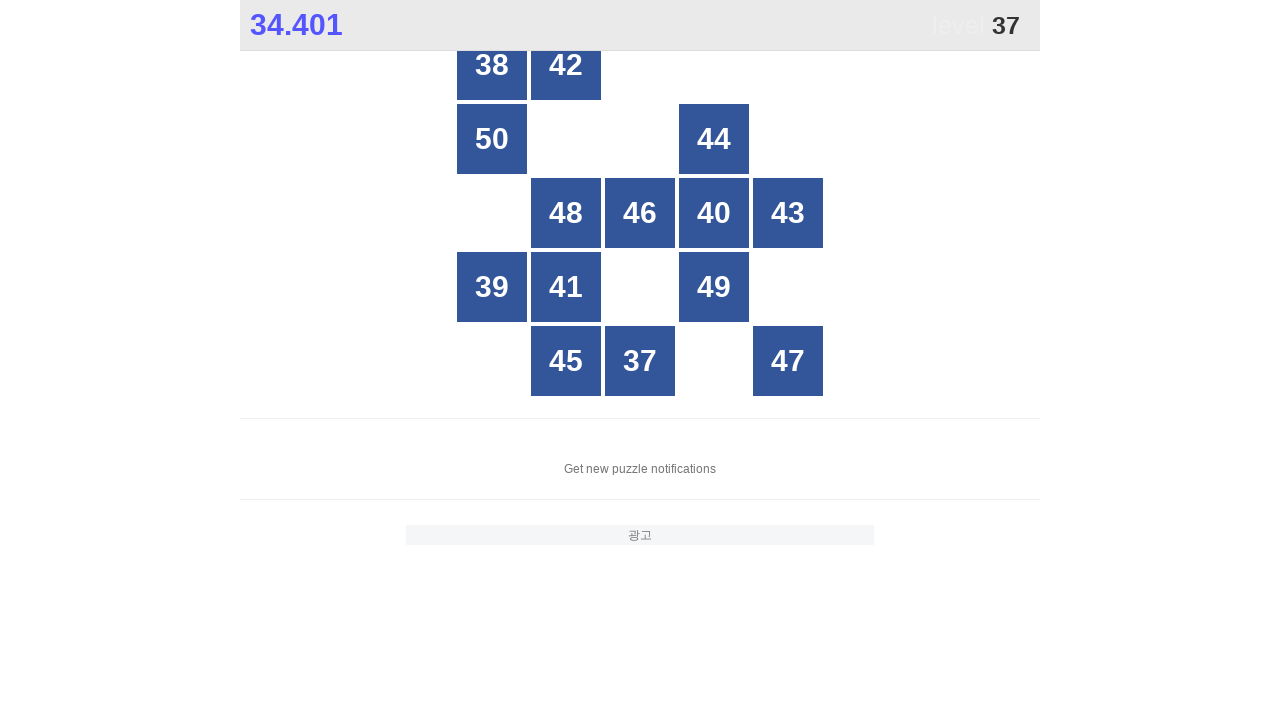

Counted 14 buttons in grid
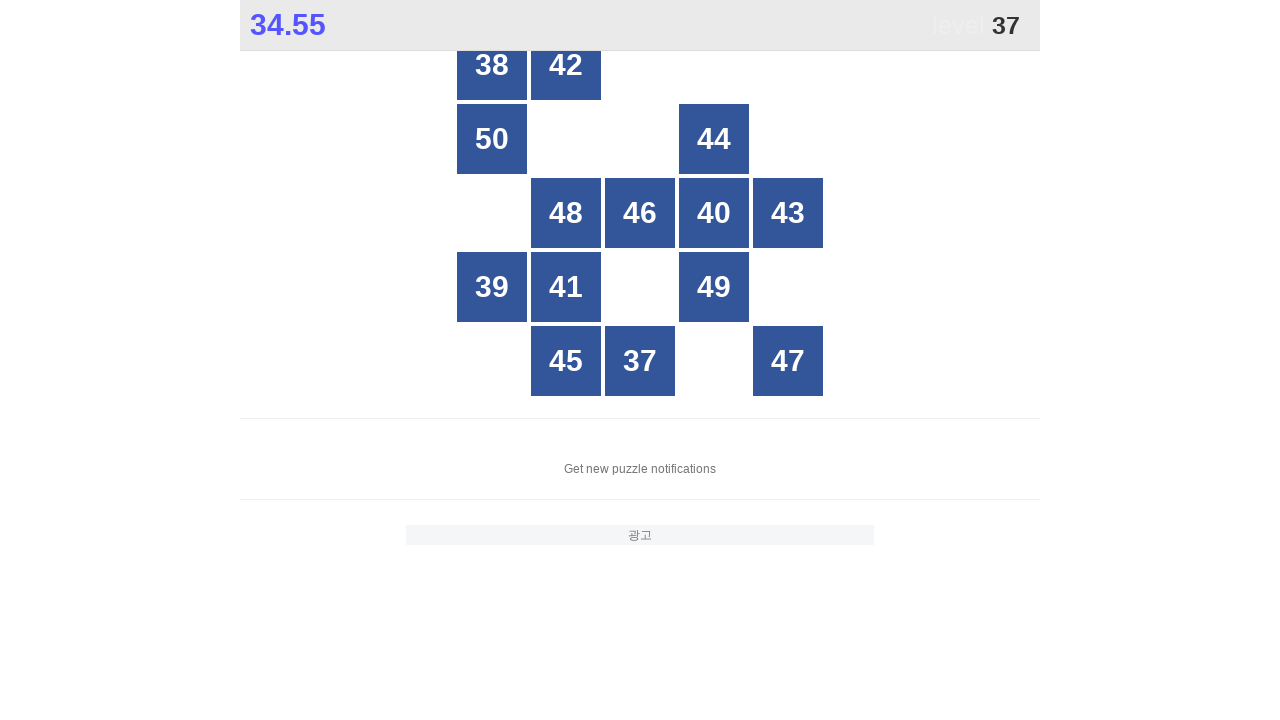

Clicked button with number 37 at (640, 361) on xpath=//*[@id="grid"]/div[*] >> nth=12
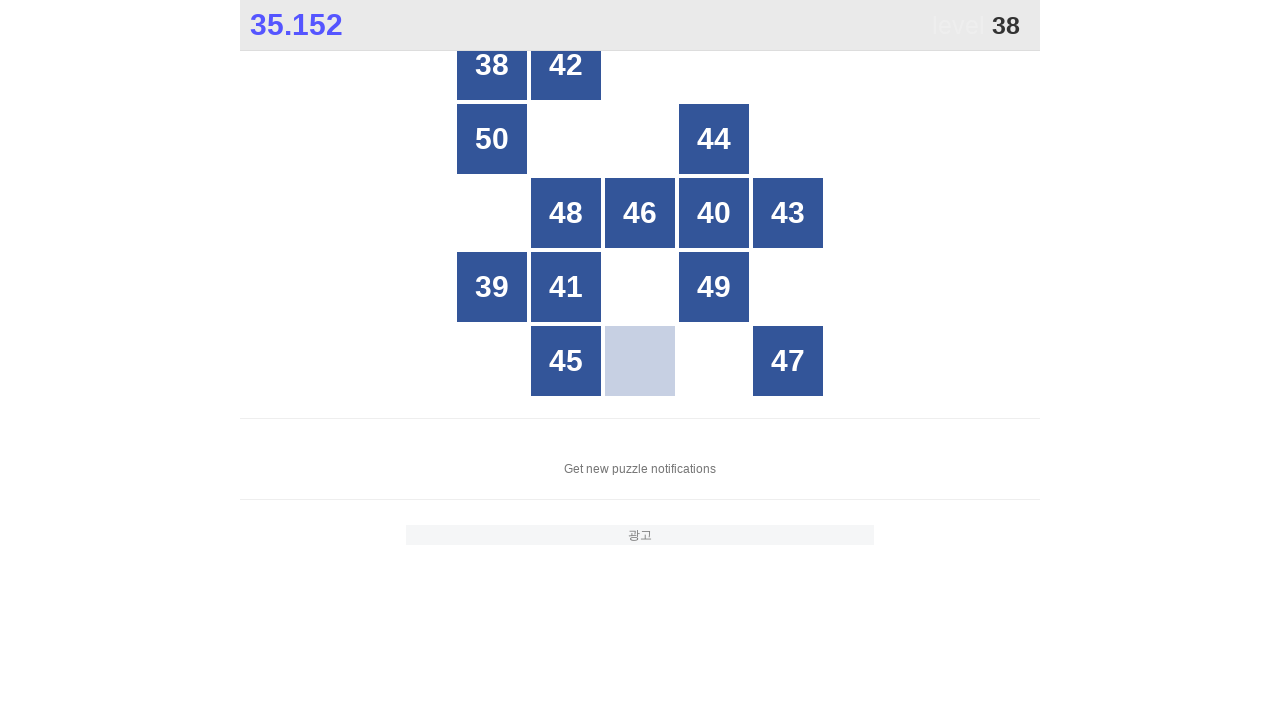

Located all buttons in grid for number 38
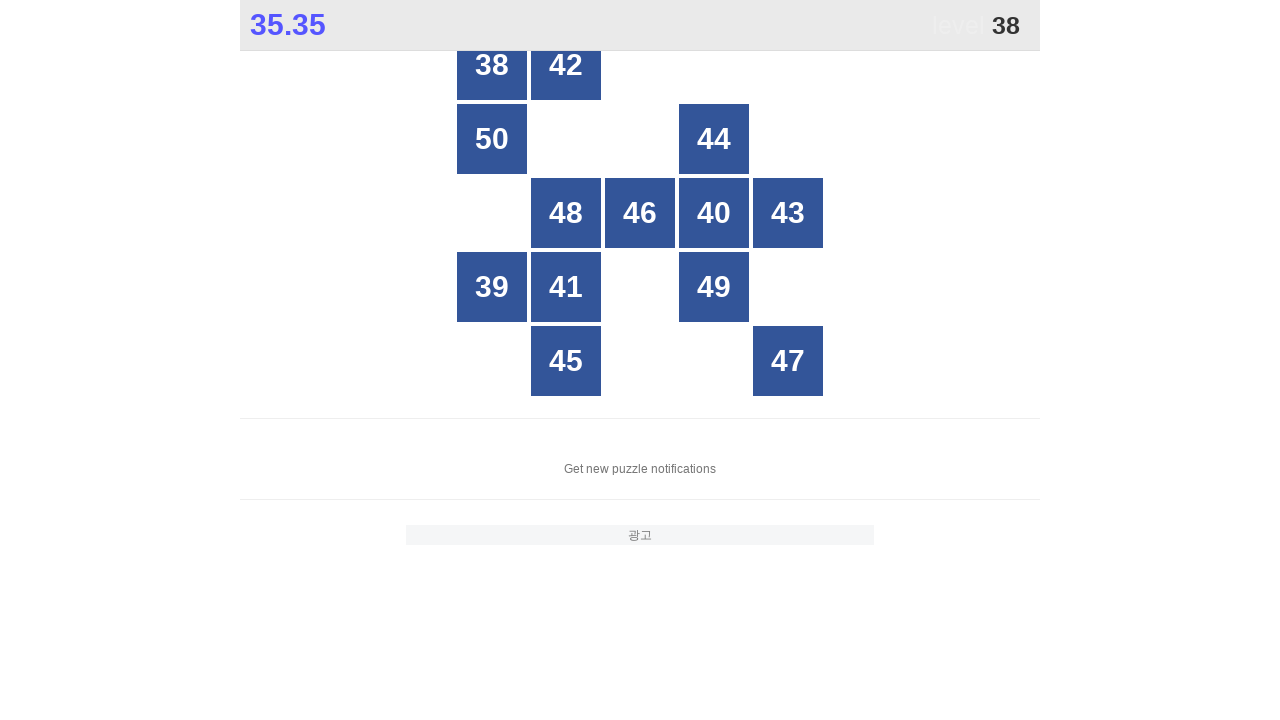

Counted 13 buttons in grid
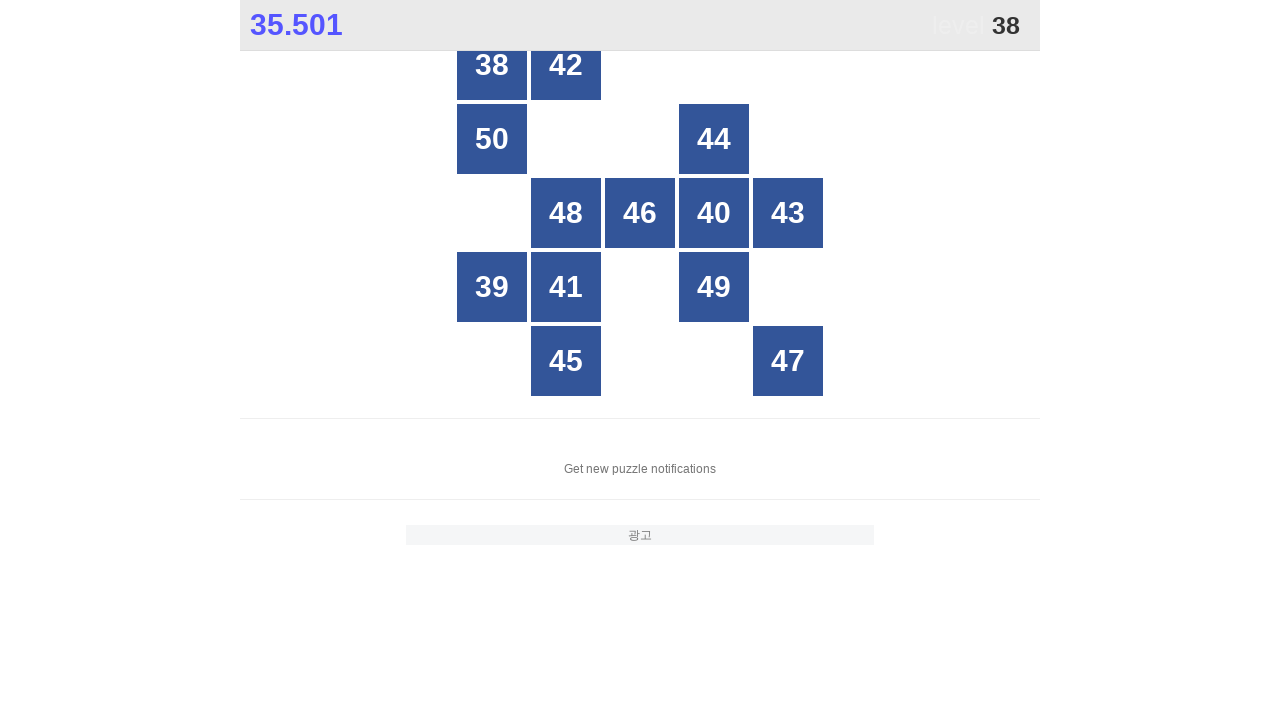

Clicked button with number 38 at (492, 65) on xpath=//*[@id="grid"]/div[*] >> nth=0
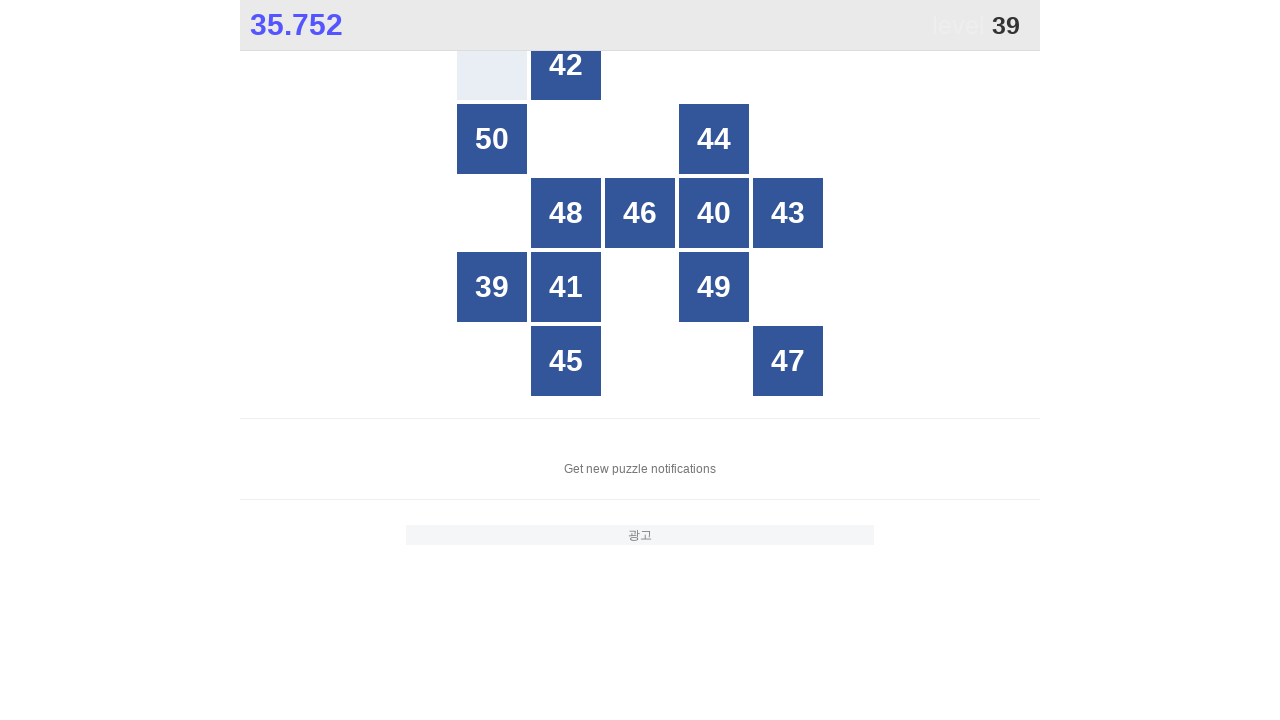

Located all buttons in grid for number 39
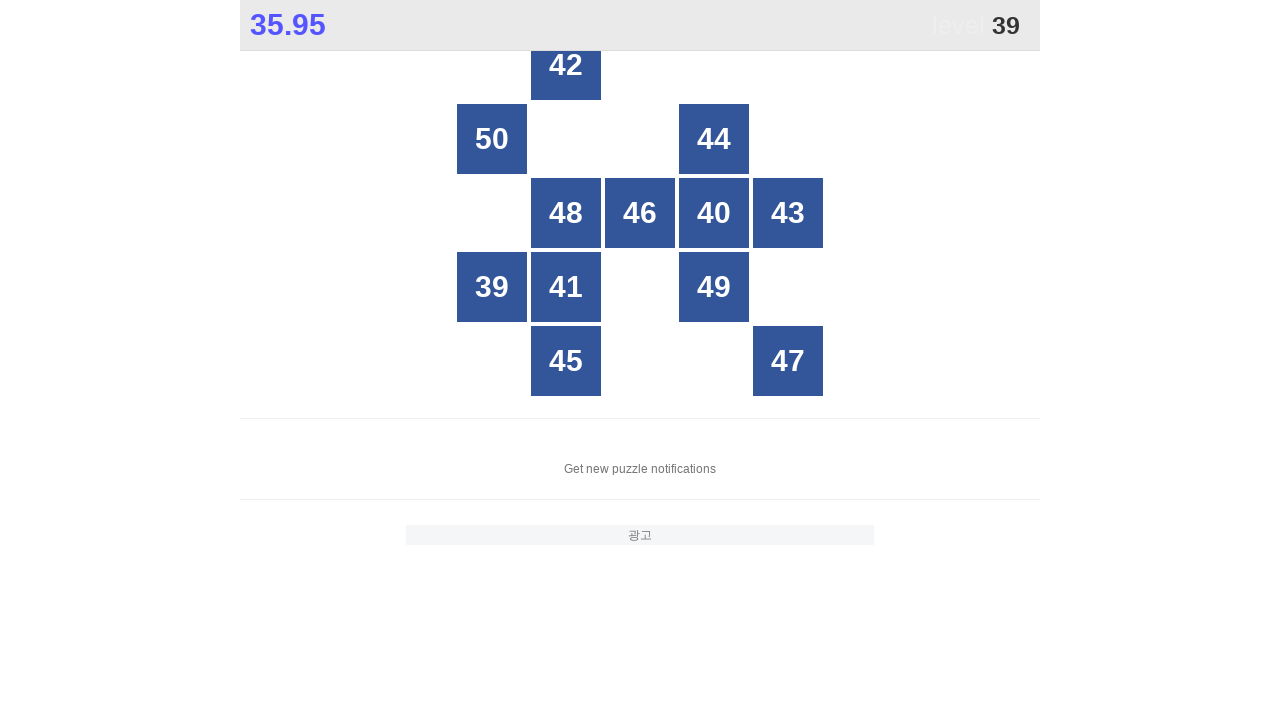

Counted 12 buttons in grid
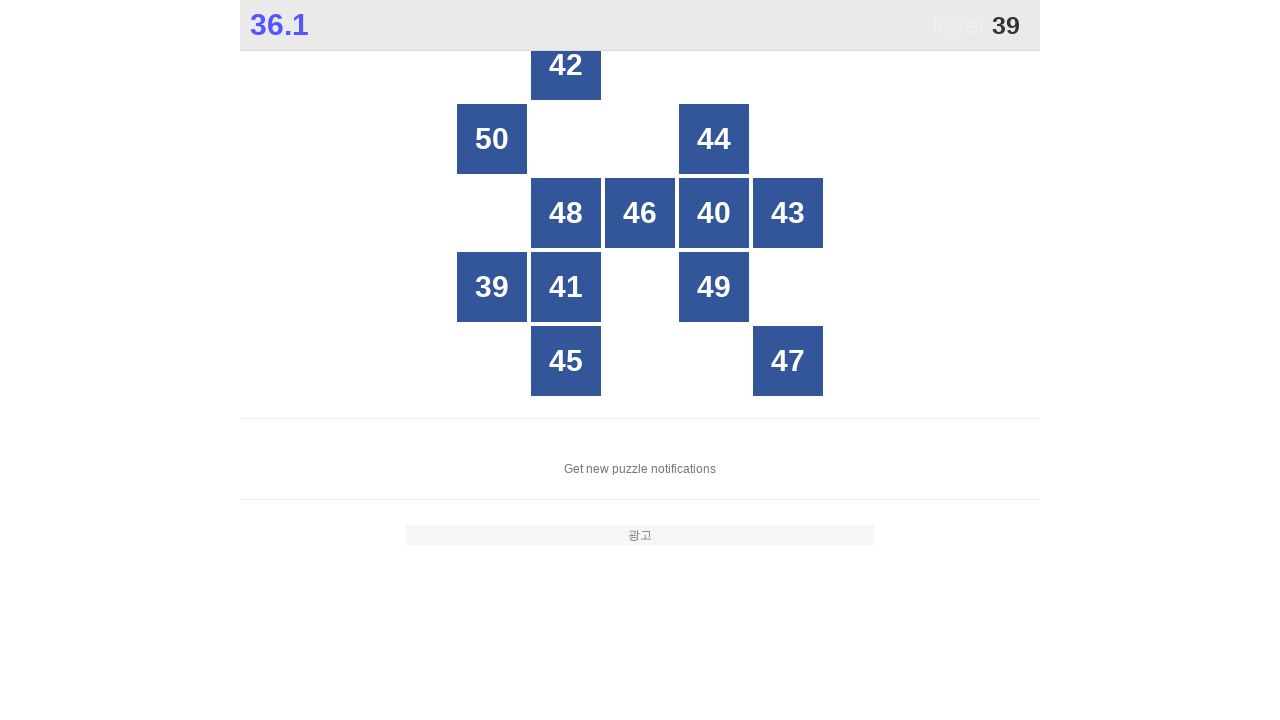

Clicked button with number 39 at (492, 287) on xpath=//*[@id="grid"]/div[*] >> nth=7
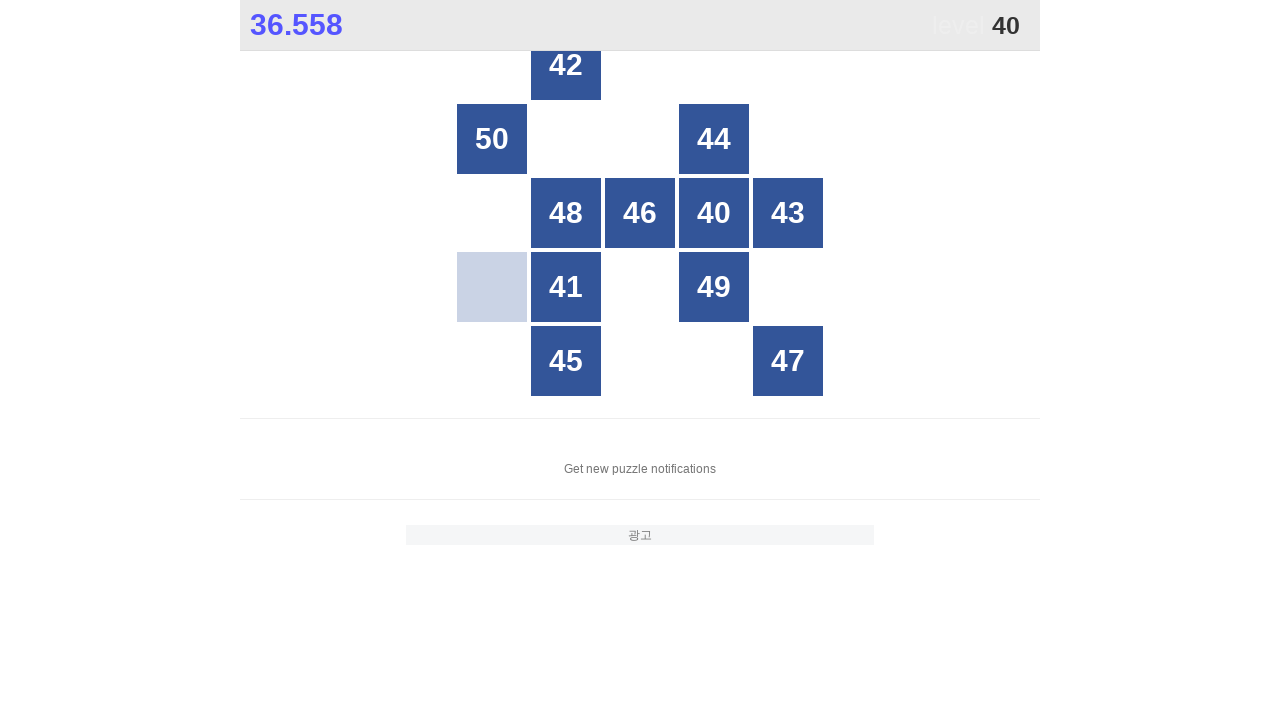

Located all buttons in grid for number 40
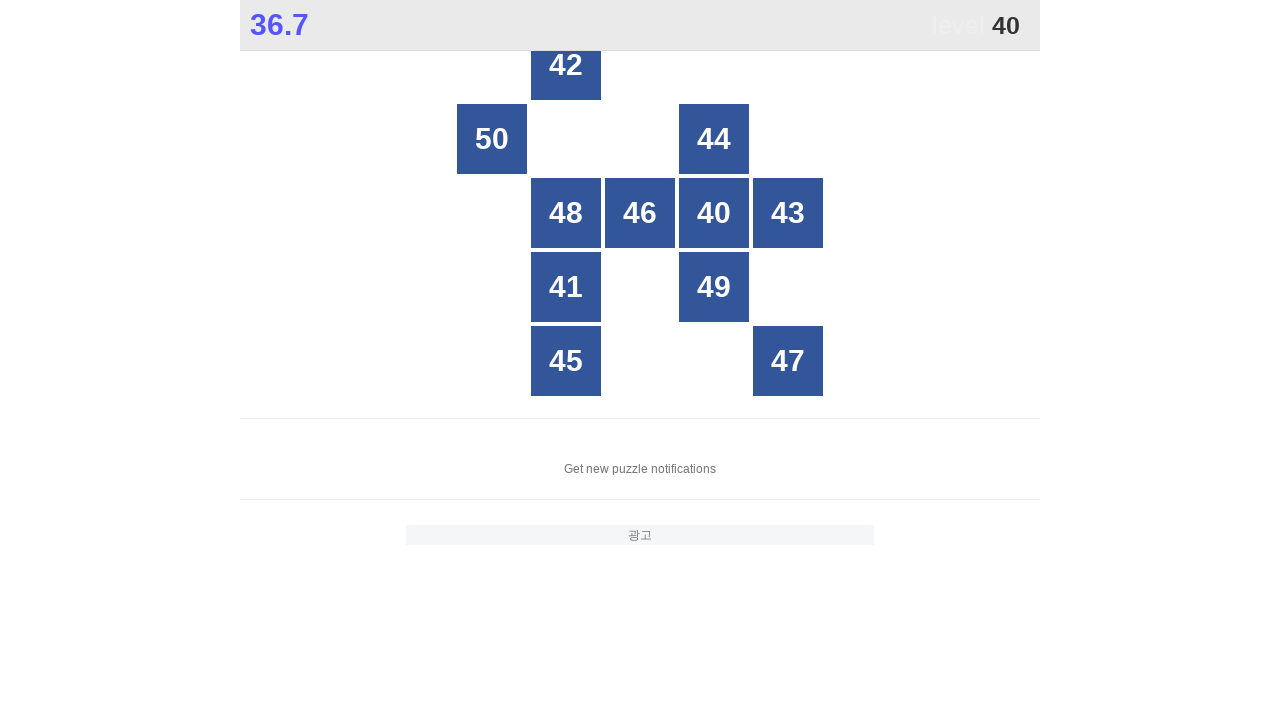

Counted 11 buttons in grid
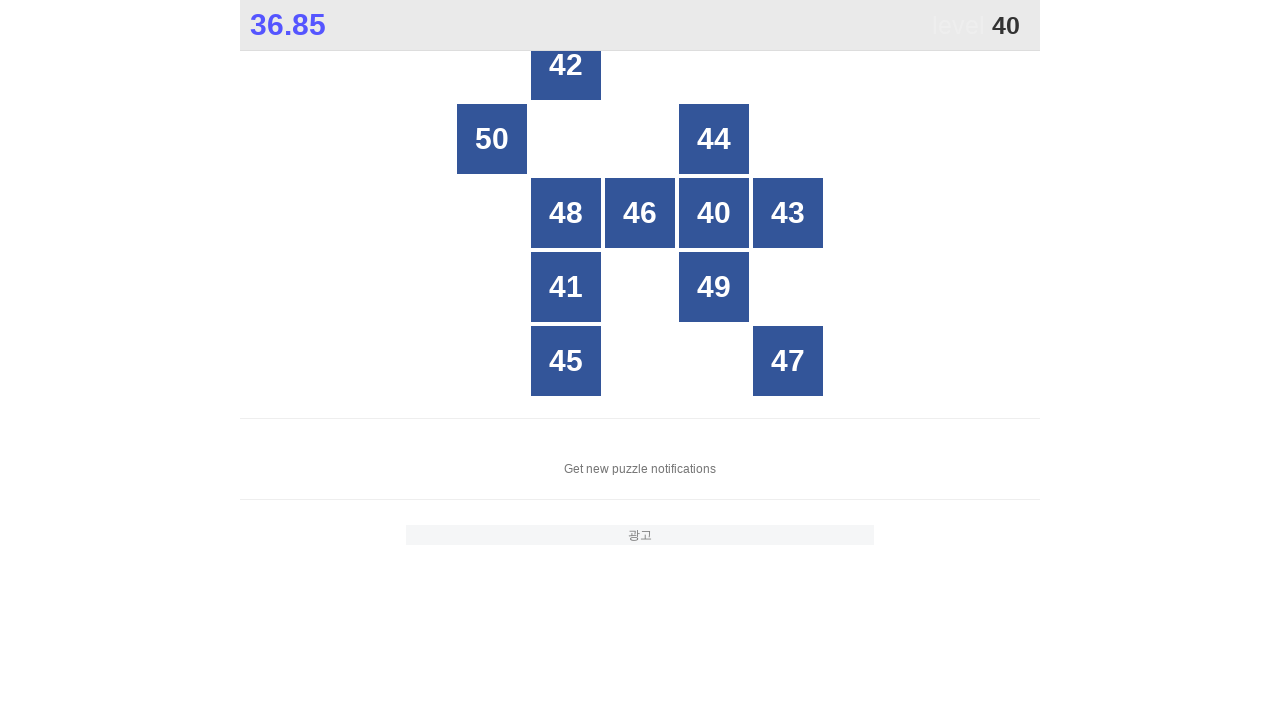

Clicked button with number 40 at (714, 213) on xpath=//*[@id="grid"]/div[*] >> nth=5
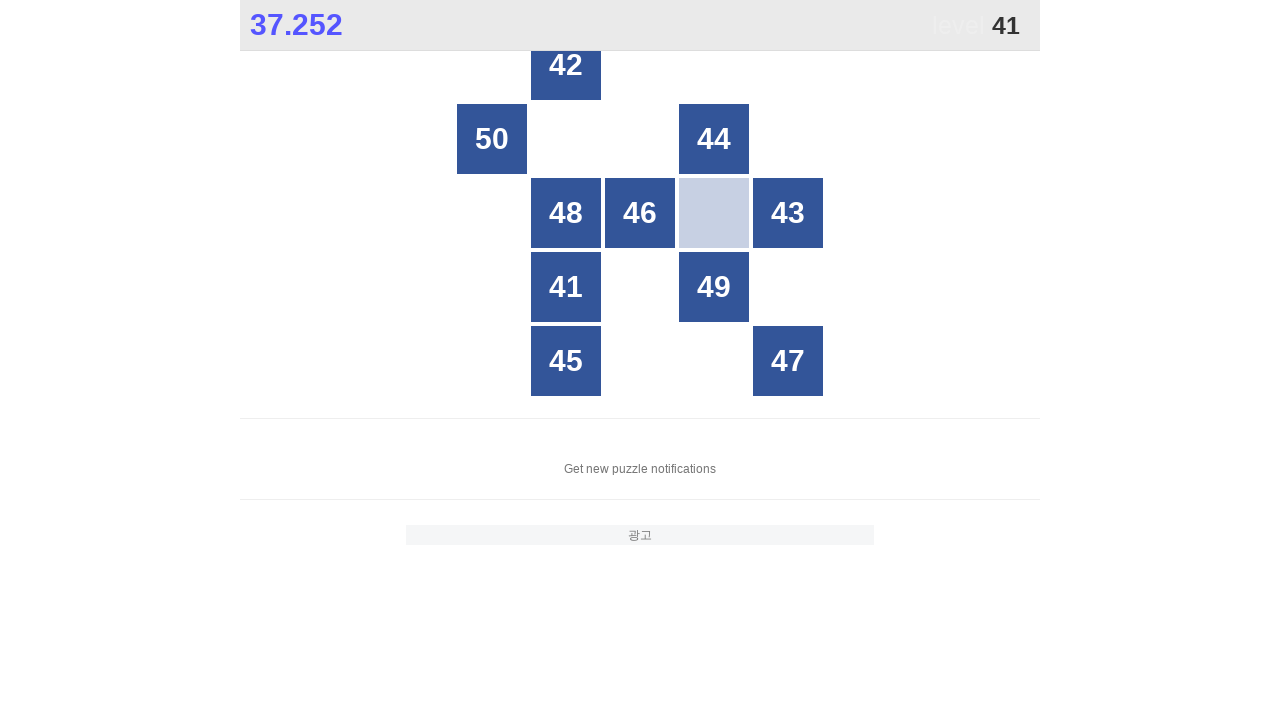

Located all buttons in grid for number 41
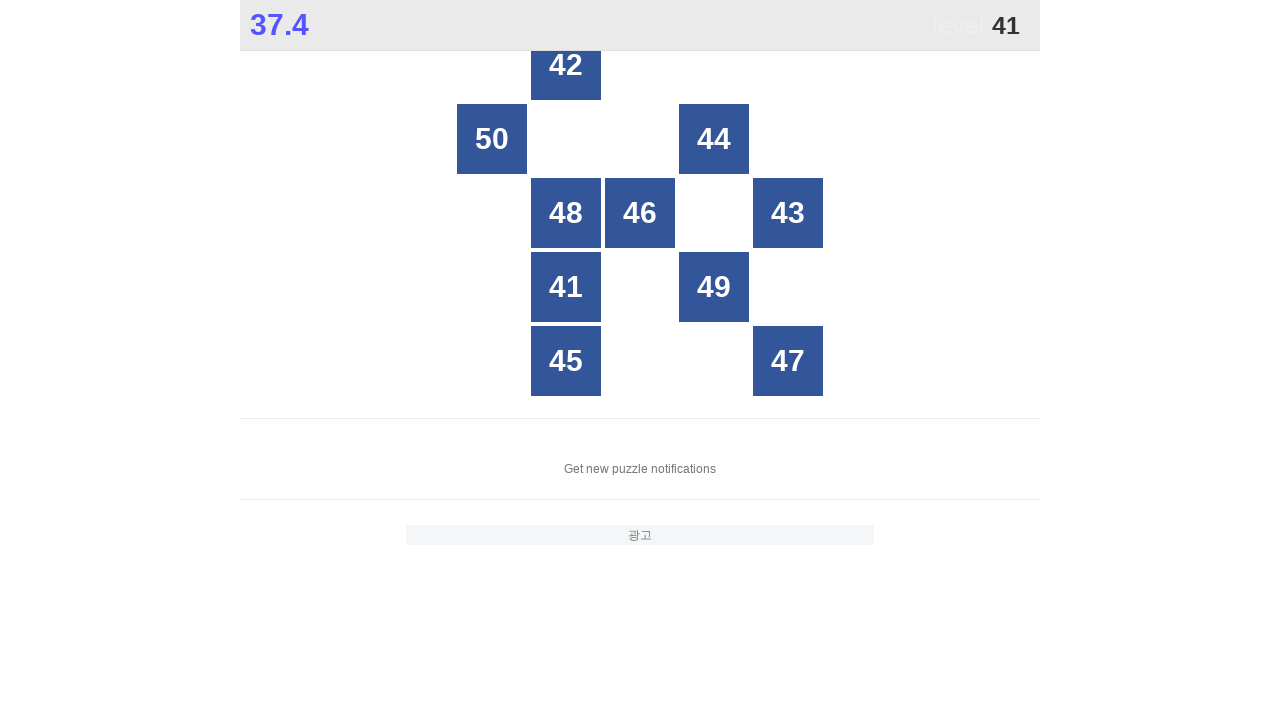

Counted 10 buttons in grid
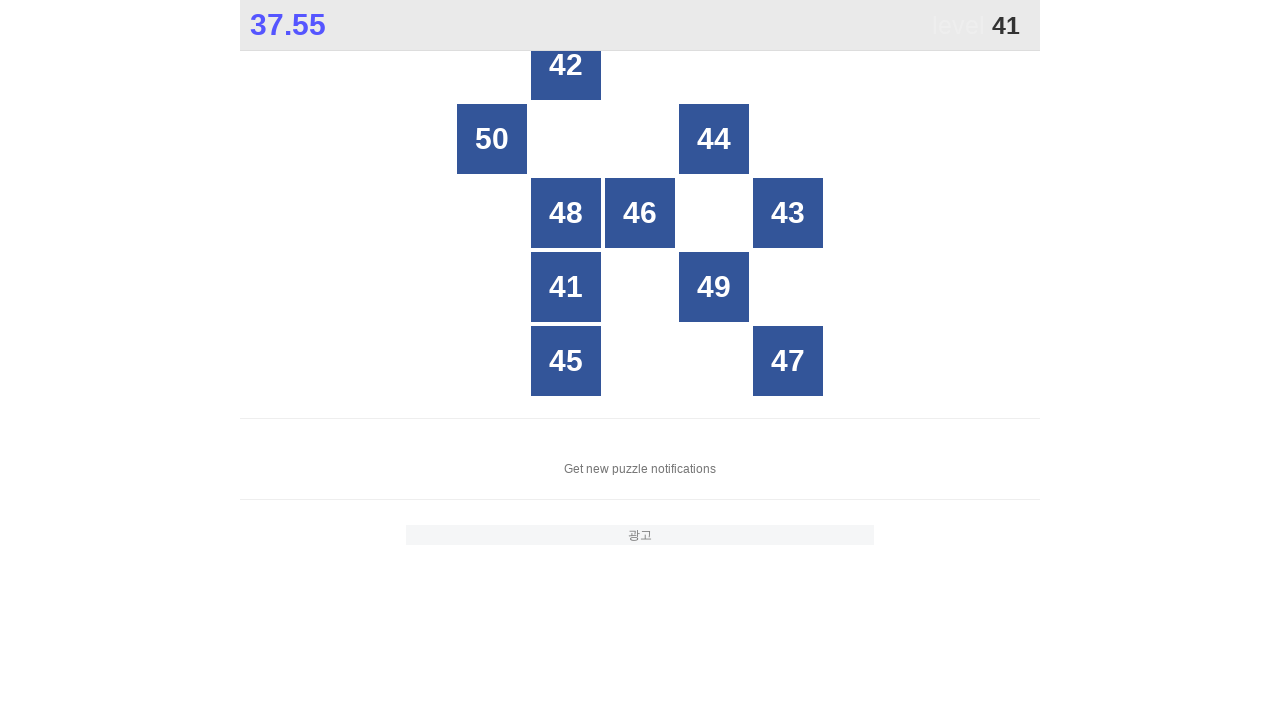

Clicked button with number 41 at (566, 287) on xpath=//*[@id="grid"]/div[*] >> nth=6
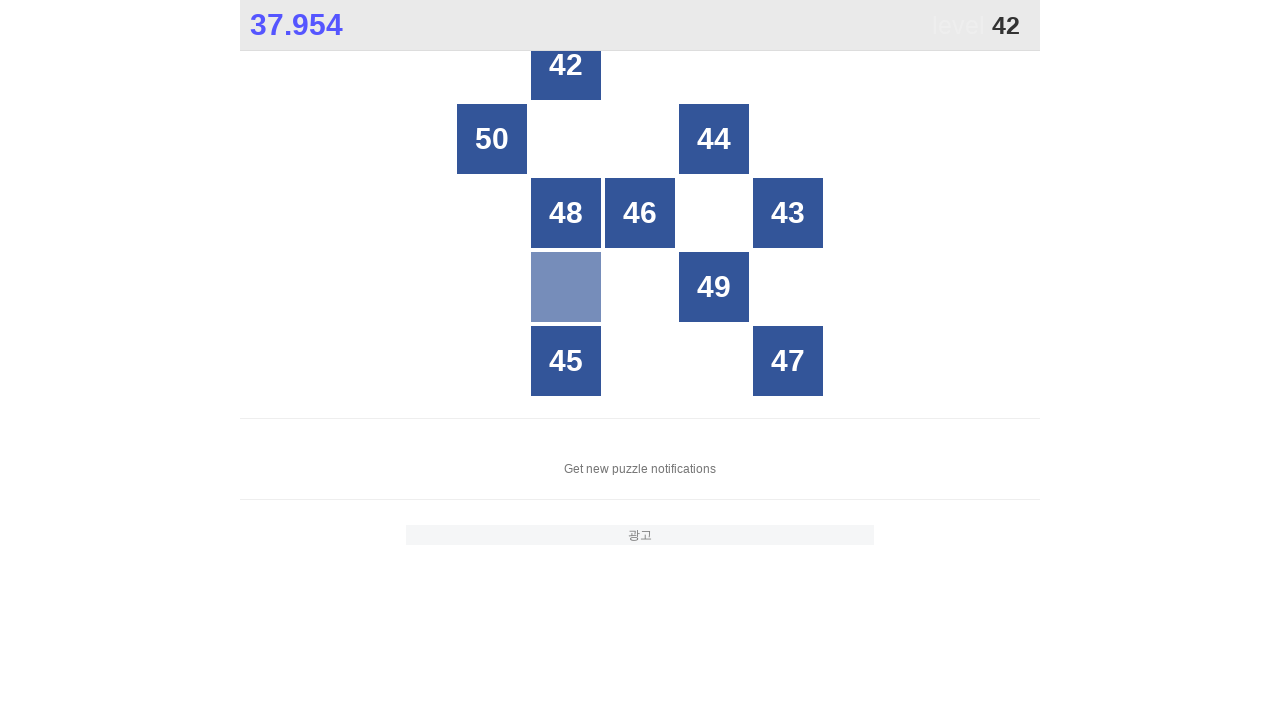

Located all buttons in grid for number 42
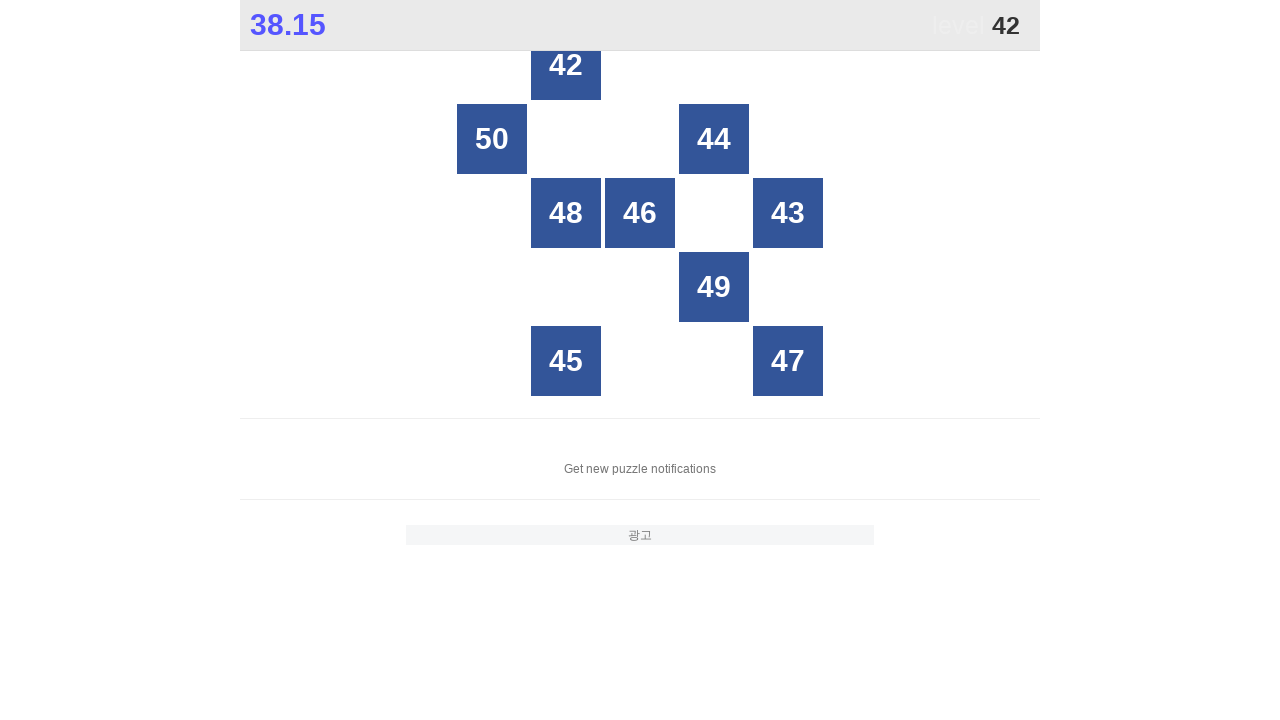

Counted 9 buttons in grid
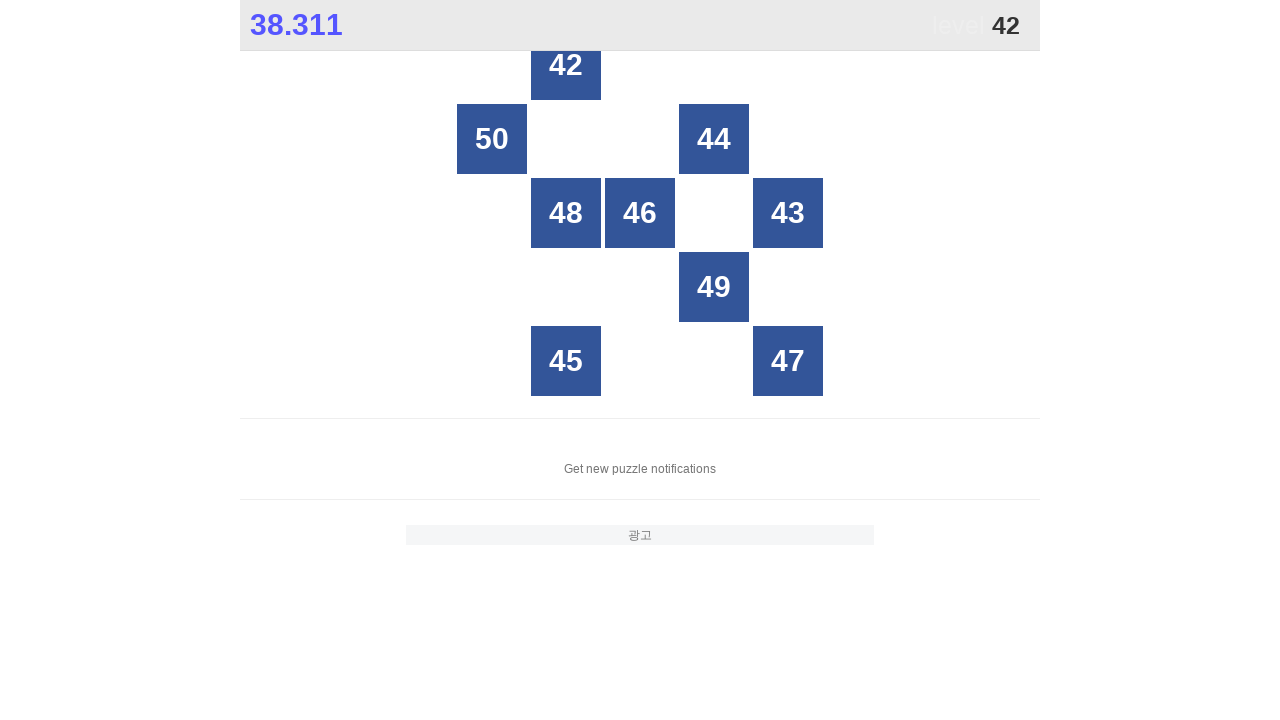

Clicked button with number 42 at (566, 65) on xpath=//*[@id="grid"]/div[*] >> nth=0
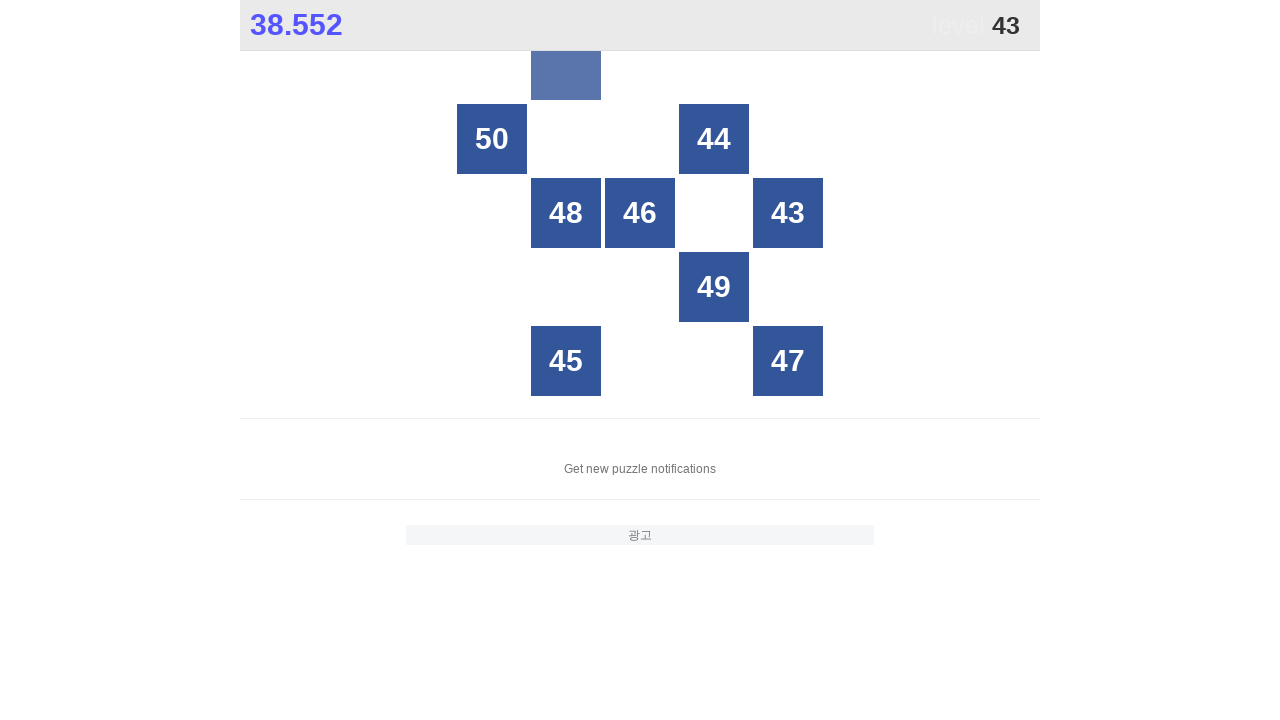

Located all buttons in grid for number 43
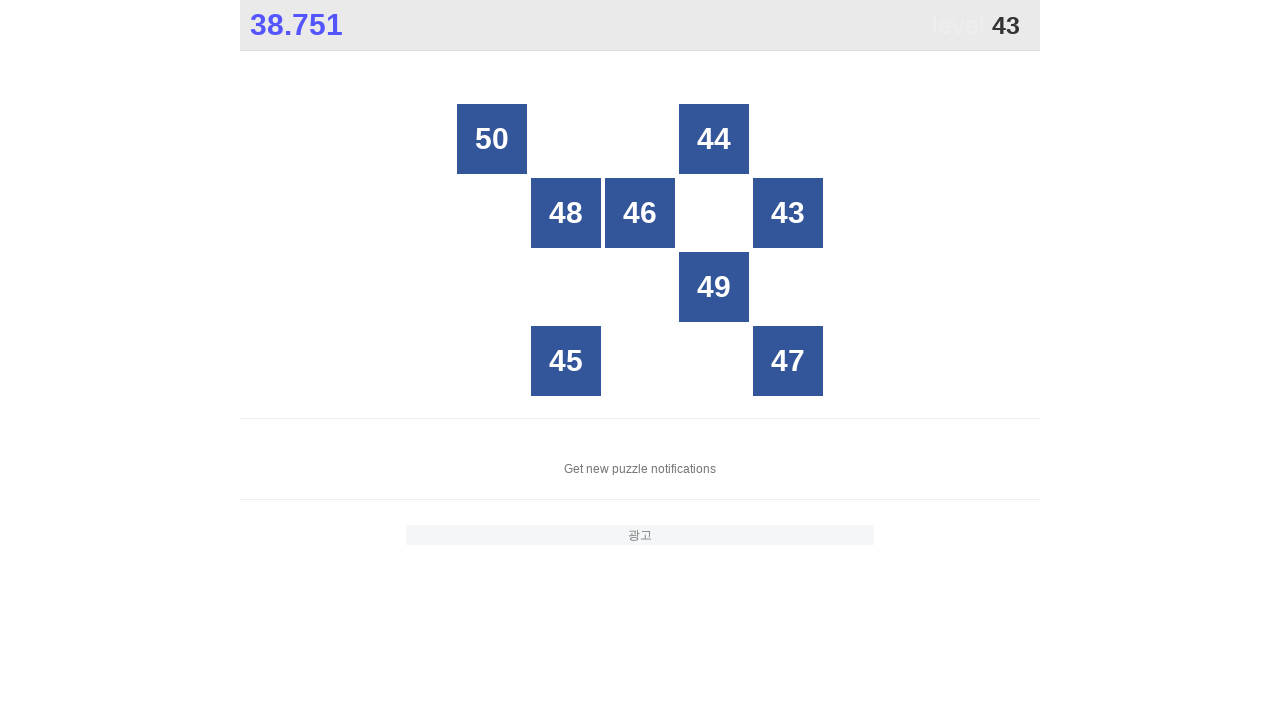

Counted 8 buttons in grid
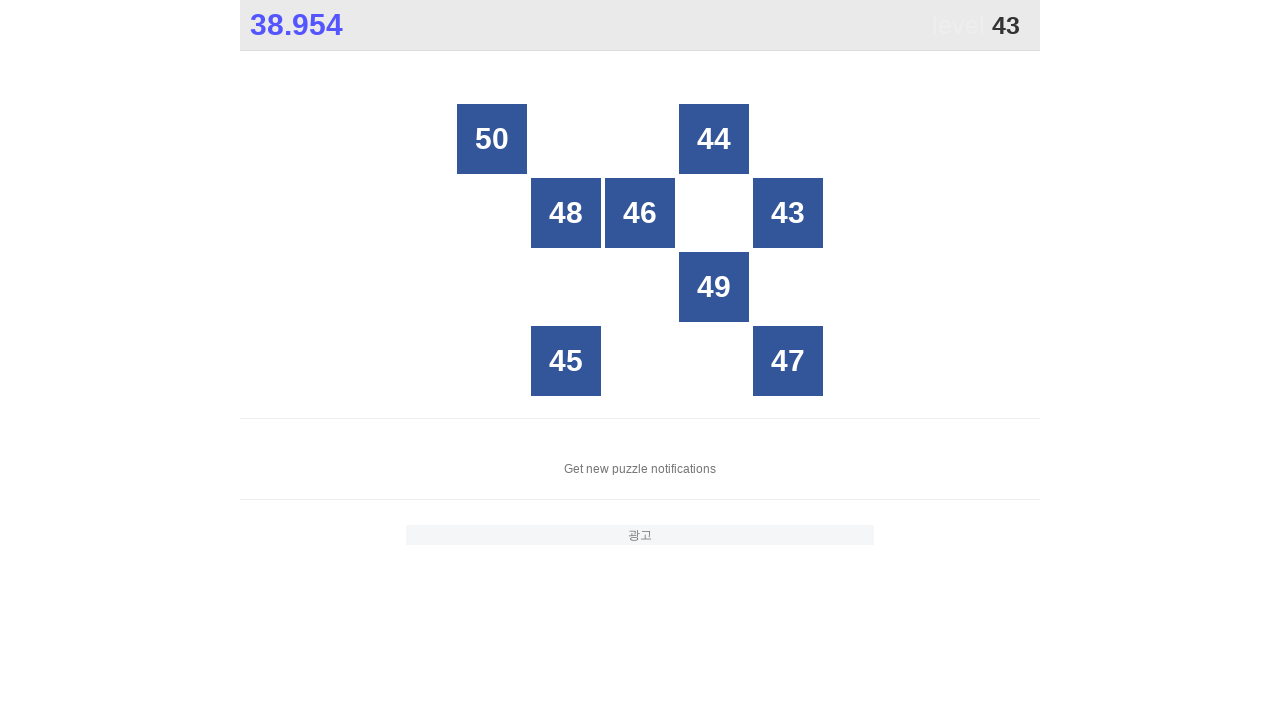

Clicked button with number 43 at (788, 213) on xpath=//*[@id="grid"]/div[*] >> nth=4
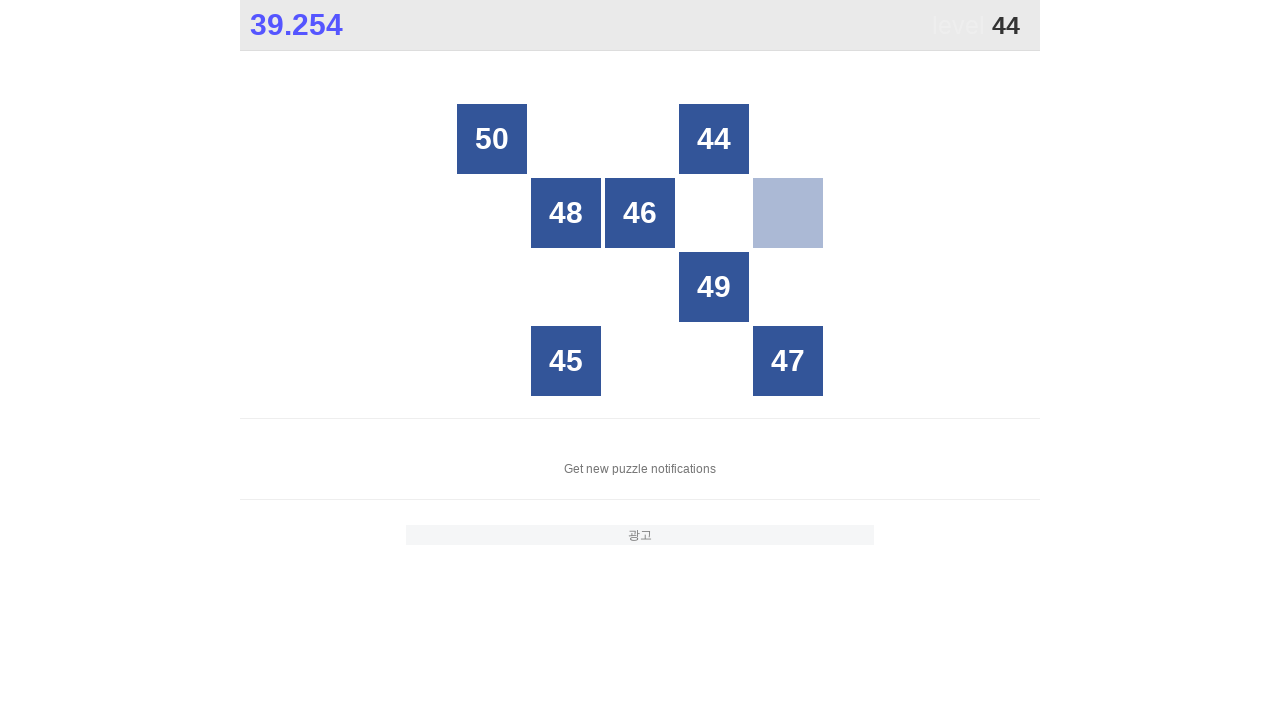

Located all buttons in grid for number 44
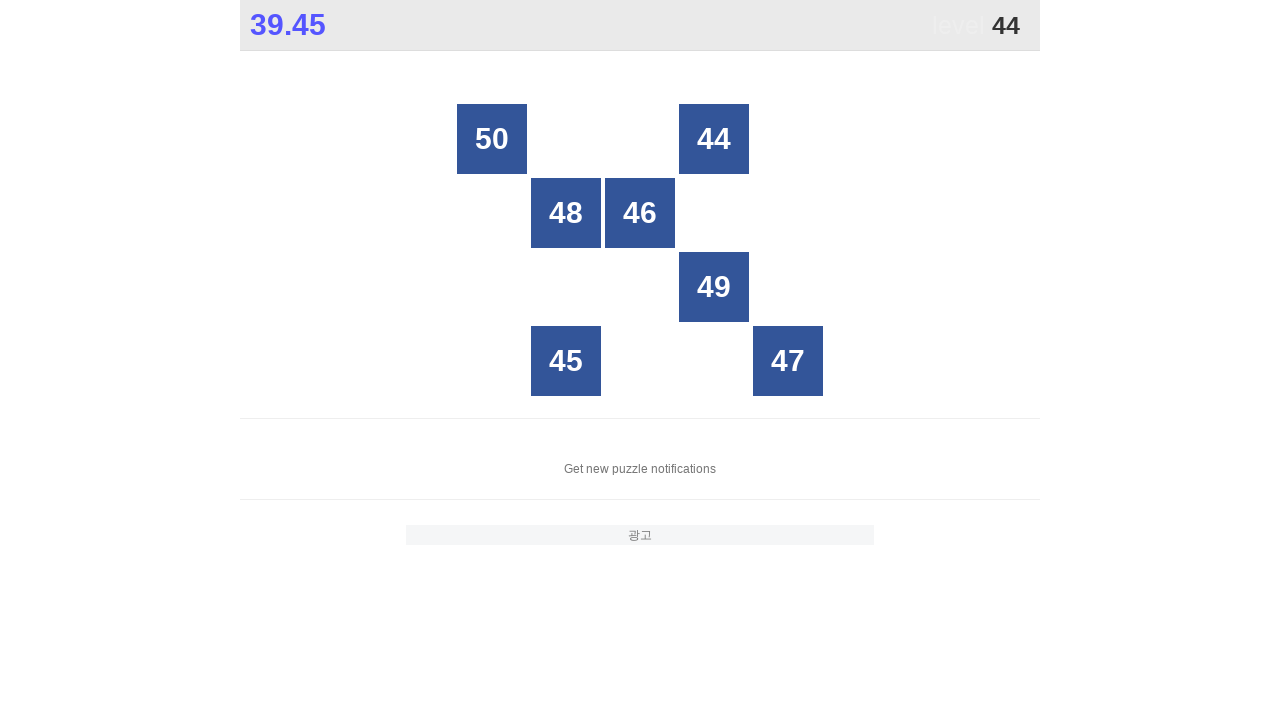

Counted 7 buttons in grid
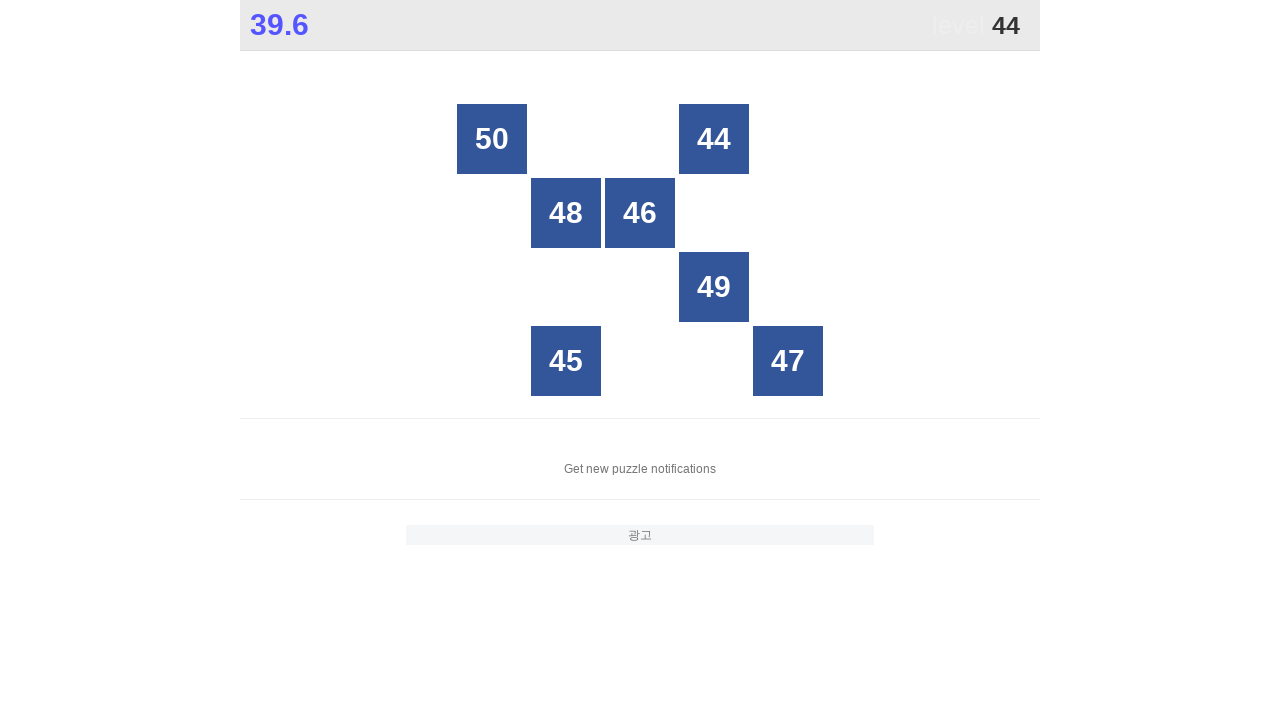

Clicked button with number 44 at (714, 139) on xpath=//*[@id="grid"]/div[*] >> nth=1
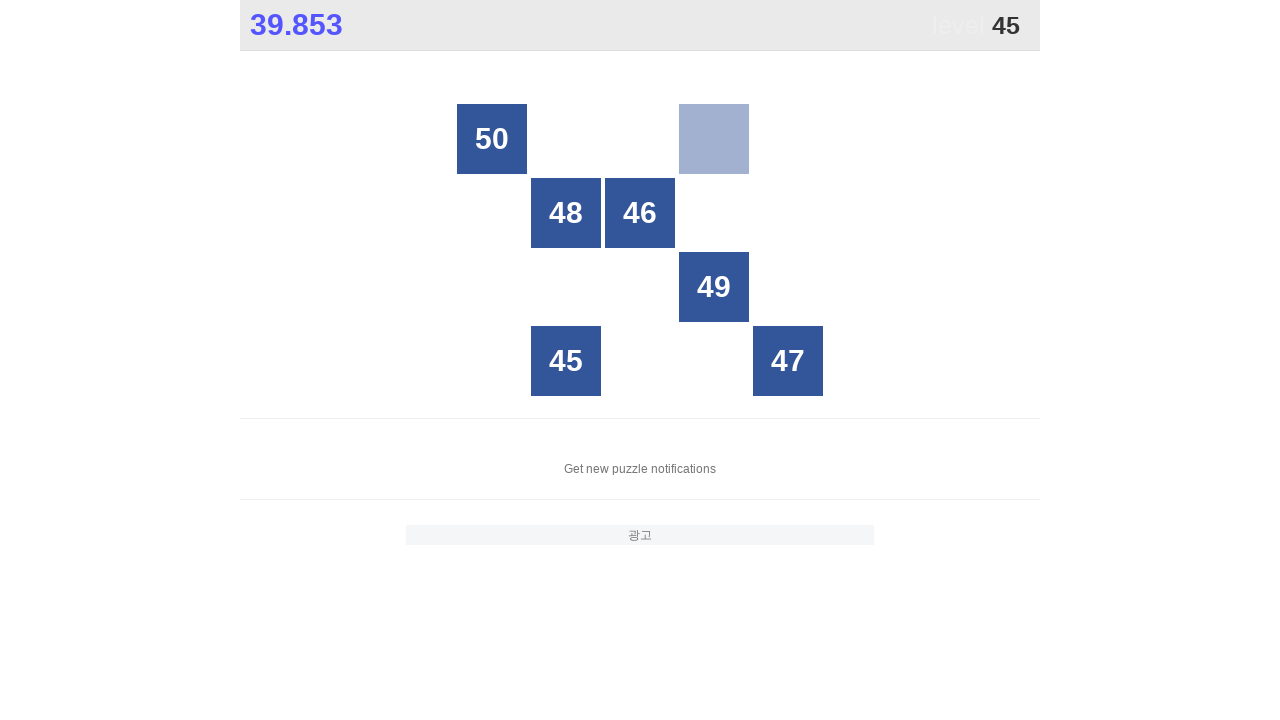

Located all buttons in grid for number 45
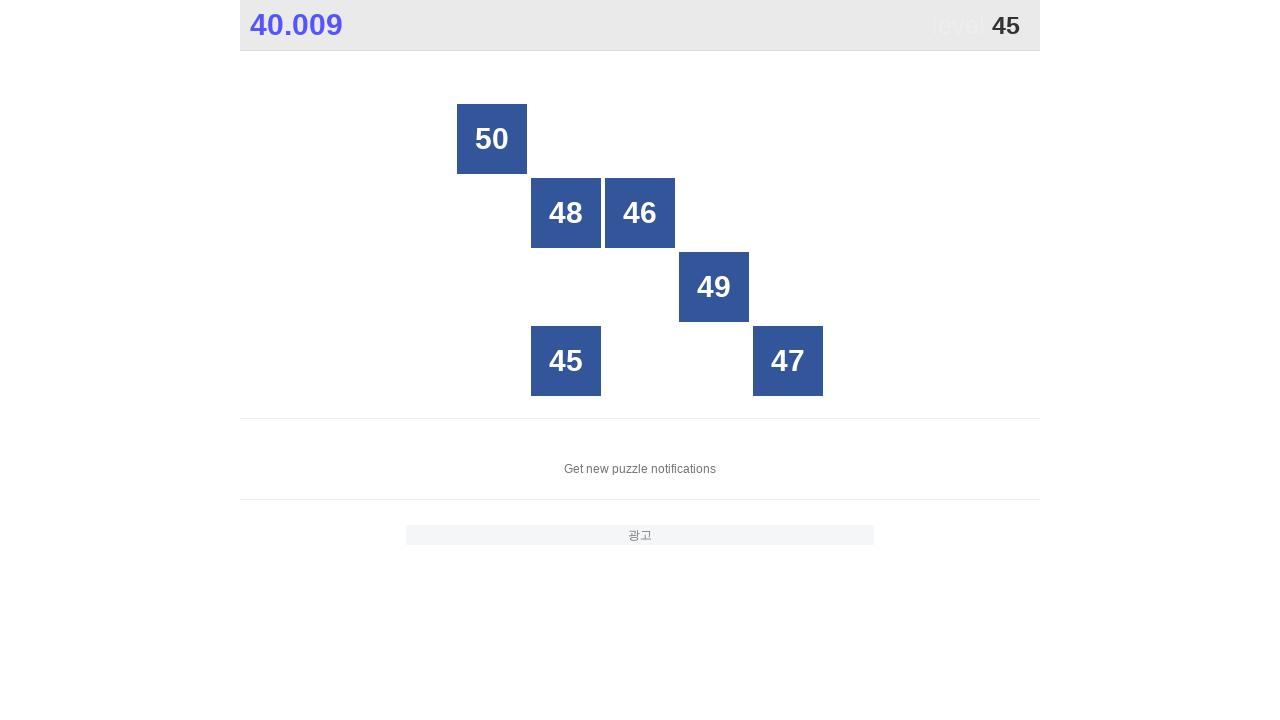

Counted 6 buttons in grid
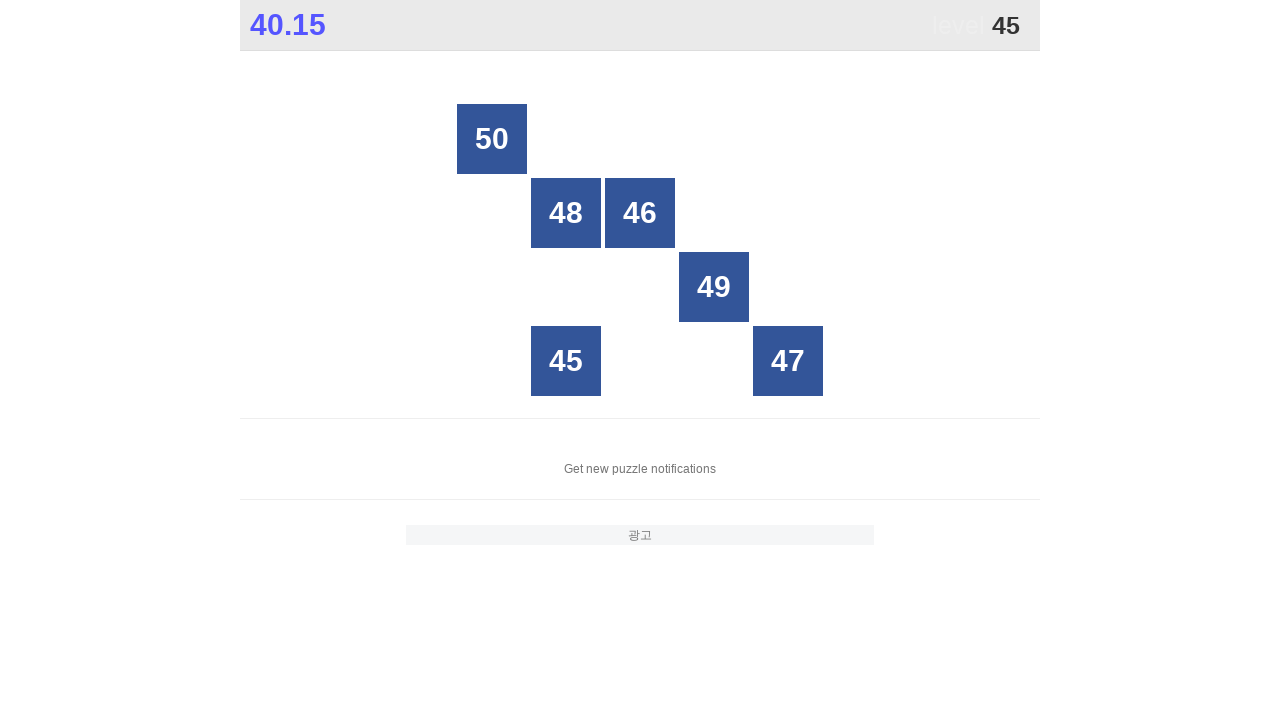

Clicked button with number 45 at (566, 361) on xpath=//*[@id="grid"]/div[*] >> nth=4
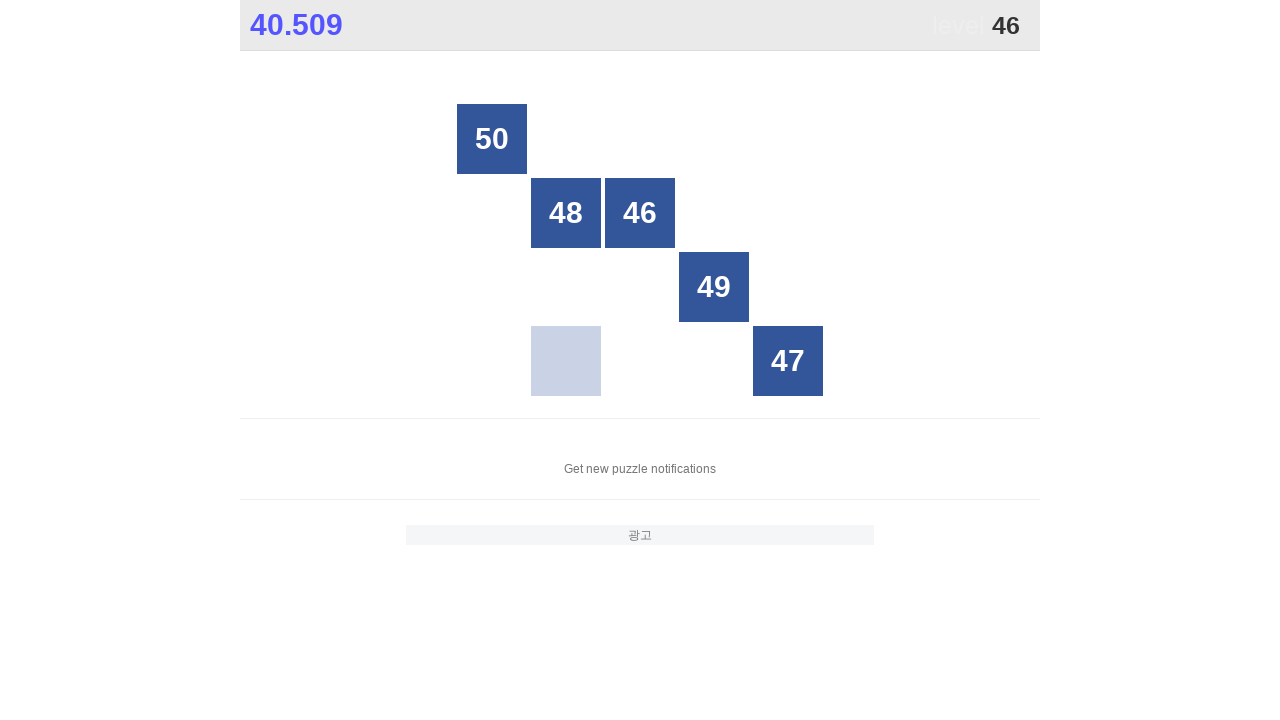

Located all buttons in grid for number 46
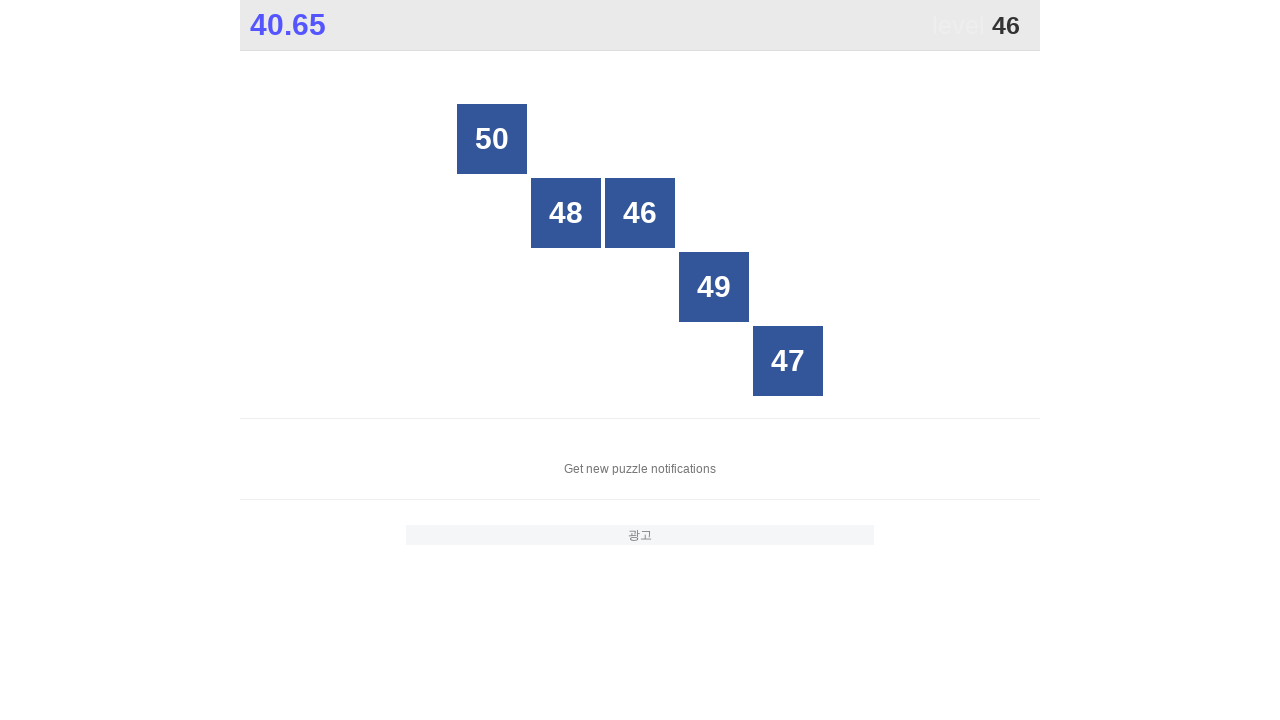

Counted 5 buttons in grid
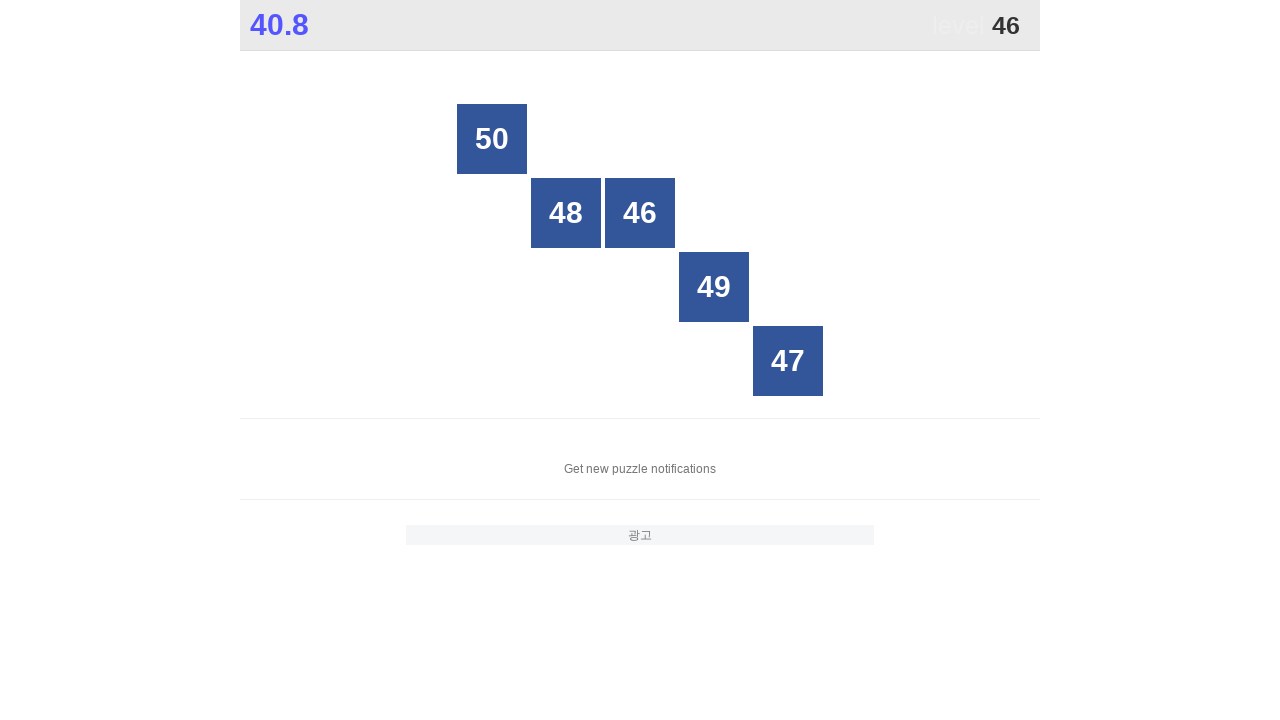

Clicked button with number 46 at (640, 213) on xpath=//*[@id="grid"]/div[*] >> nth=2
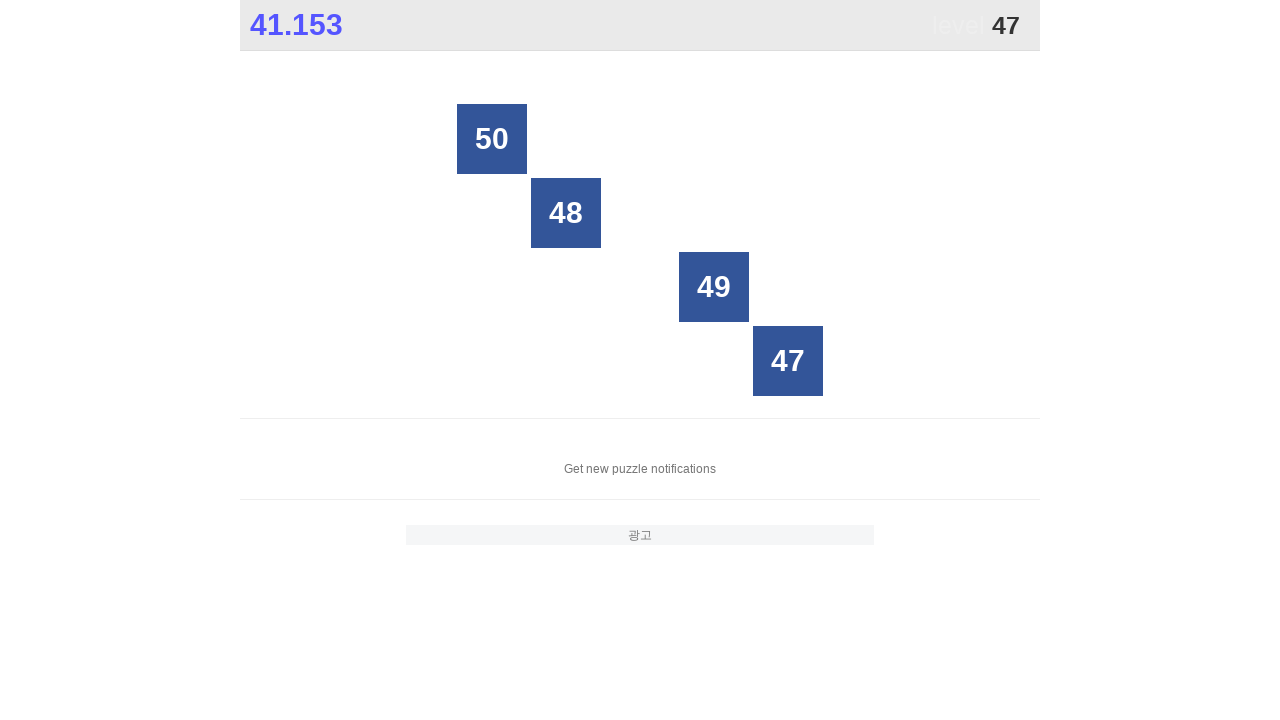

Located all buttons in grid for number 47
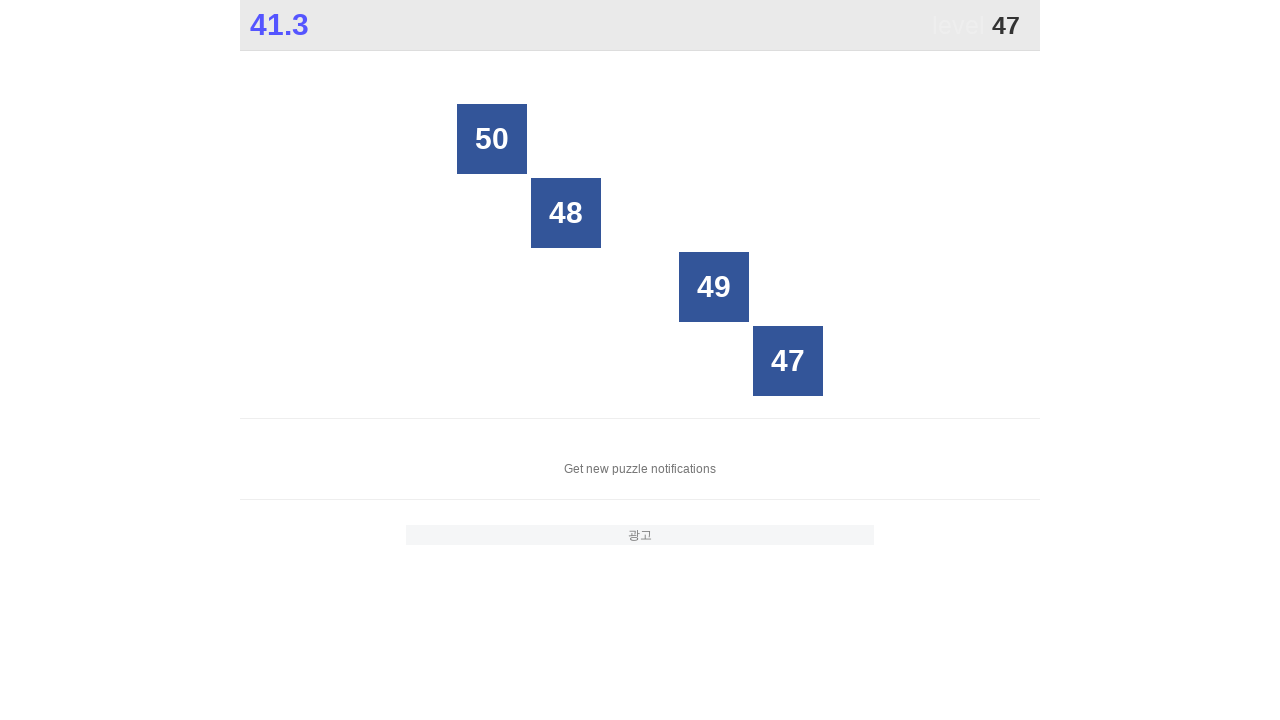

Counted 4 buttons in grid
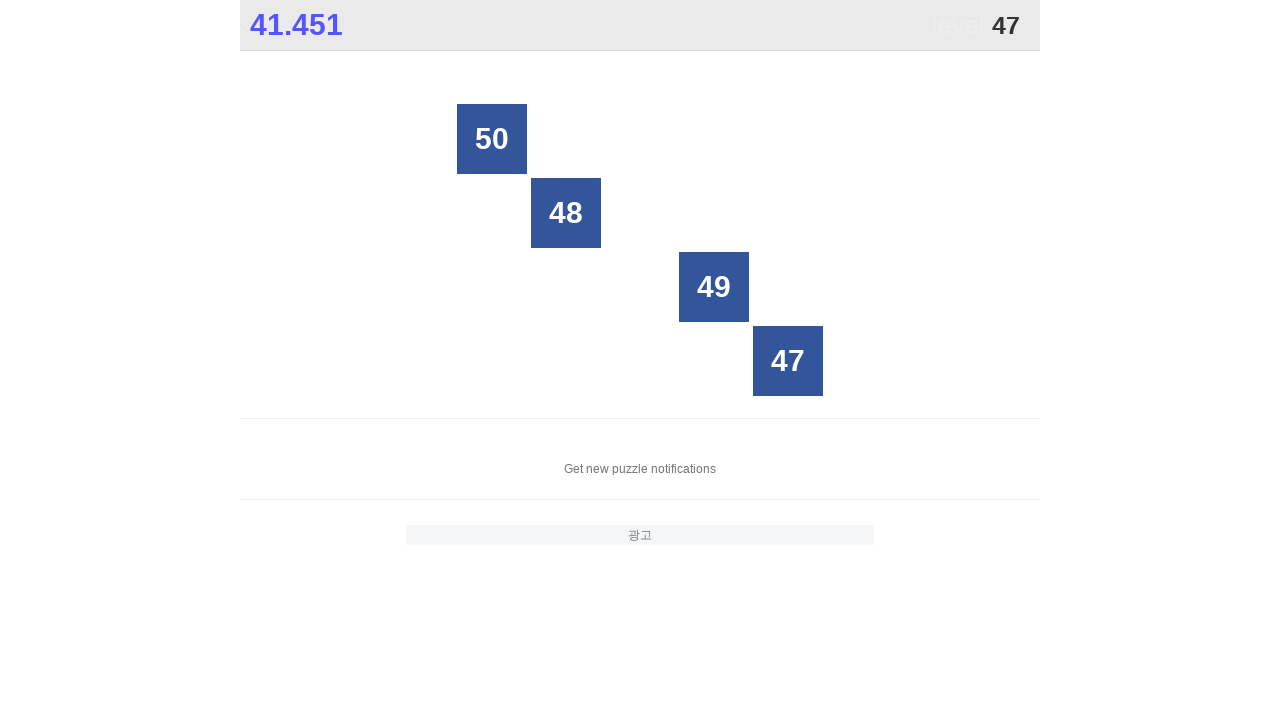

Clicked button with number 47 at (788, 361) on xpath=//*[@id="grid"]/div[*] >> nth=3
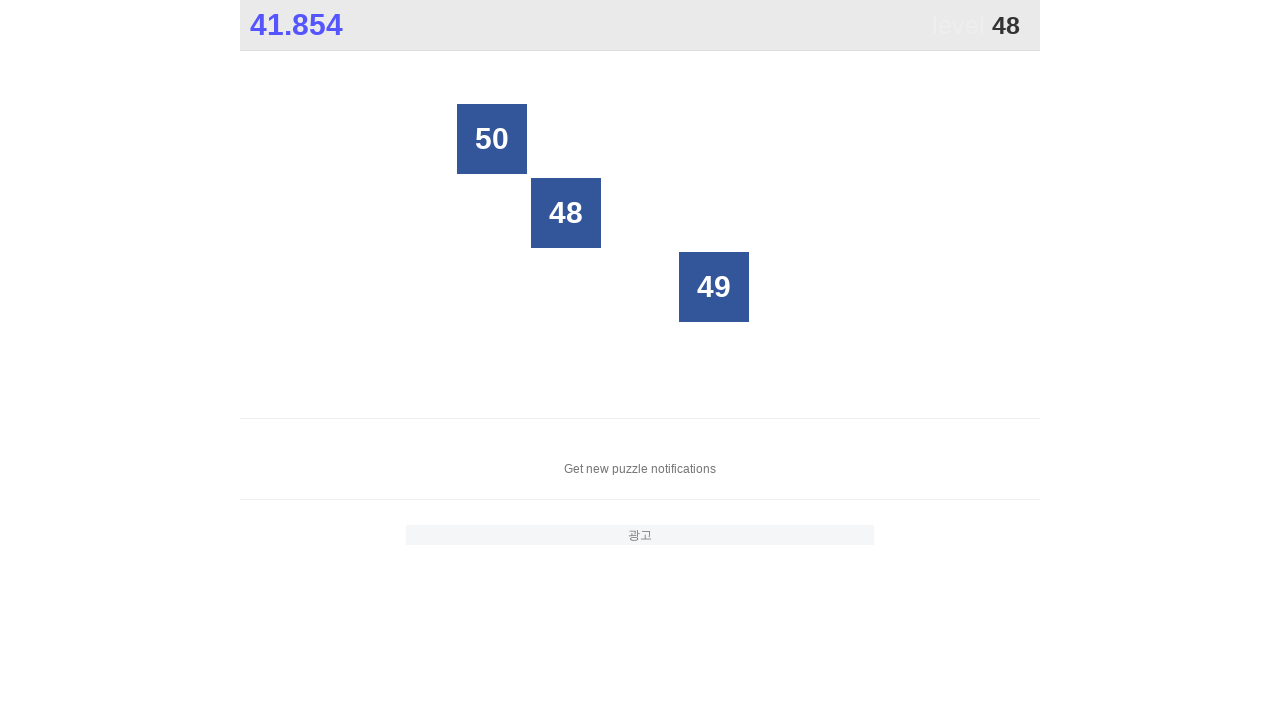

Located all buttons in grid for number 48
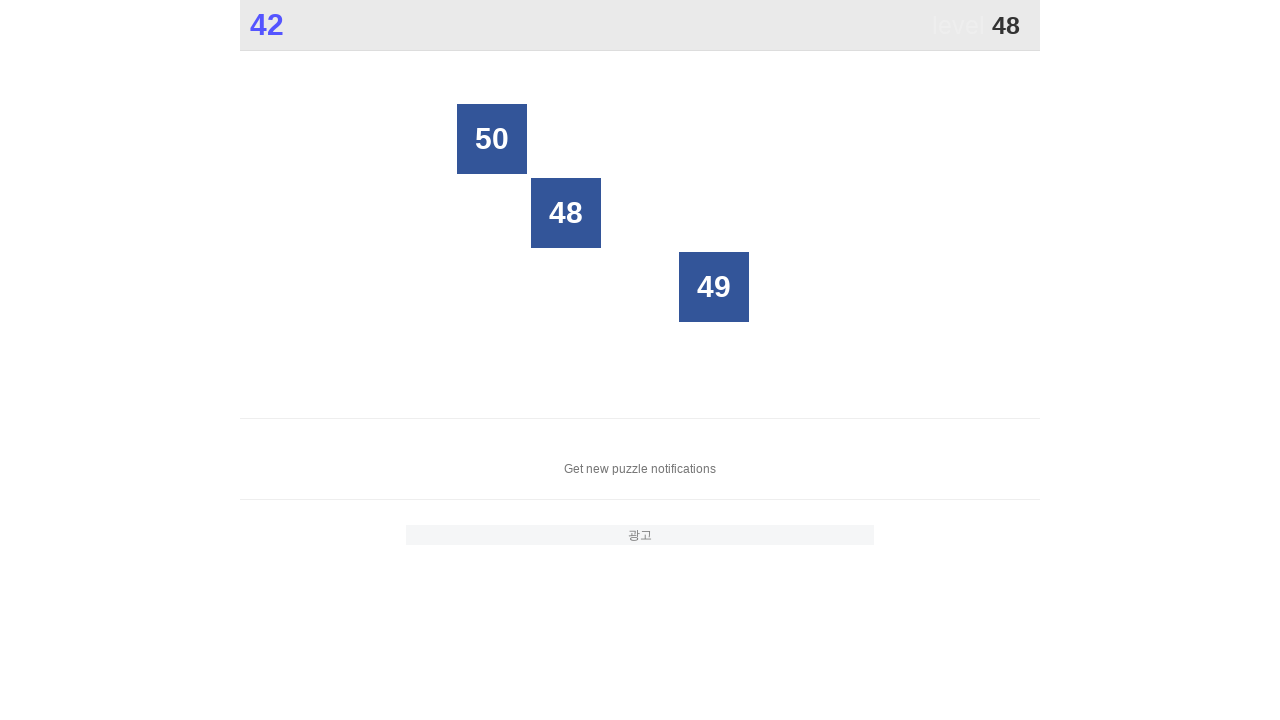

Counted 3 buttons in grid
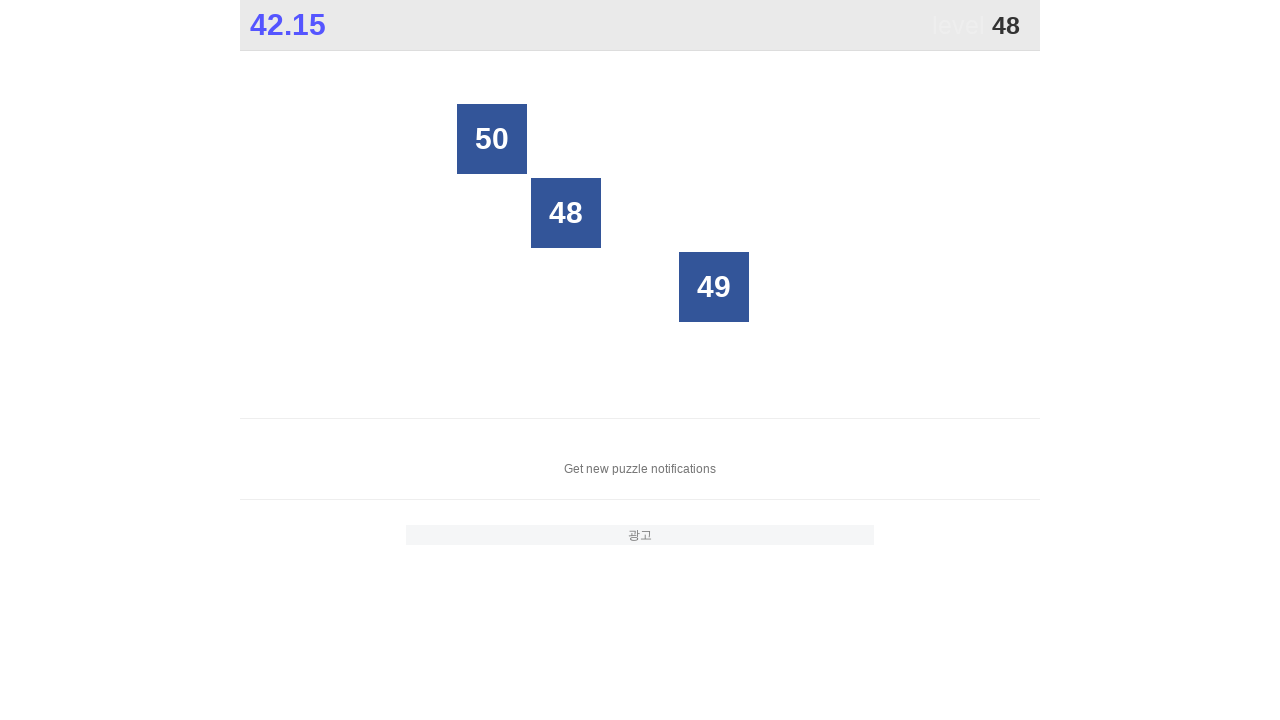

Clicked button with number 48 at (566, 213) on xpath=//*[@id="grid"]/div[*] >> nth=1
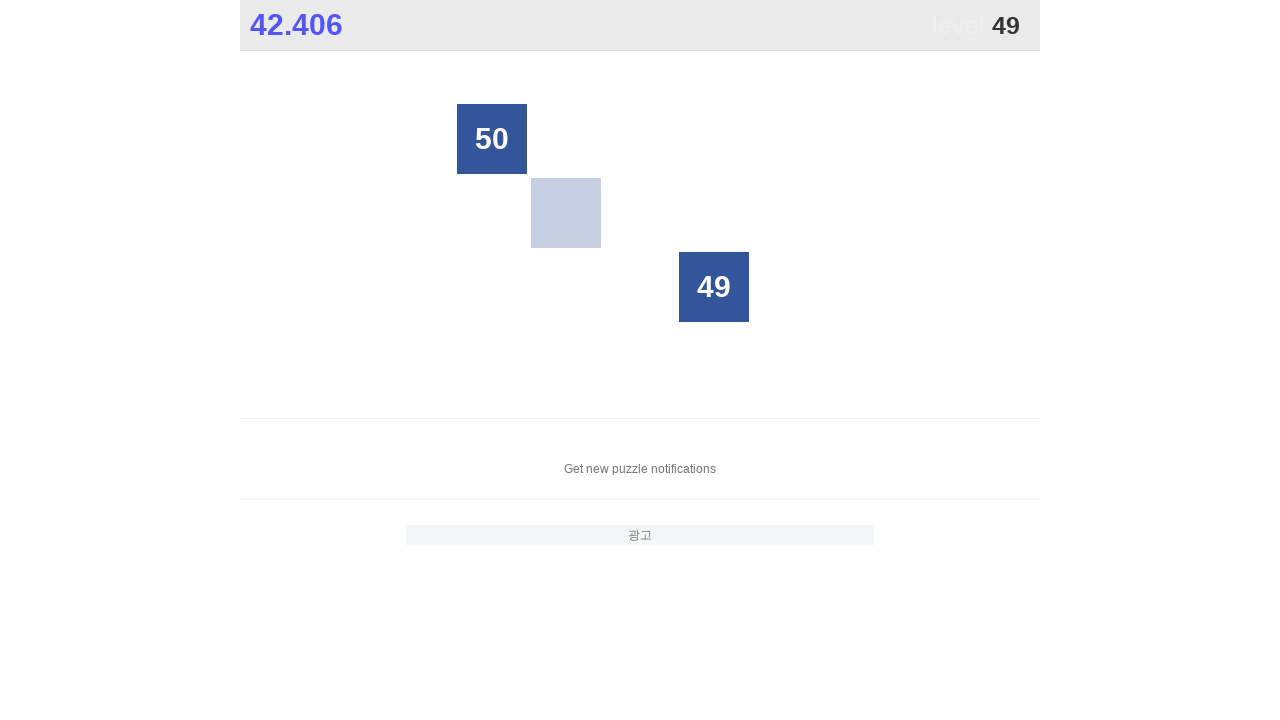

Located all buttons in grid for number 49
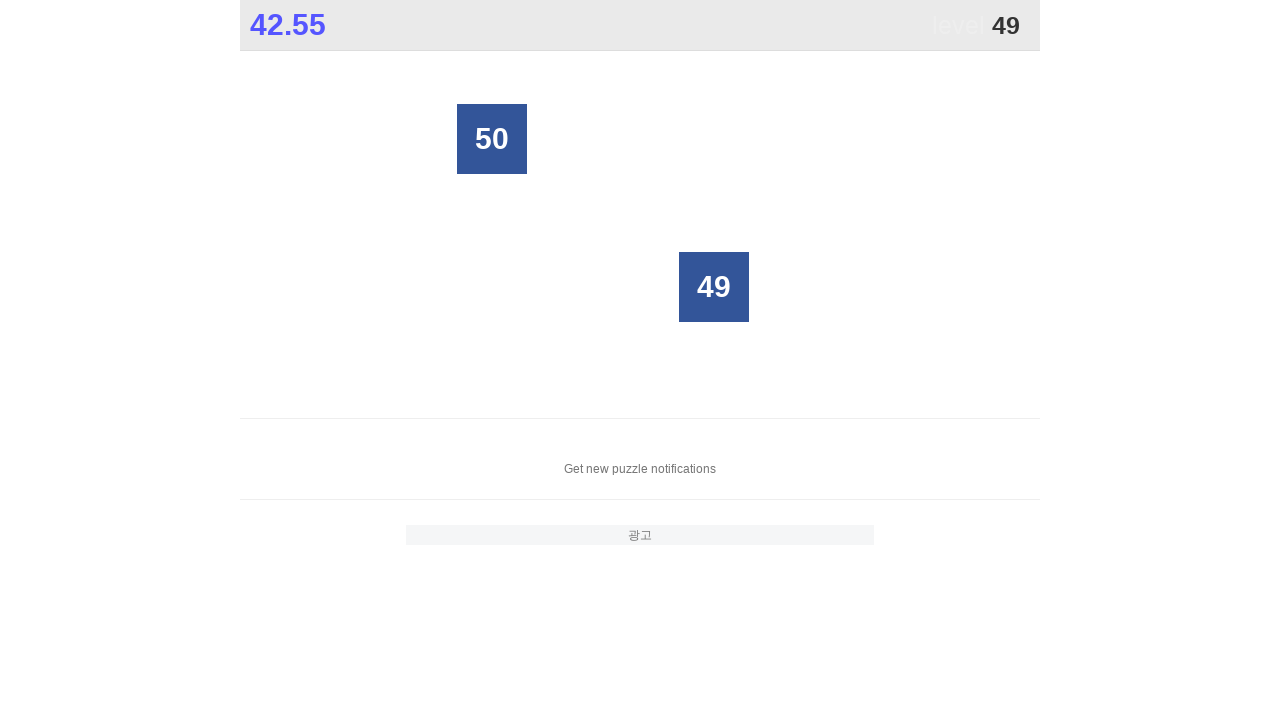

Counted 2 buttons in grid
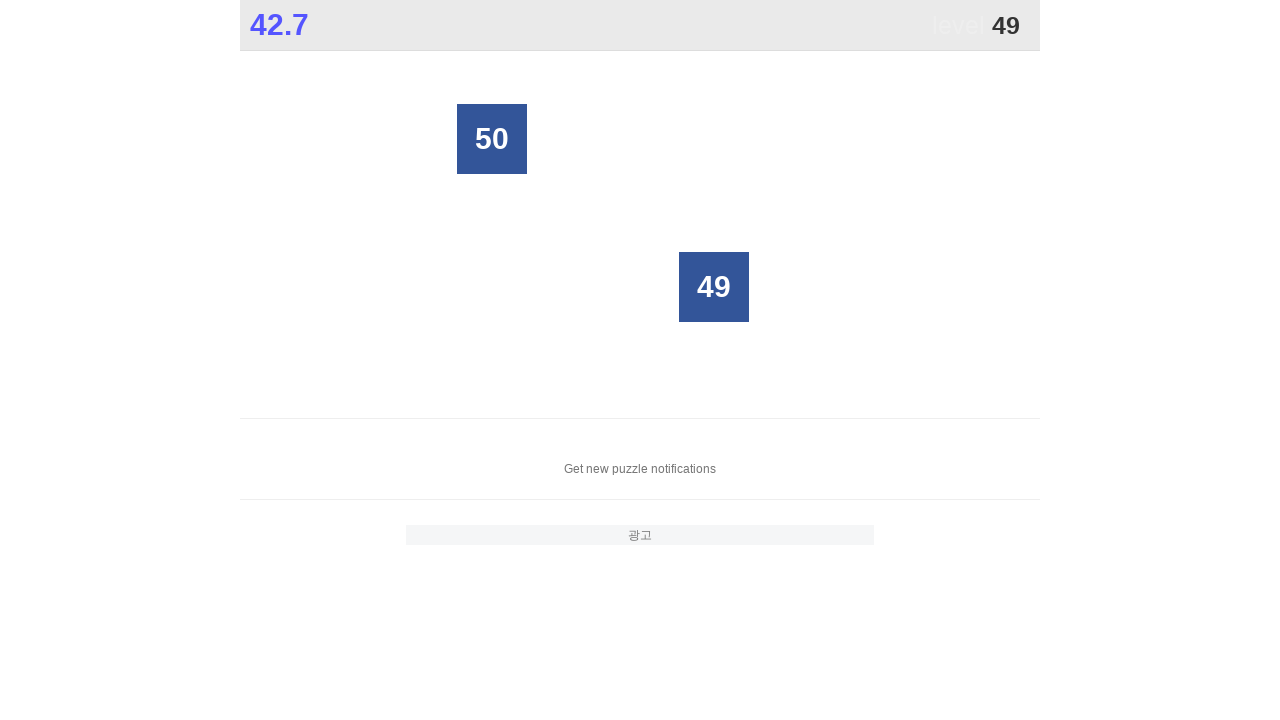

Clicked button with number 49 at (714, 287) on xpath=//*[@id="grid"]/div[*] >> nth=1
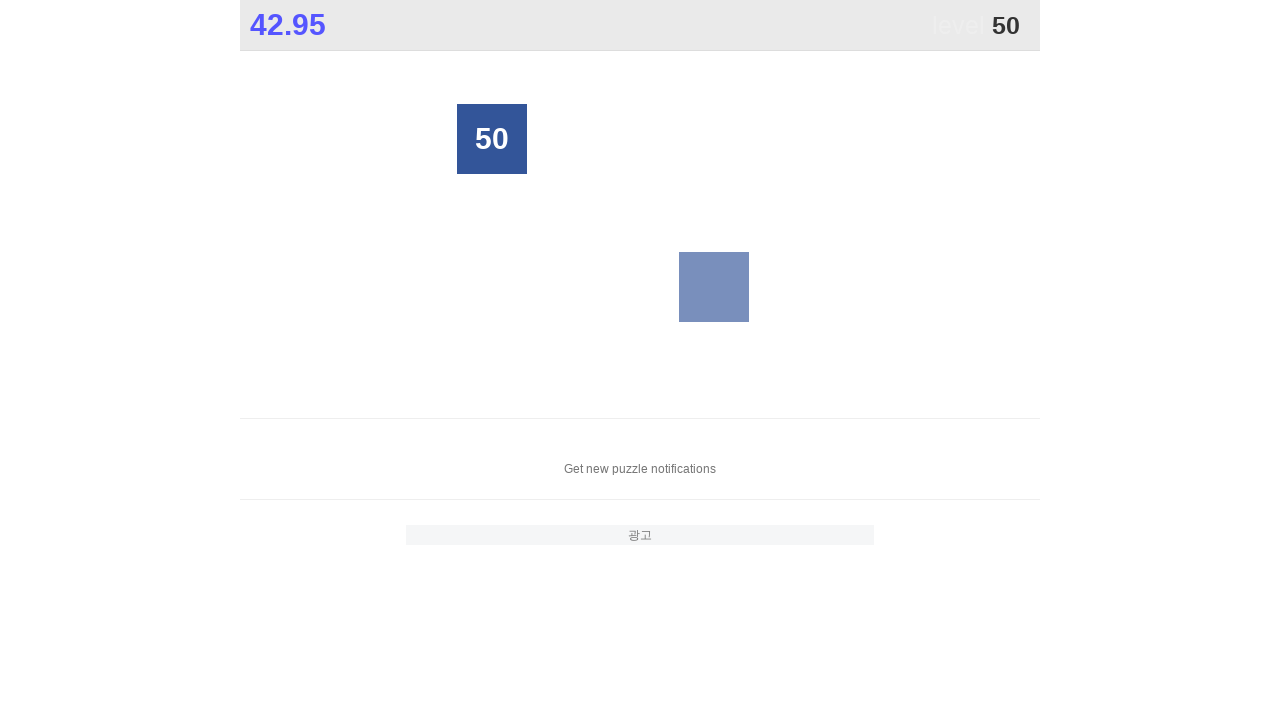

Located all buttons in grid for number 50
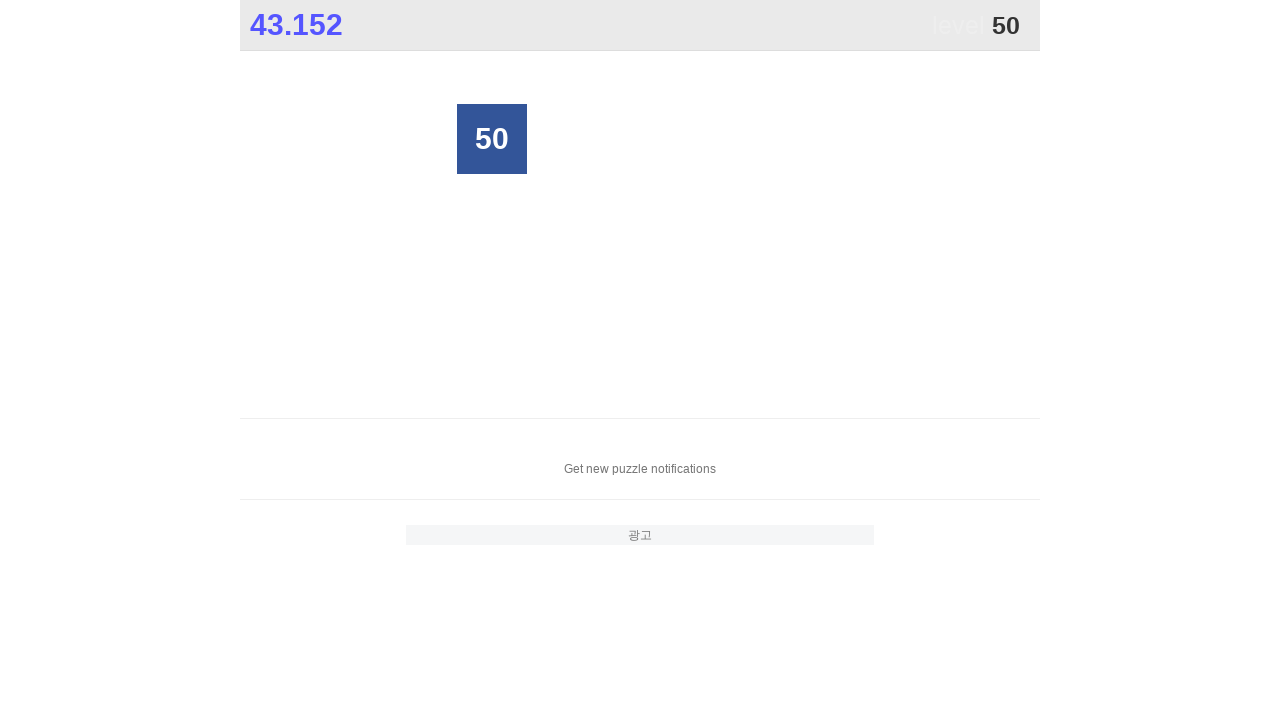

Counted 1 buttons in grid
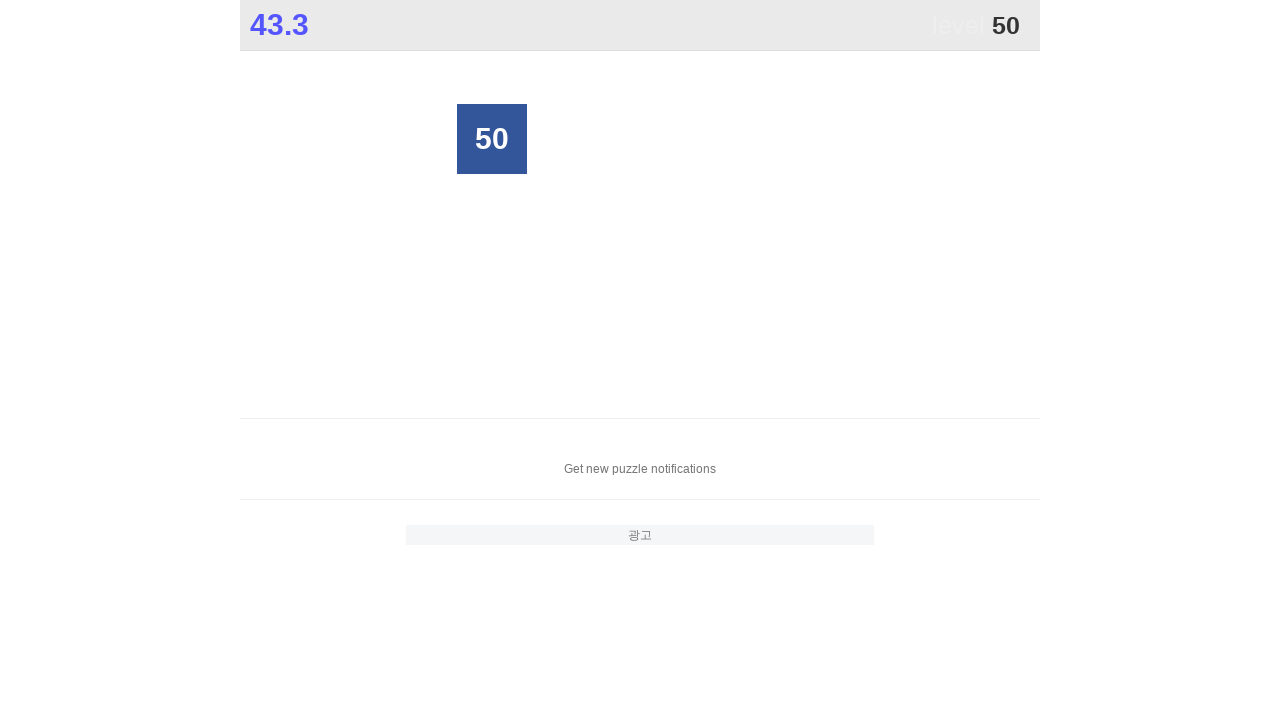

Clicked button with number 50 at (492, 139) on xpath=//*[@id="grid"]/div[*] >> nth=0
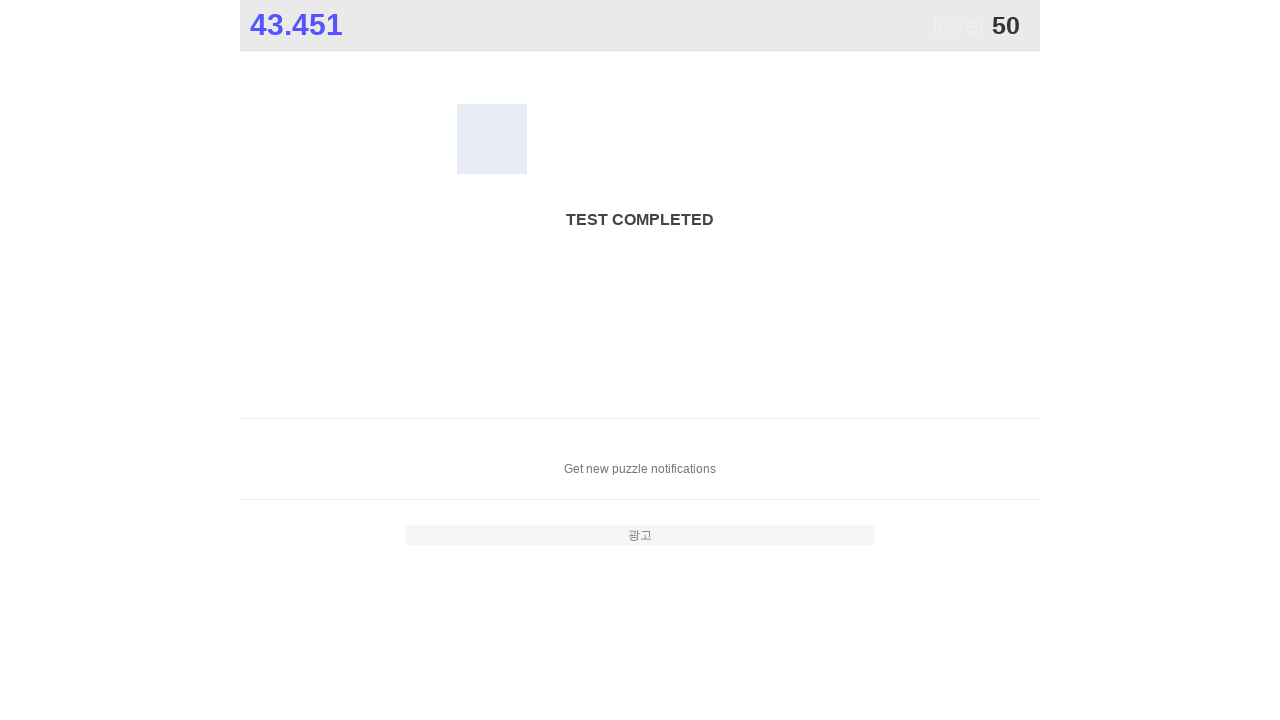

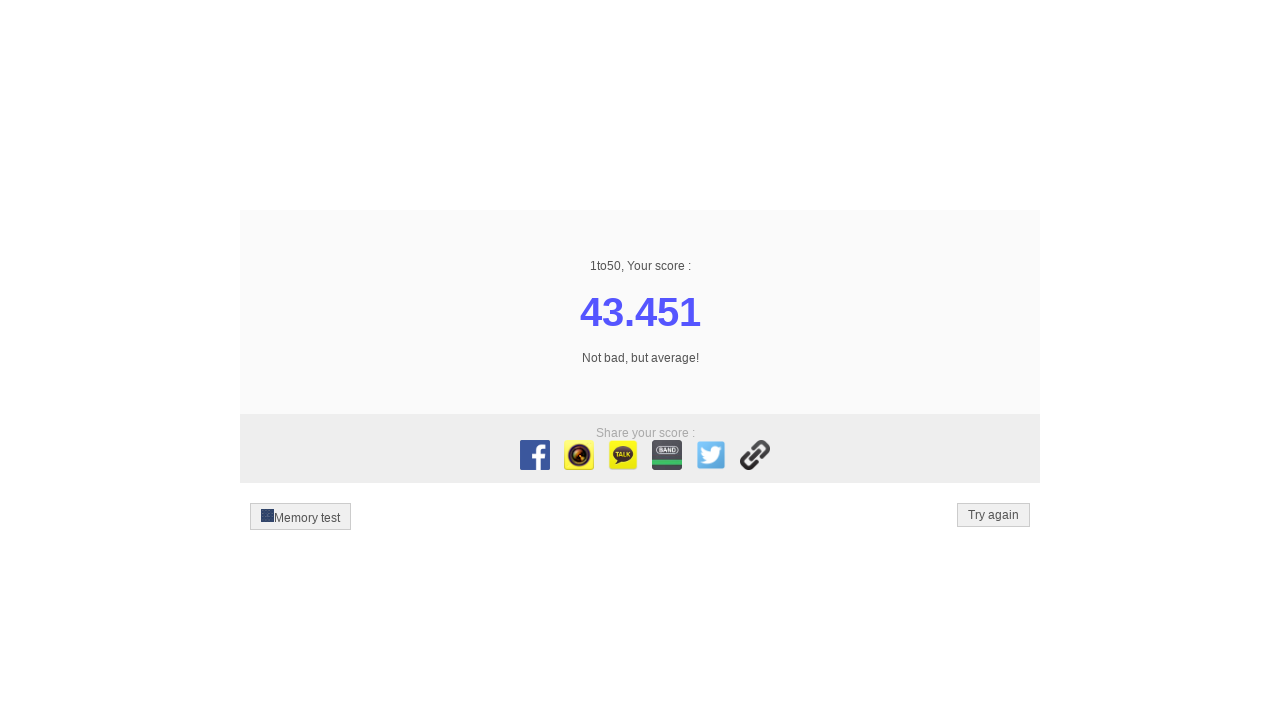